Tests a distance/speed/time calculator web application by iterating through dropdown options, filling in distance and speed values, clicking calculate, and verifying the results.

Starting URL: http://inderpsingh.blogspot.com/2014/08/demowebapp_24.html

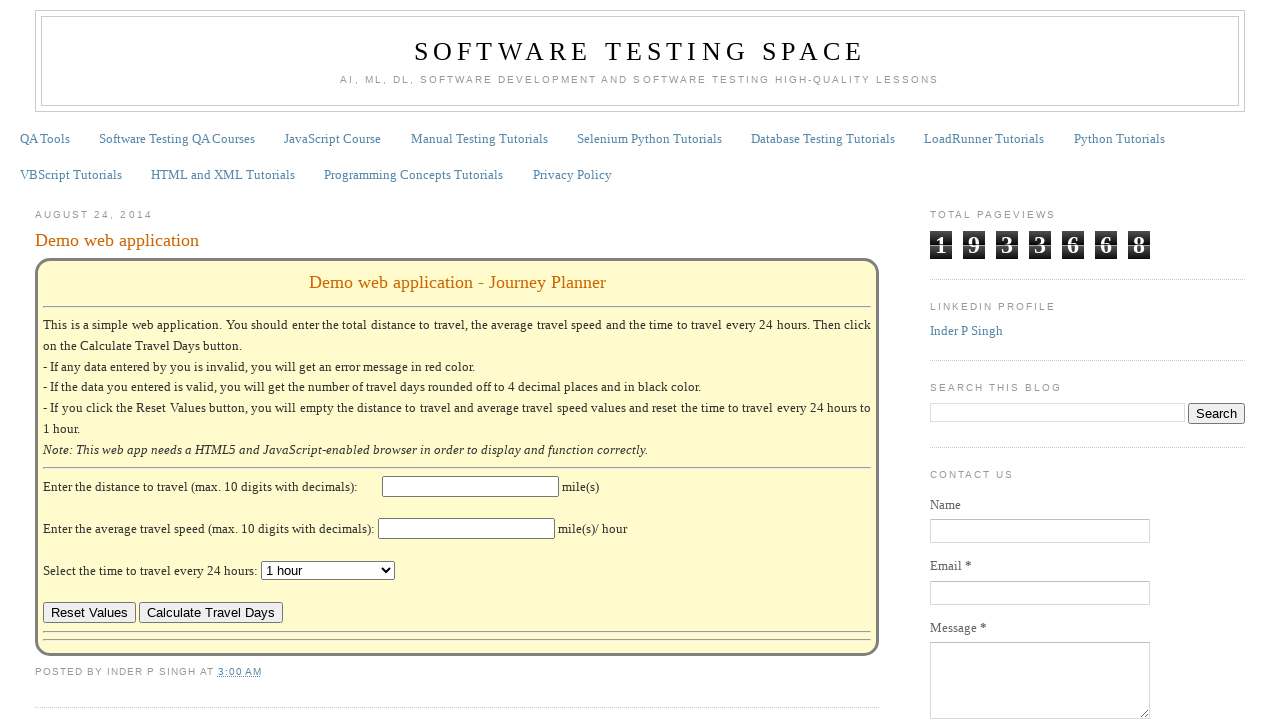

Scrolled down 240px to make calculator visible
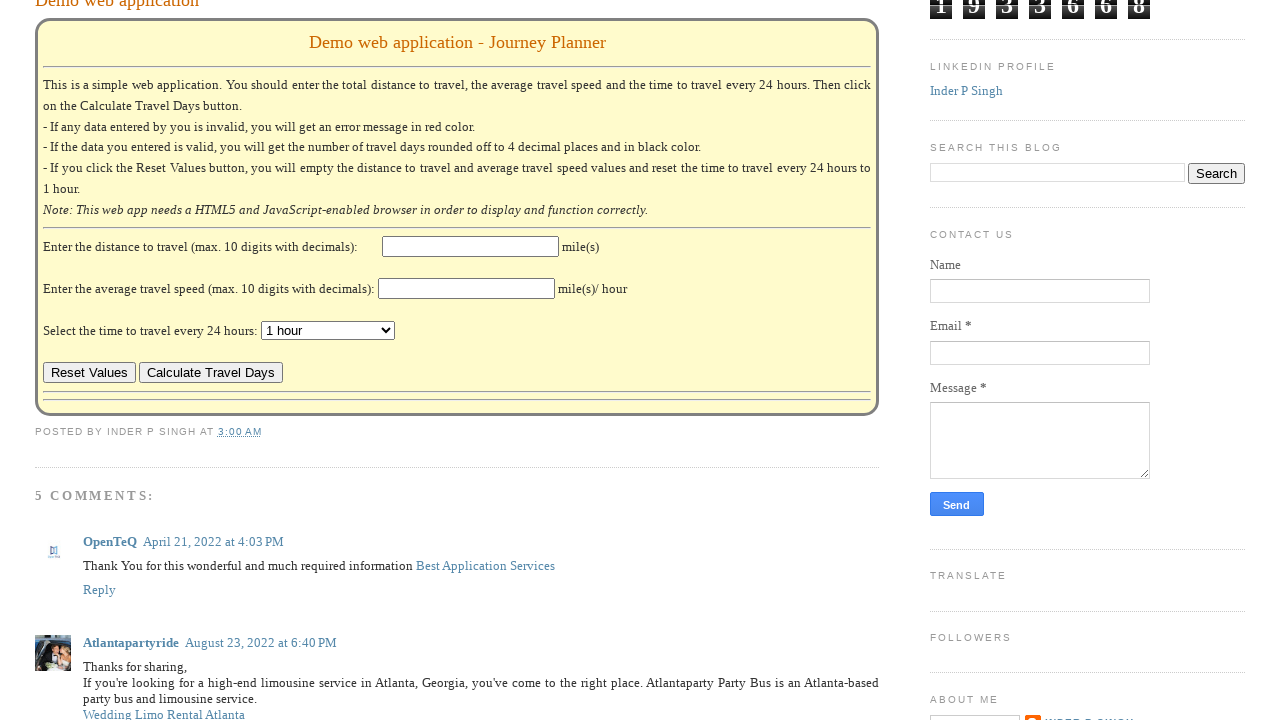

Distance input field loaded
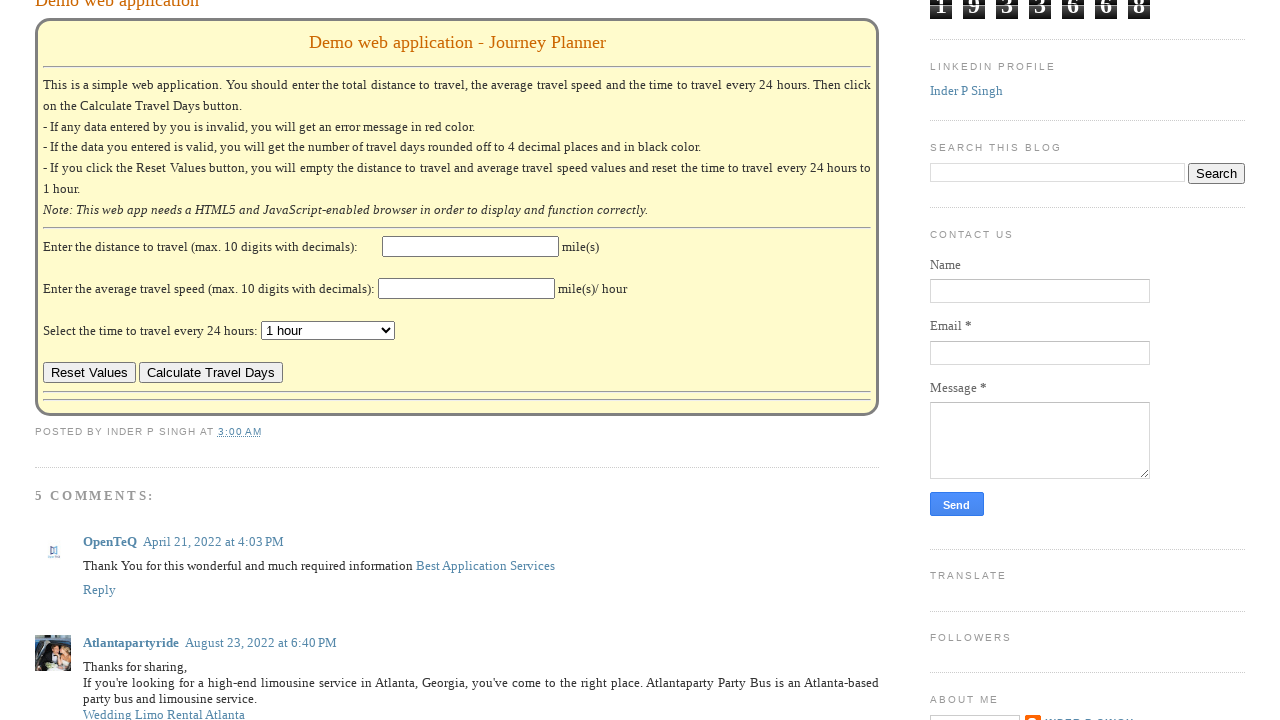

Speed input field loaded
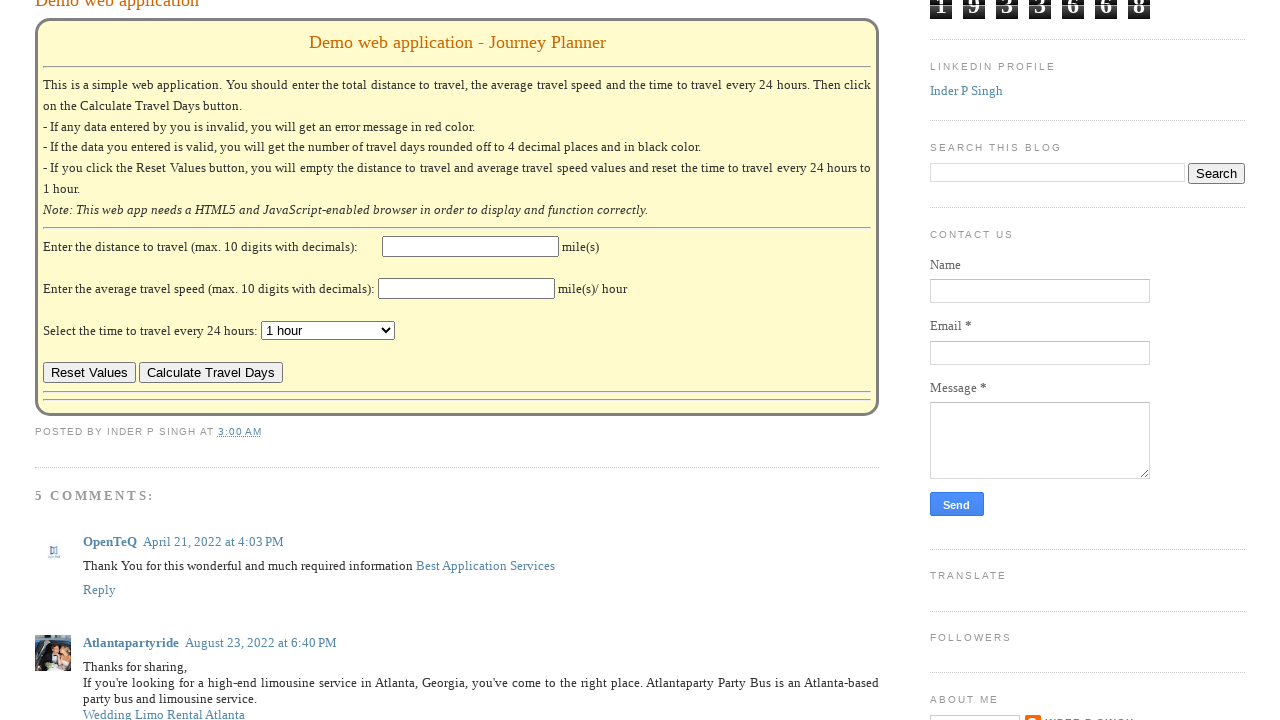

Time dropdown field loaded
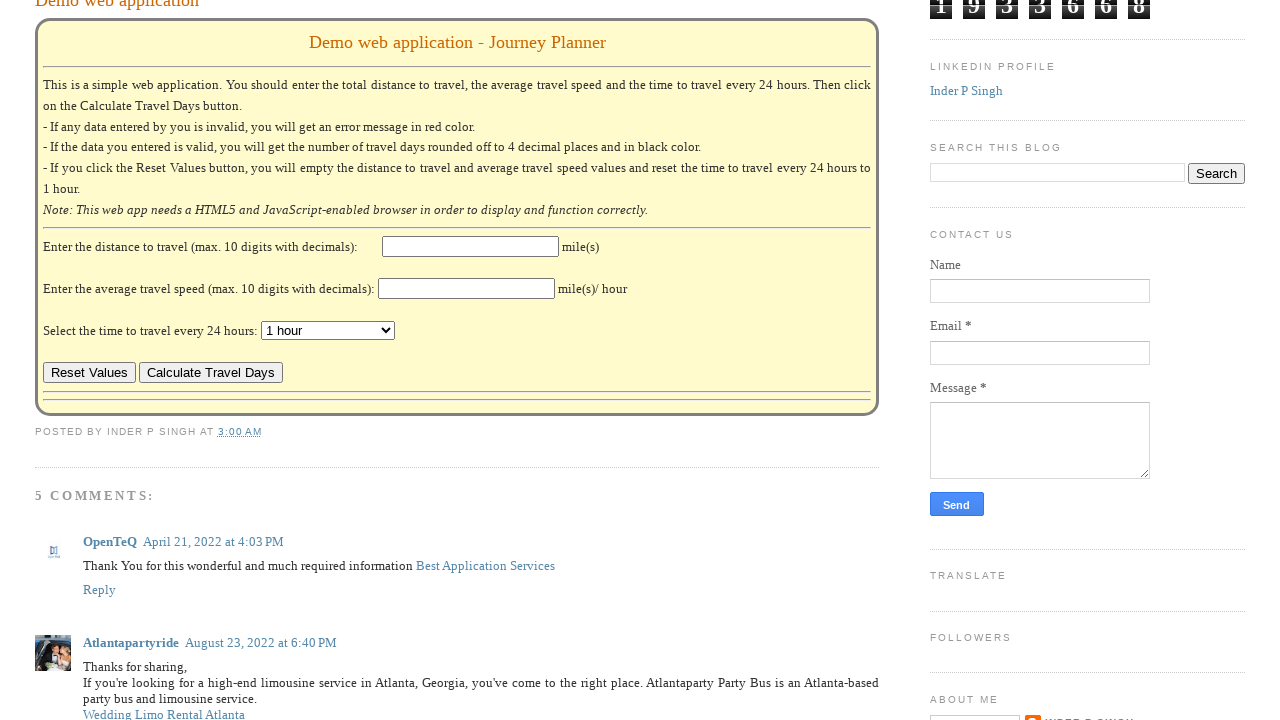

Retrieved 27 time options from dropdown
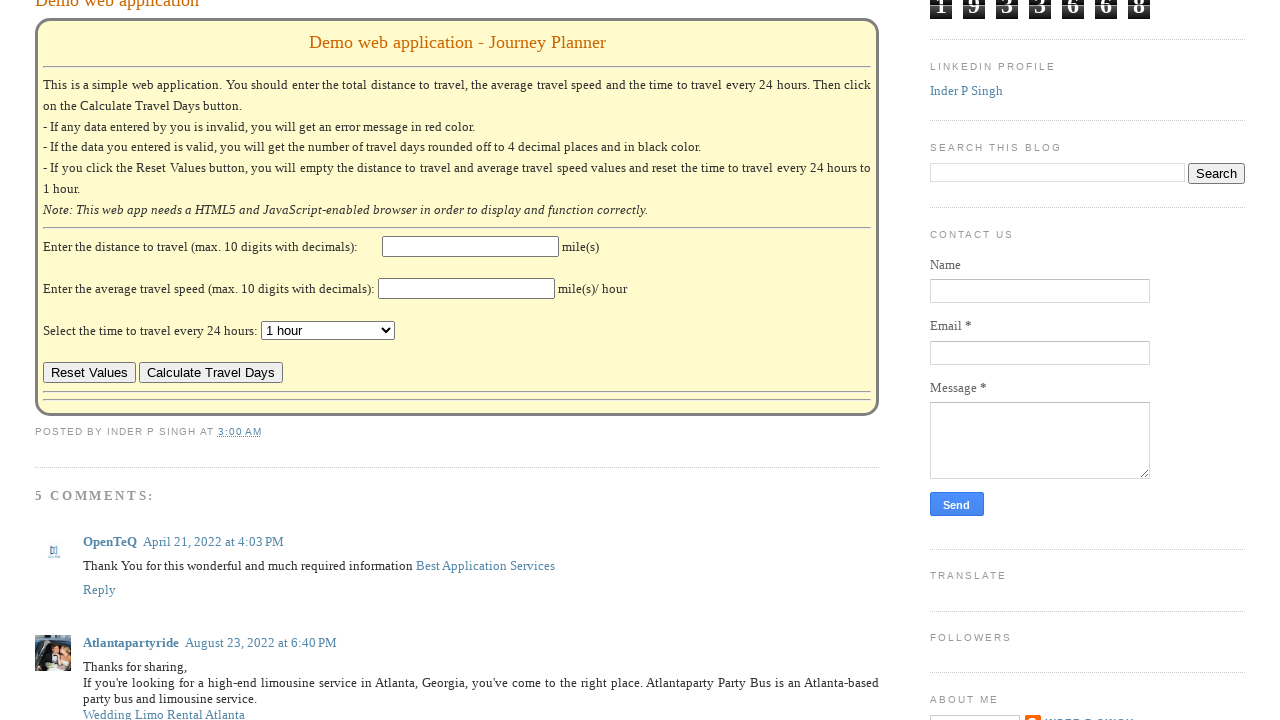

Cleared distance field (iteration 1) on #distance
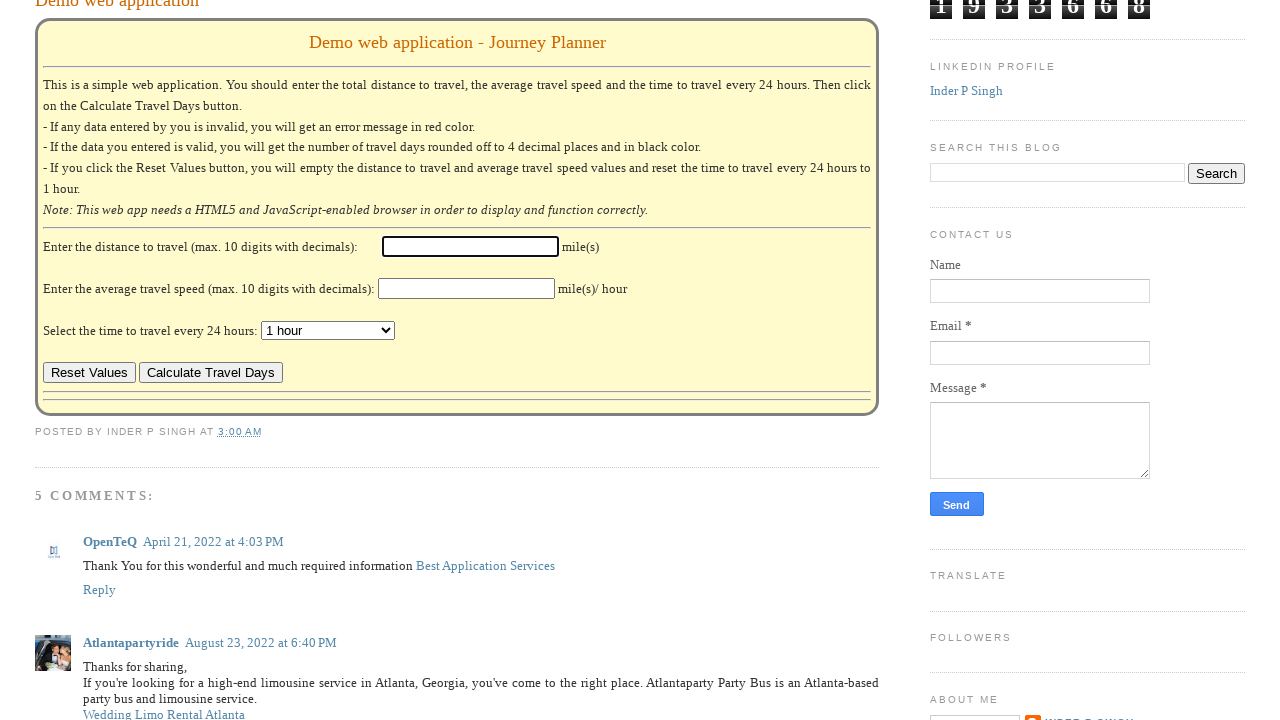

Filled distance field with 100 (iteration 1) on #distance
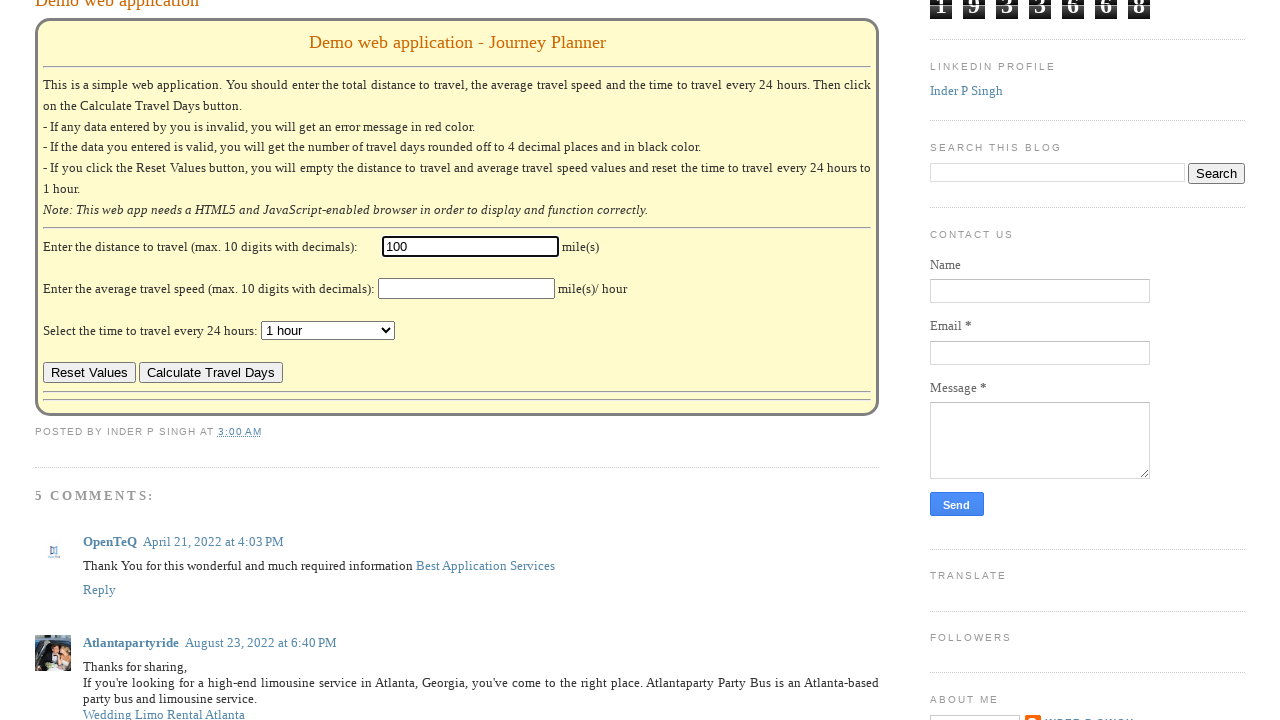

Cleared speed field (iteration 1) on #speed
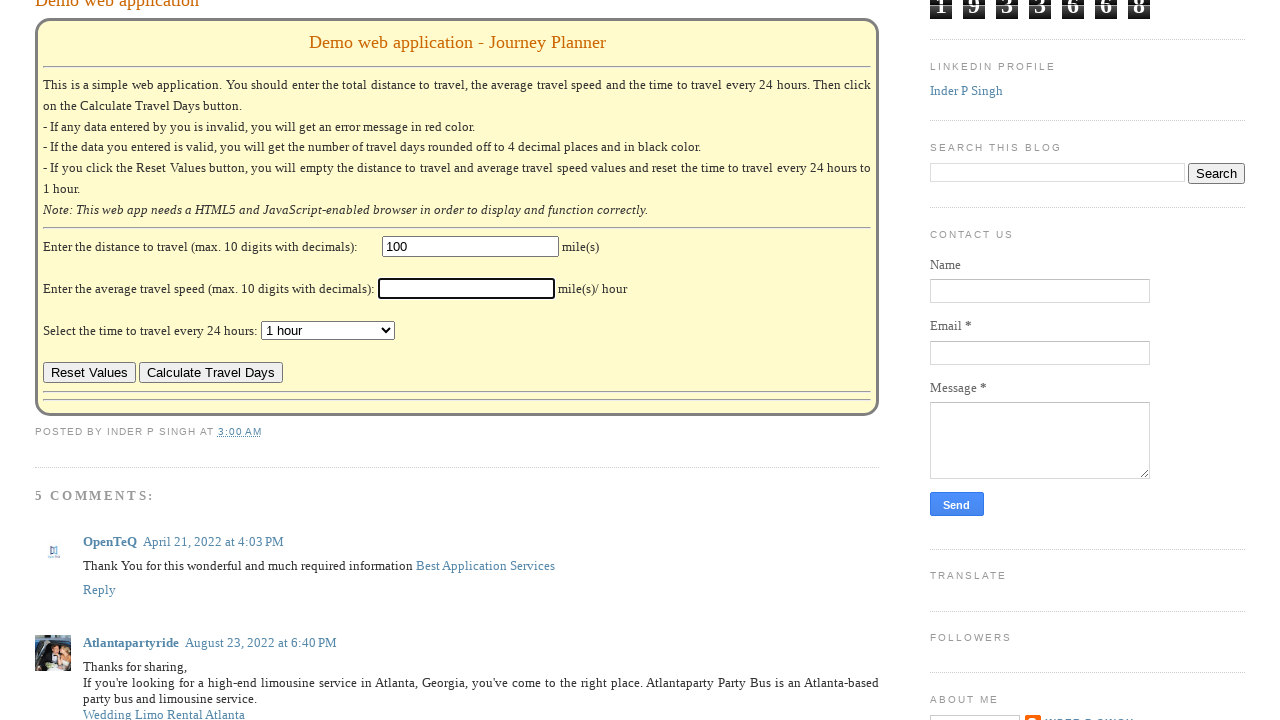

Filled speed field with 46 (iteration 1) on #speed
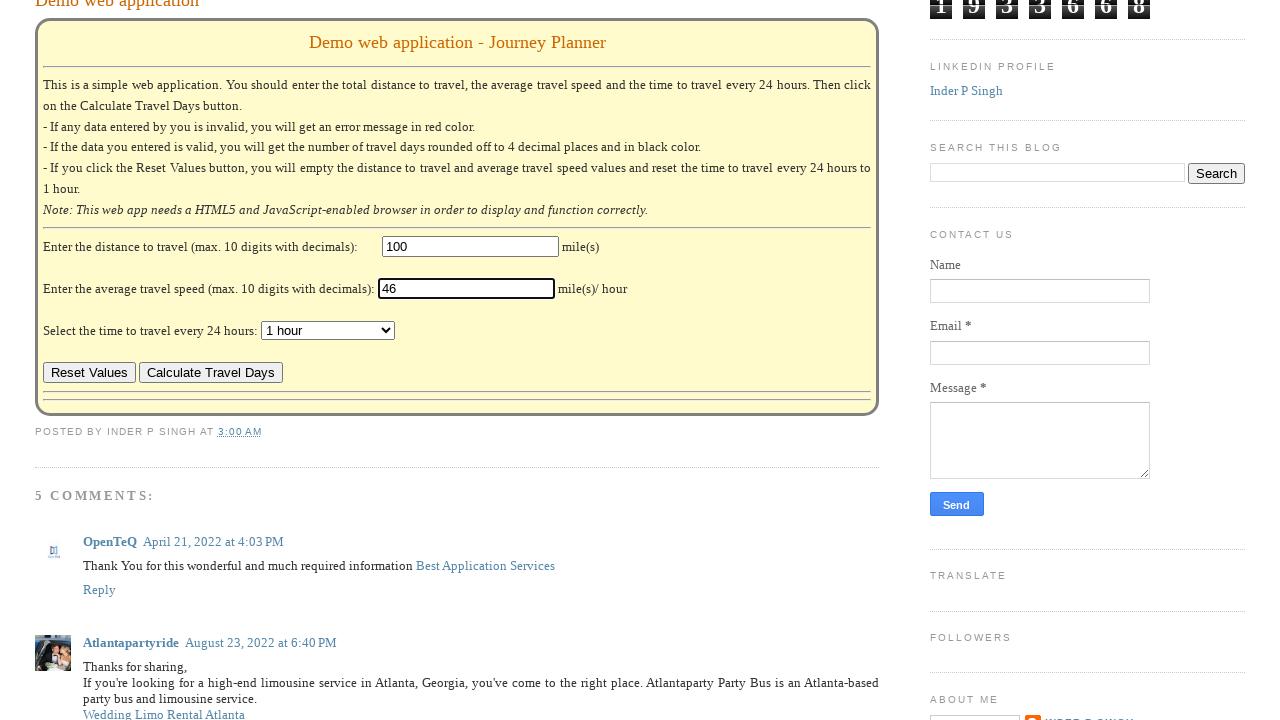

Selected time option '15 minutes' from dropdown (iteration 1) on #hours
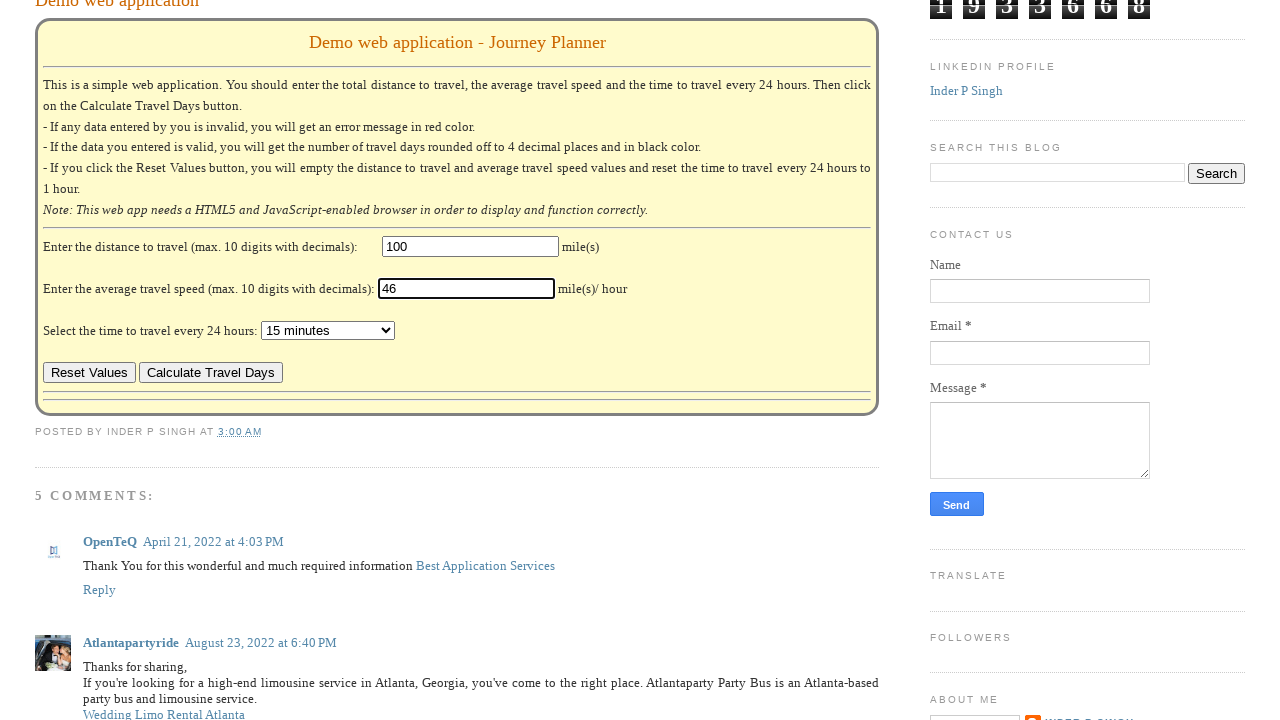

Clicked calculate button (iteration 1) at (211, 373) on #Blog1 > div.blog-posts.hfeed > div > div > div.post-outer > div.post.hentry > d
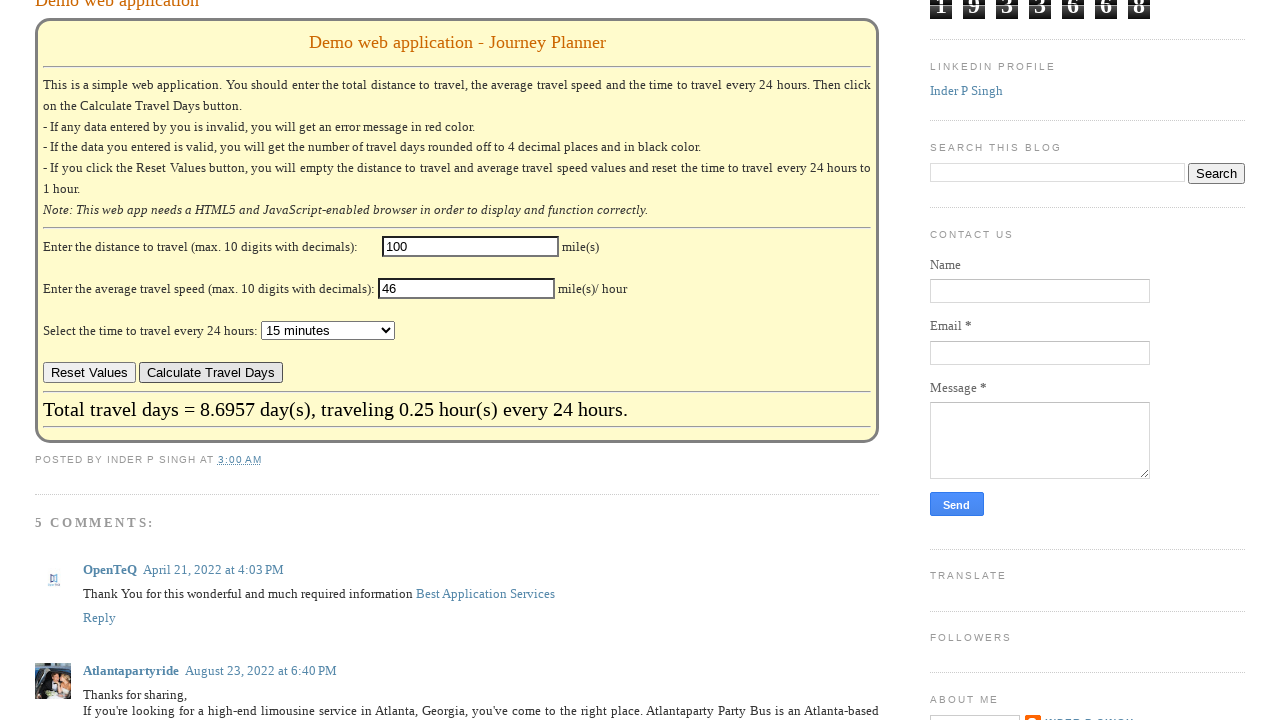

Waited for result to update (iteration 1)
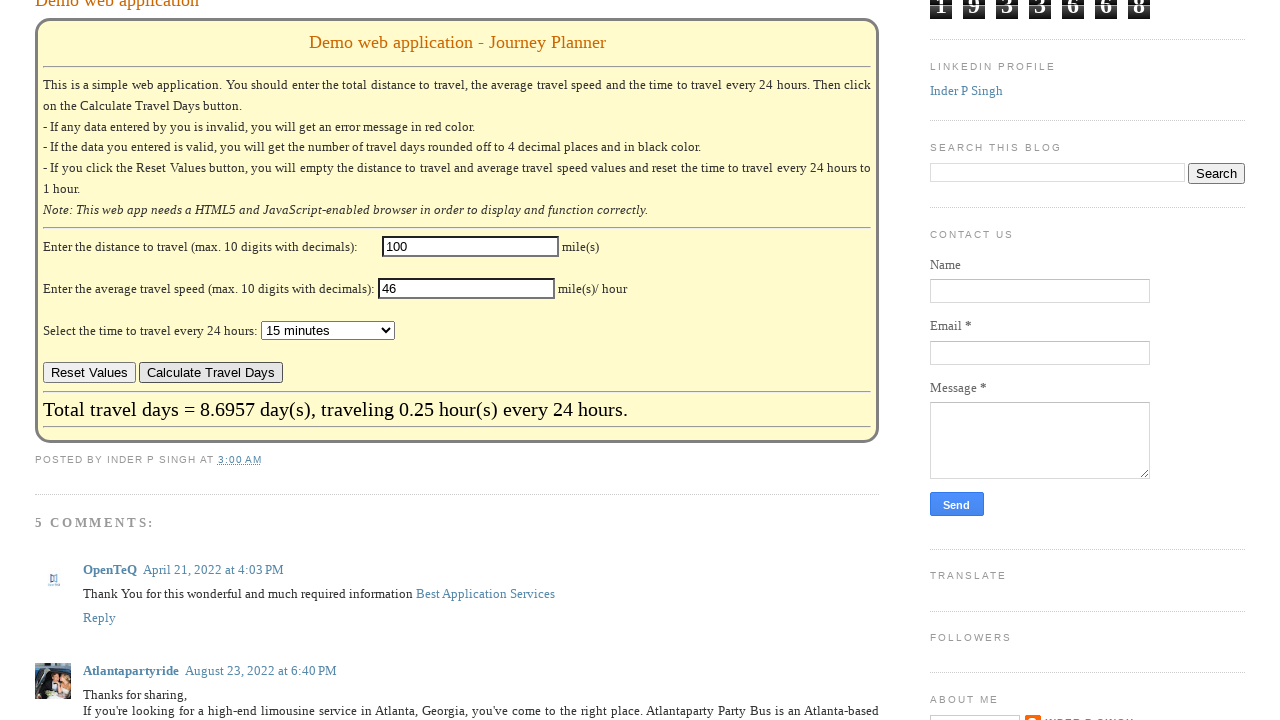

Result element verified (iteration 1)
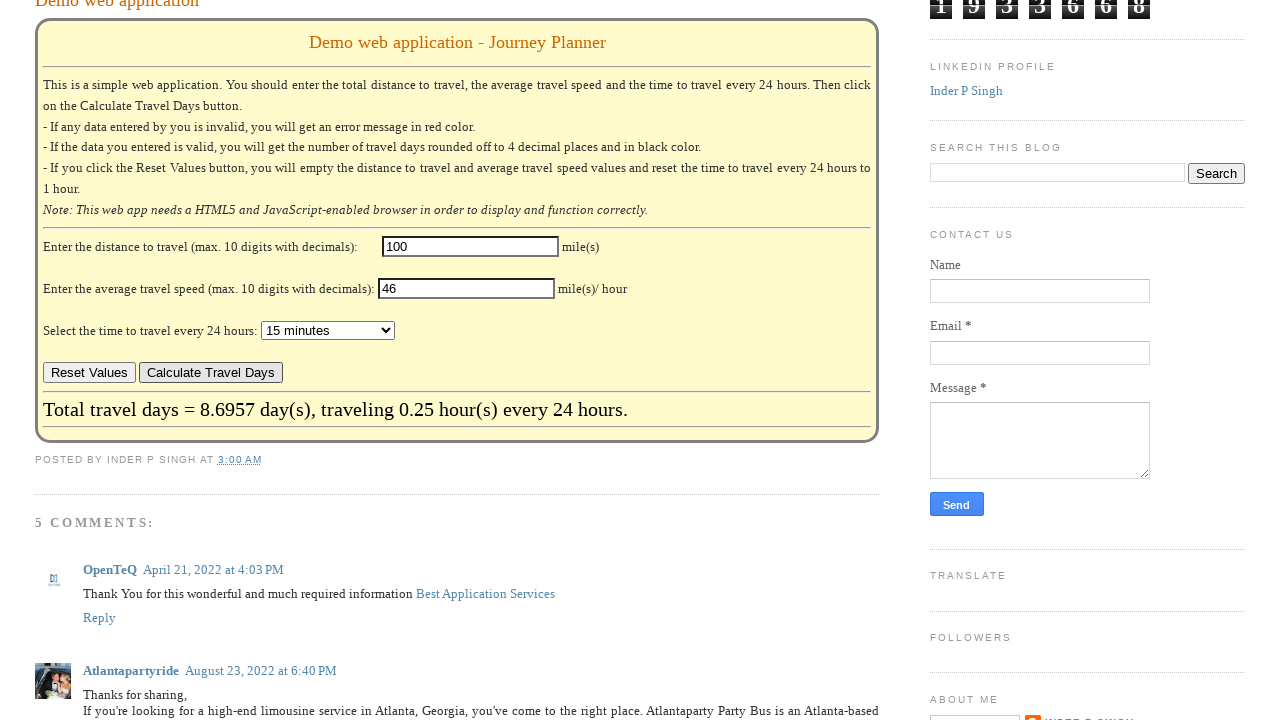

Cleared distance field (iteration 2) on #distance
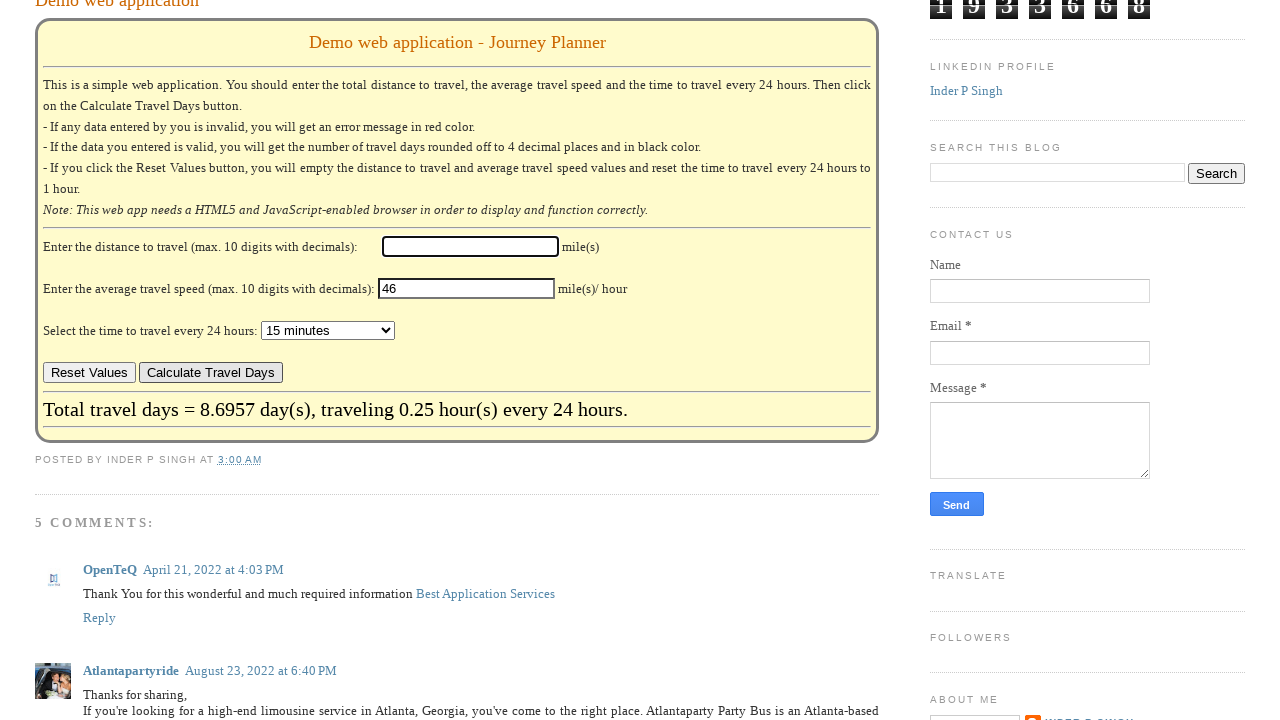

Filled distance field with 200 (iteration 2) on #distance
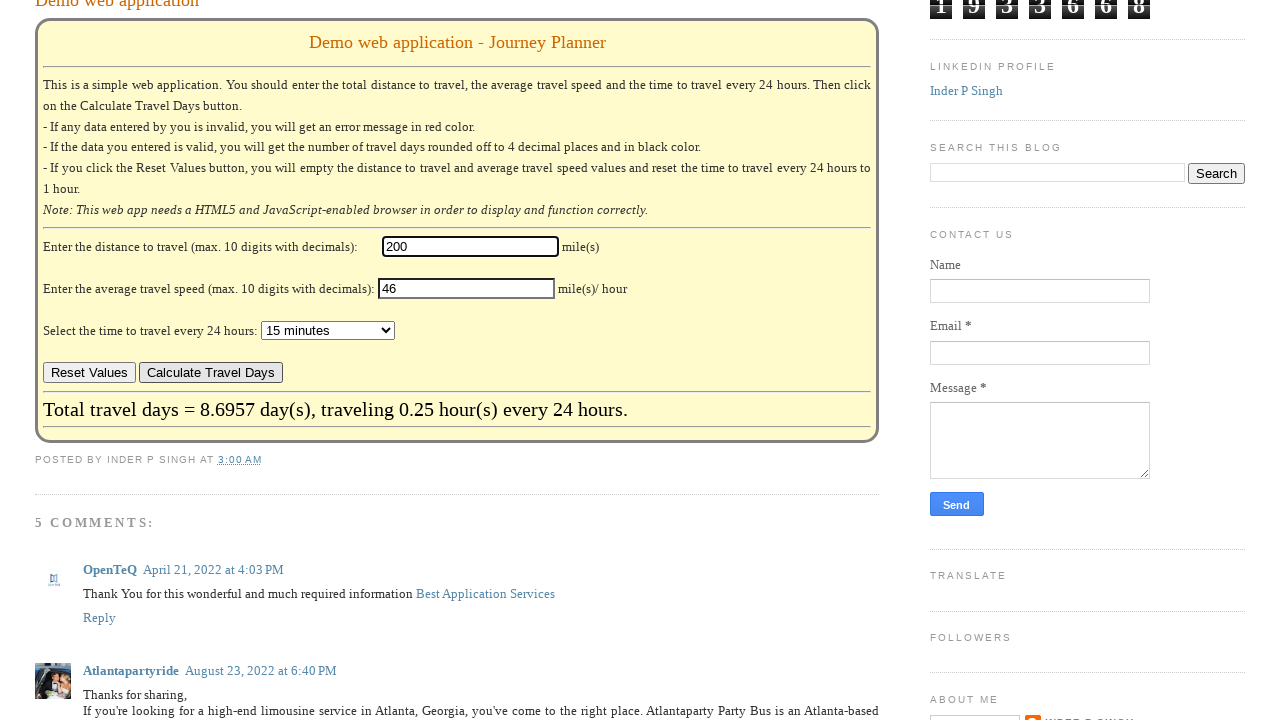

Cleared speed field (iteration 2) on #speed
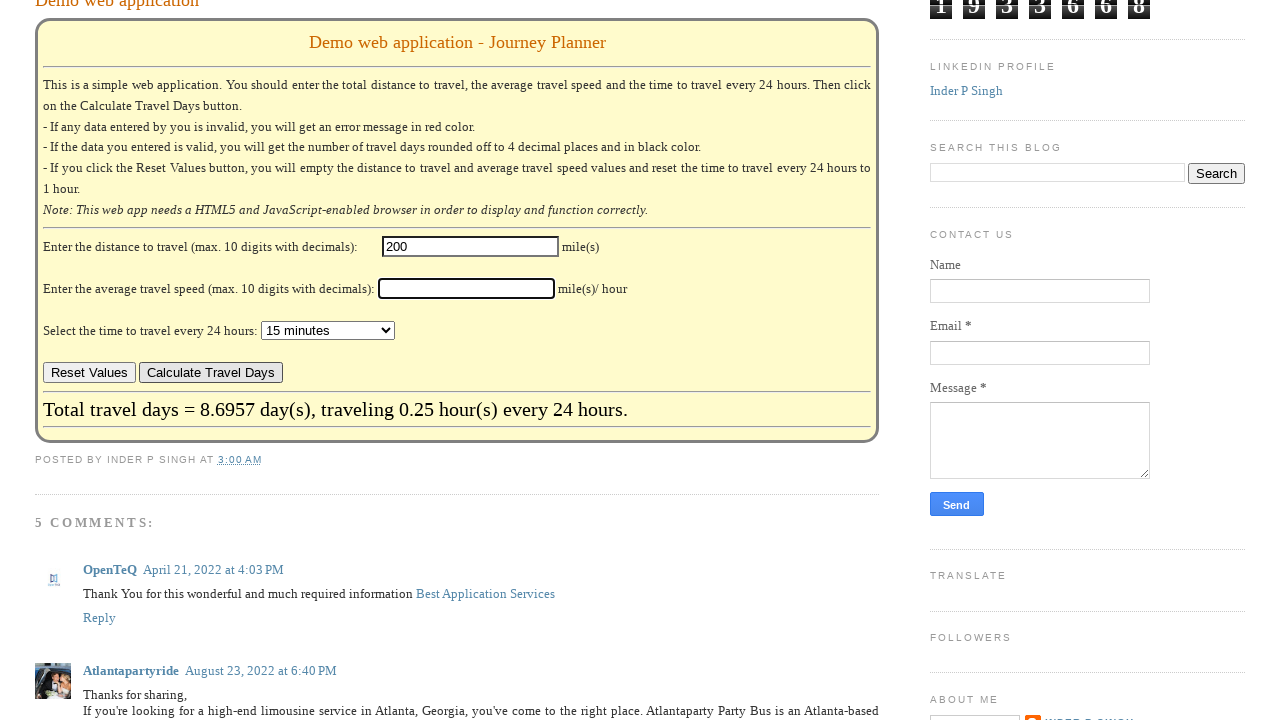

Filled speed field with 47 (iteration 2) on #speed
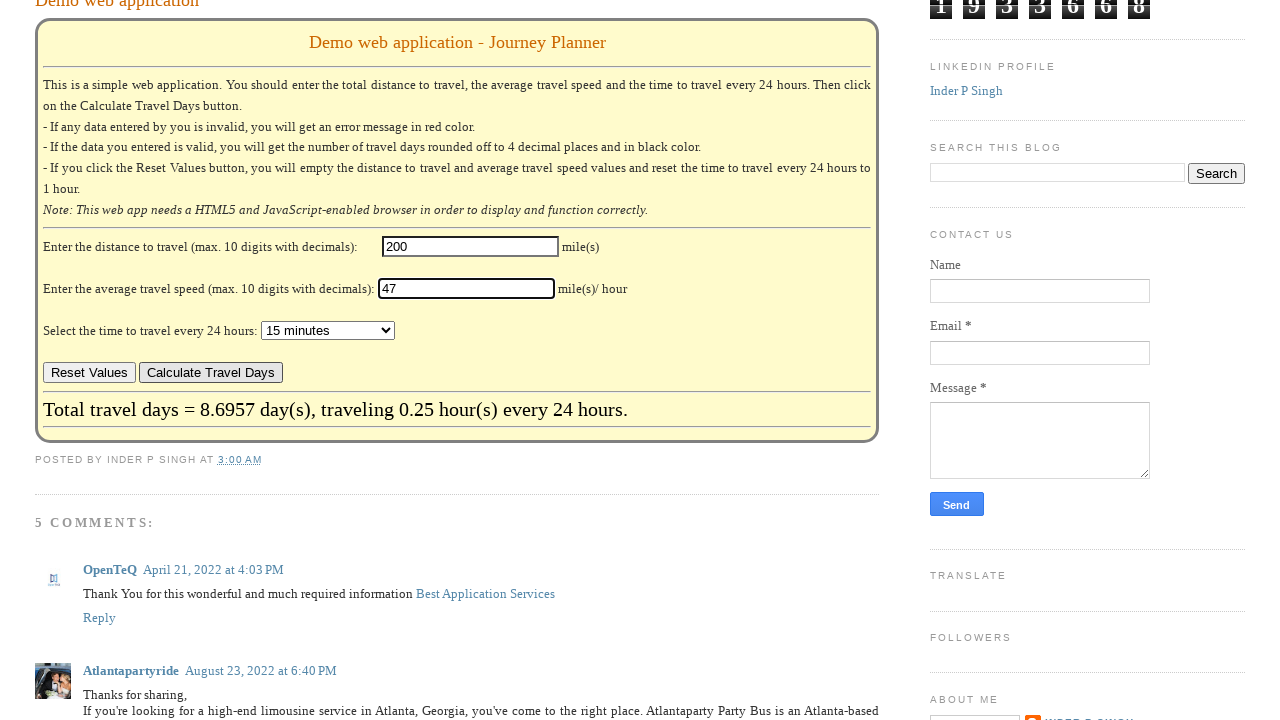

Selected time option '30 minutes' from dropdown (iteration 2) on #hours
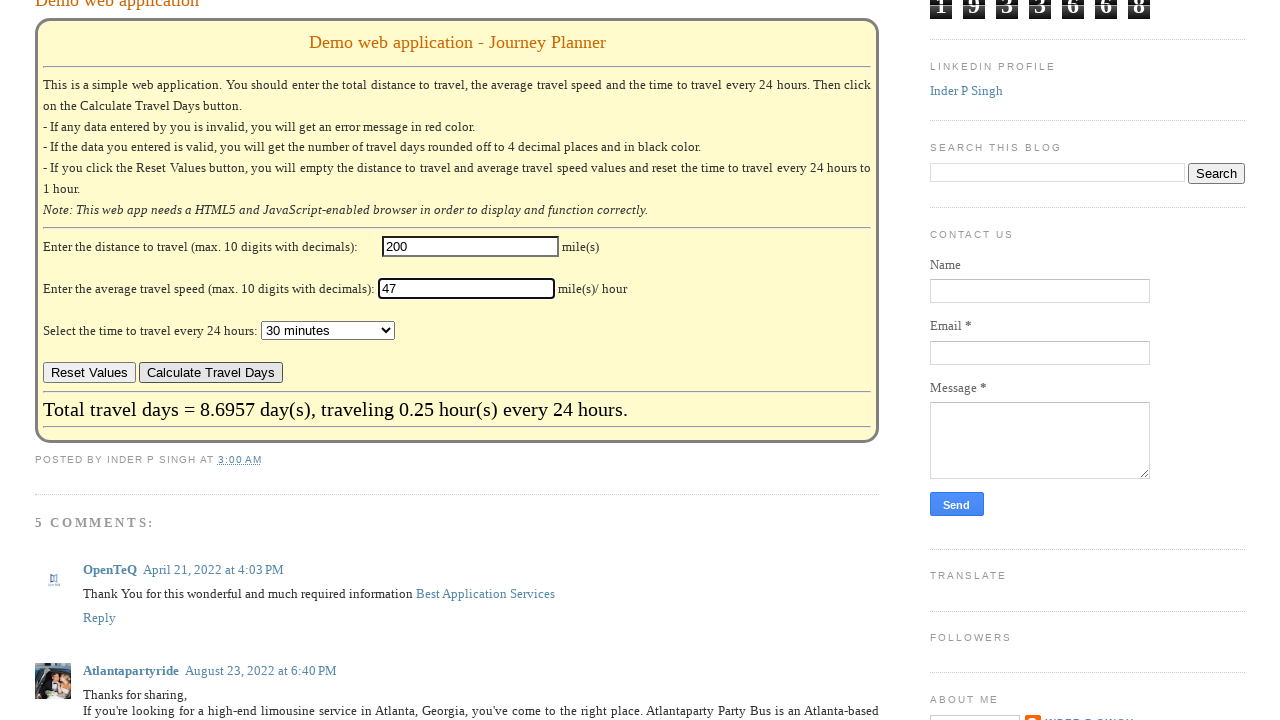

Clicked calculate button (iteration 2) at (211, 373) on #Blog1 > div.blog-posts.hfeed > div > div > div.post-outer > div.post.hentry > d
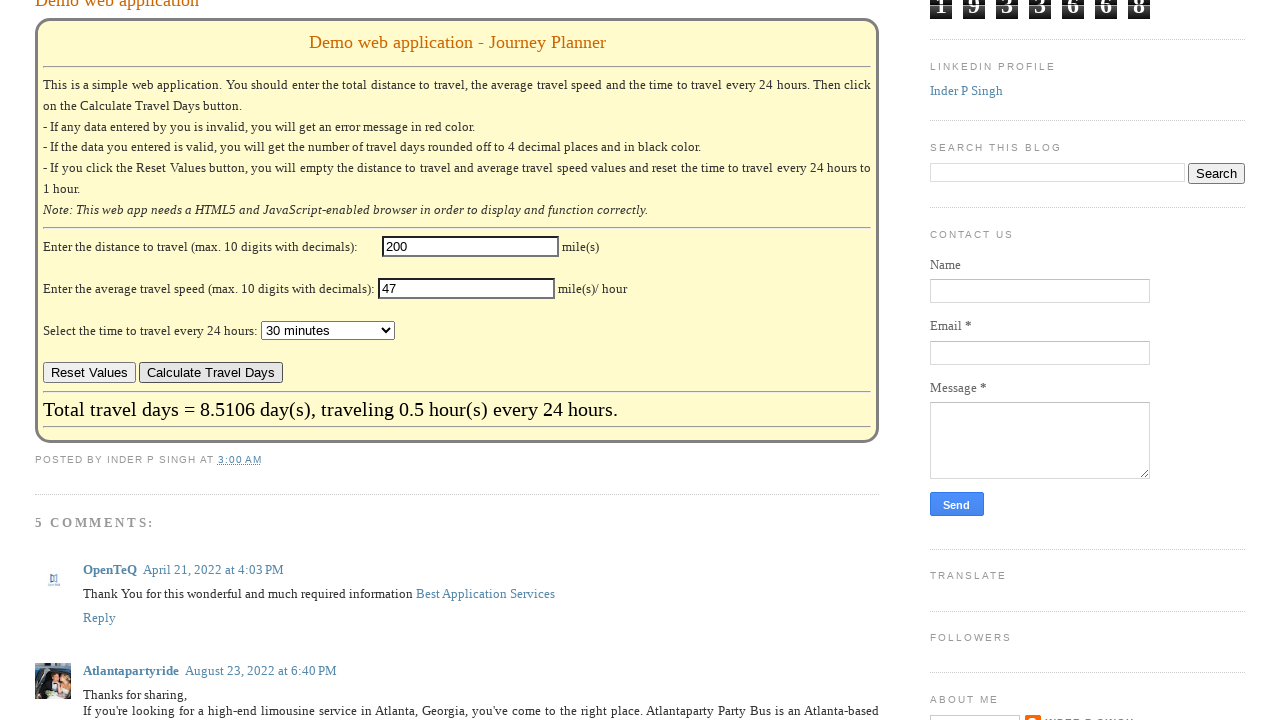

Waited for result to update (iteration 2)
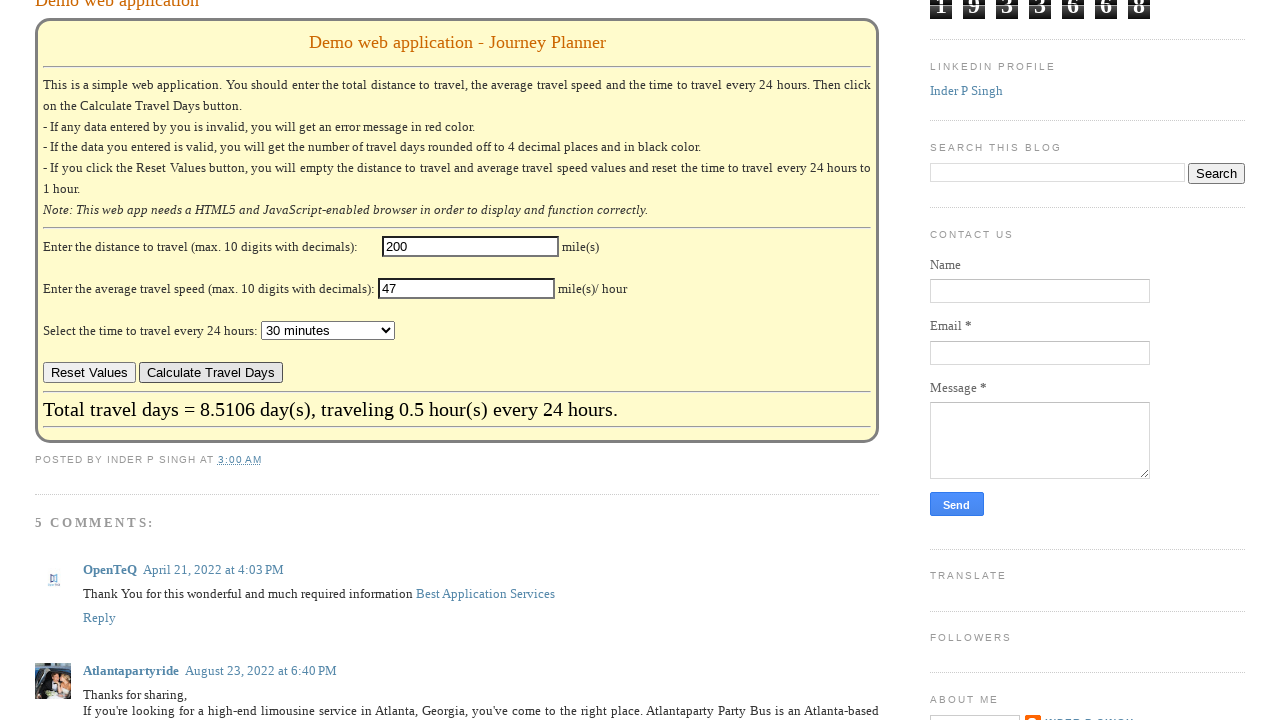

Result element verified (iteration 2)
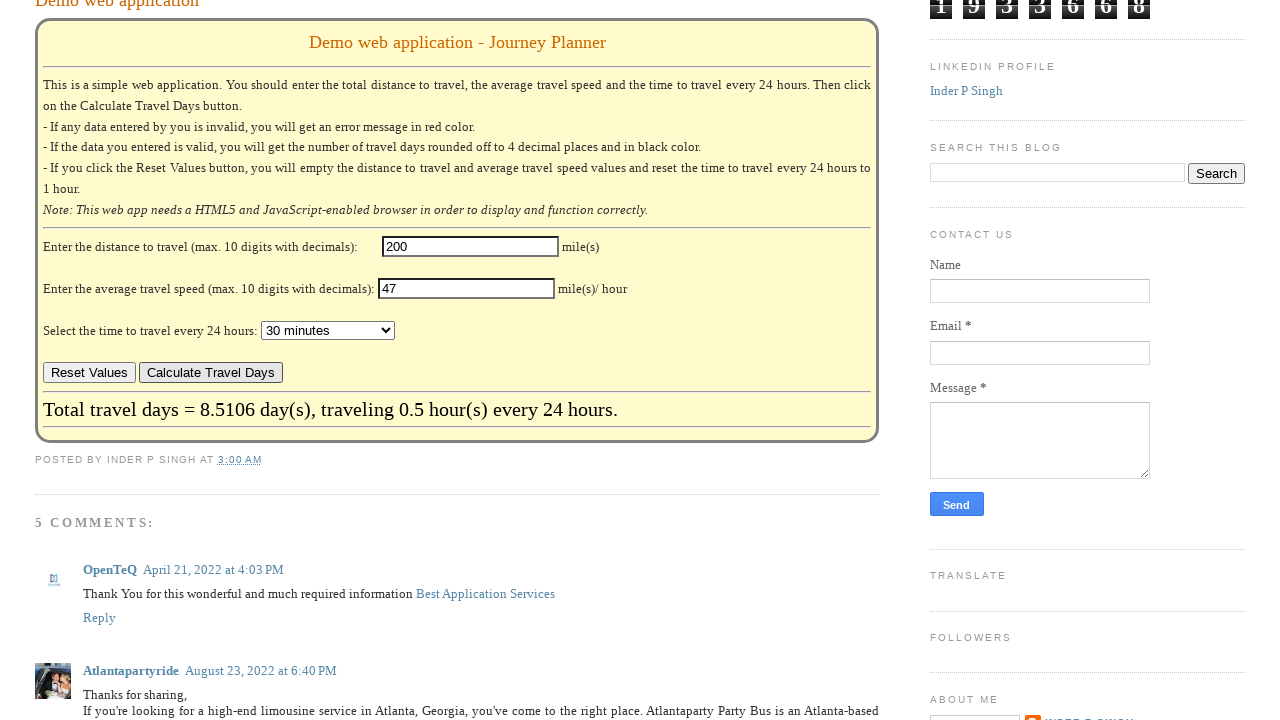

Cleared distance field (iteration 3) on #distance
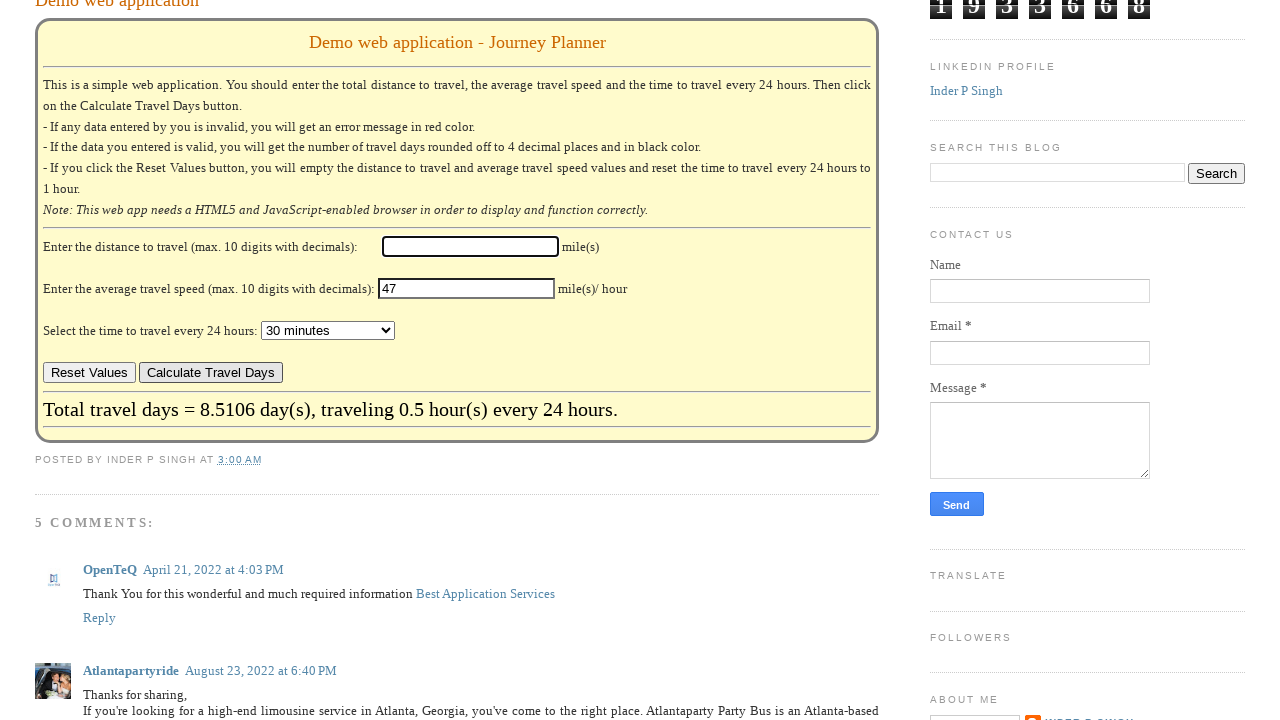

Filled distance field with 300 (iteration 3) on #distance
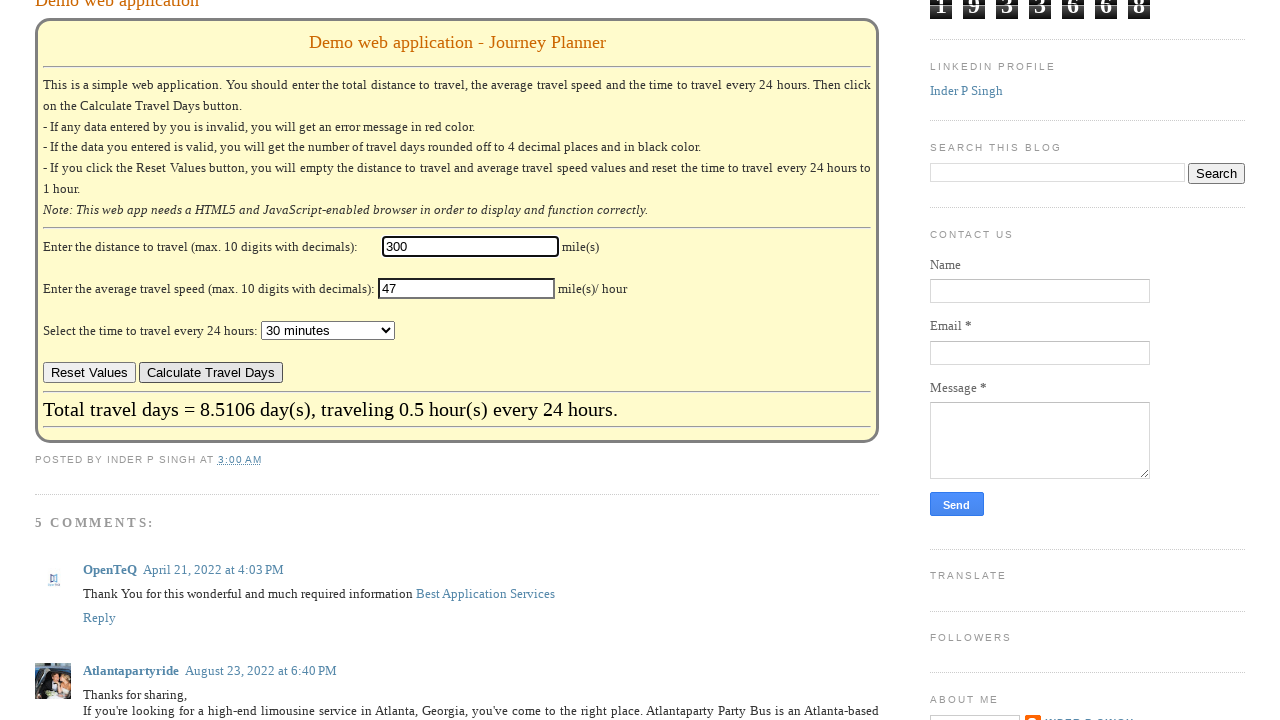

Cleared speed field (iteration 3) on #speed
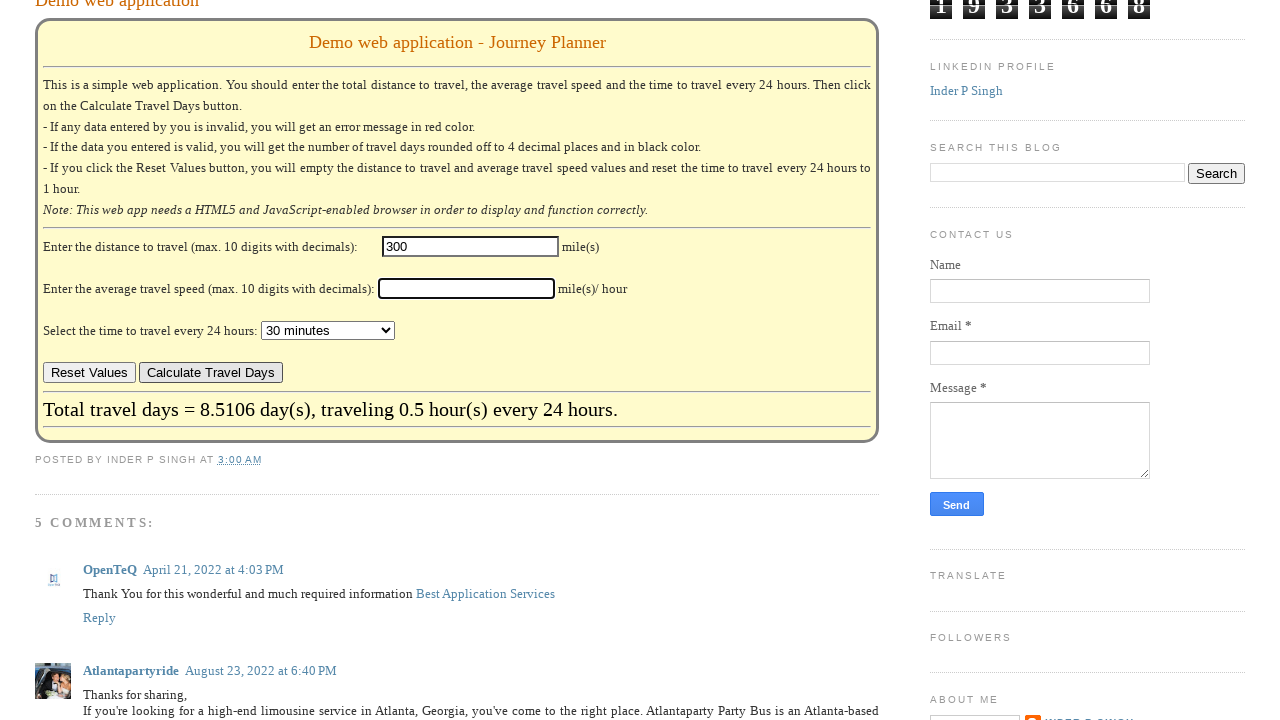

Filled speed field with 48 (iteration 3) on #speed
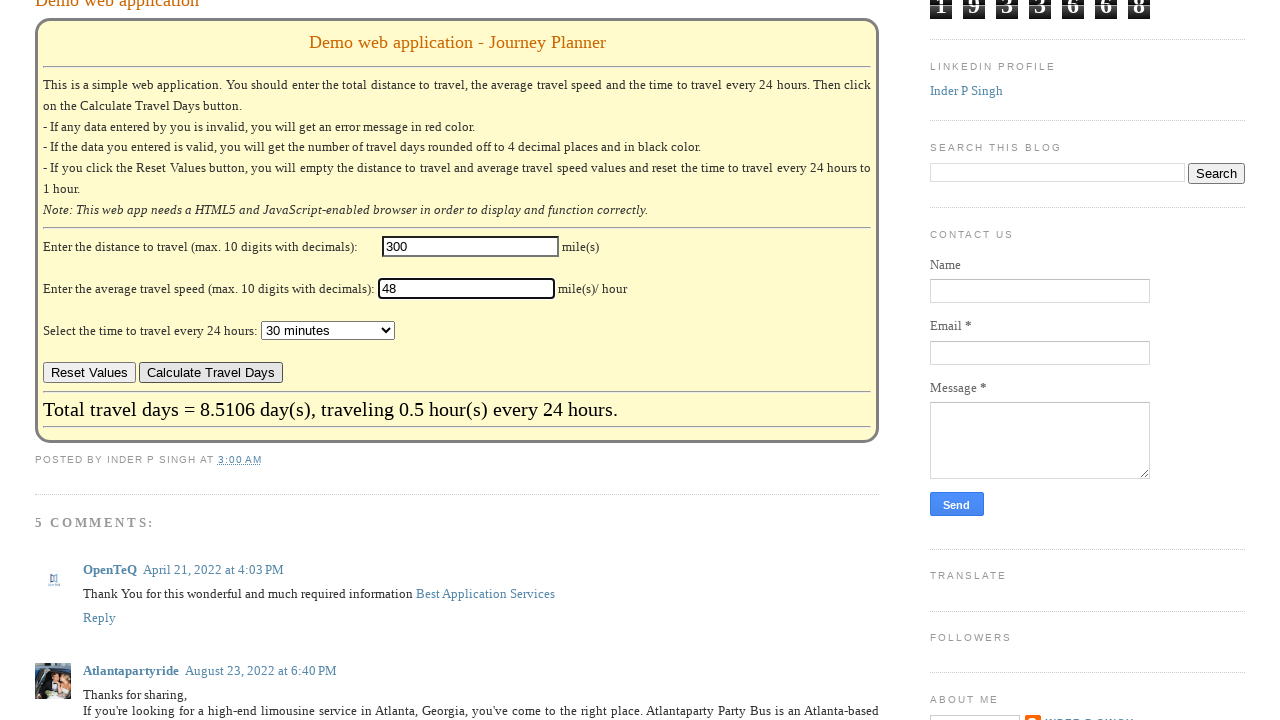

Selected time option '45 minutes' from dropdown (iteration 3) on #hours
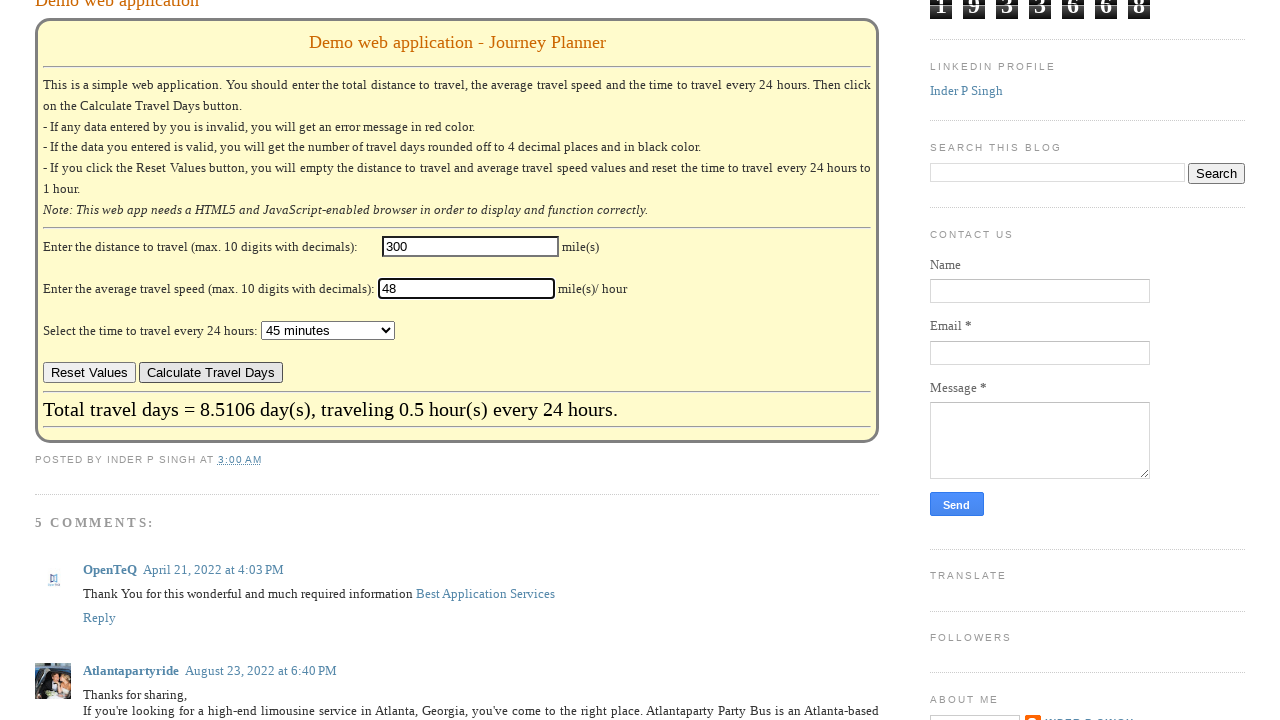

Clicked calculate button (iteration 3) at (211, 373) on #Blog1 > div.blog-posts.hfeed > div > div > div.post-outer > div.post.hentry > d
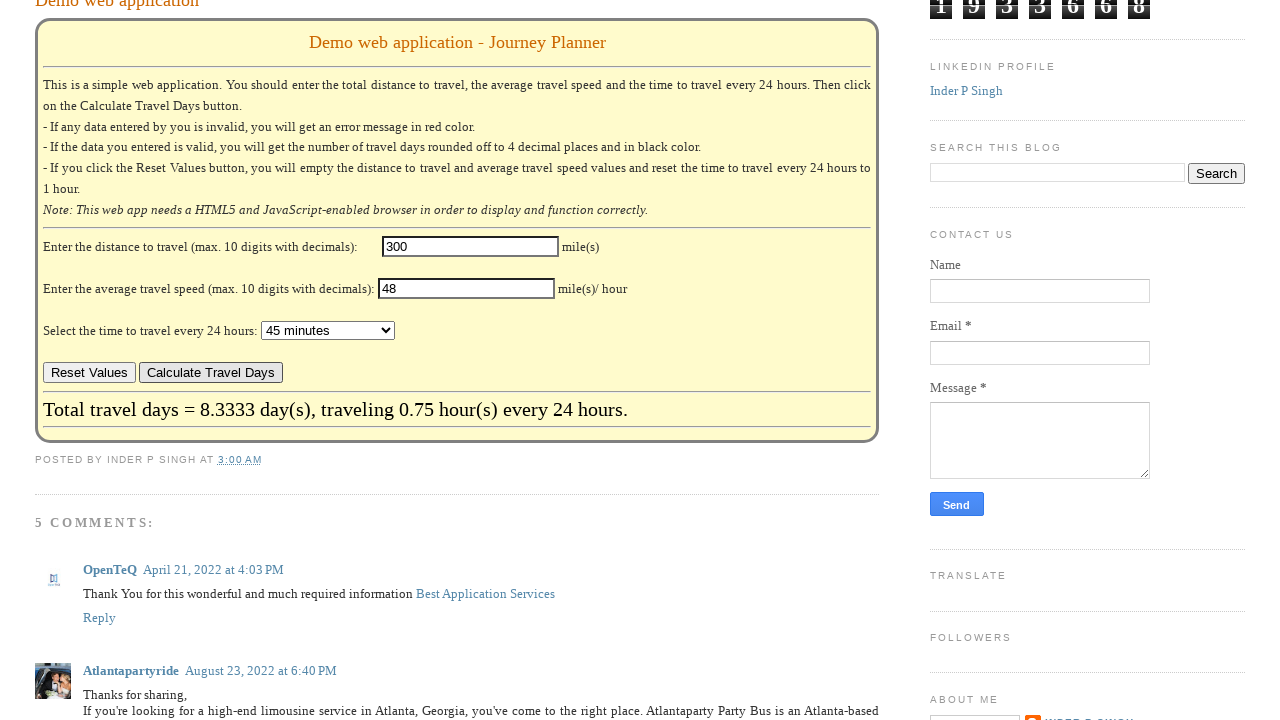

Waited for result to update (iteration 3)
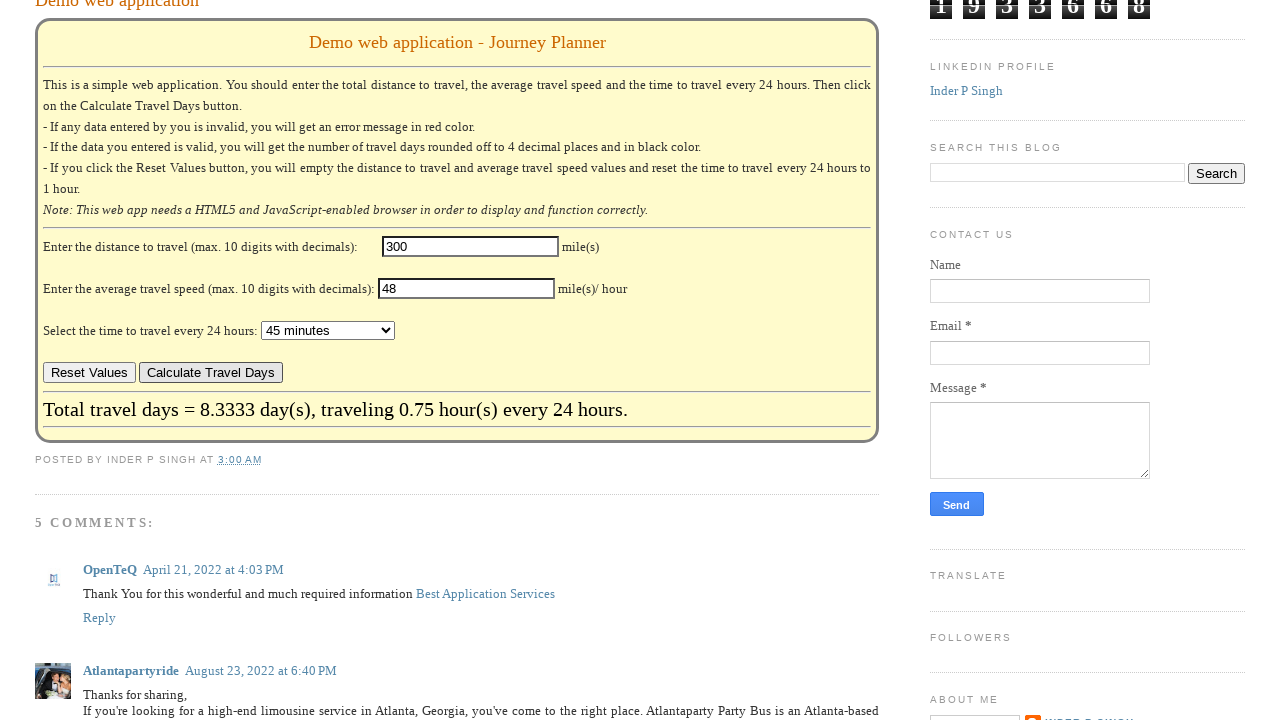

Result element verified (iteration 3)
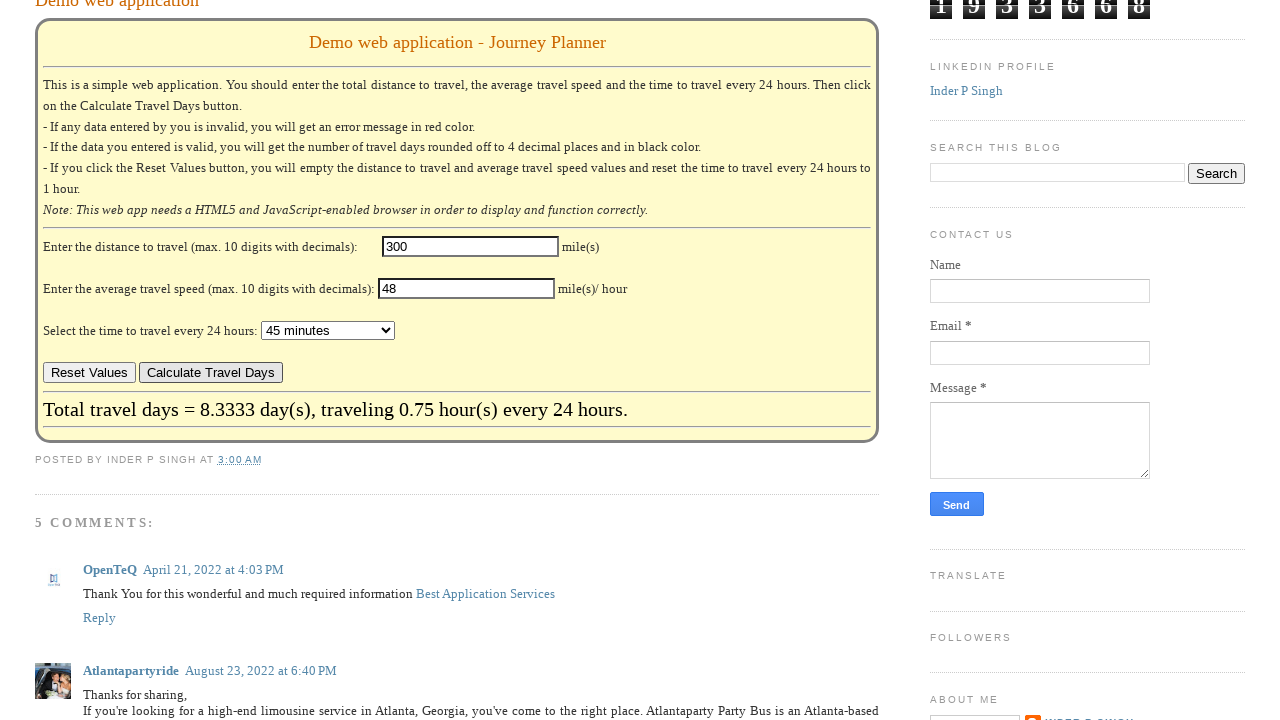

Cleared distance field (iteration 4) on #distance
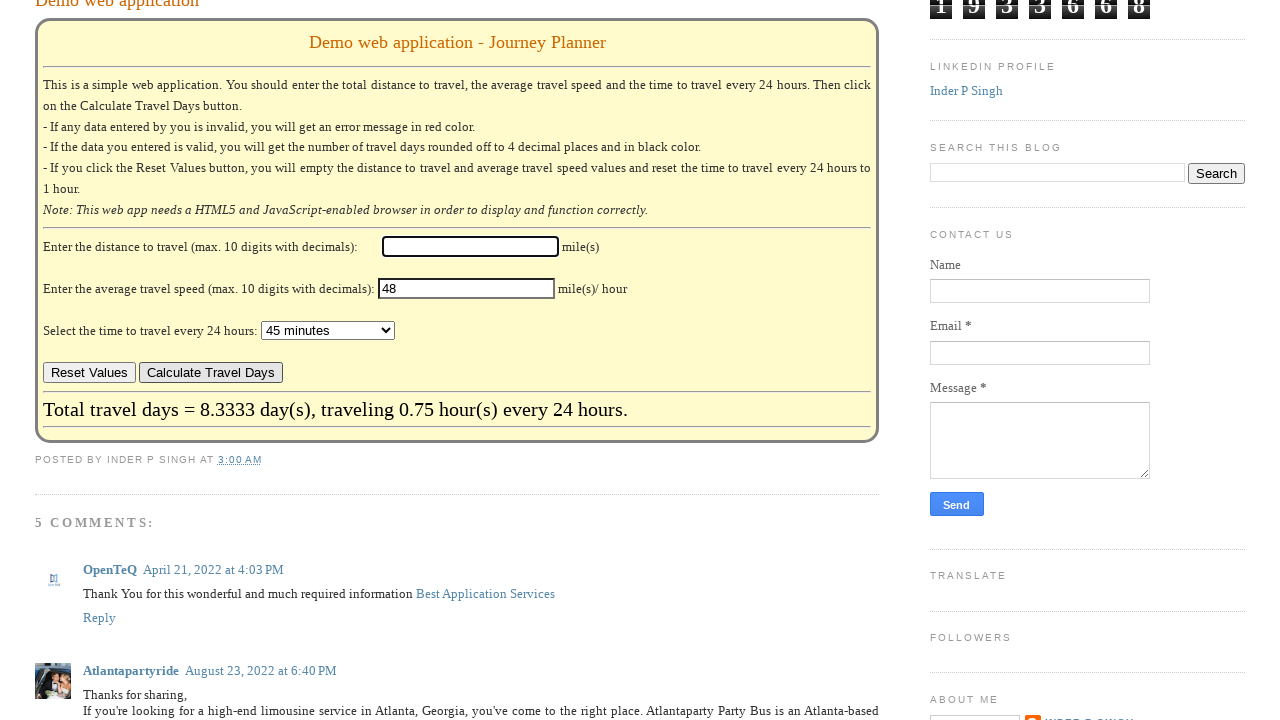

Filled distance field with 400 (iteration 4) on #distance
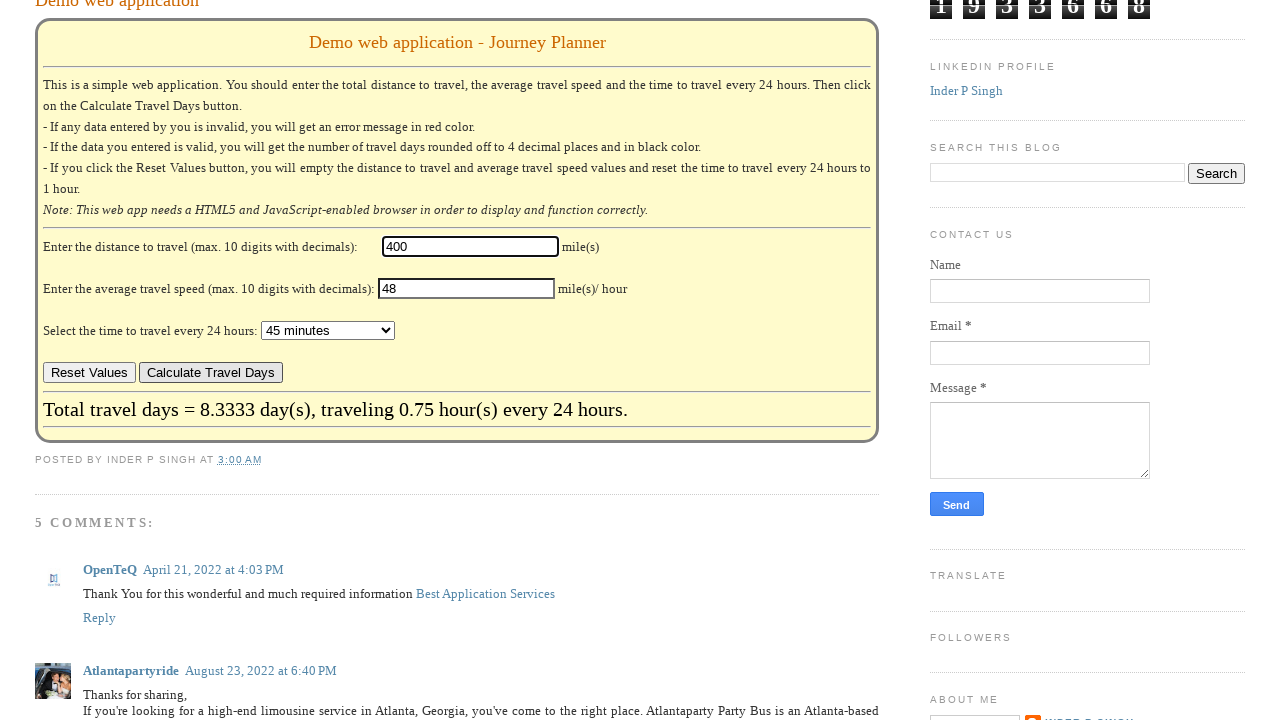

Cleared speed field (iteration 4) on #speed
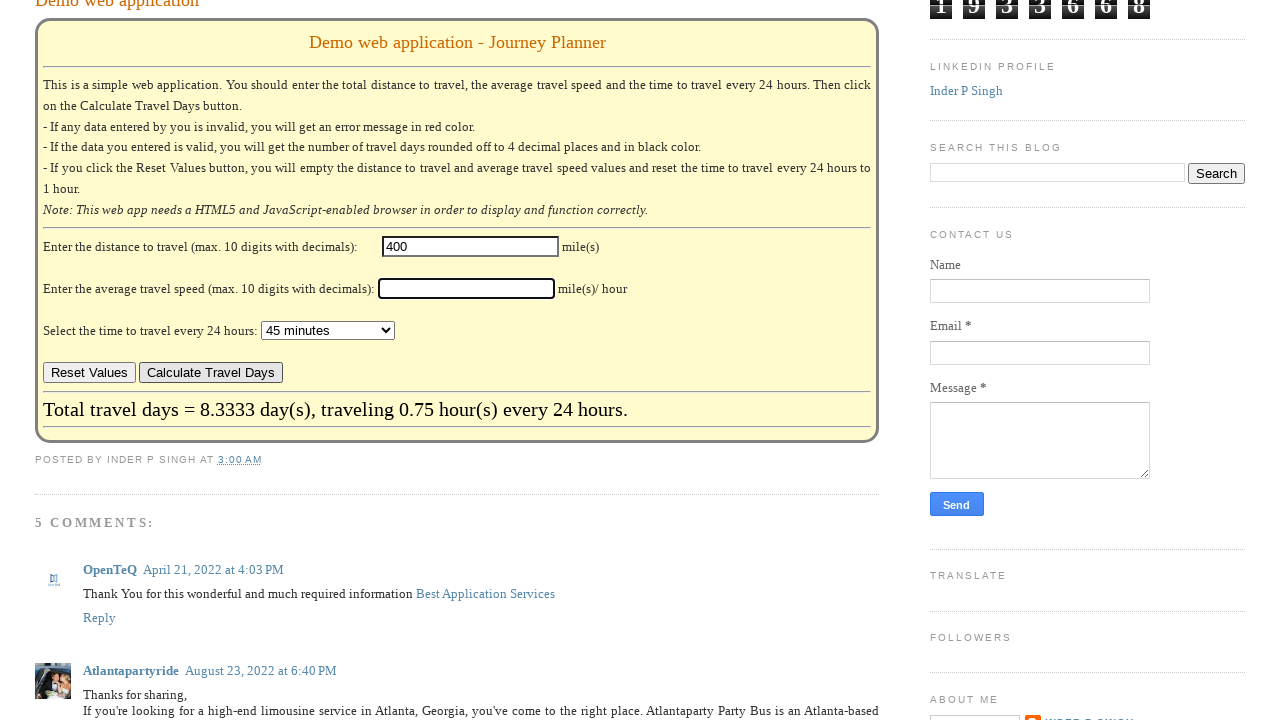

Filled speed field with 49 (iteration 4) on #speed
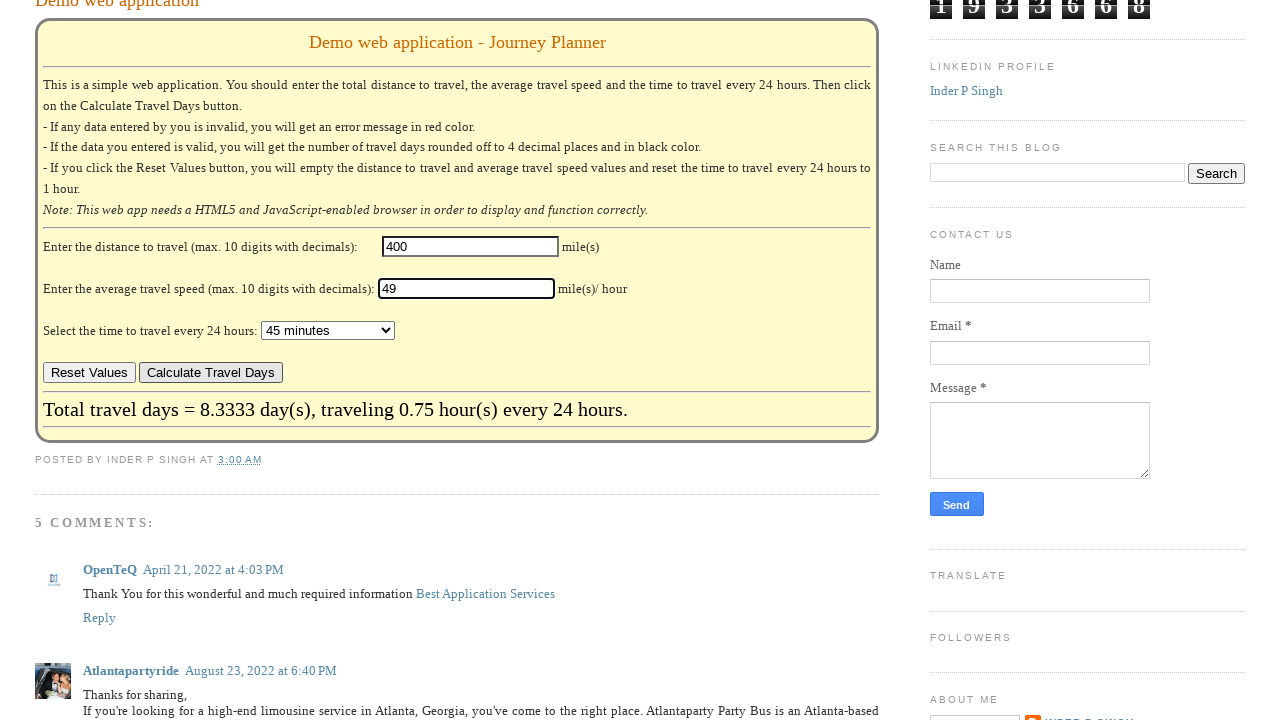

Selected time option '1 hour' from dropdown (iteration 4) on #hours
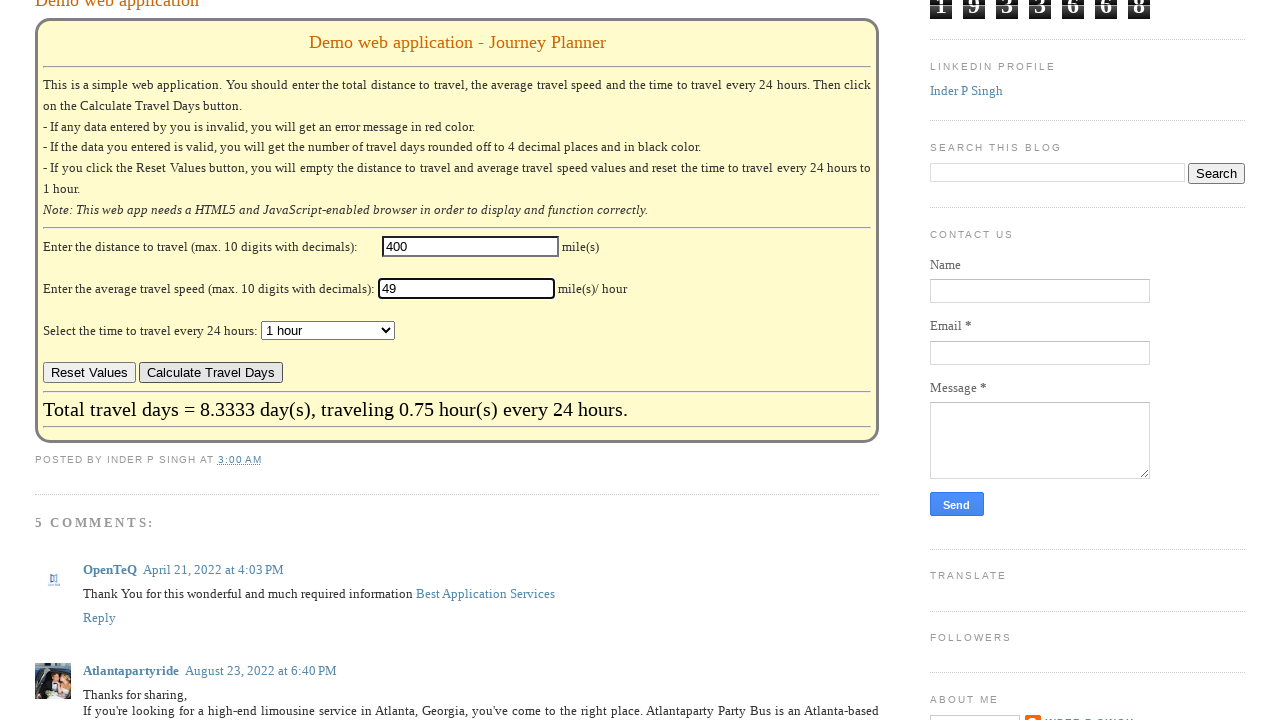

Clicked calculate button (iteration 4) at (211, 373) on #Blog1 > div.blog-posts.hfeed > div > div > div.post-outer > div.post.hentry > d
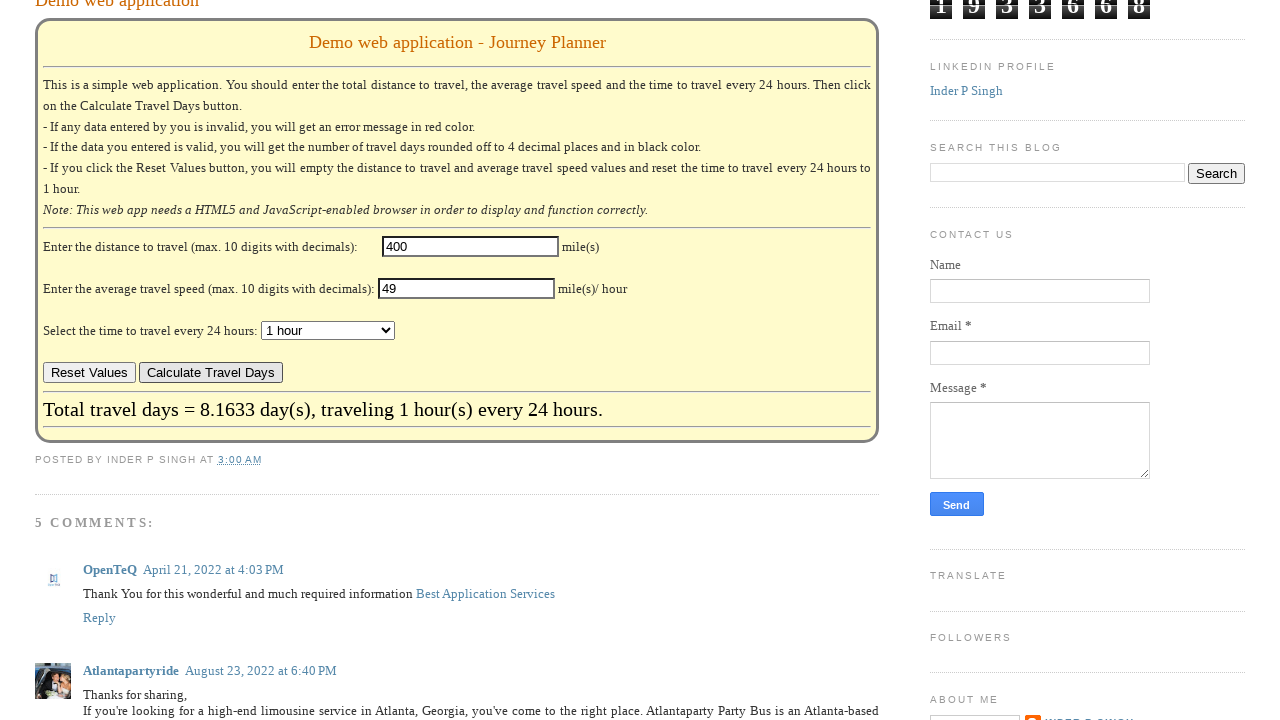

Waited for result to update (iteration 4)
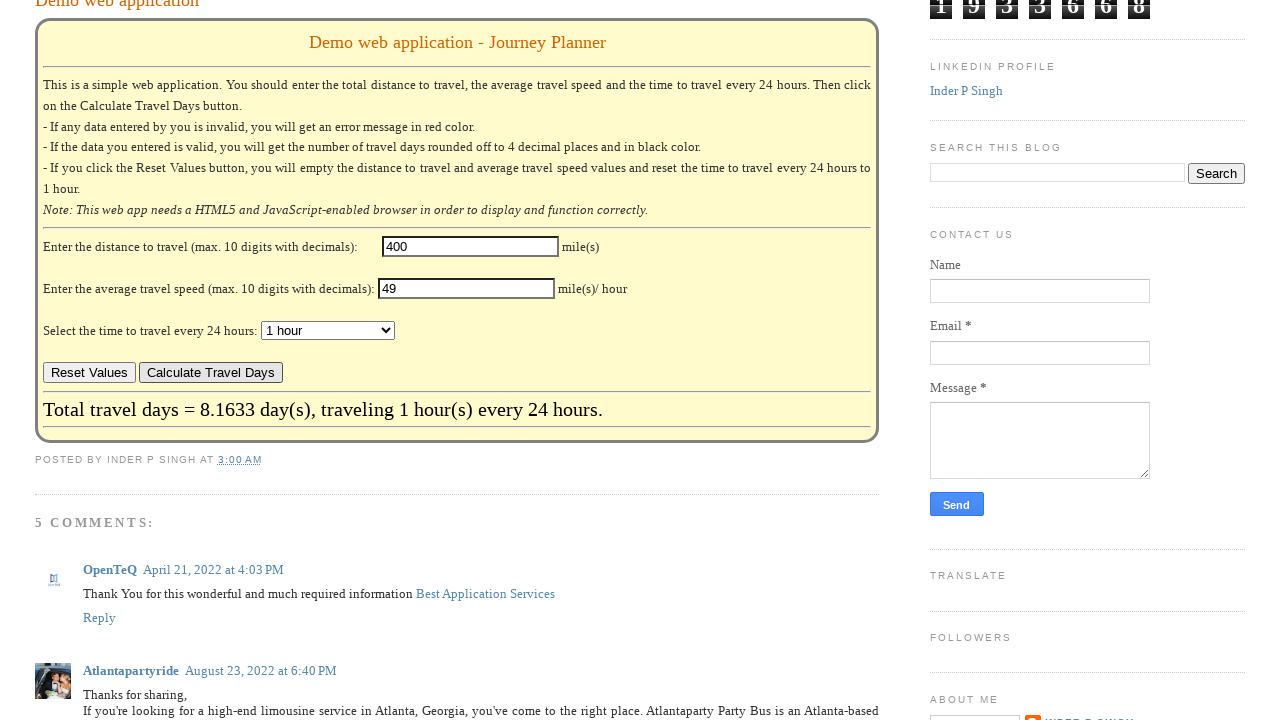

Result element verified (iteration 4)
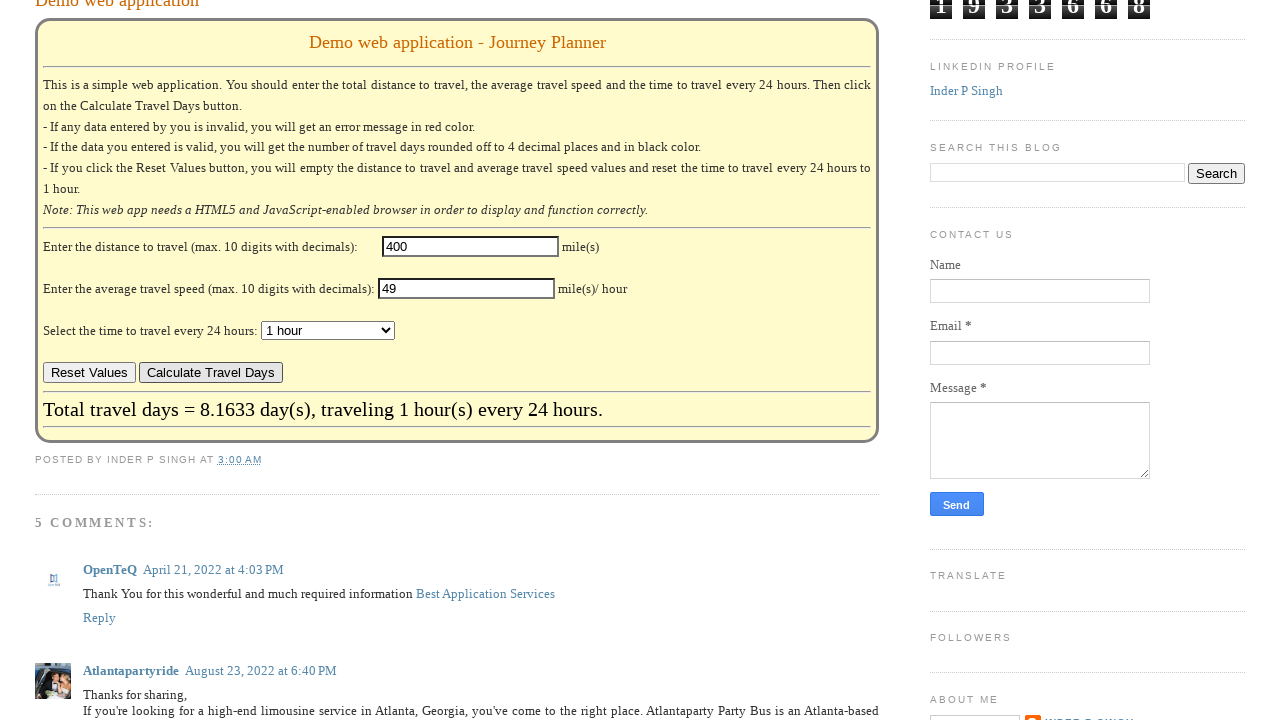

Cleared distance field (iteration 5) on #distance
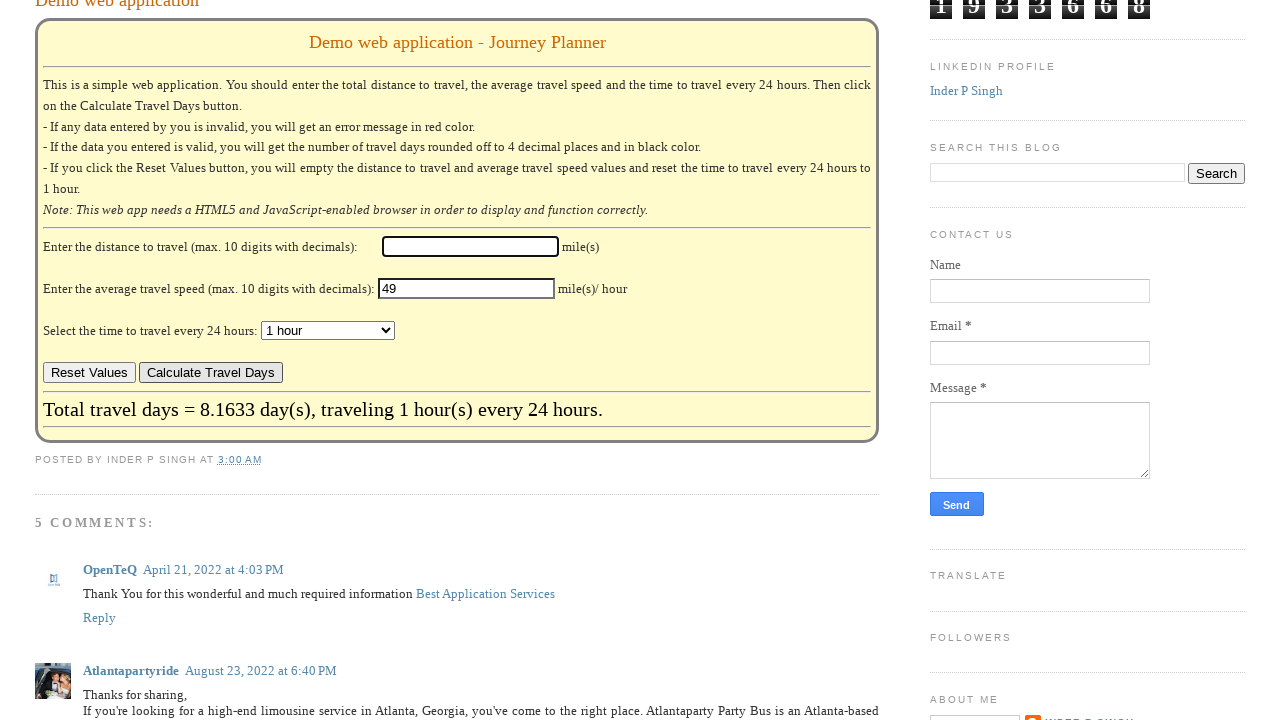

Filled distance field with 500 (iteration 5) on #distance
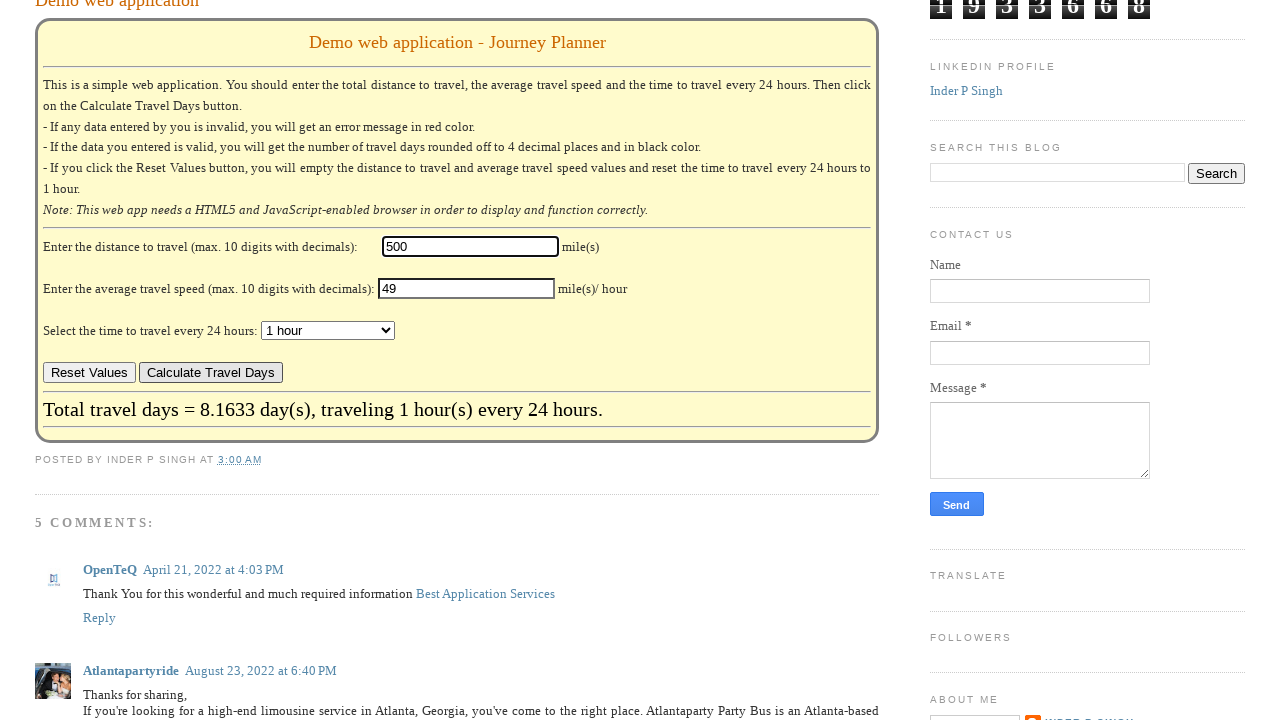

Cleared speed field (iteration 5) on #speed
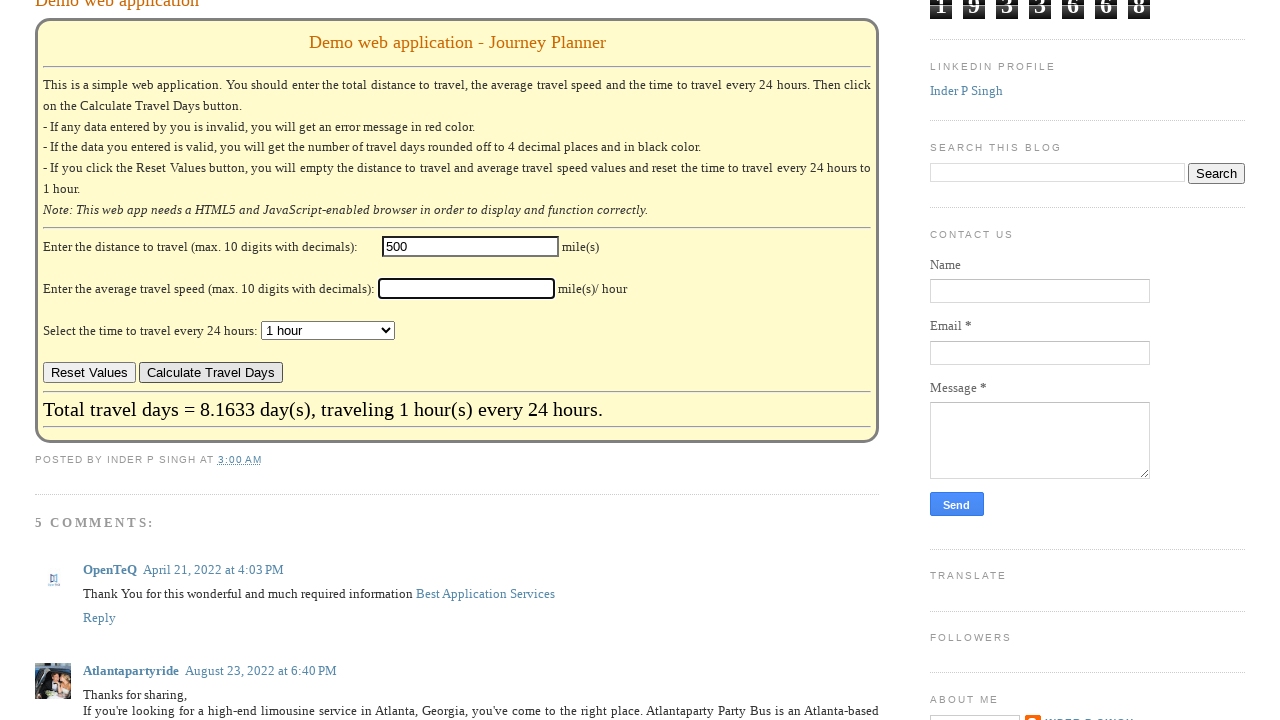

Filled speed field with 50 (iteration 5) on #speed
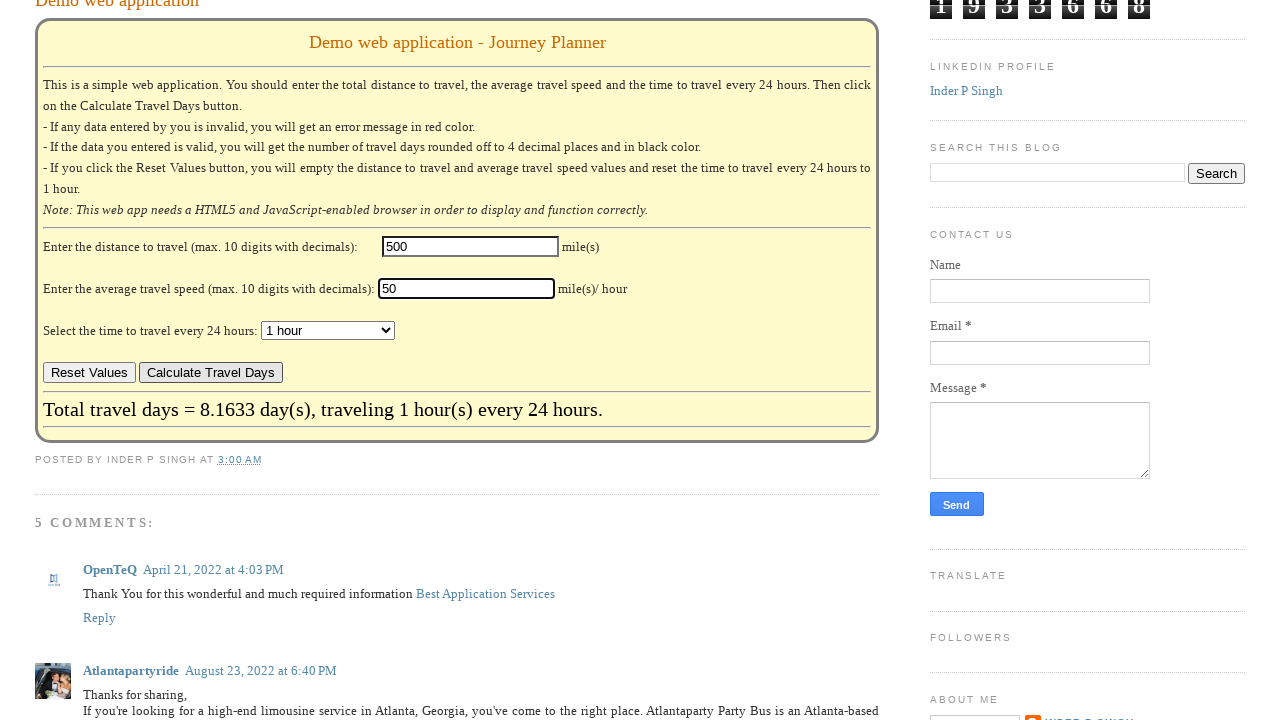

Selected time option '2 hours' from dropdown (iteration 5) on #hours
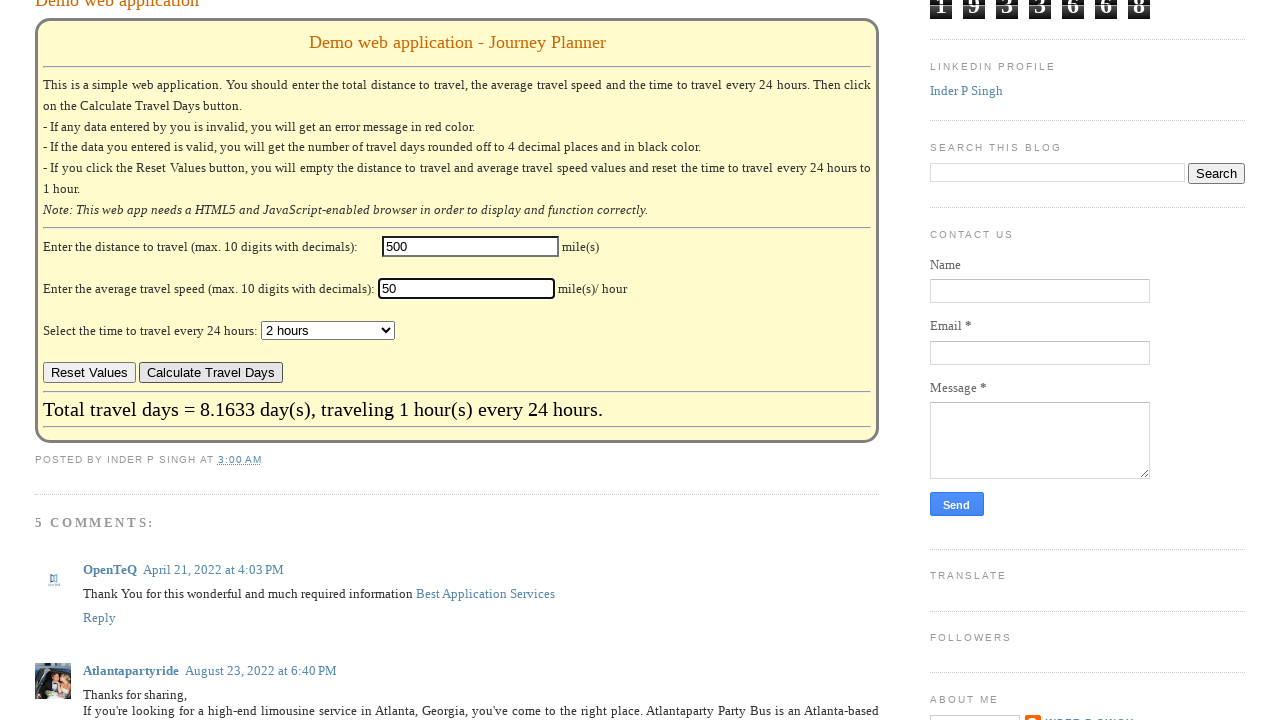

Clicked calculate button (iteration 5) at (211, 373) on #Blog1 > div.blog-posts.hfeed > div > div > div.post-outer > div.post.hentry > d
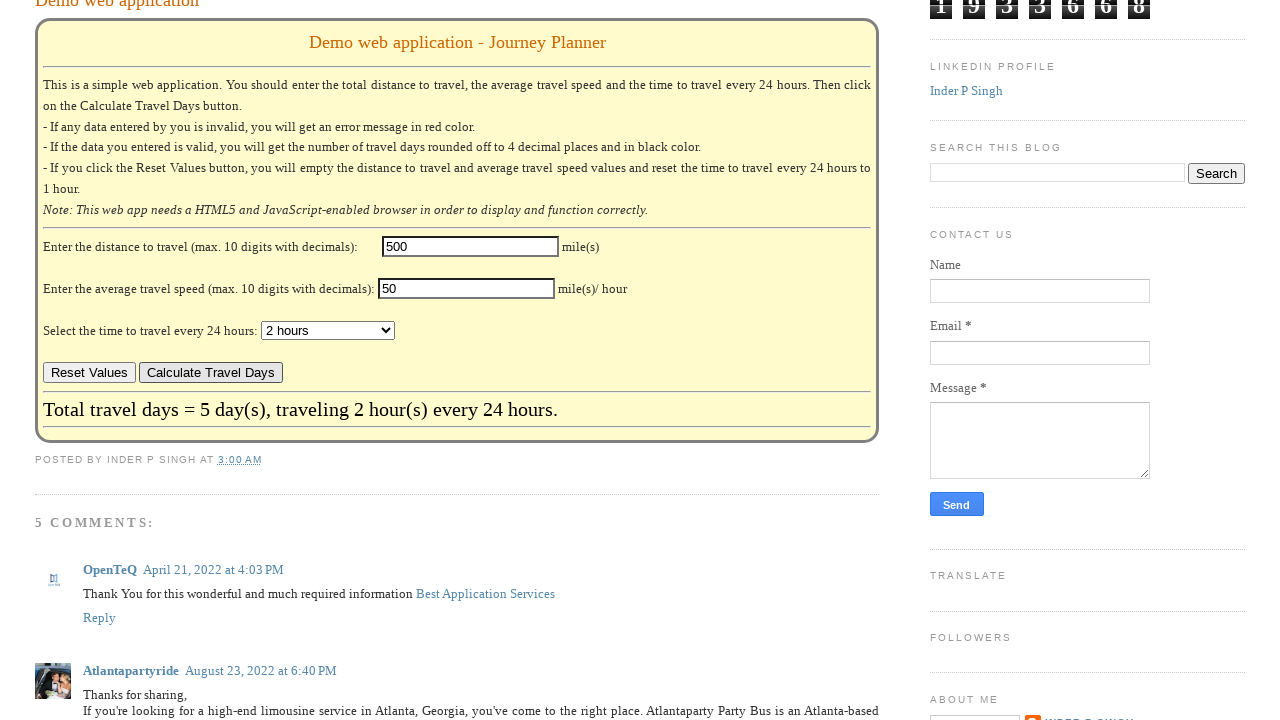

Waited for result to update (iteration 5)
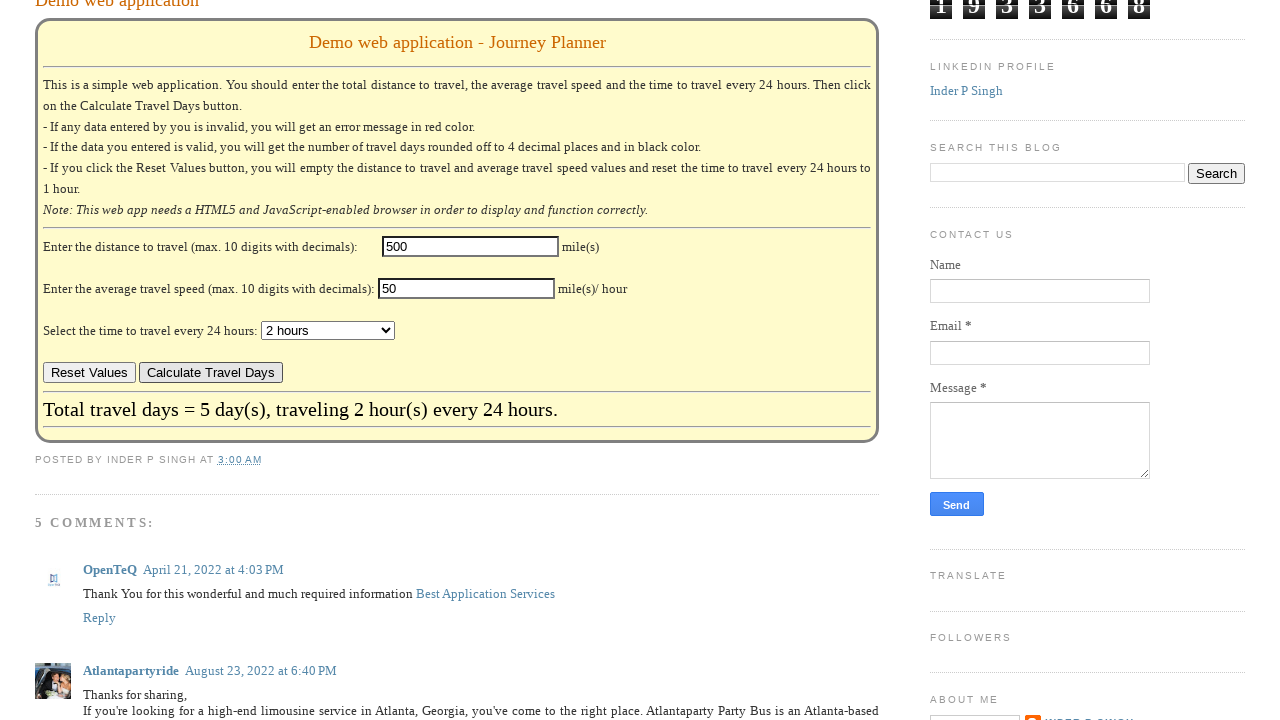

Result element verified (iteration 5)
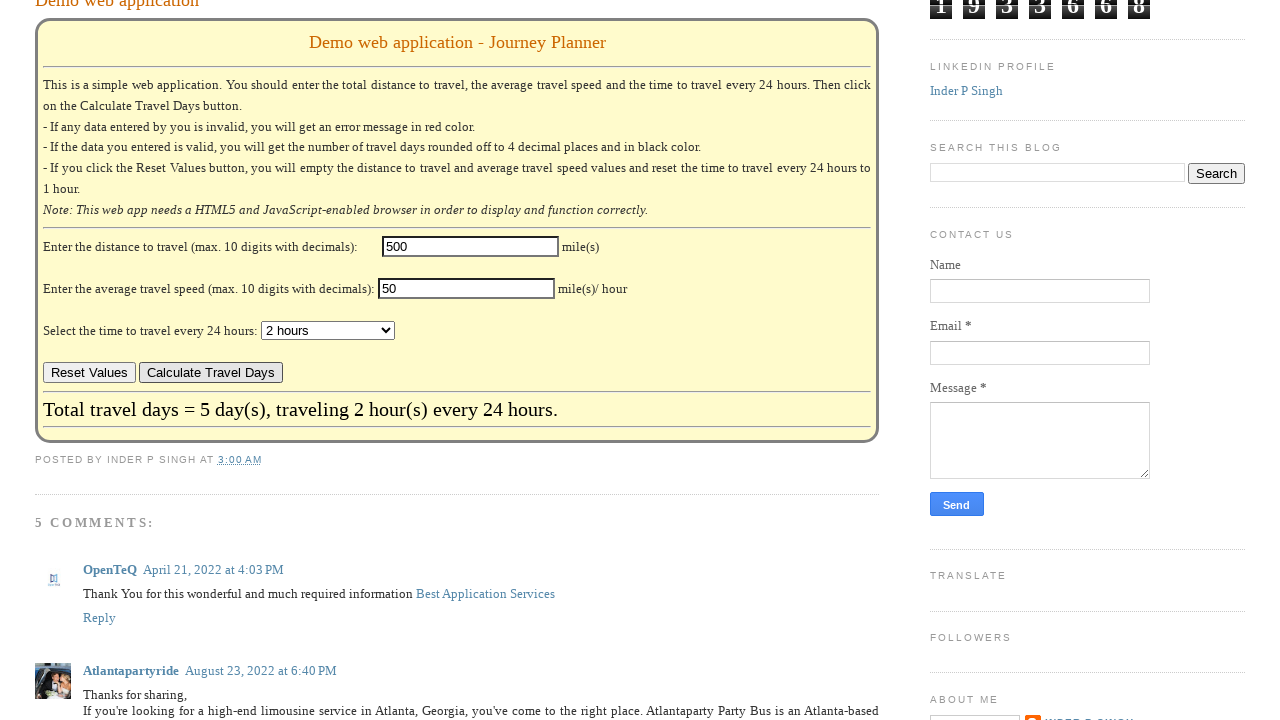

Cleared distance field (iteration 6) on #distance
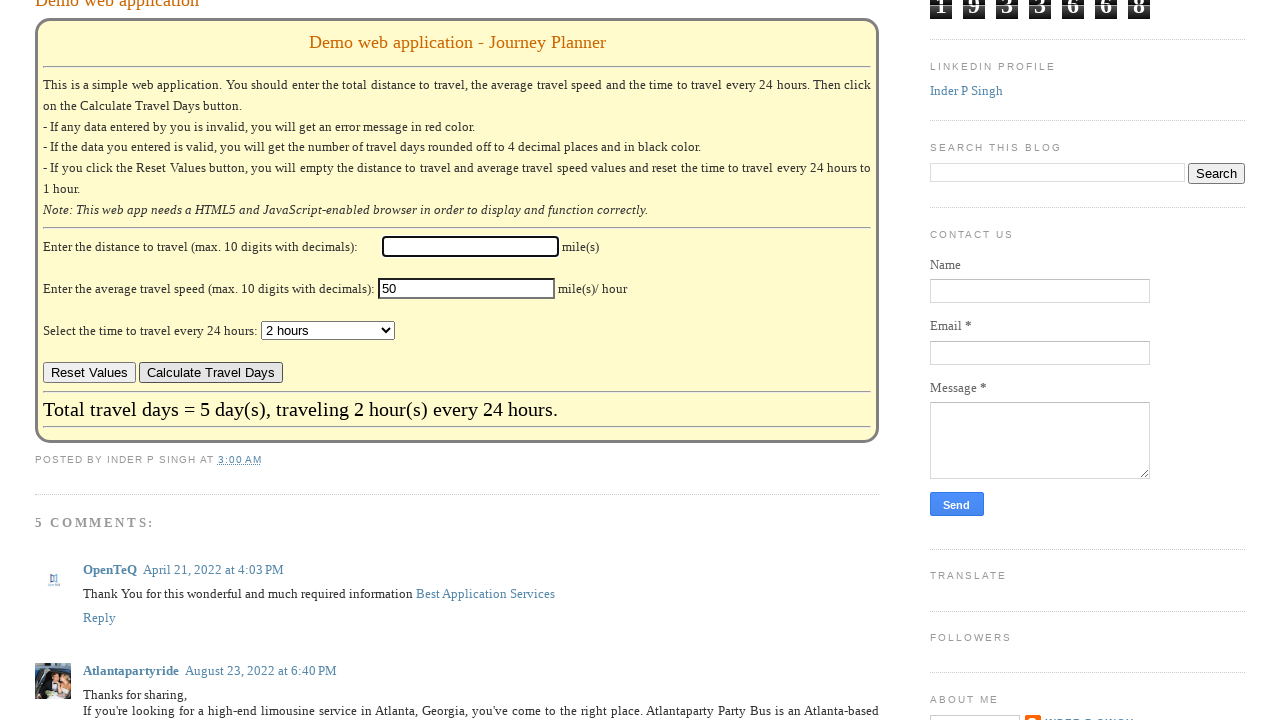

Filled distance field with 600 (iteration 6) on #distance
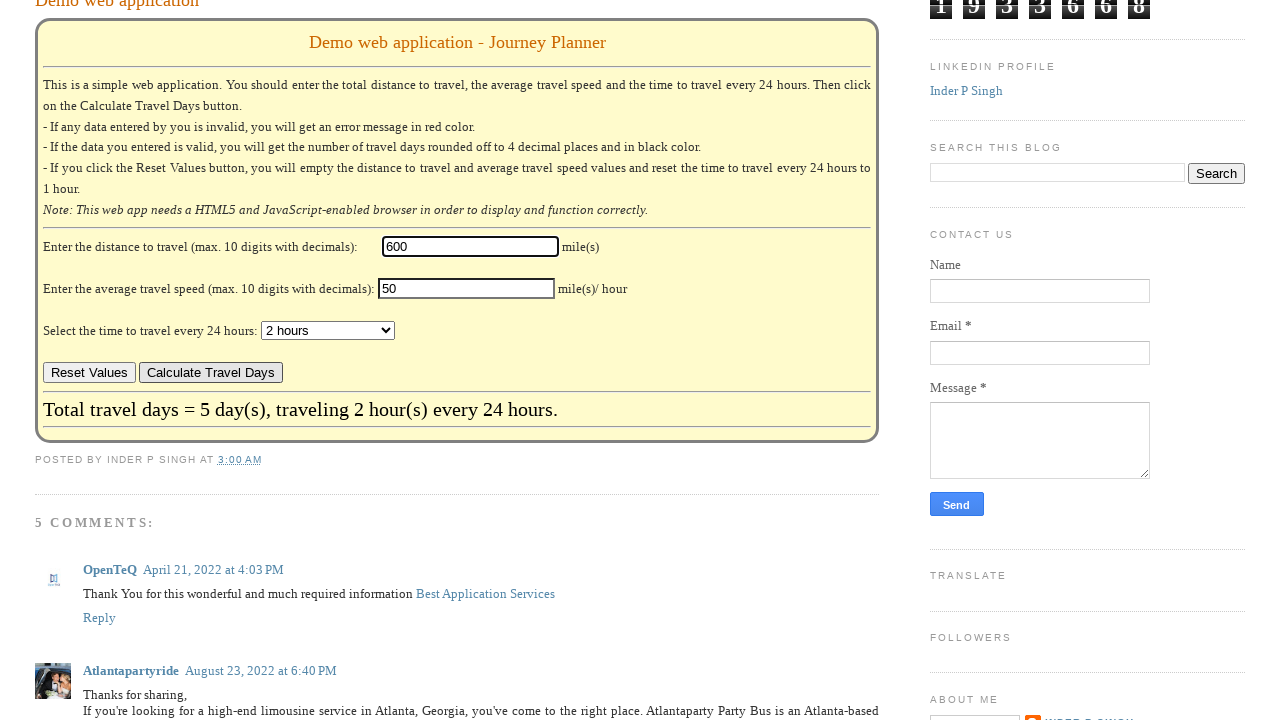

Cleared speed field (iteration 6) on #speed
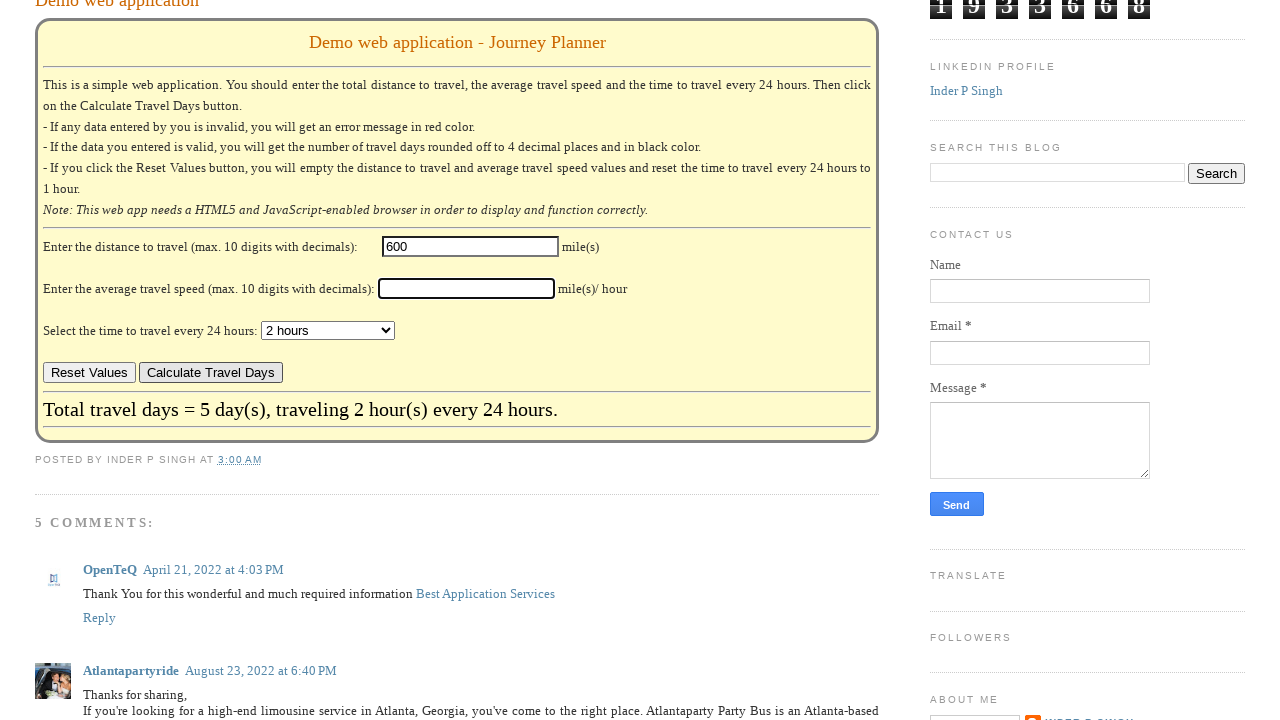

Filled speed field with 51 (iteration 6) on #speed
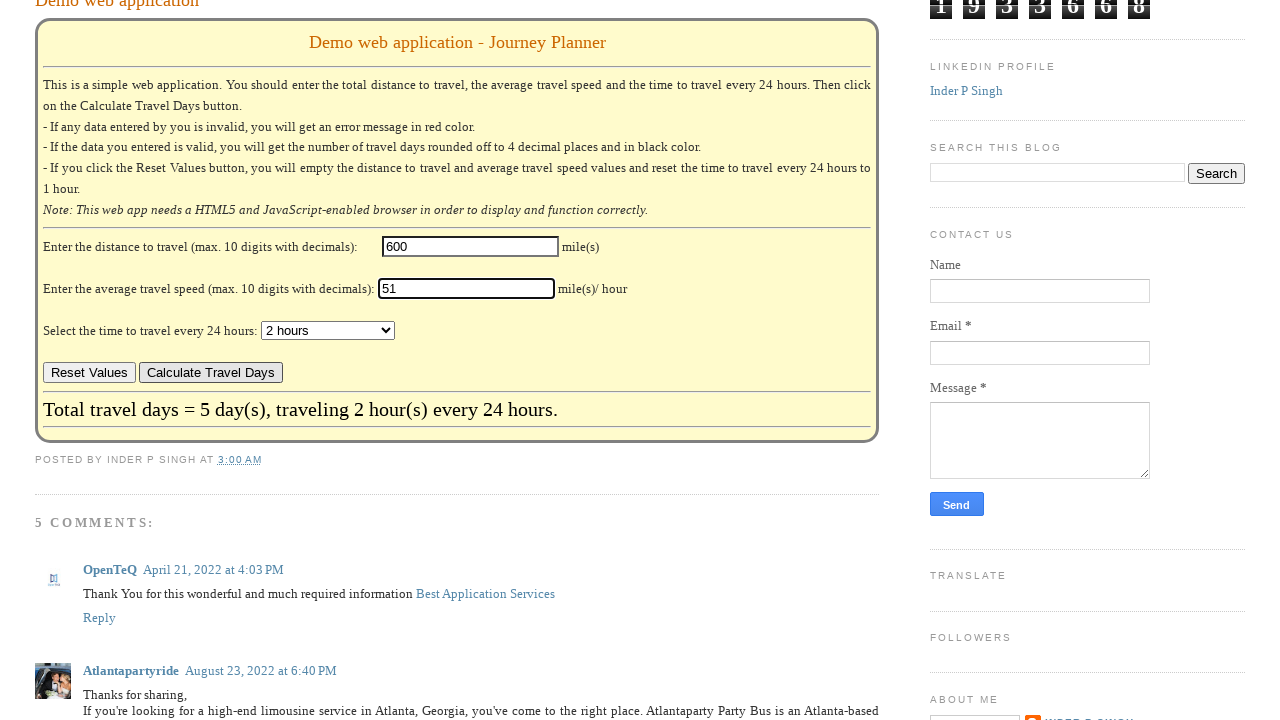

Selected time option '3 hours' from dropdown (iteration 6) on #hours
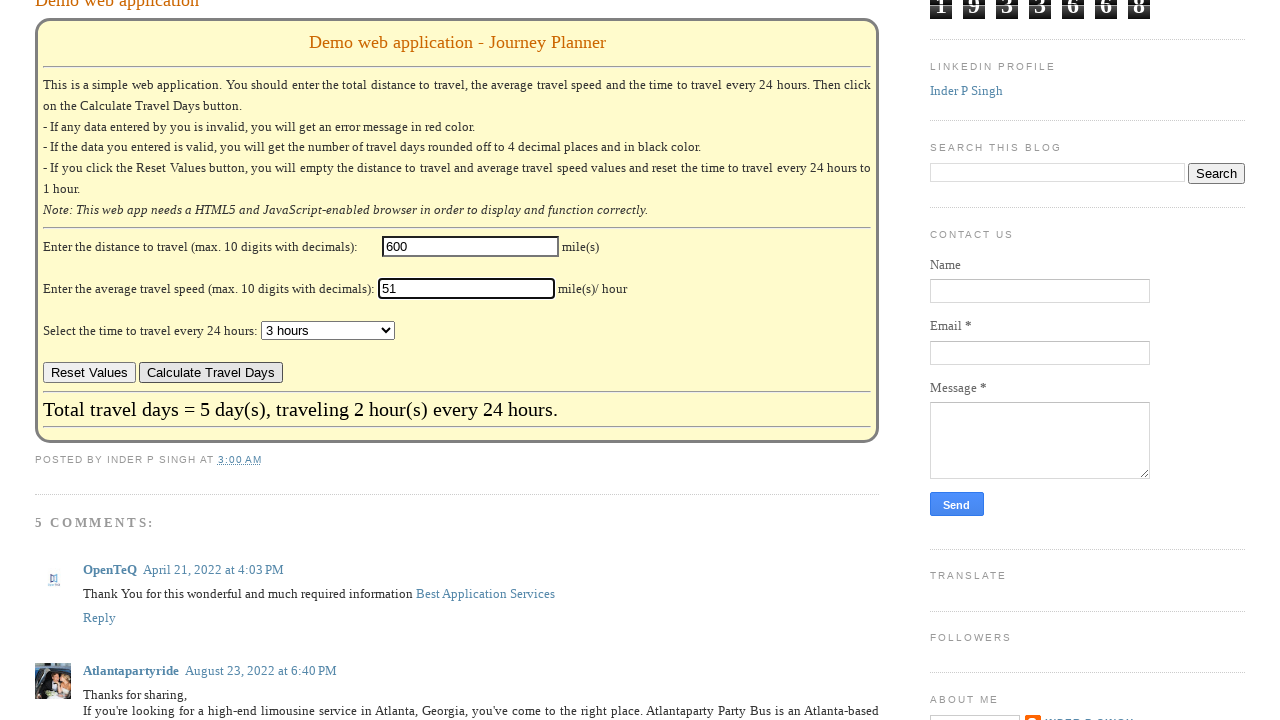

Clicked calculate button (iteration 6) at (211, 373) on #Blog1 > div.blog-posts.hfeed > div > div > div.post-outer > div.post.hentry > d
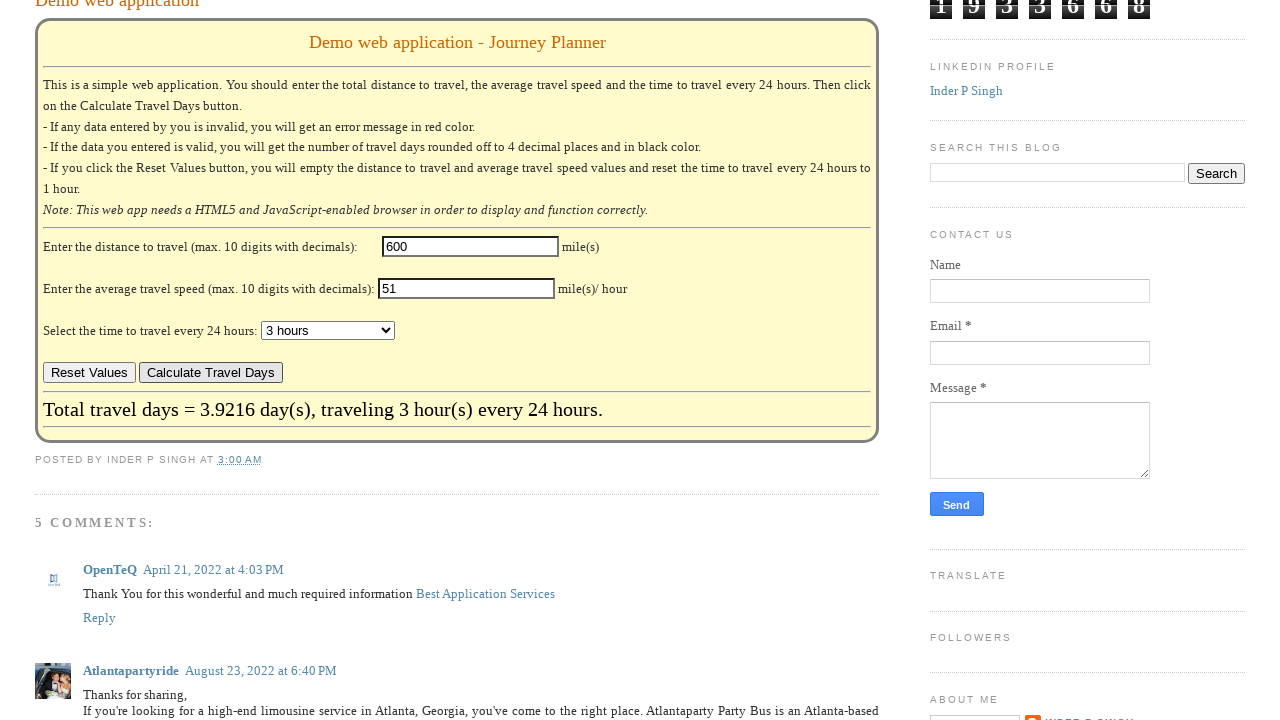

Waited for result to update (iteration 6)
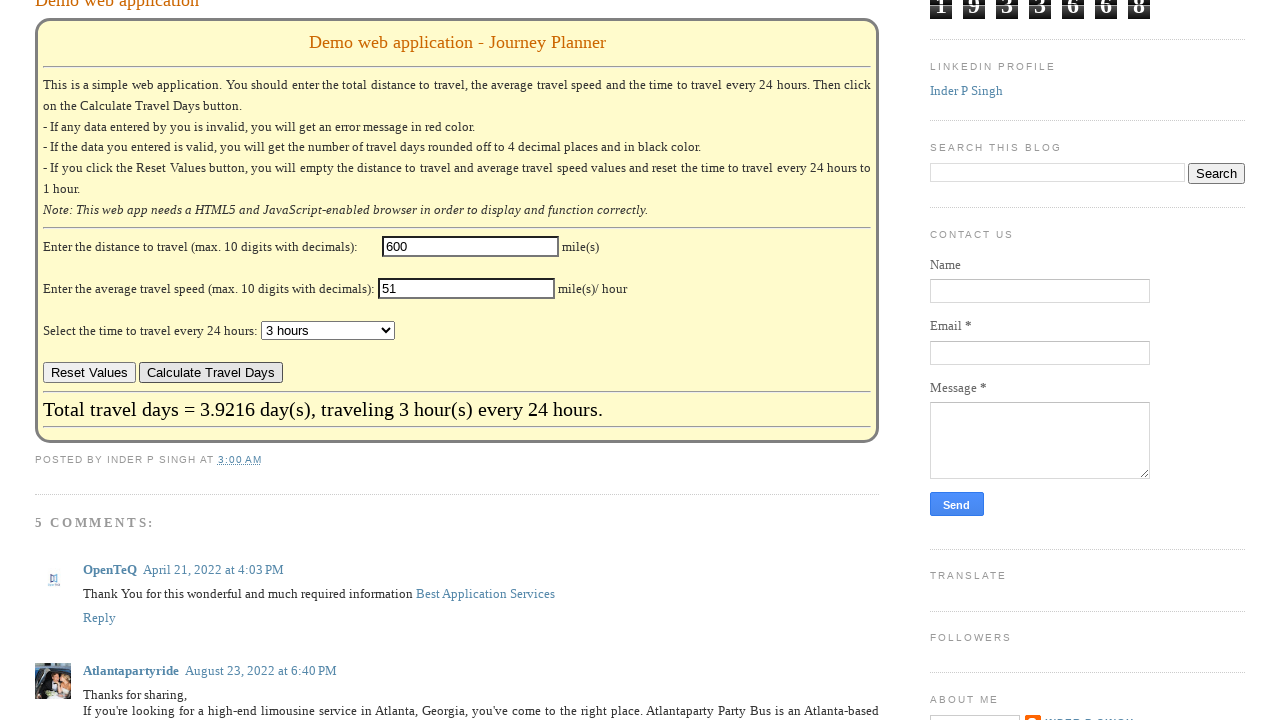

Result element verified (iteration 6)
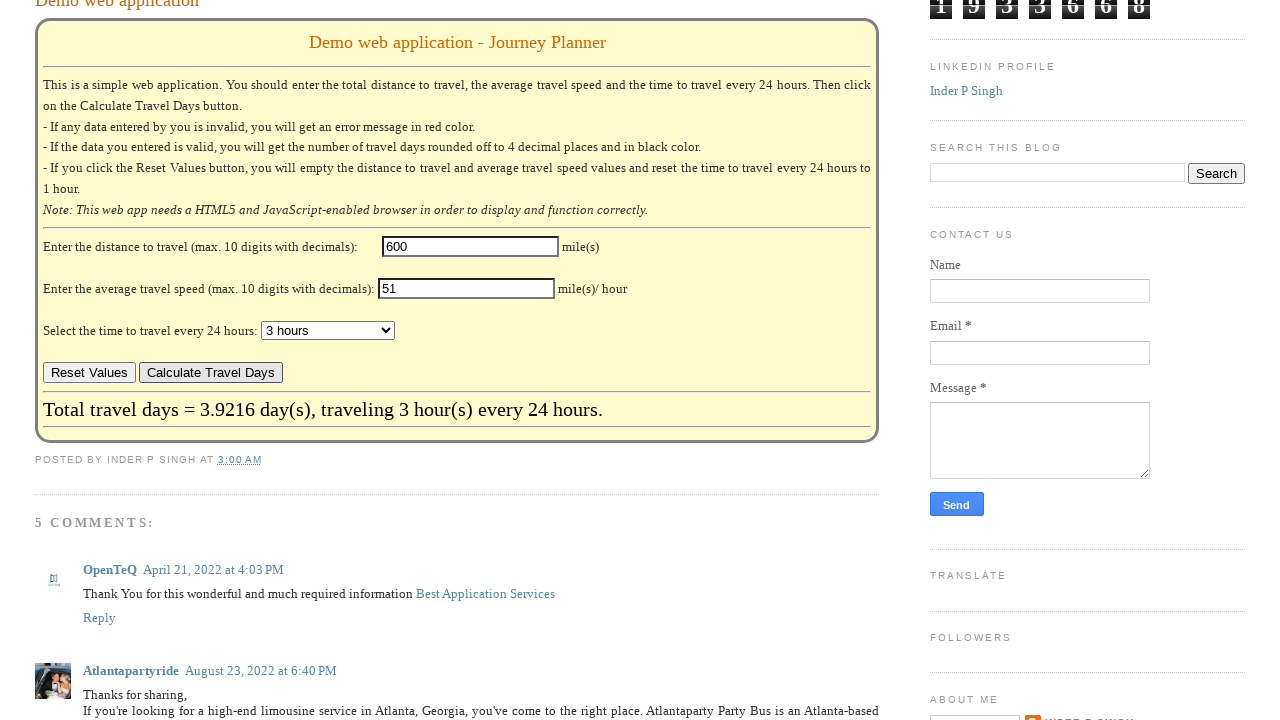

Cleared distance field (iteration 7) on #distance
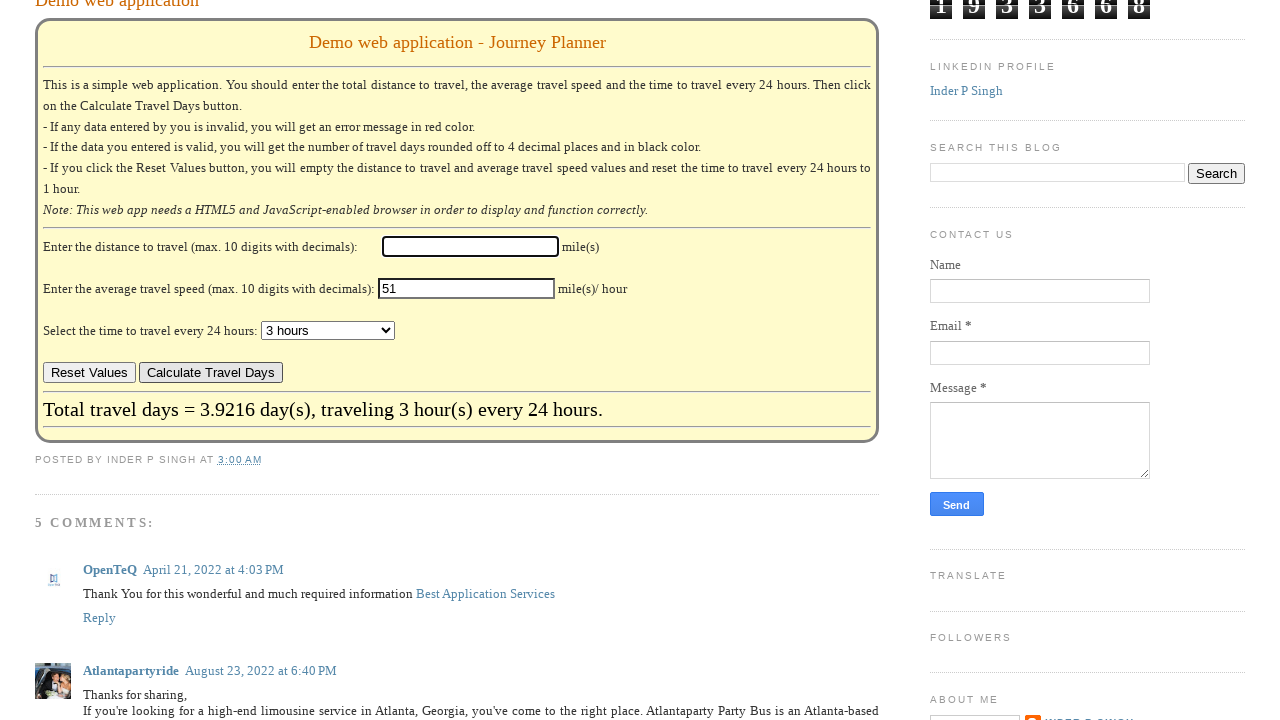

Filled distance field with 700 (iteration 7) on #distance
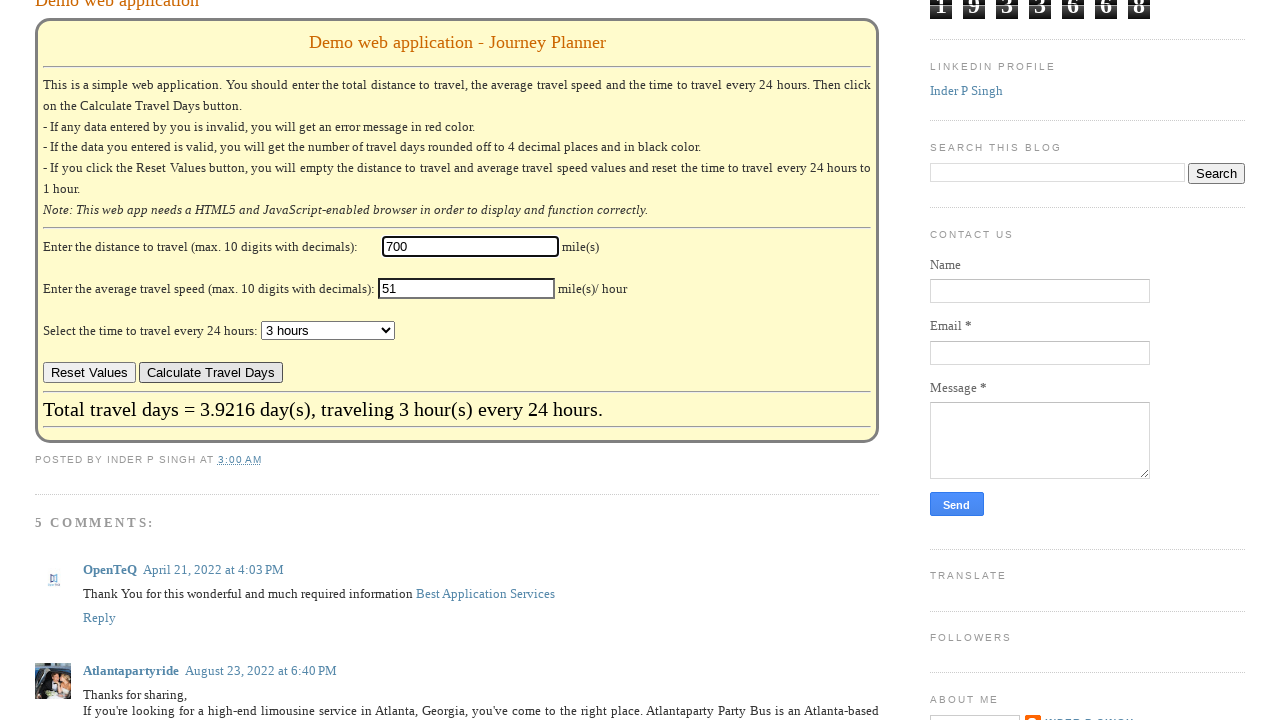

Cleared speed field (iteration 7) on #speed
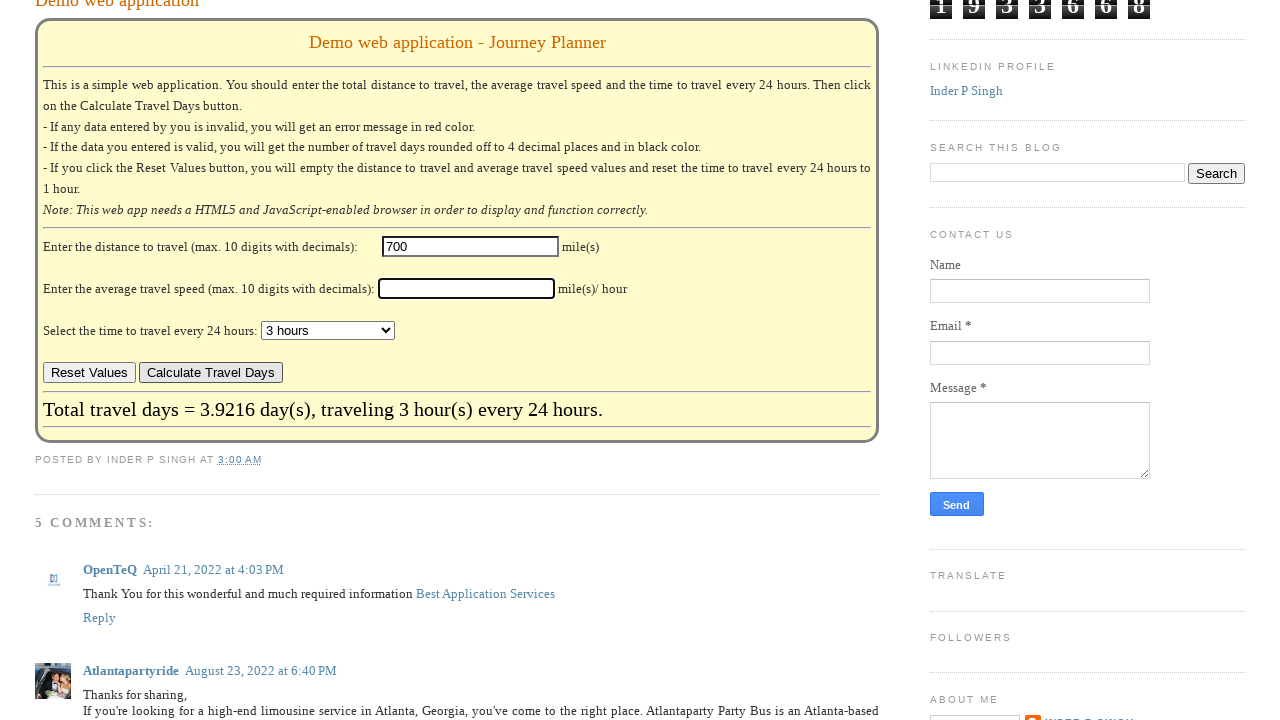

Filled speed field with 52 (iteration 7) on #speed
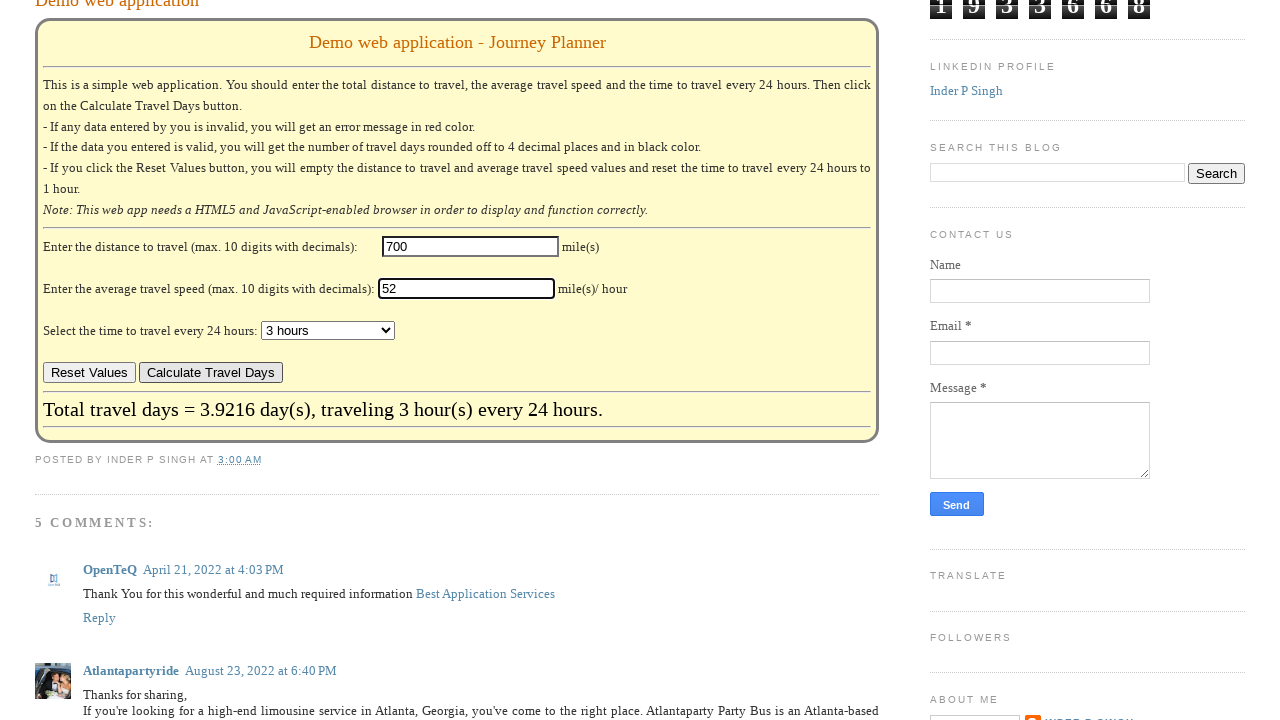

Selected time option '4 hours' from dropdown (iteration 7) on #hours
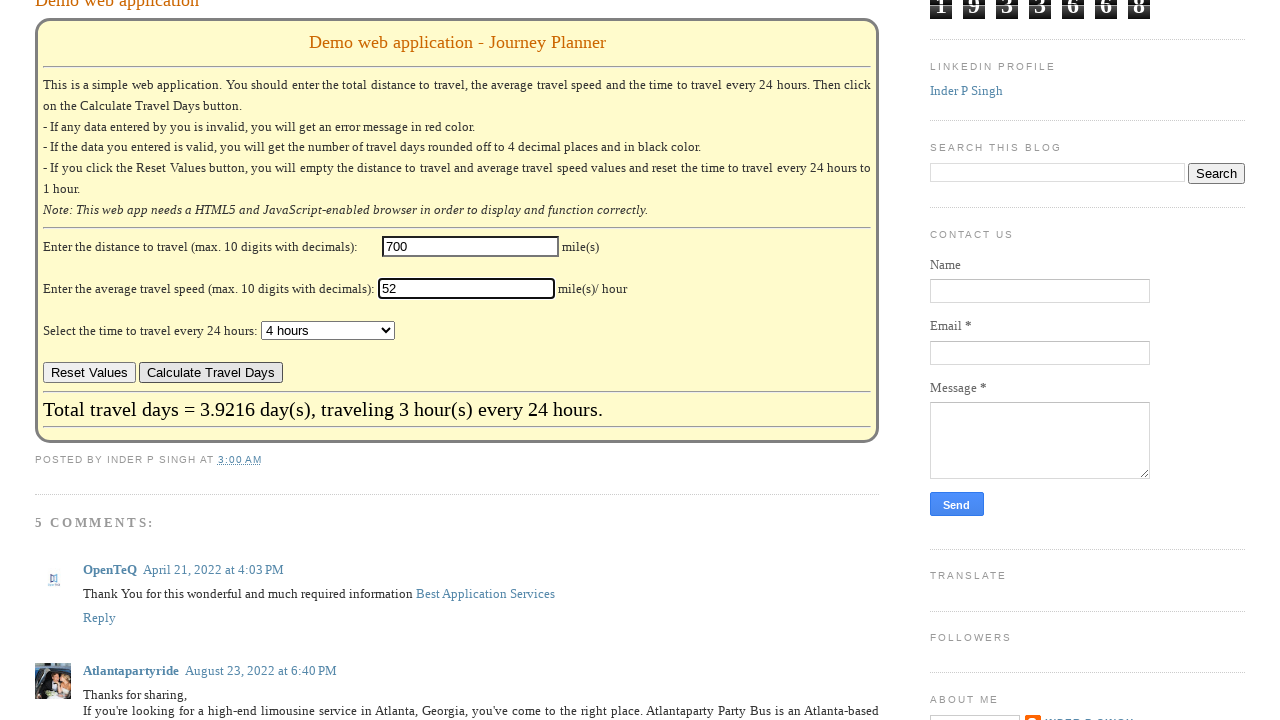

Clicked calculate button (iteration 7) at (211, 373) on #Blog1 > div.blog-posts.hfeed > div > div > div.post-outer > div.post.hentry > d
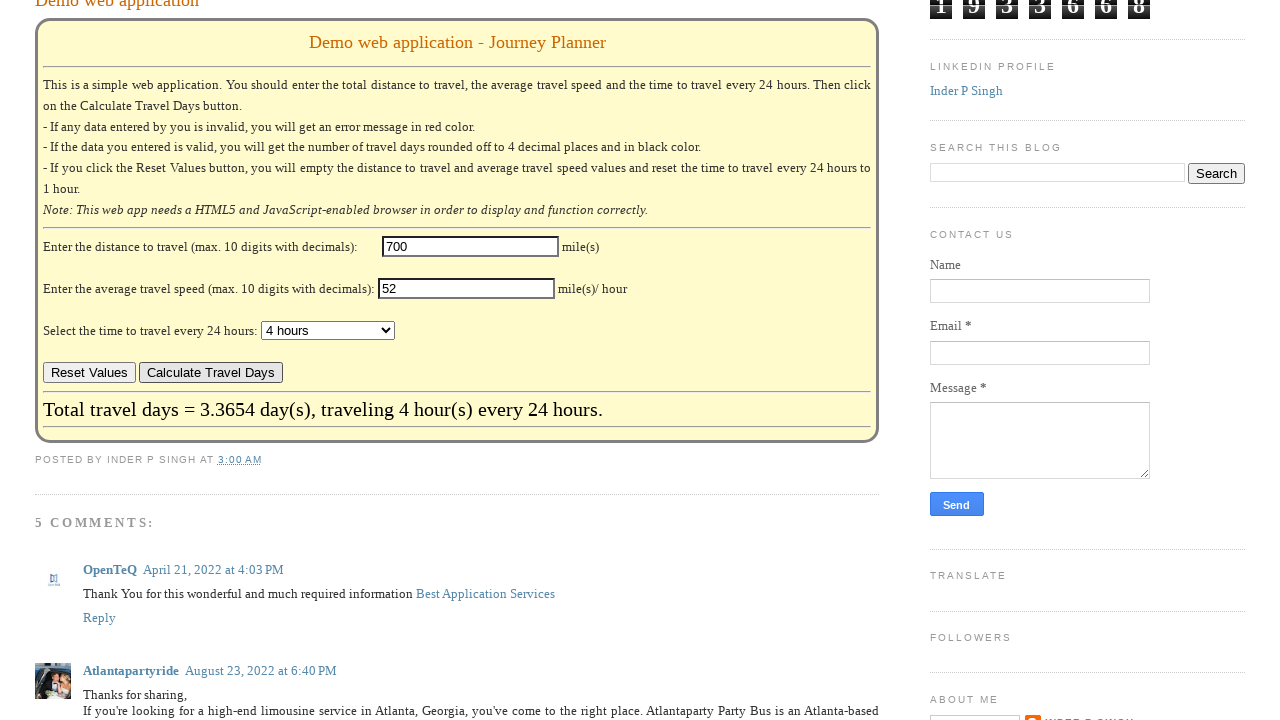

Waited for result to update (iteration 7)
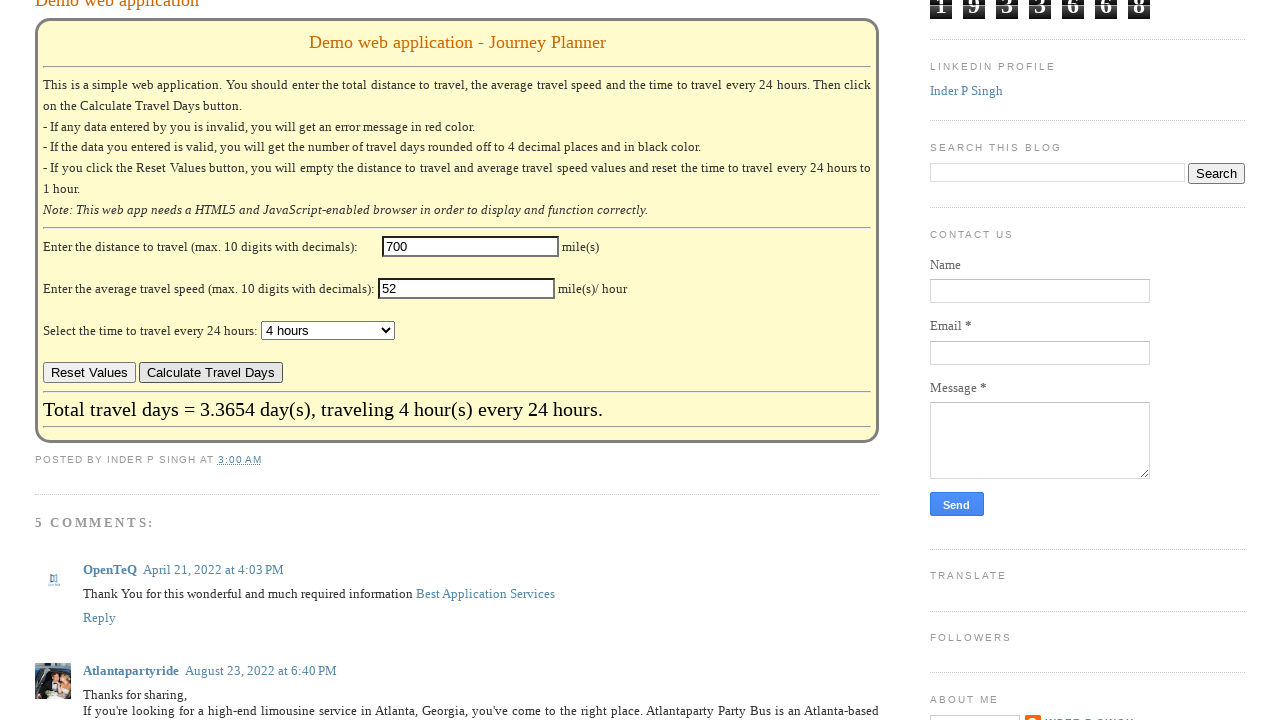

Result element verified (iteration 7)
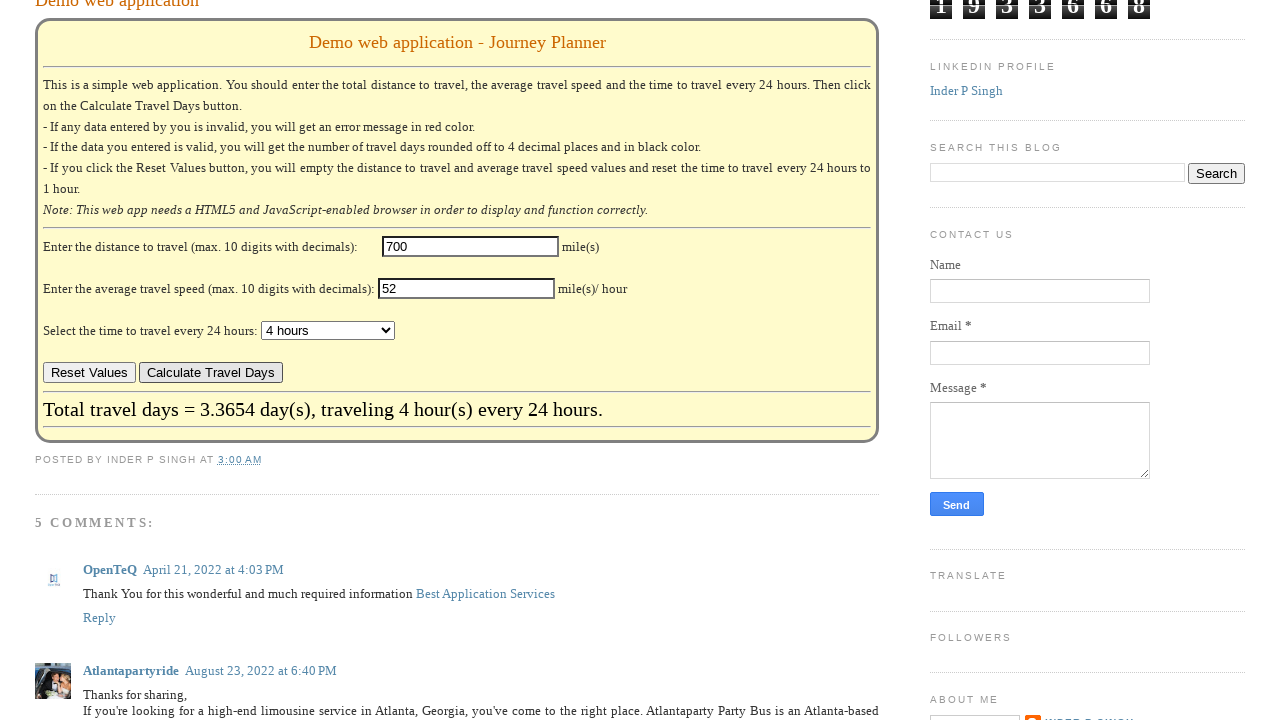

Cleared distance field (iteration 8) on #distance
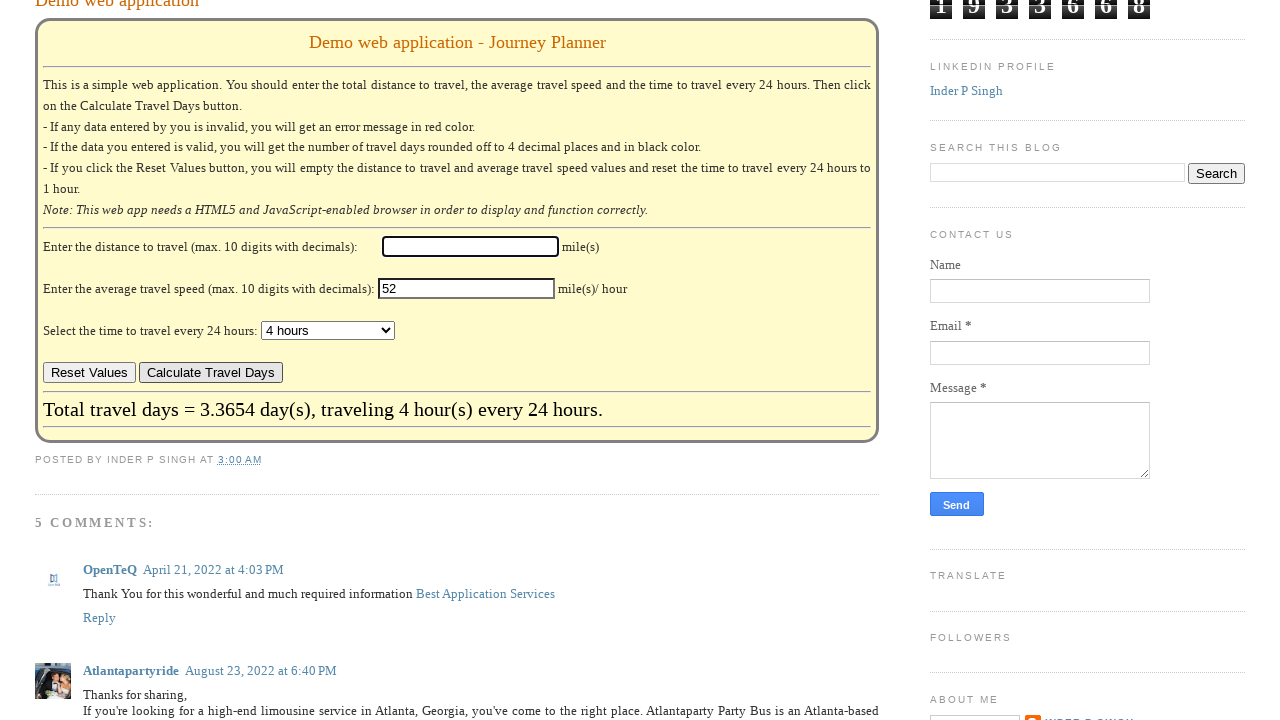

Filled distance field with 800 (iteration 8) on #distance
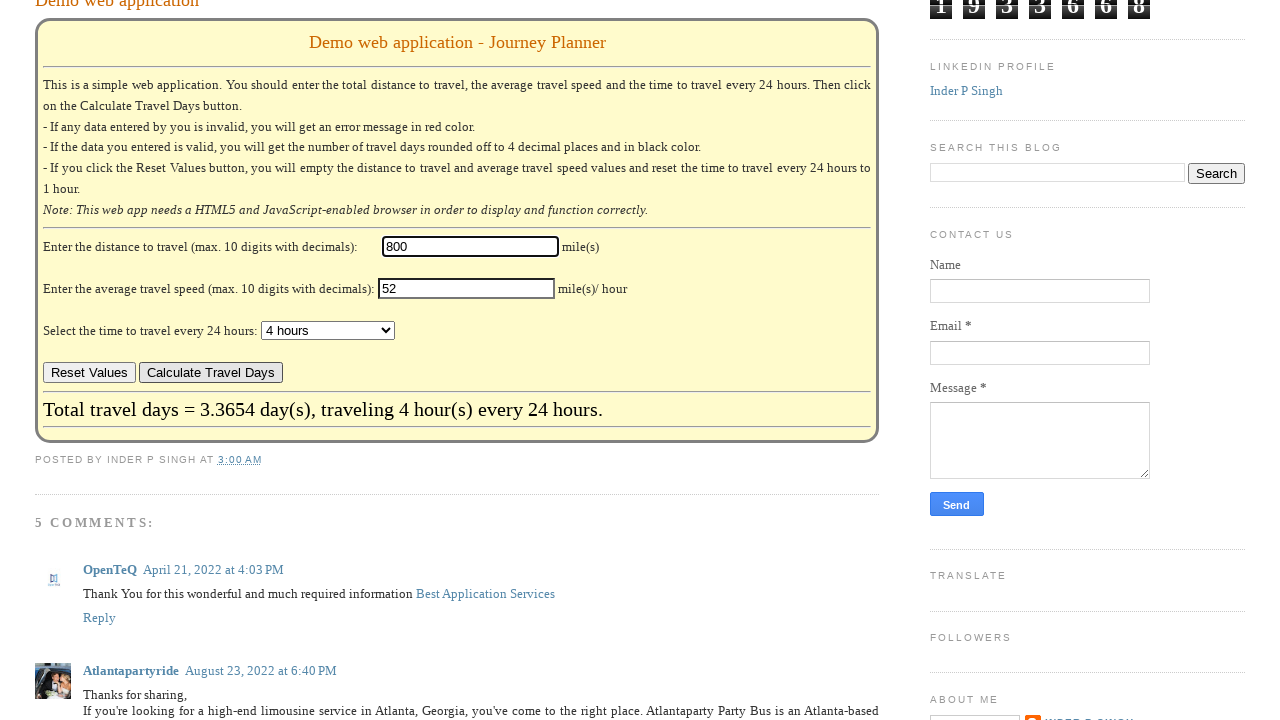

Cleared speed field (iteration 8) on #speed
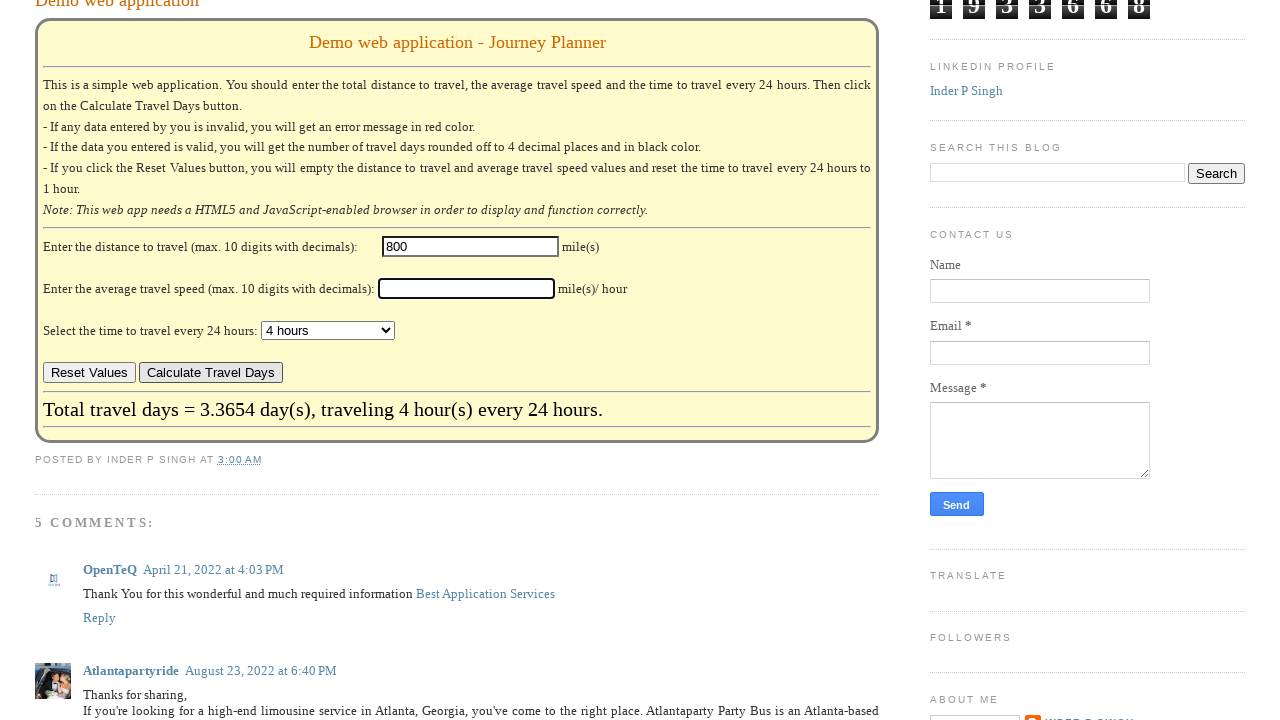

Filled speed field with 53 (iteration 8) on #speed
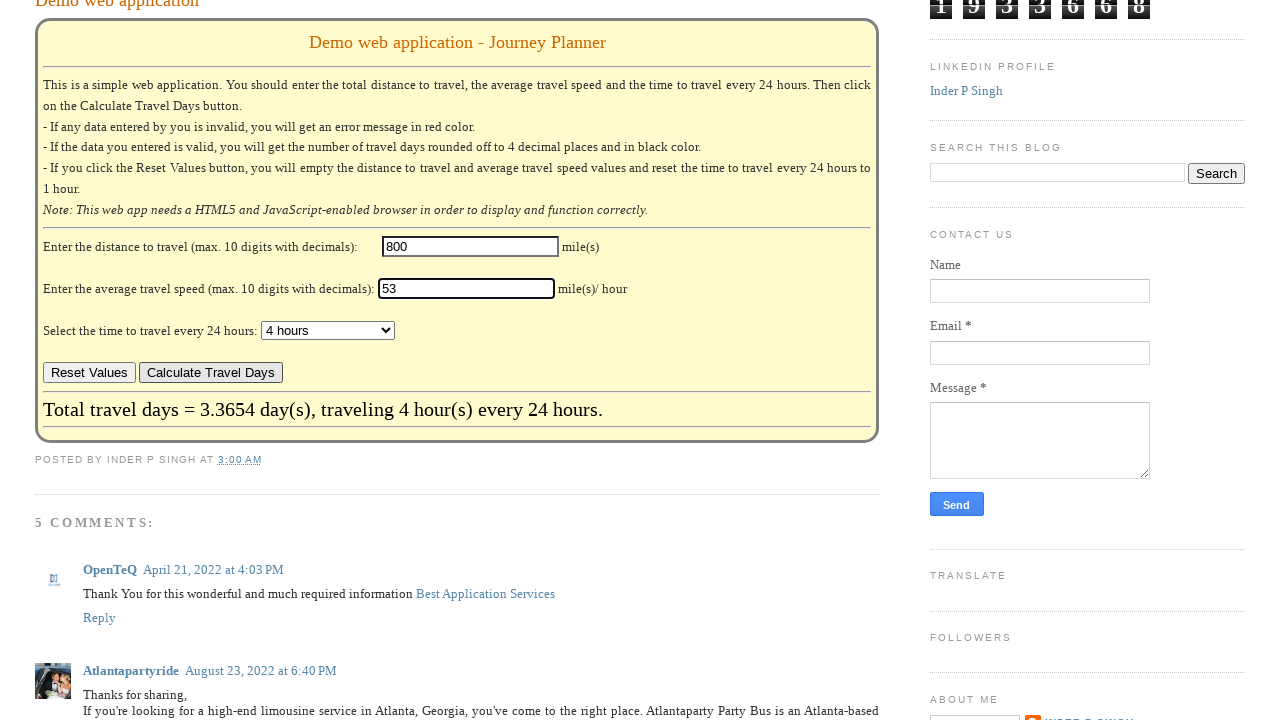

Selected time option '5 hours' from dropdown (iteration 8) on #hours
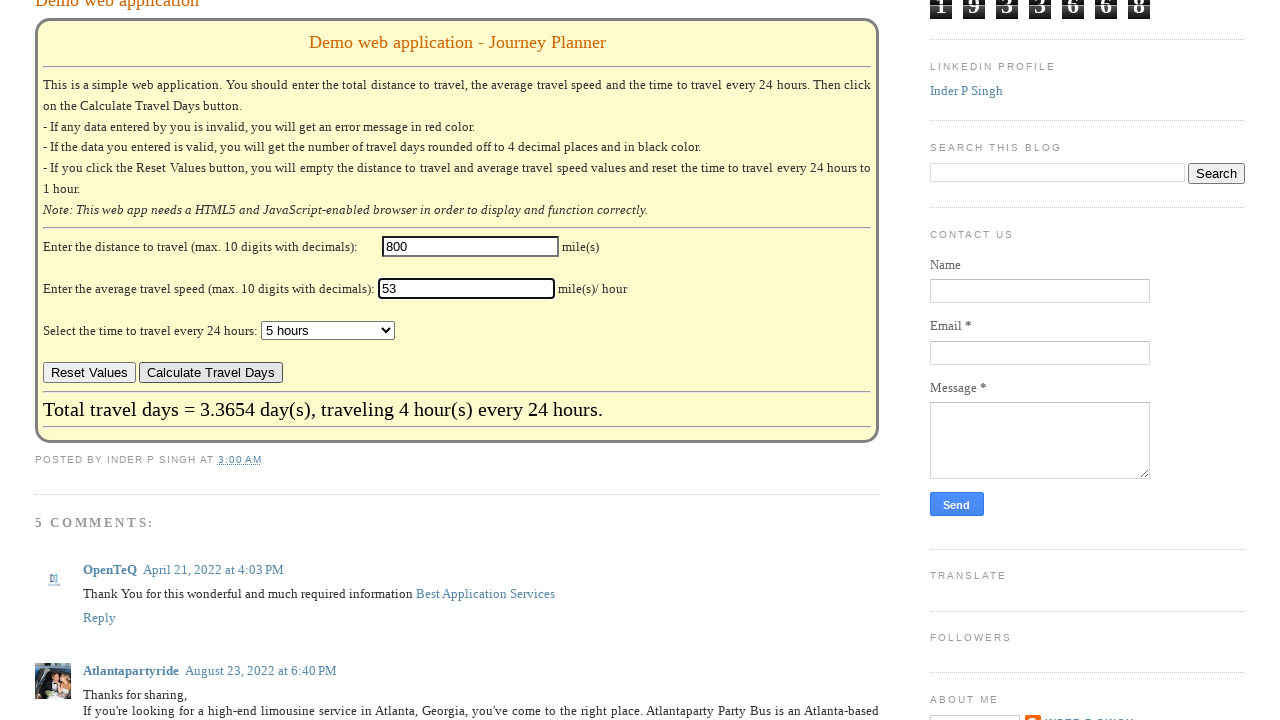

Clicked calculate button (iteration 8) at (211, 373) on #Blog1 > div.blog-posts.hfeed > div > div > div.post-outer > div.post.hentry > d
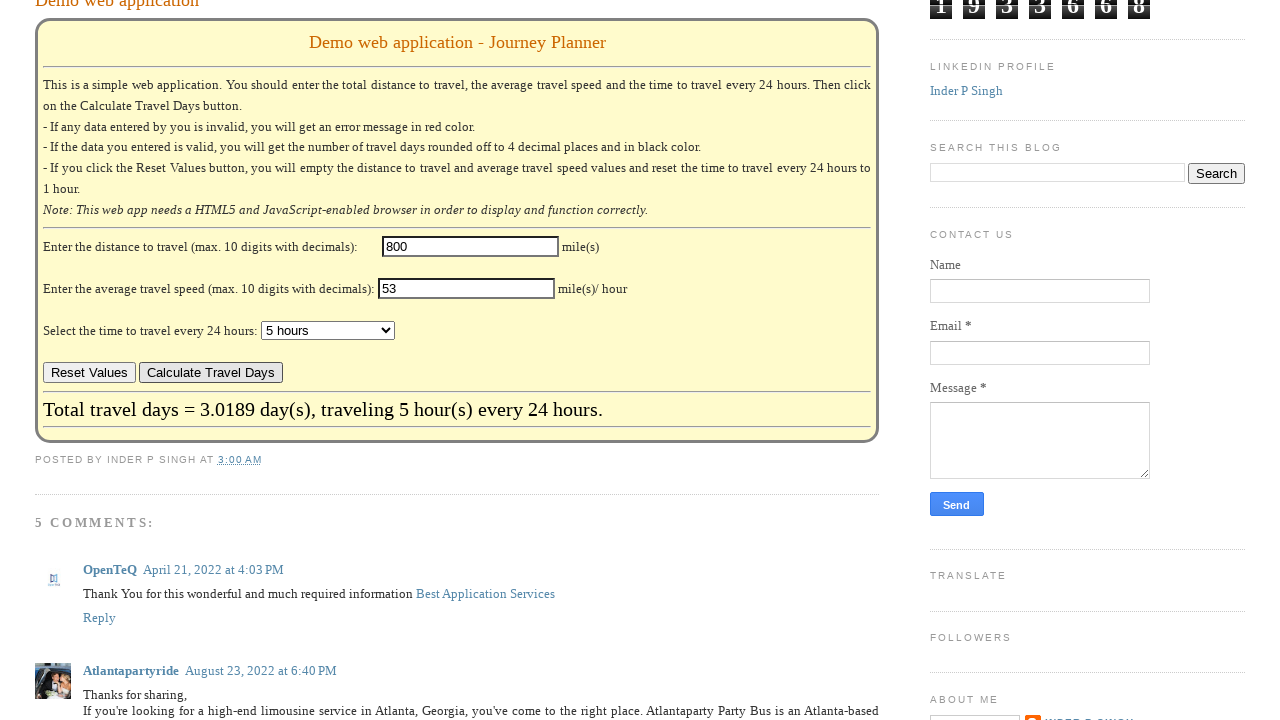

Waited for result to update (iteration 8)
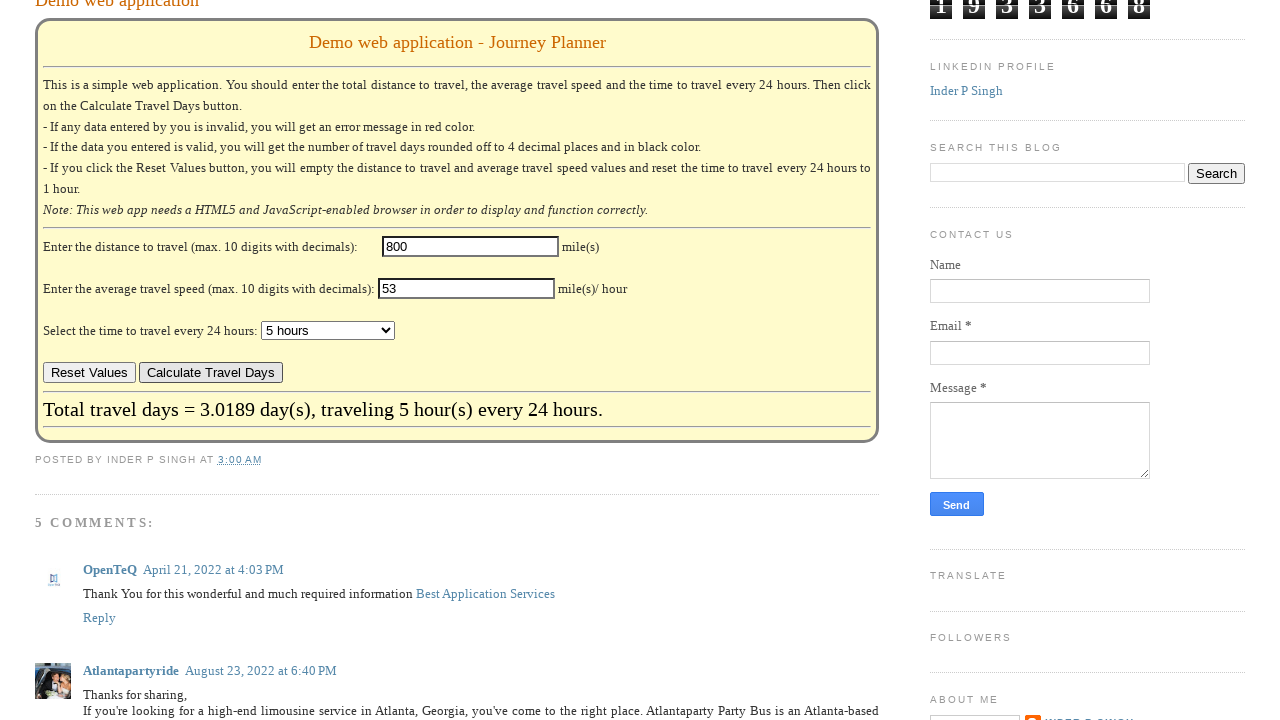

Result element verified (iteration 8)
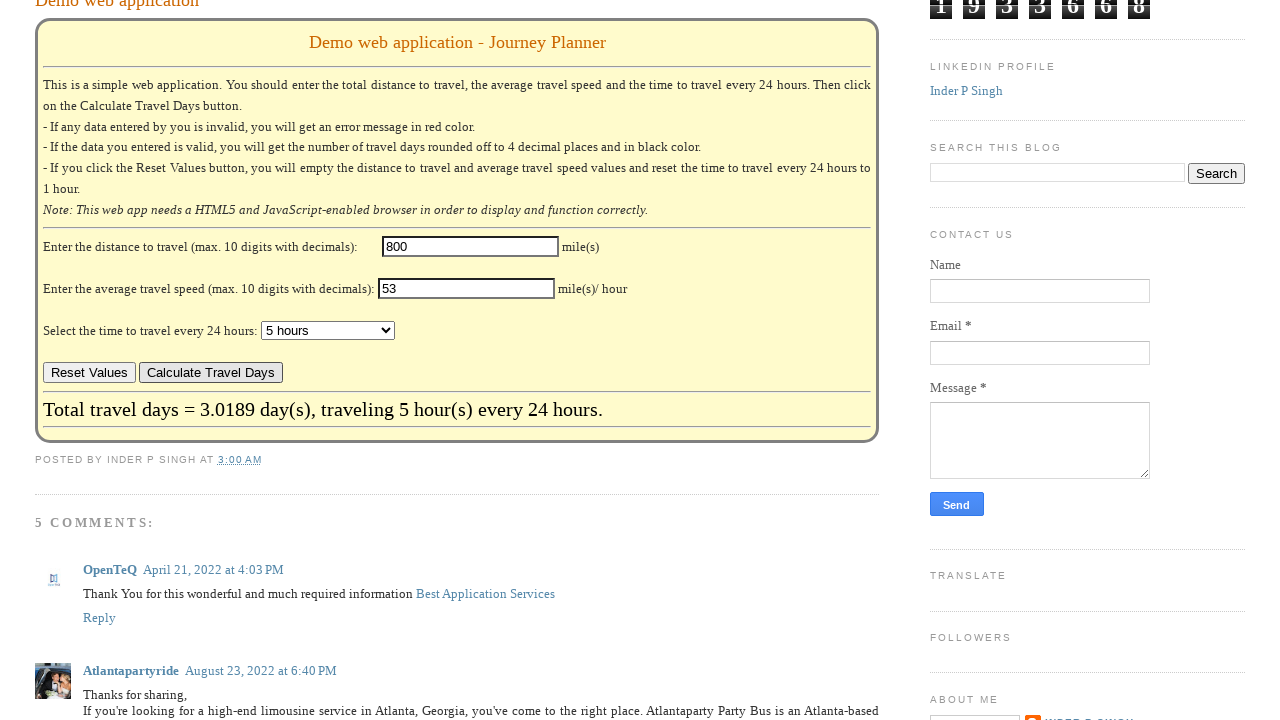

Cleared distance field (iteration 9) on #distance
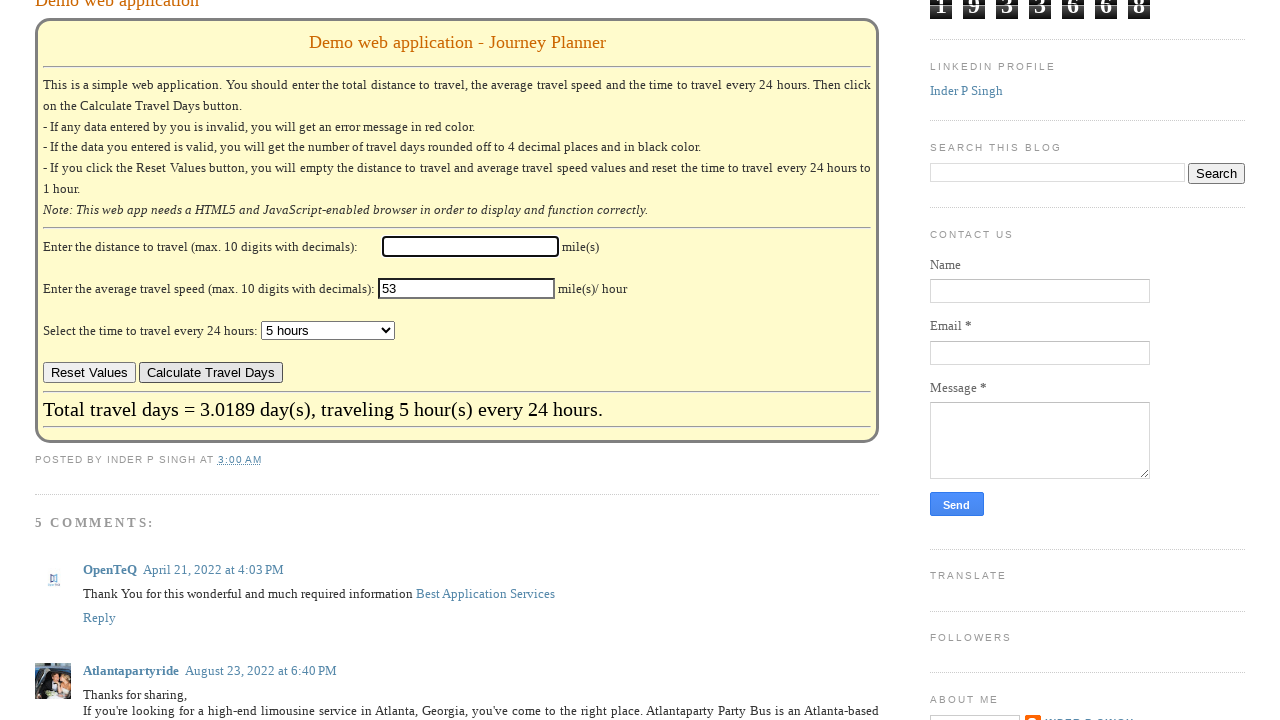

Filled distance field with 900 (iteration 9) on #distance
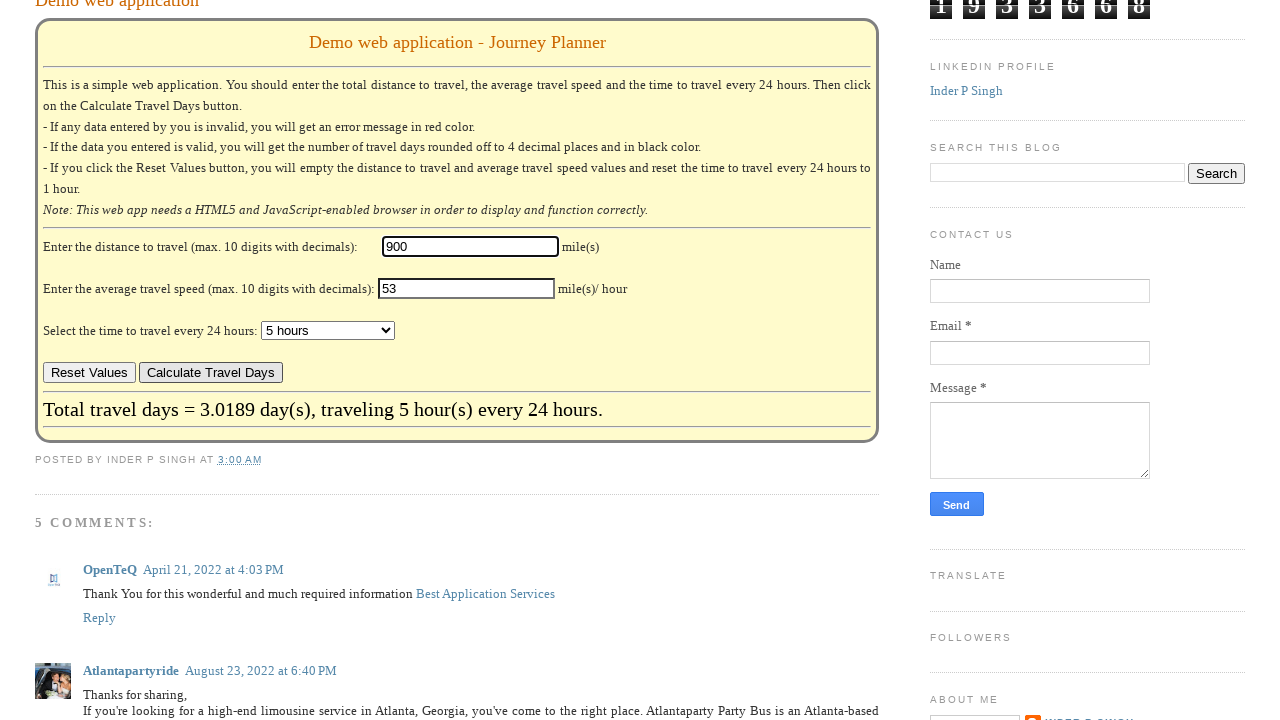

Cleared speed field (iteration 9) on #speed
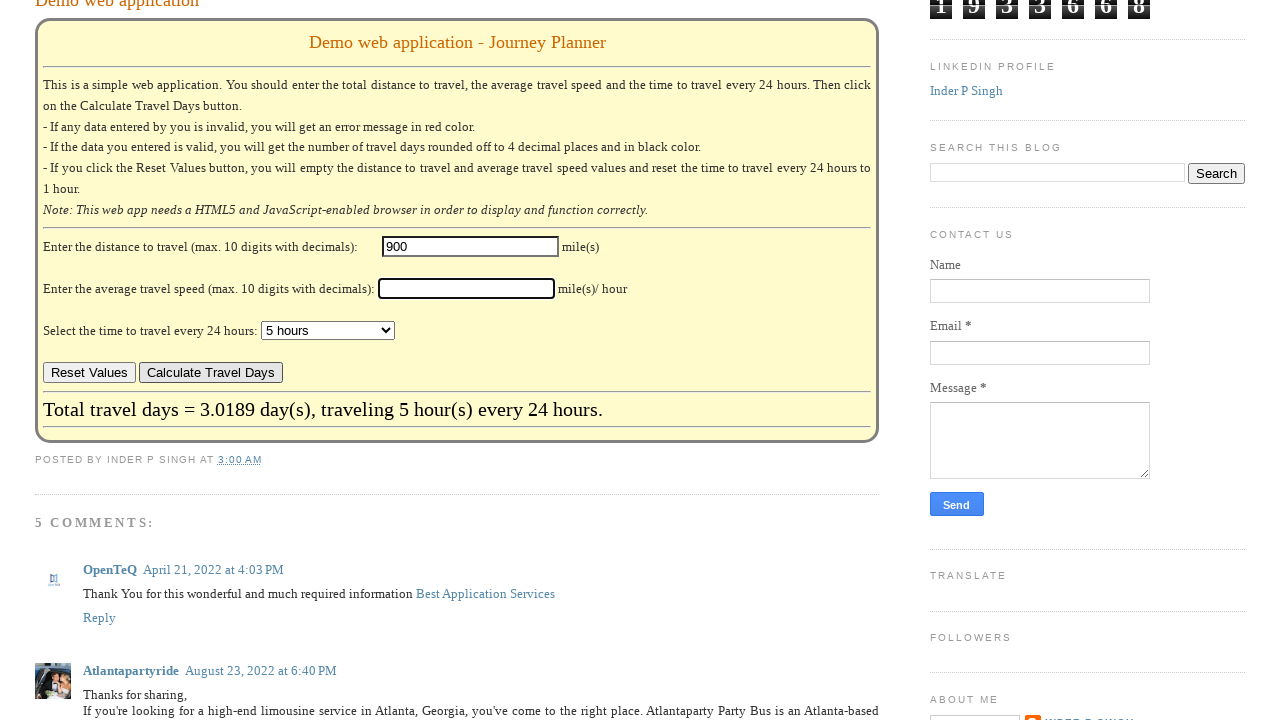

Filled speed field with 54 (iteration 9) on #speed
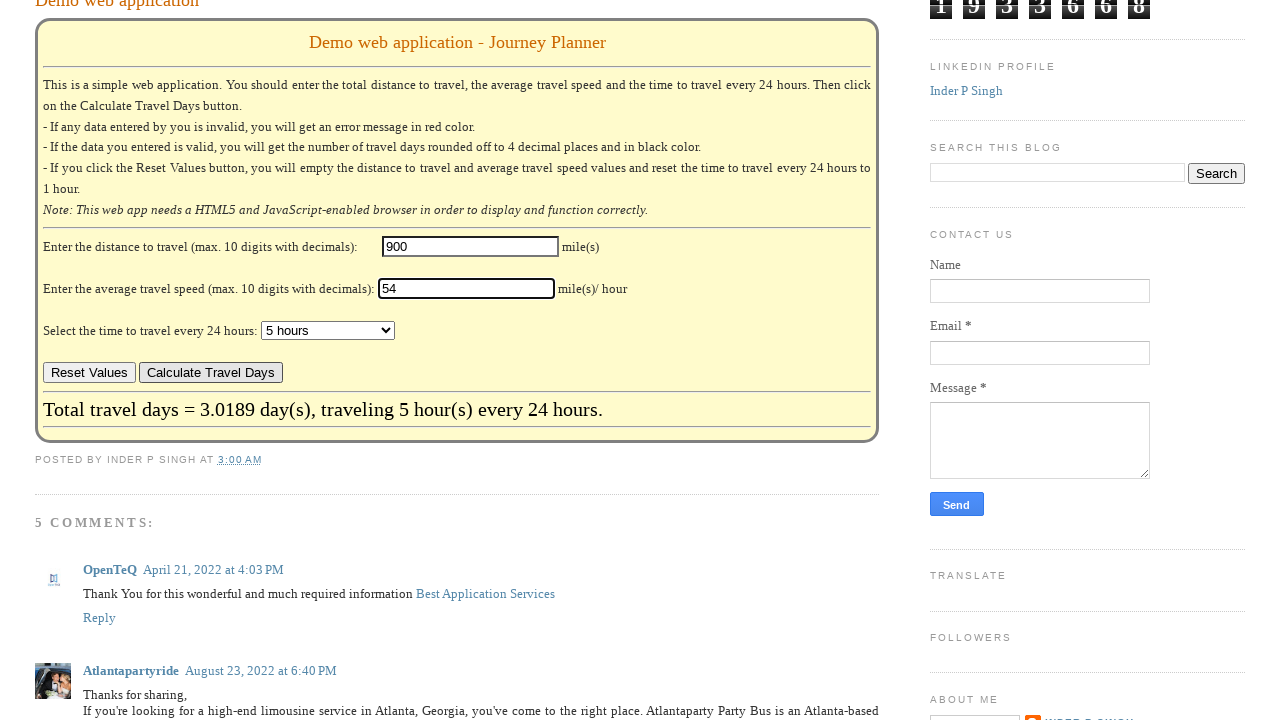

Selected time option '6 hours' from dropdown (iteration 9) on #hours
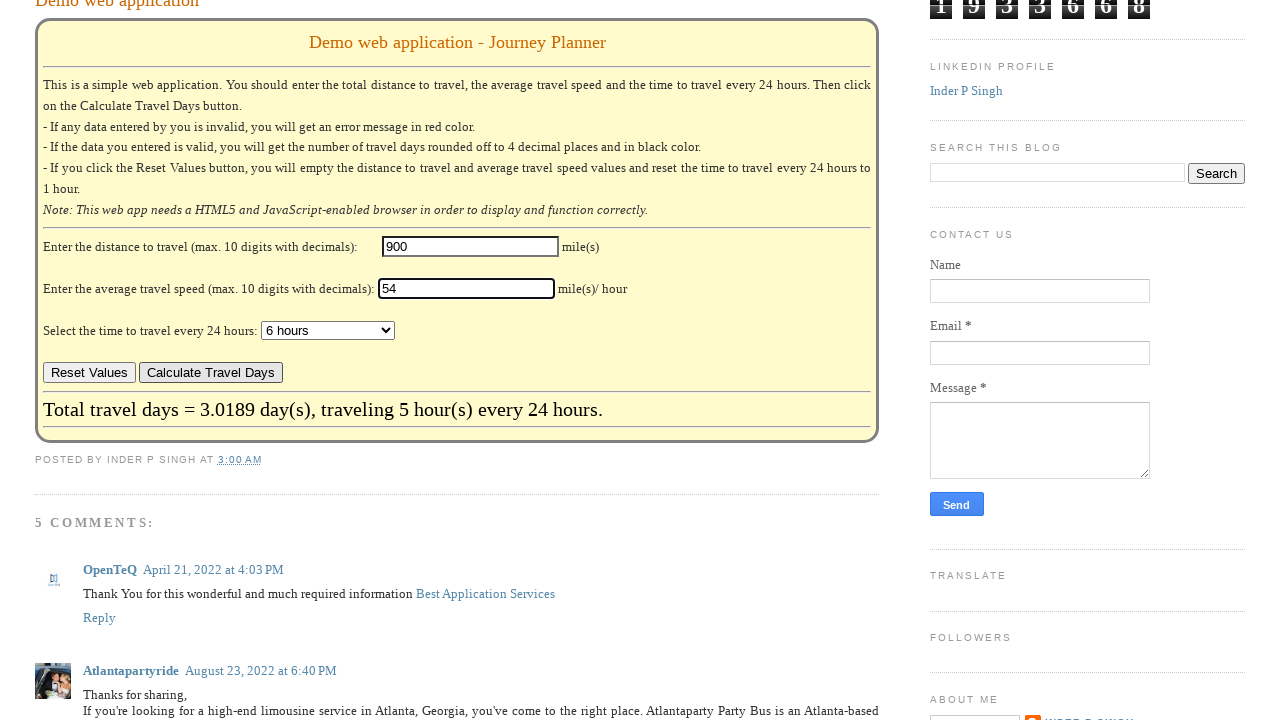

Clicked calculate button (iteration 9) at (211, 373) on #Blog1 > div.blog-posts.hfeed > div > div > div.post-outer > div.post.hentry > d
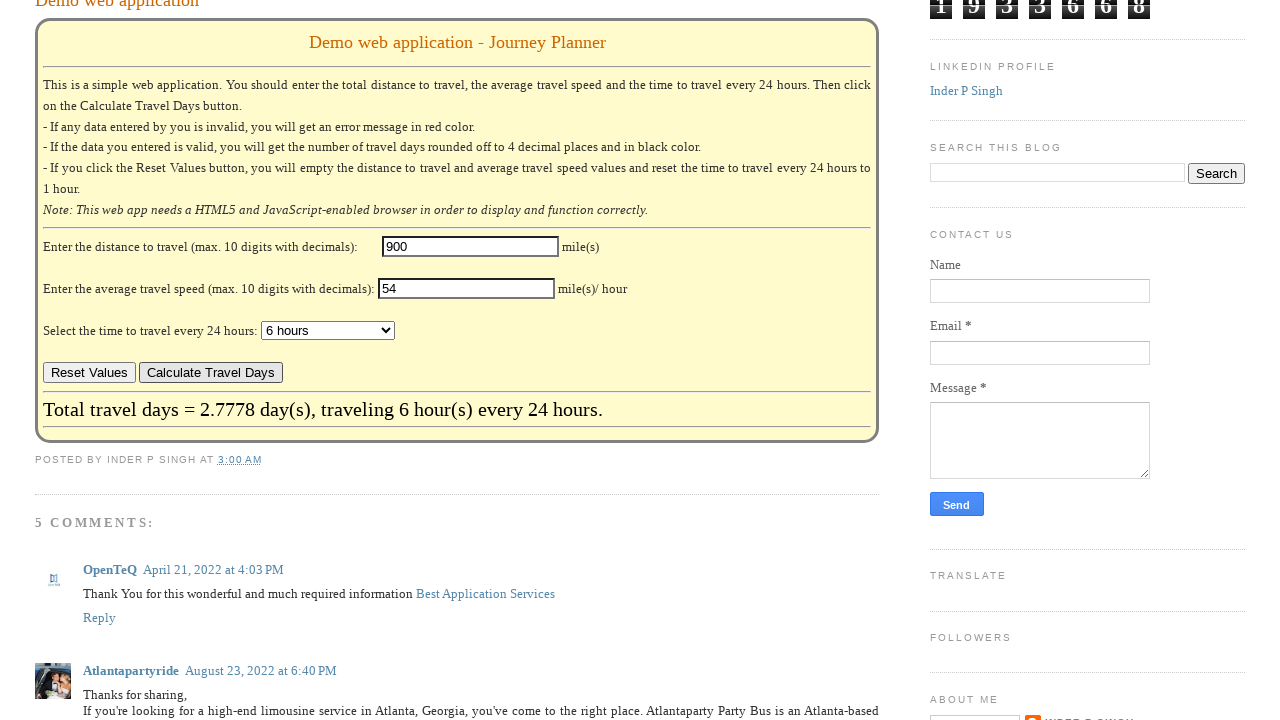

Waited for result to update (iteration 9)
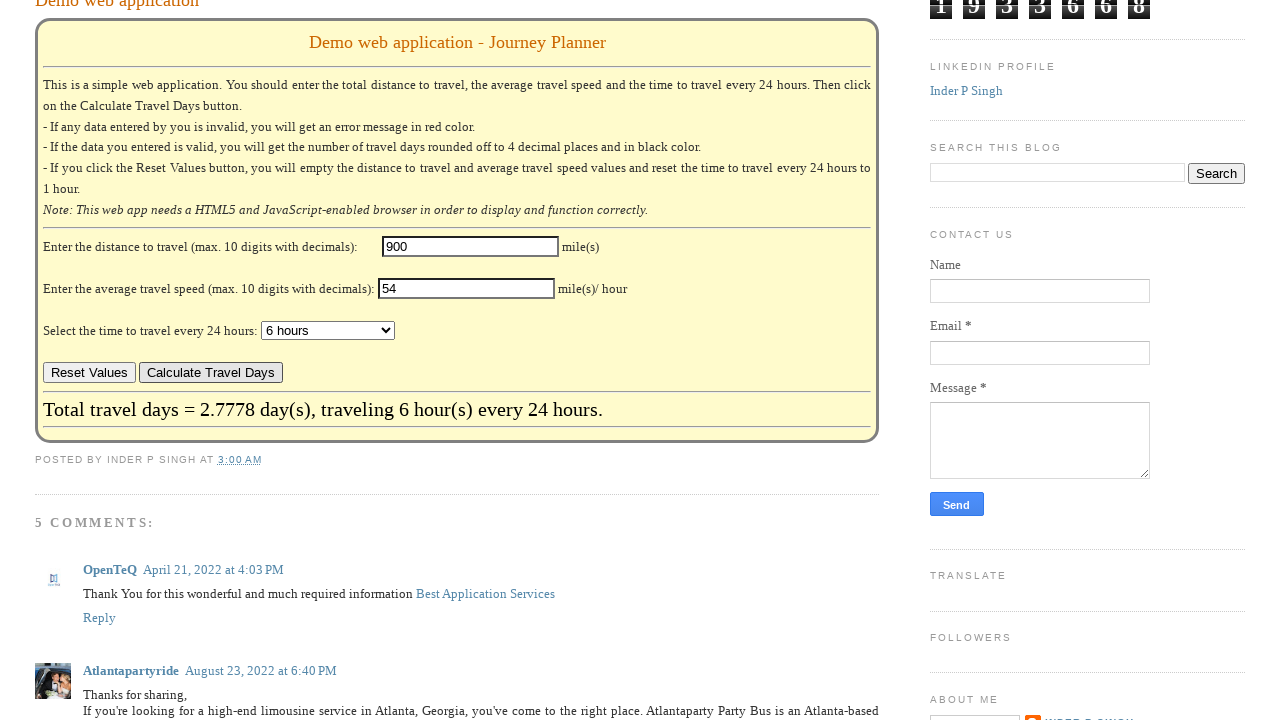

Result element verified (iteration 9)
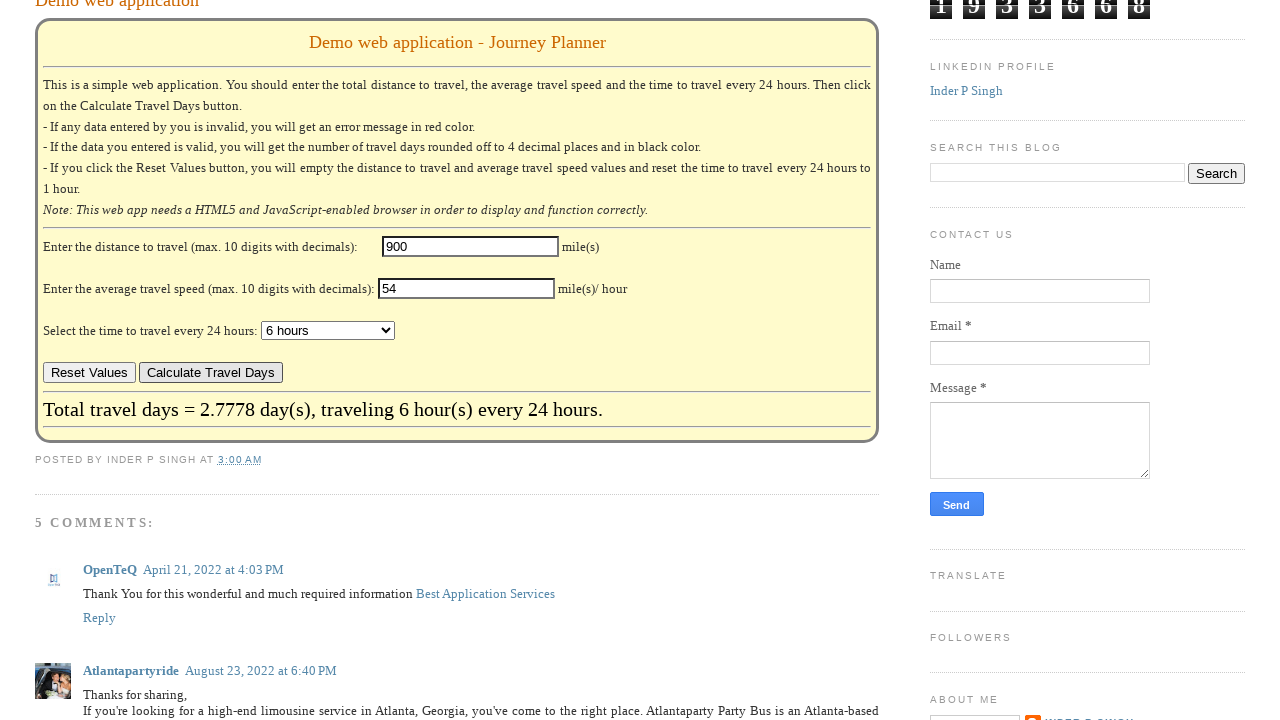

Cleared distance field (iteration 10) on #distance
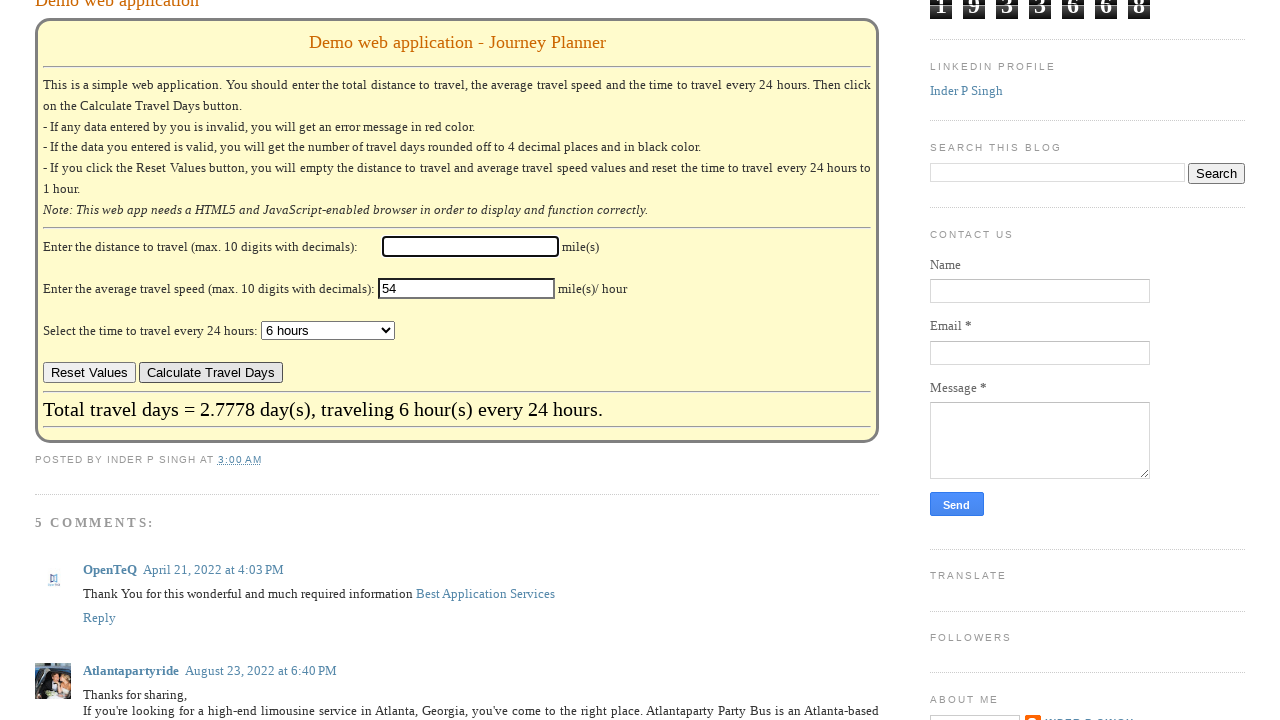

Filled distance field with 1000 (iteration 10) on #distance
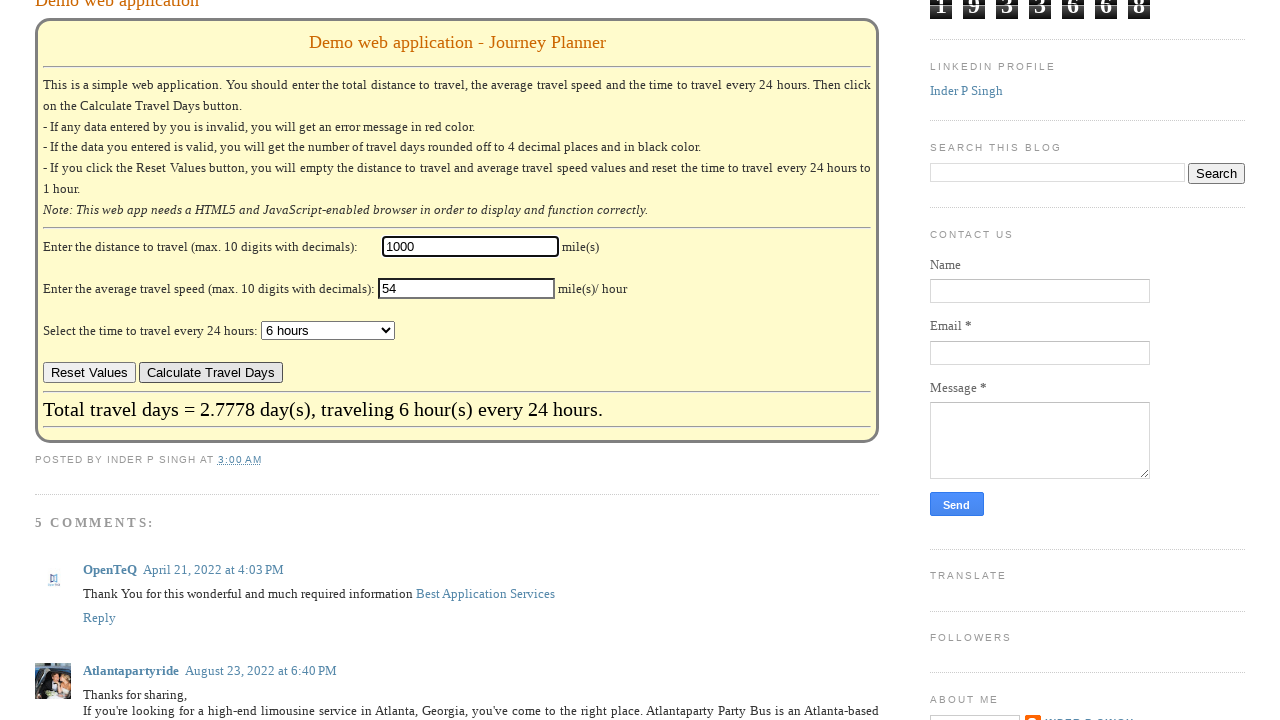

Cleared speed field (iteration 10) on #speed
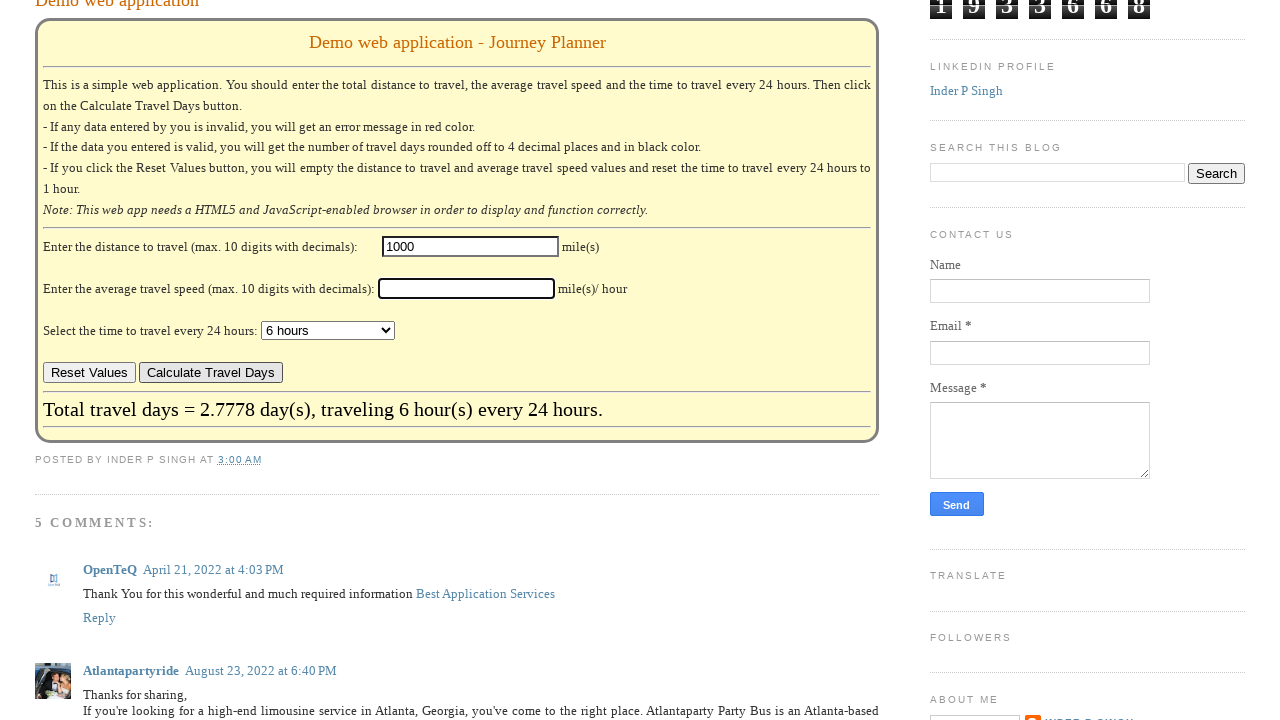

Filled speed field with 55 (iteration 10) on #speed
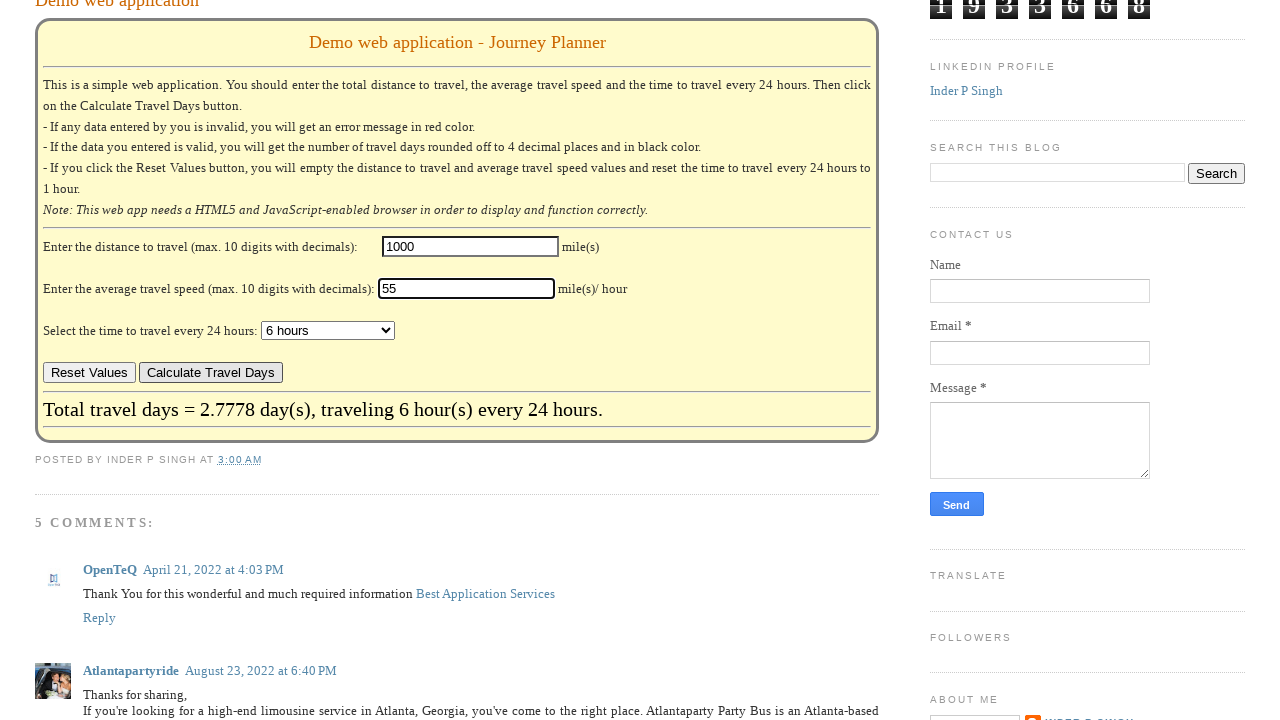

Selected time option '7 hours' from dropdown (iteration 10) on #hours
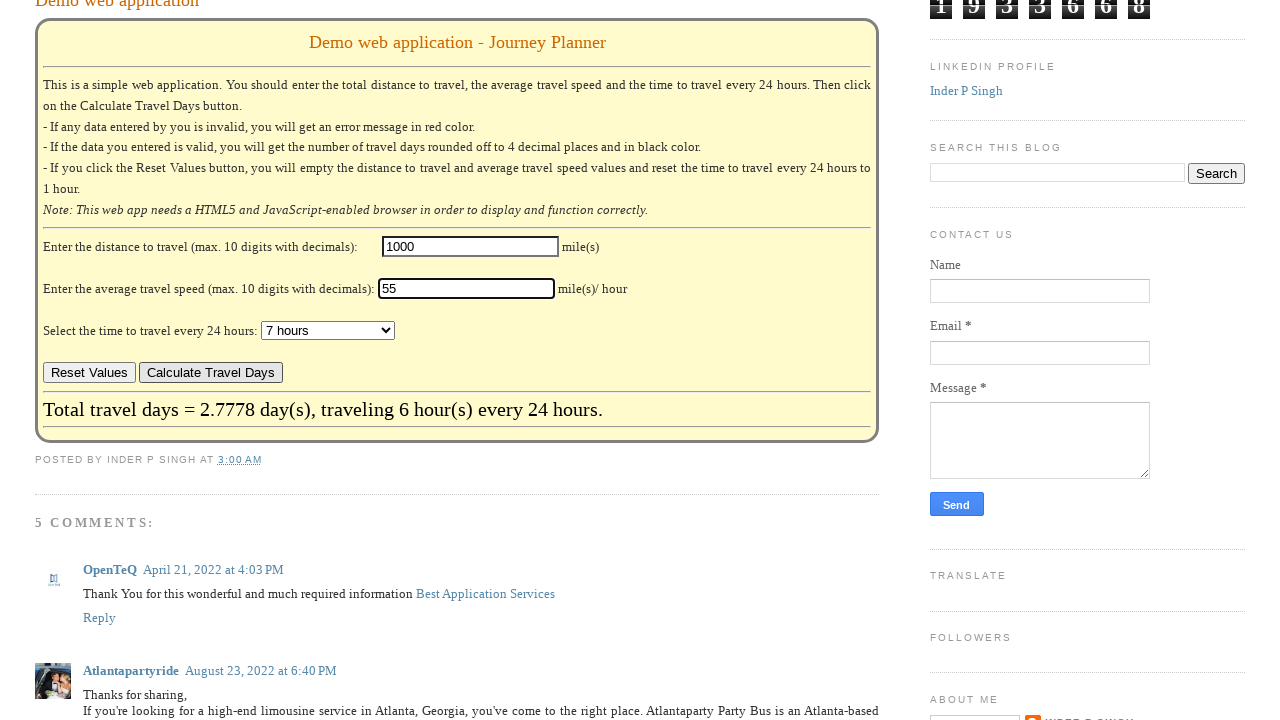

Clicked calculate button (iteration 10) at (211, 373) on #Blog1 > div.blog-posts.hfeed > div > div > div.post-outer > div.post.hentry > d
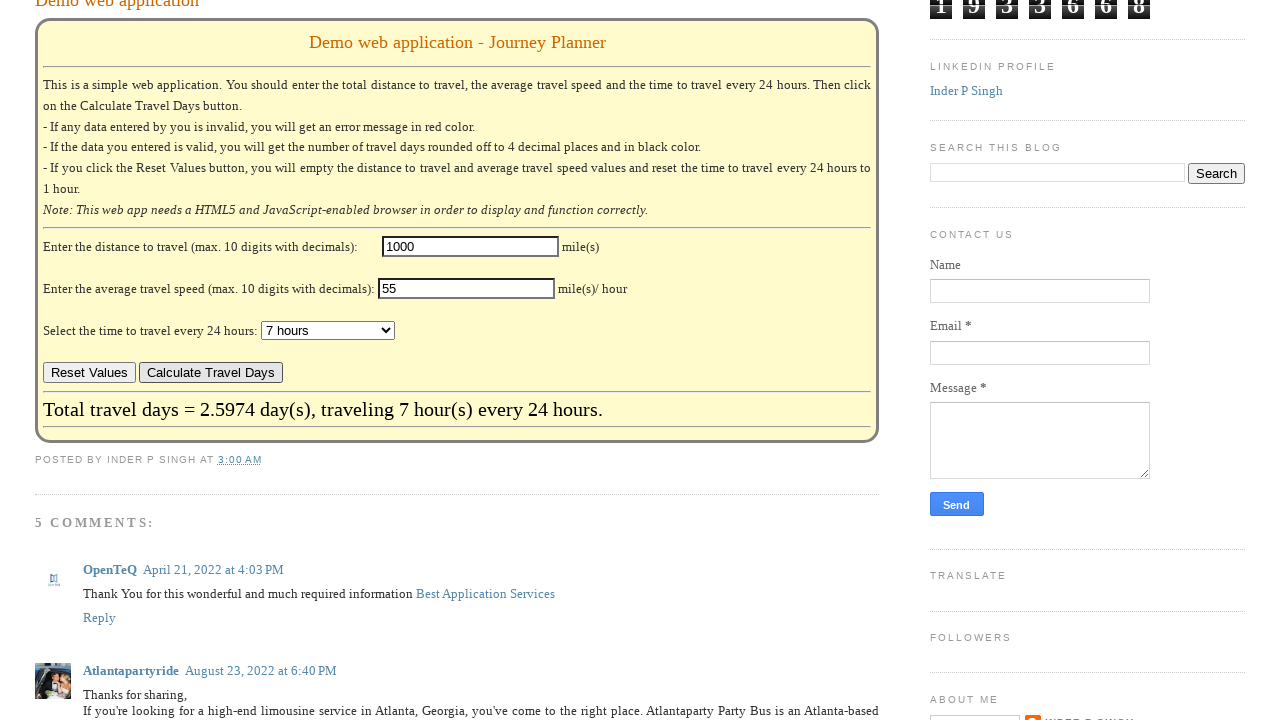

Waited for result to update (iteration 10)
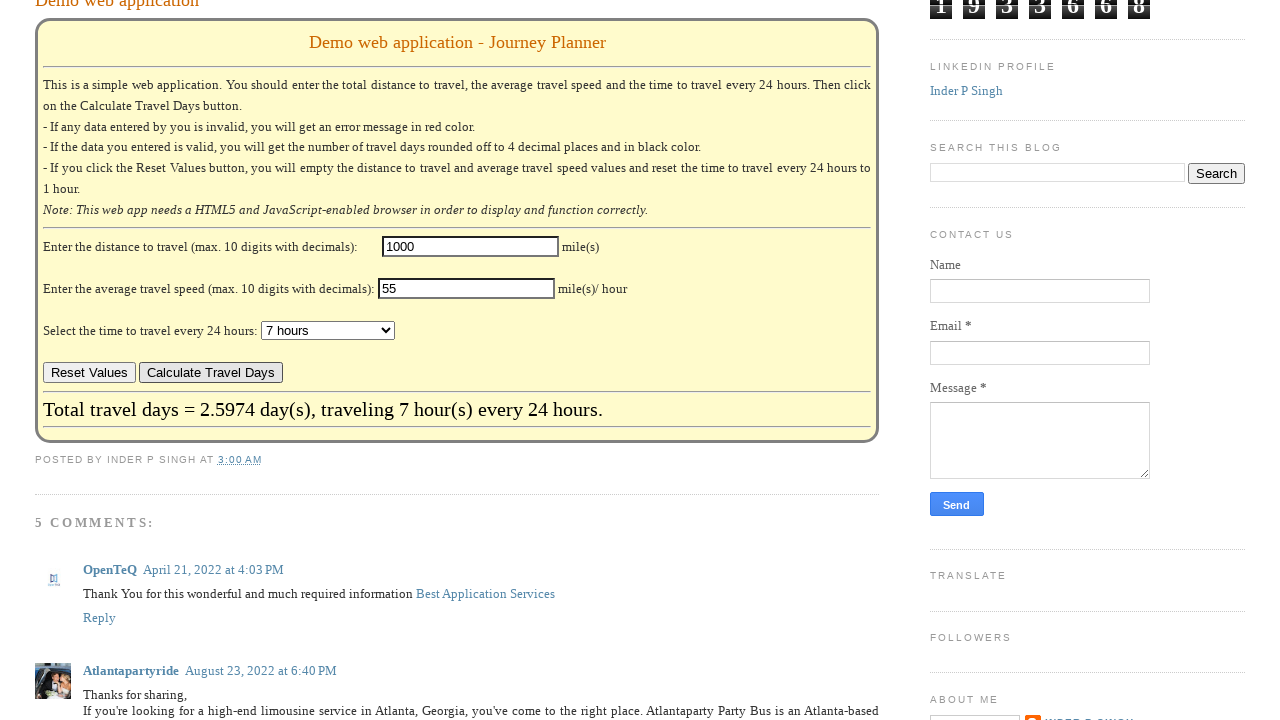

Result element verified (iteration 10)
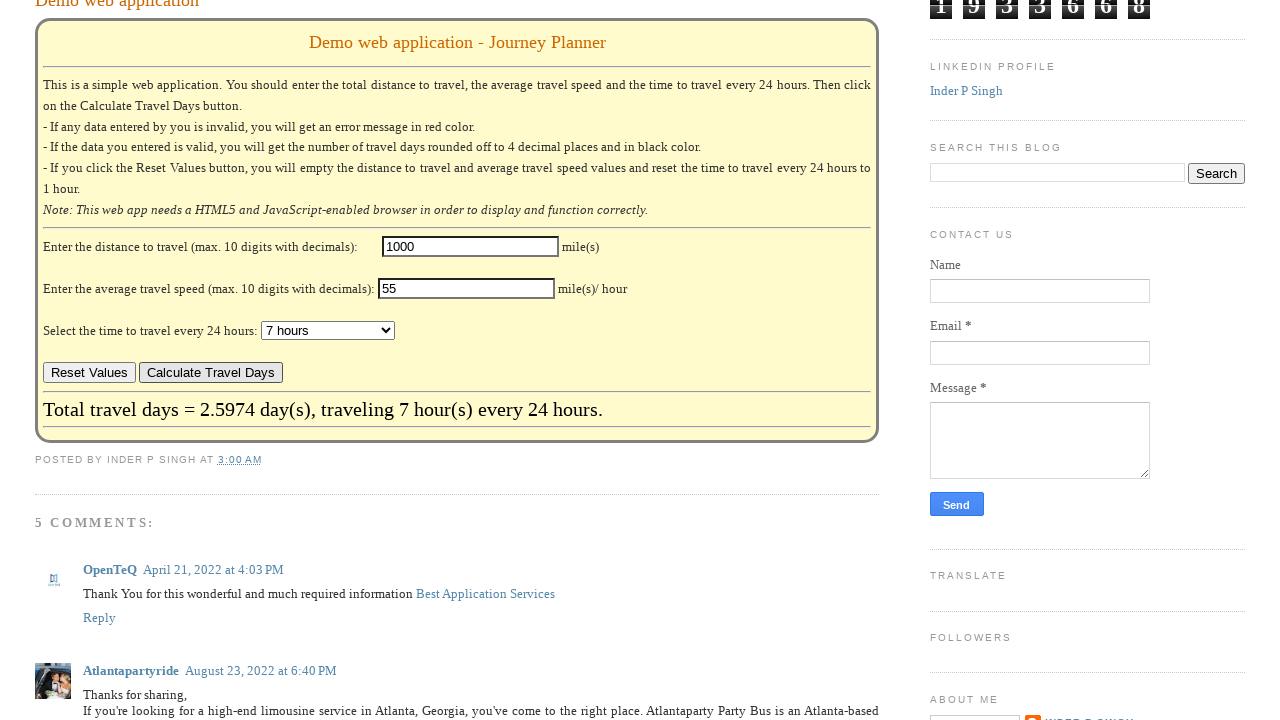

Cleared distance field (iteration 11) on #distance
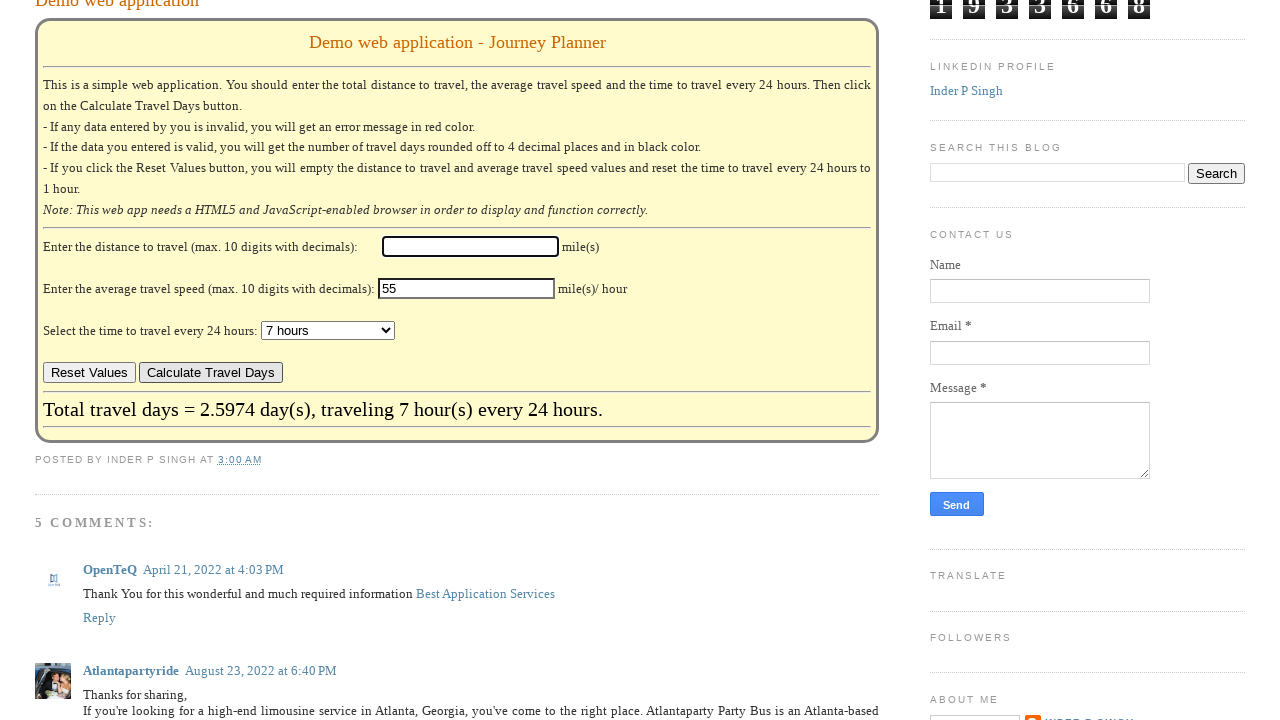

Filled distance field with 1100 (iteration 11) on #distance
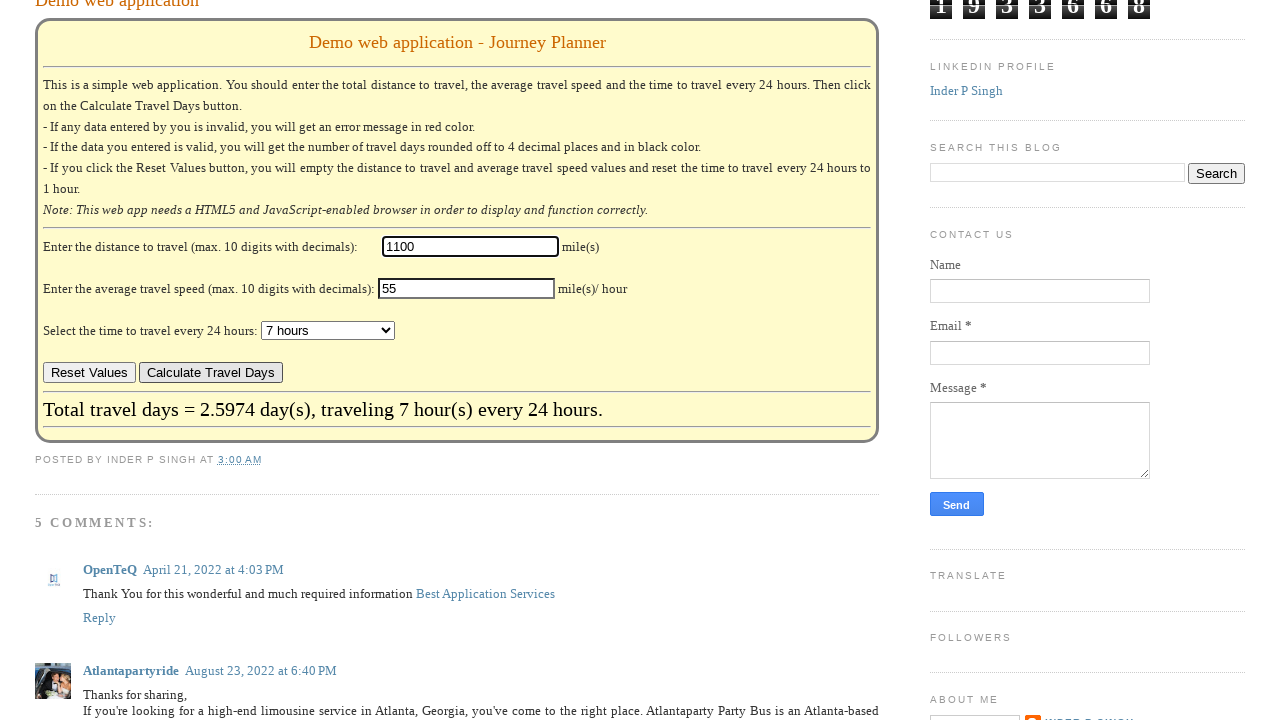

Cleared speed field (iteration 11) on #speed
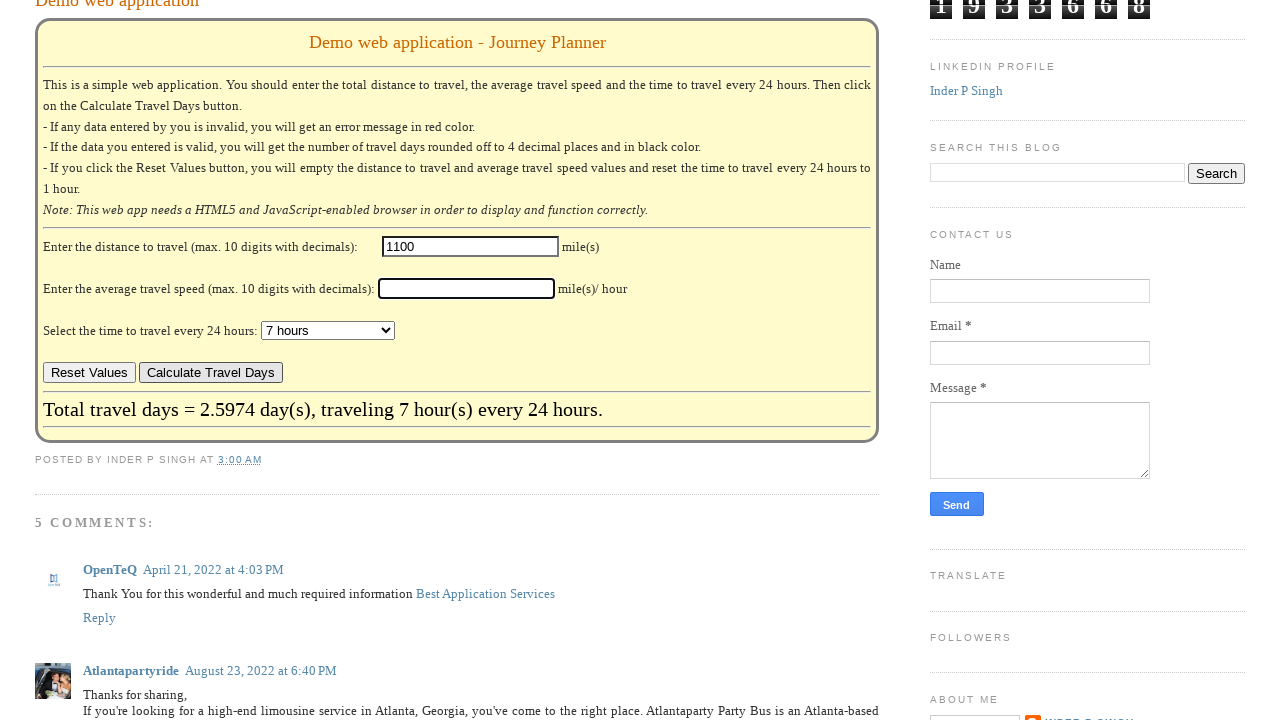

Filled speed field with 56 (iteration 11) on #speed
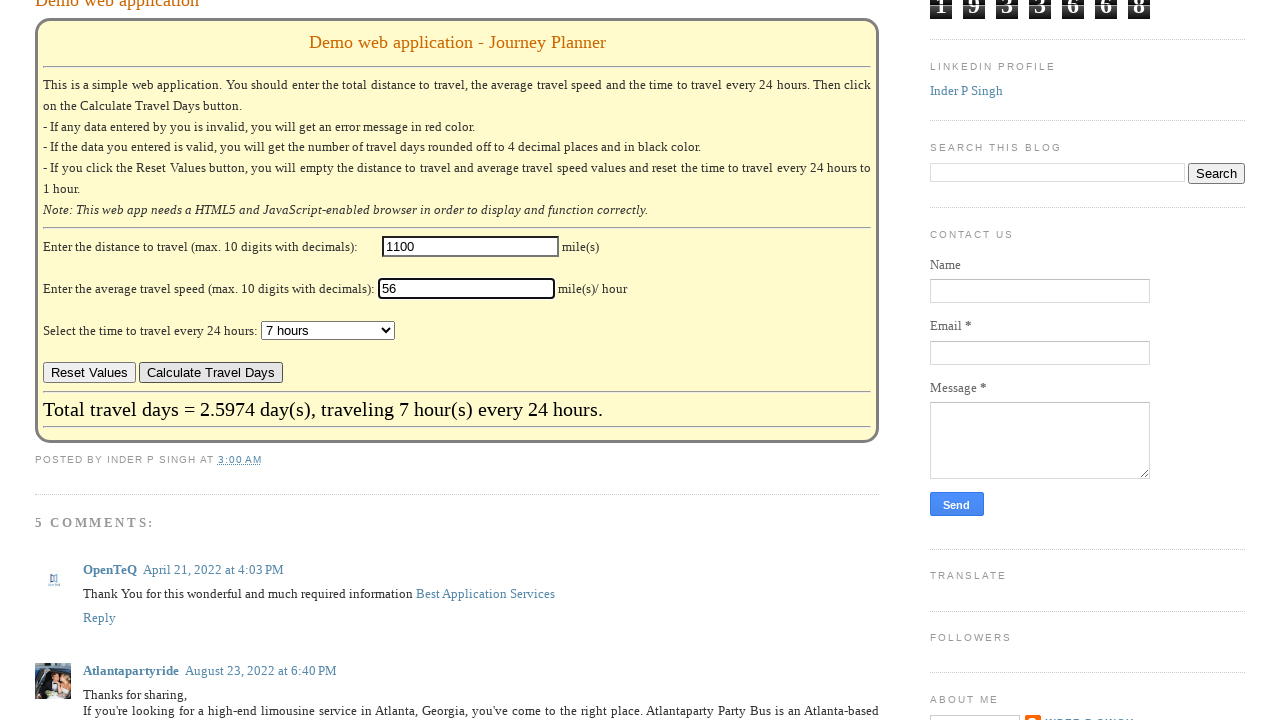

Selected time option '8 hours' from dropdown (iteration 11) on #hours
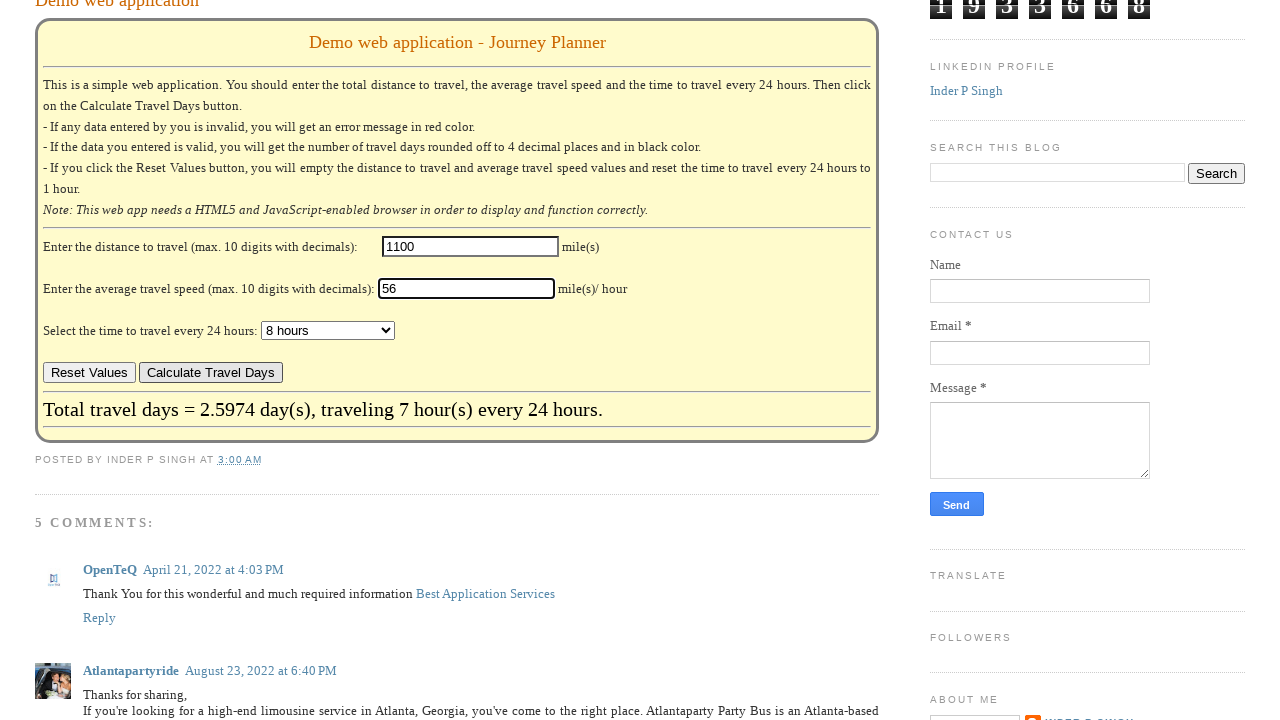

Clicked calculate button (iteration 11) at (211, 373) on #Blog1 > div.blog-posts.hfeed > div > div > div.post-outer > div.post.hentry > d
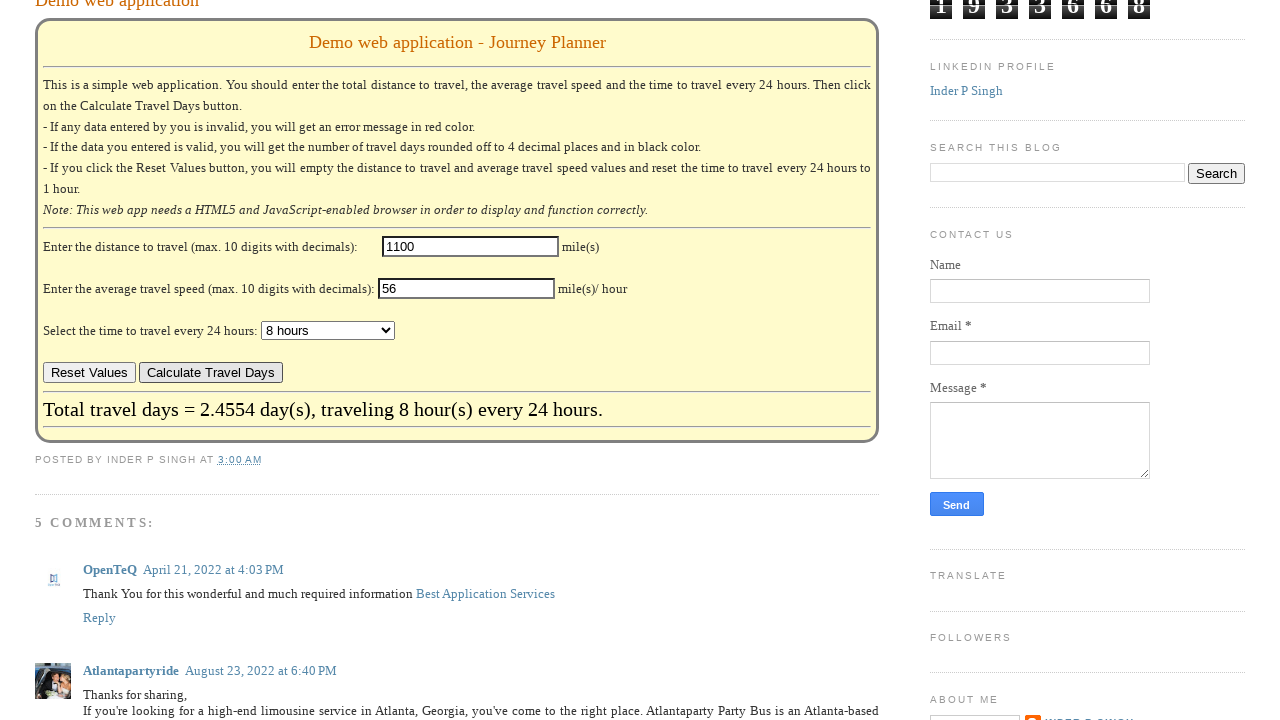

Waited for result to update (iteration 11)
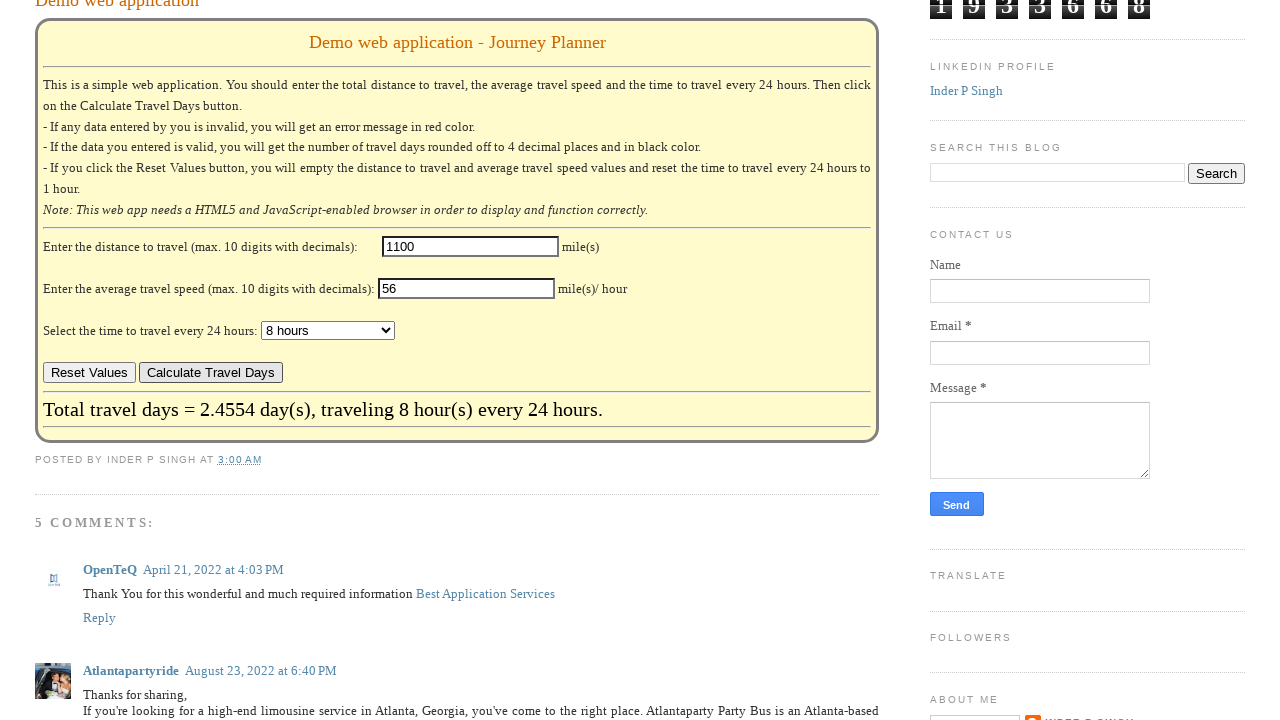

Result element verified (iteration 11)
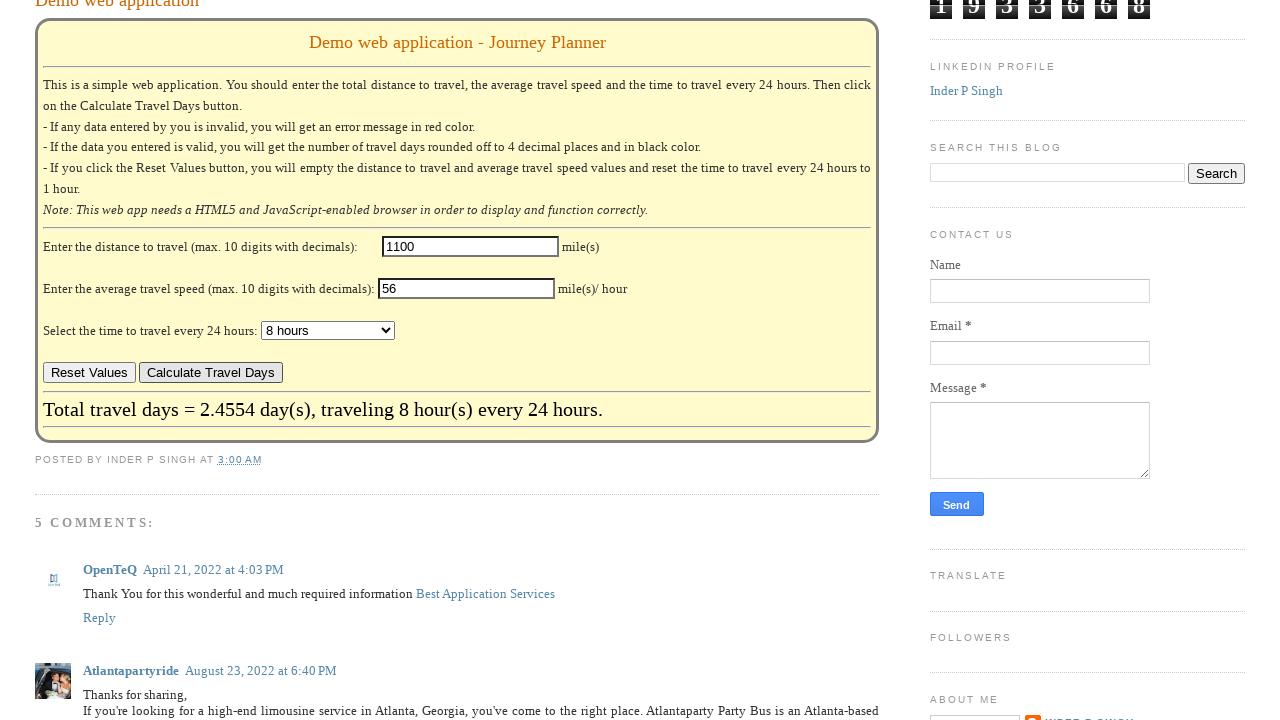

Cleared distance field (iteration 12) on #distance
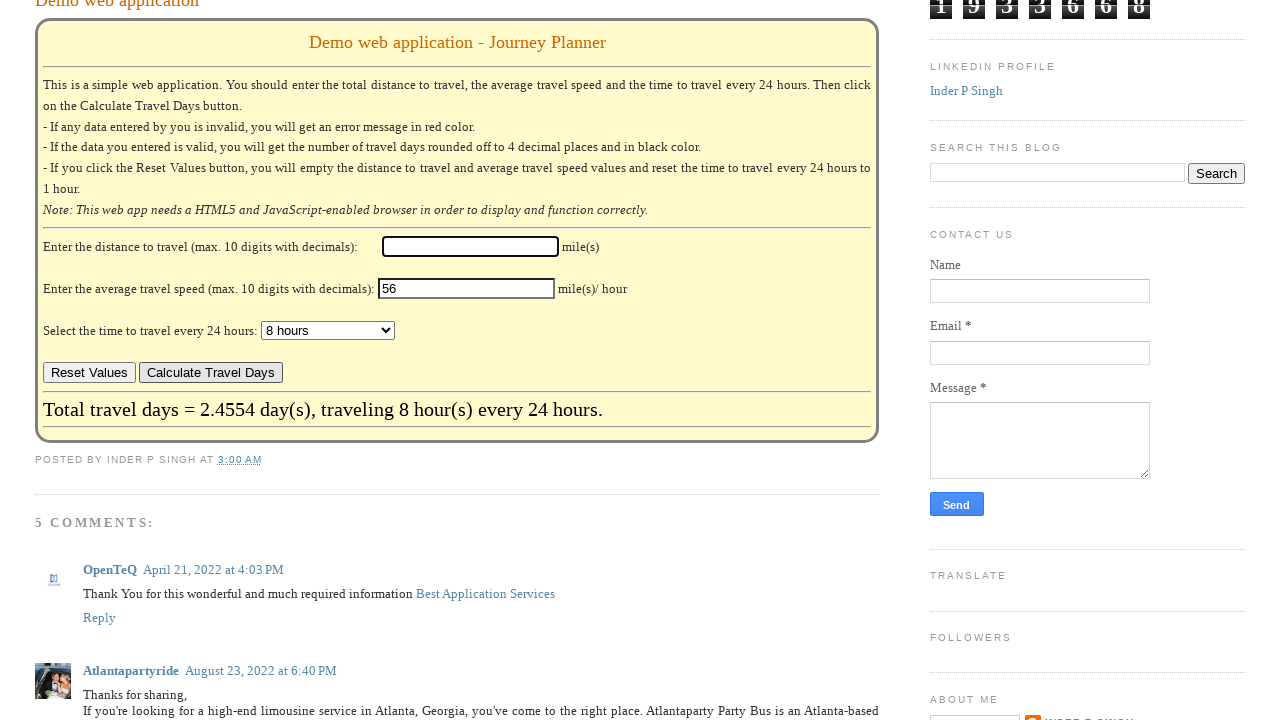

Filled distance field with 1200 (iteration 12) on #distance
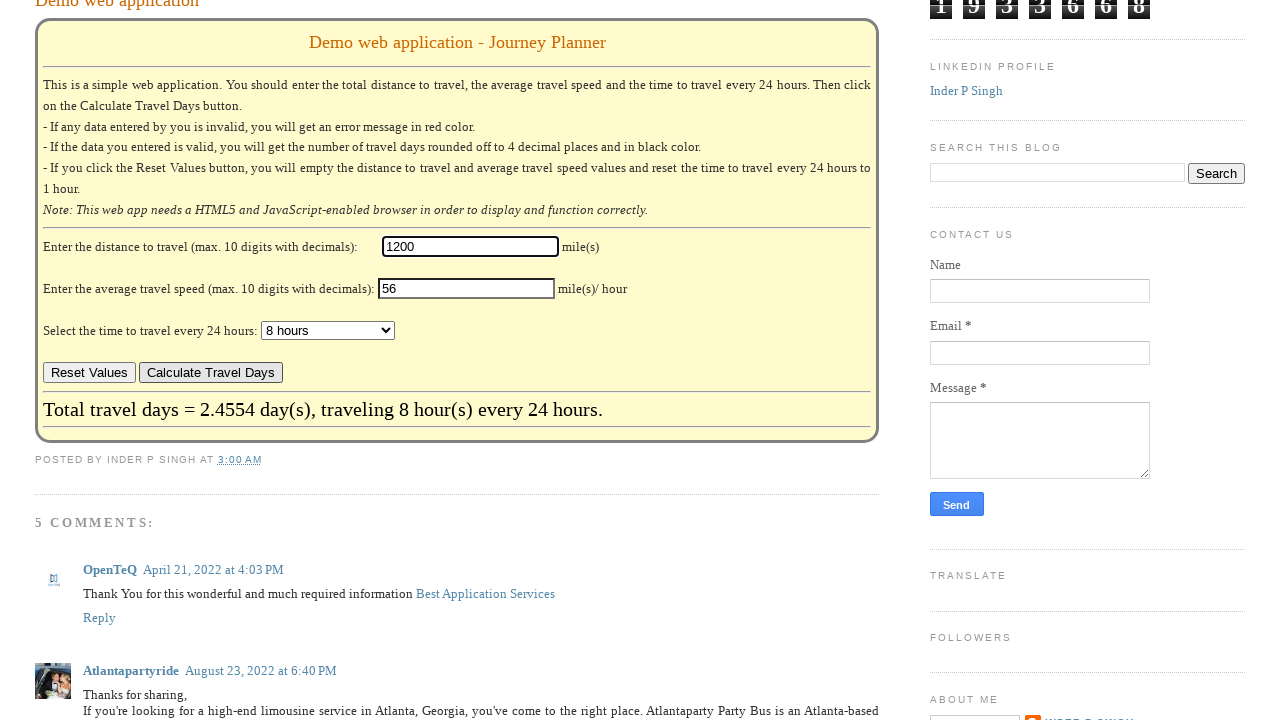

Cleared speed field (iteration 12) on #speed
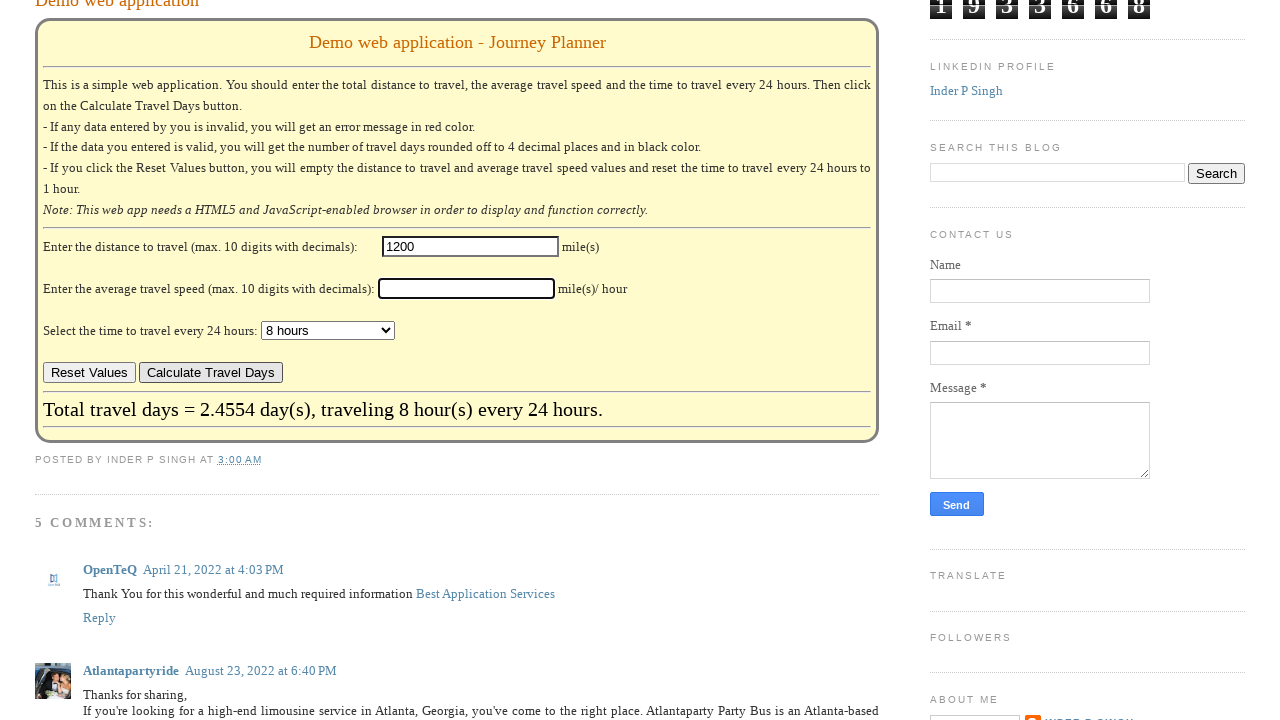

Filled speed field with 57 (iteration 12) on #speed
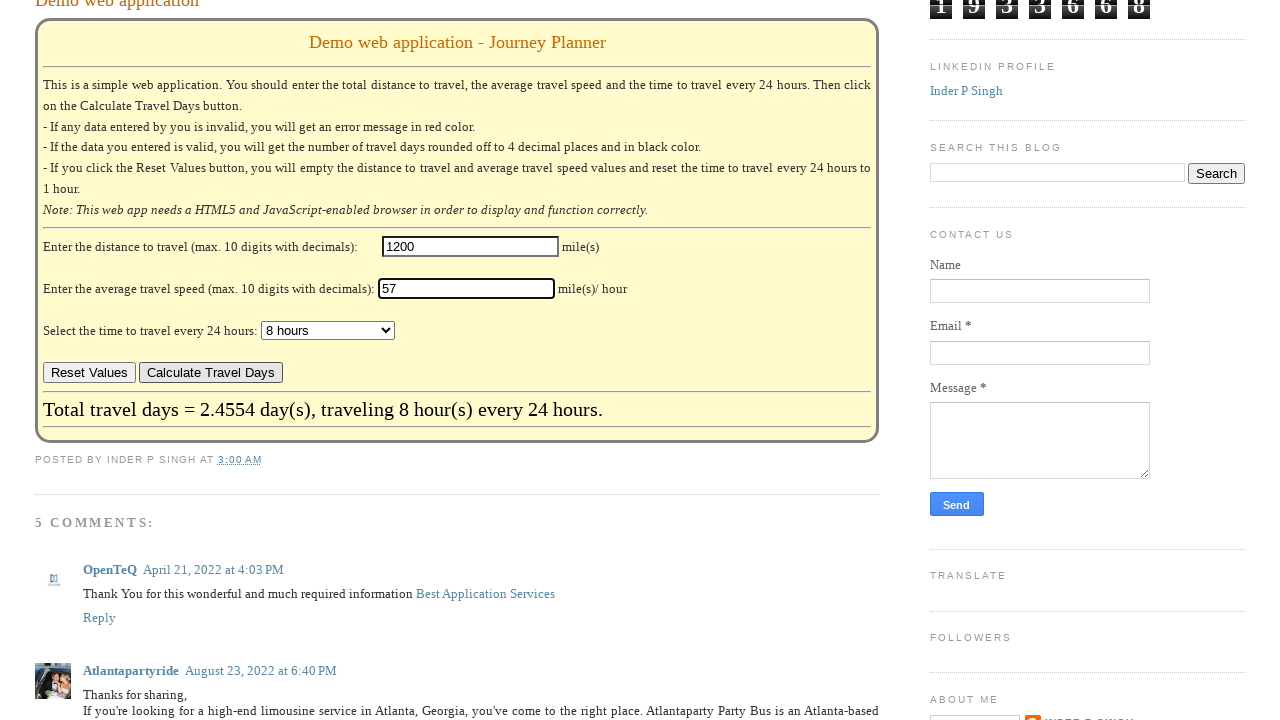

Selected time option '9 hours' from dropdown (iteration 12) on #hours
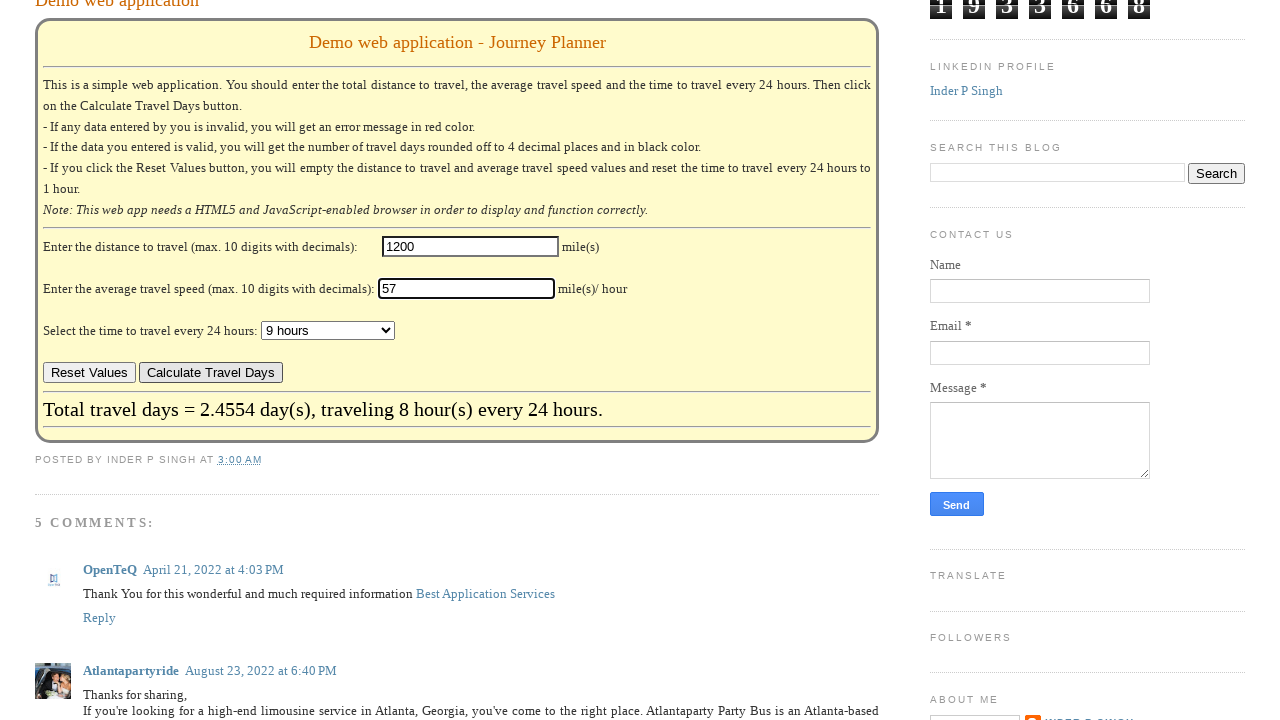

Clicked calculate button (iteration 12) at (211, 373) on #Blog1 > div.blog-posts.hfeed > div > div > div.post-outer > div.post.hentry > d
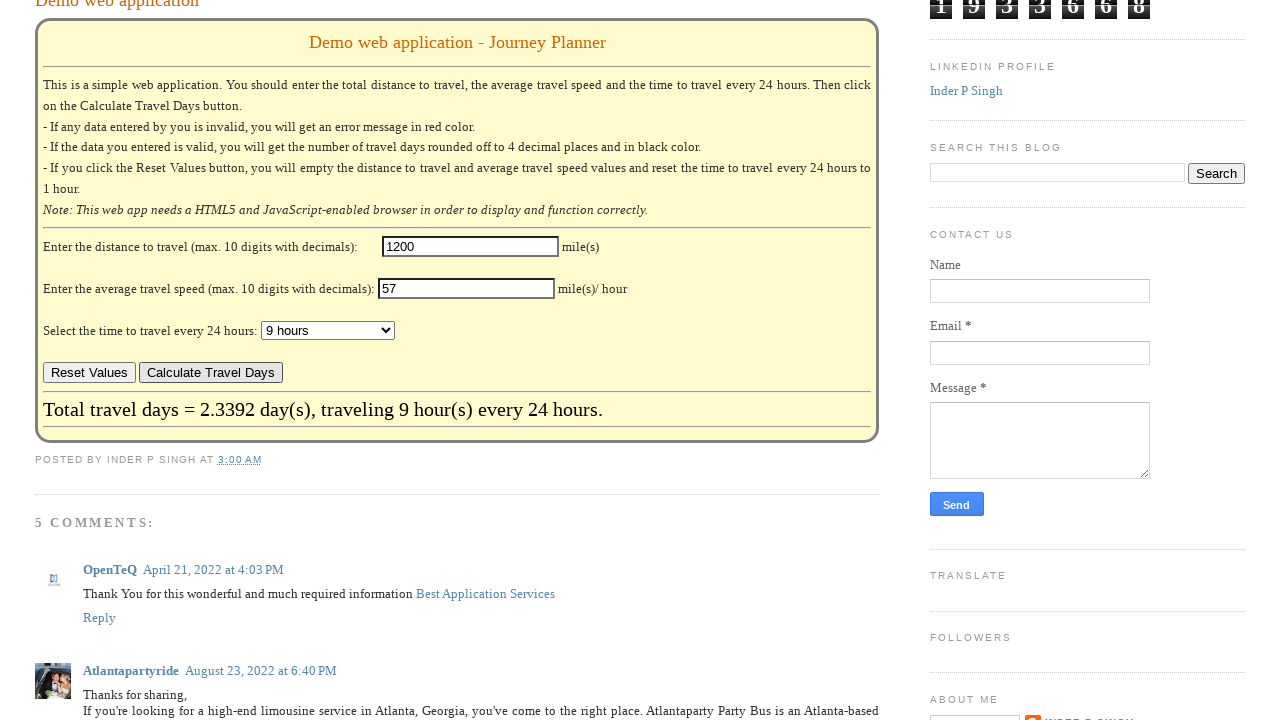

Waited for result to update (iteration 12)
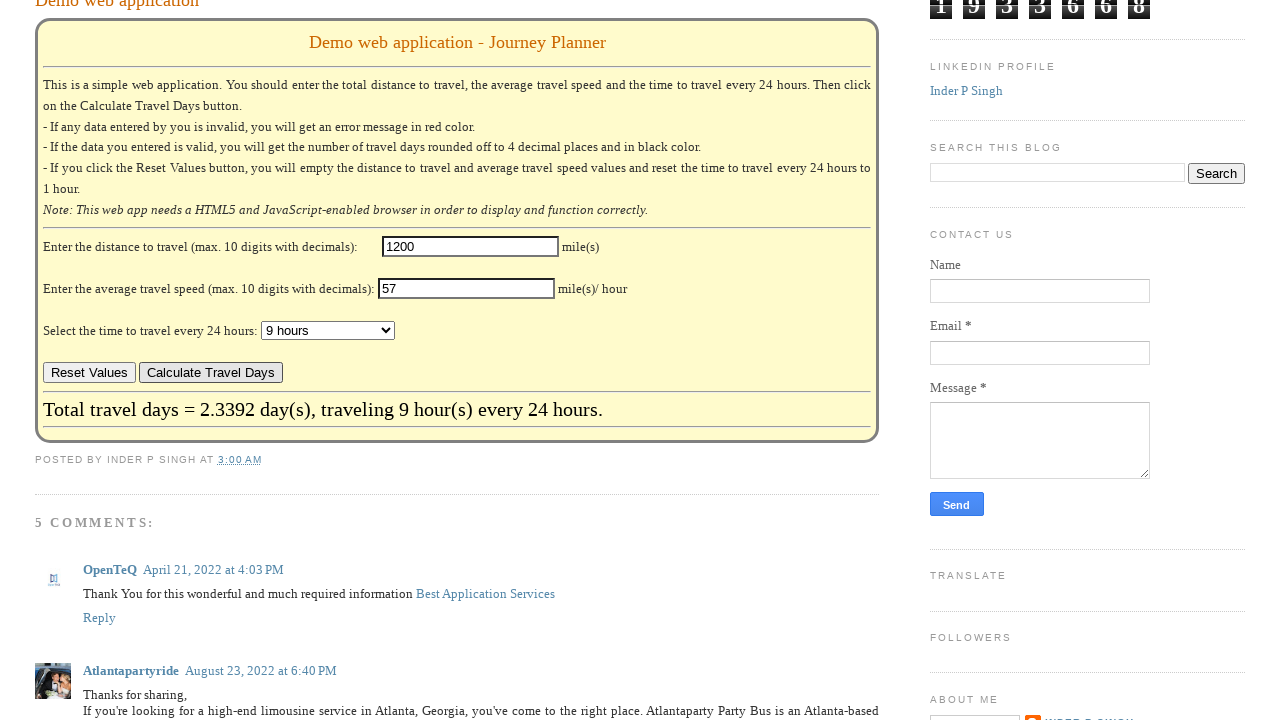

Result element verified (iteration 12)
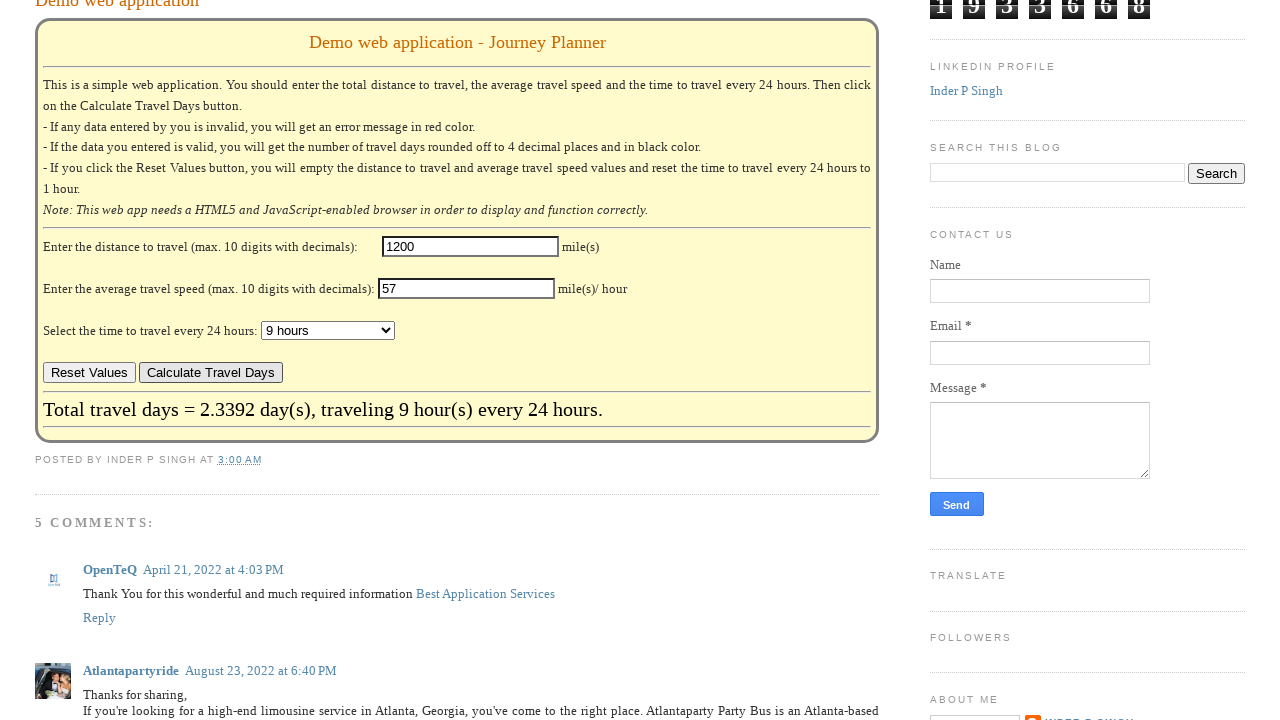

Cleared distance field (iteration 13) on #distance
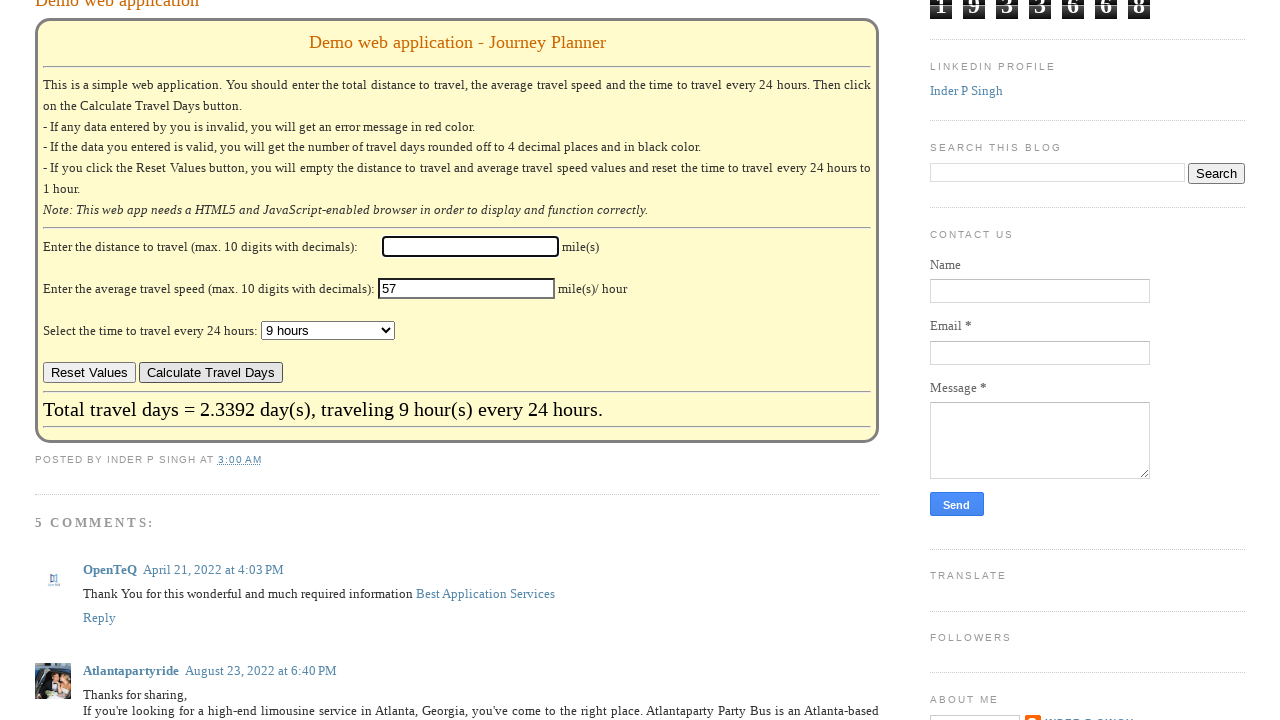

Filled distance field with 1300 (iteration 13) on #distance
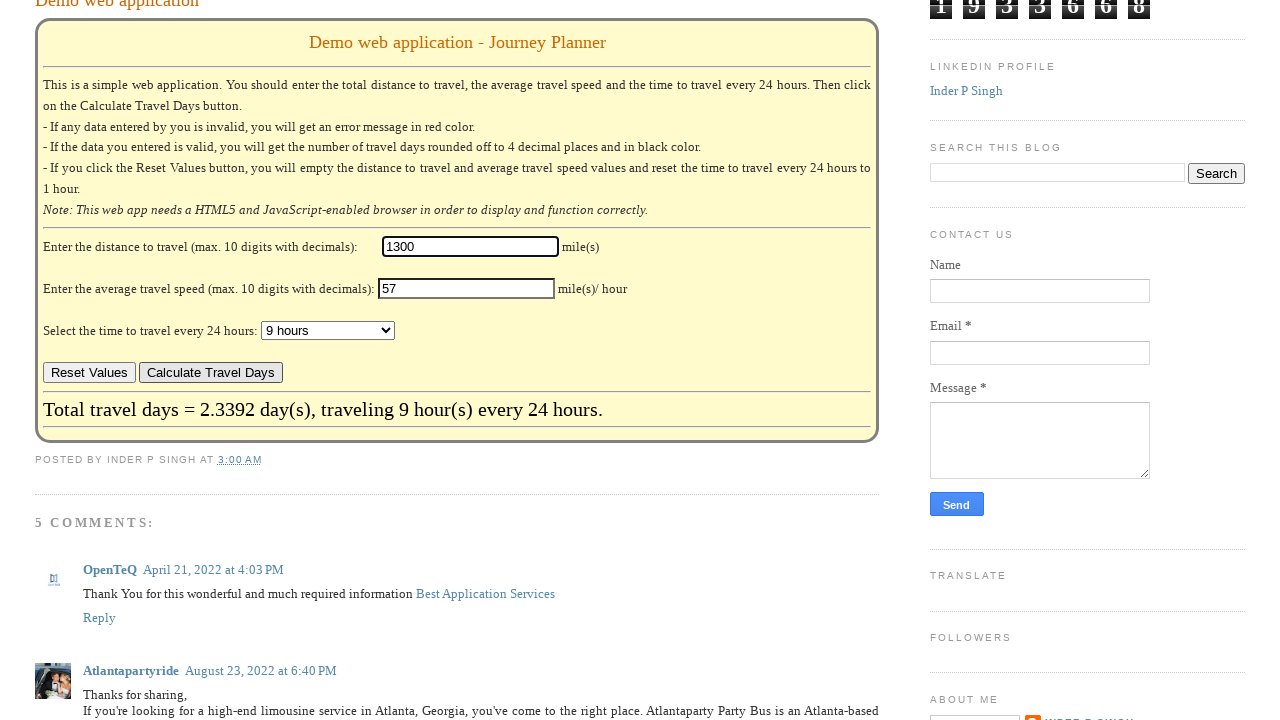

Cleared speed field (iteration 13) on #speed
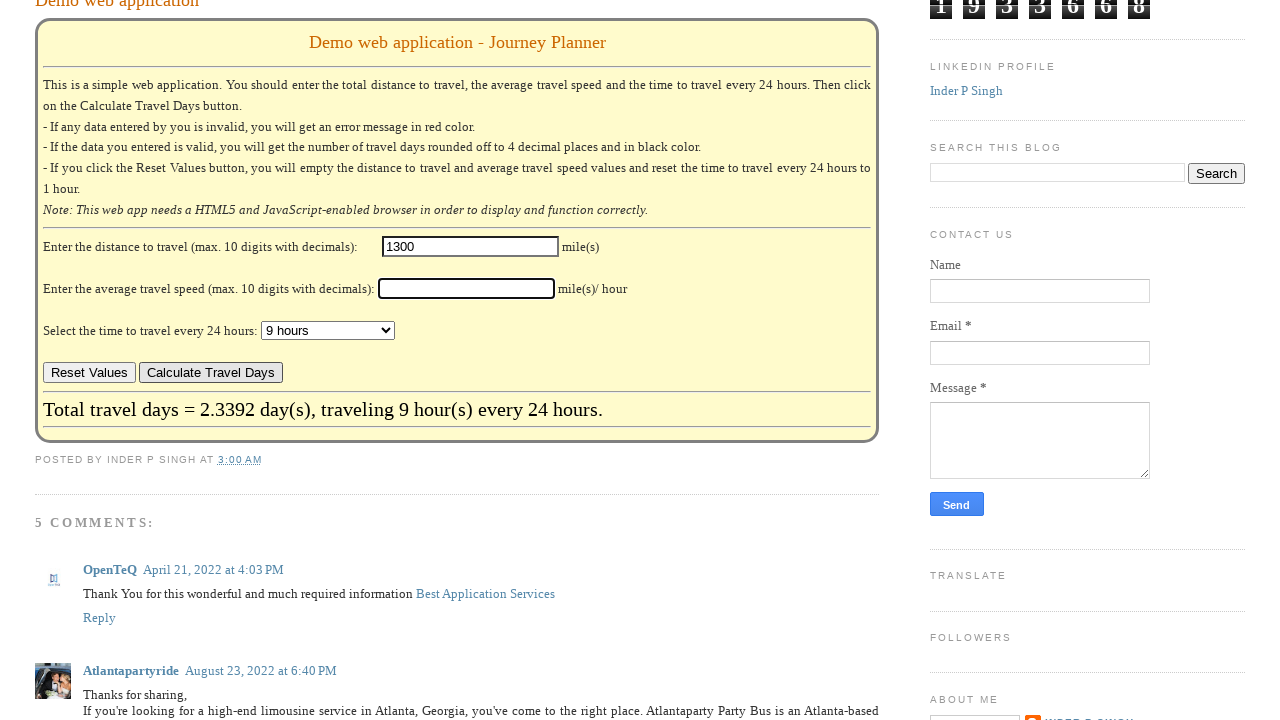

Filled speed field with 58 (iteration 13) on #speed
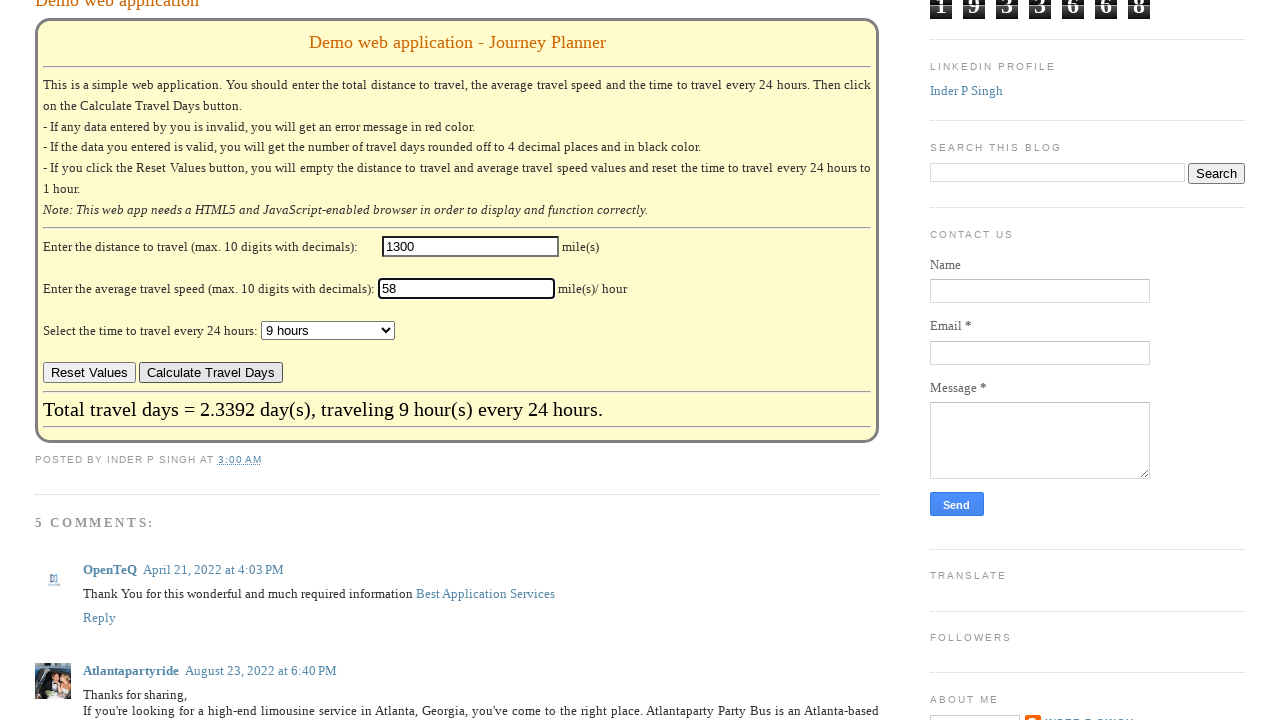

Selected time option '10 hours' from dropdown (iteration 13) on #hours
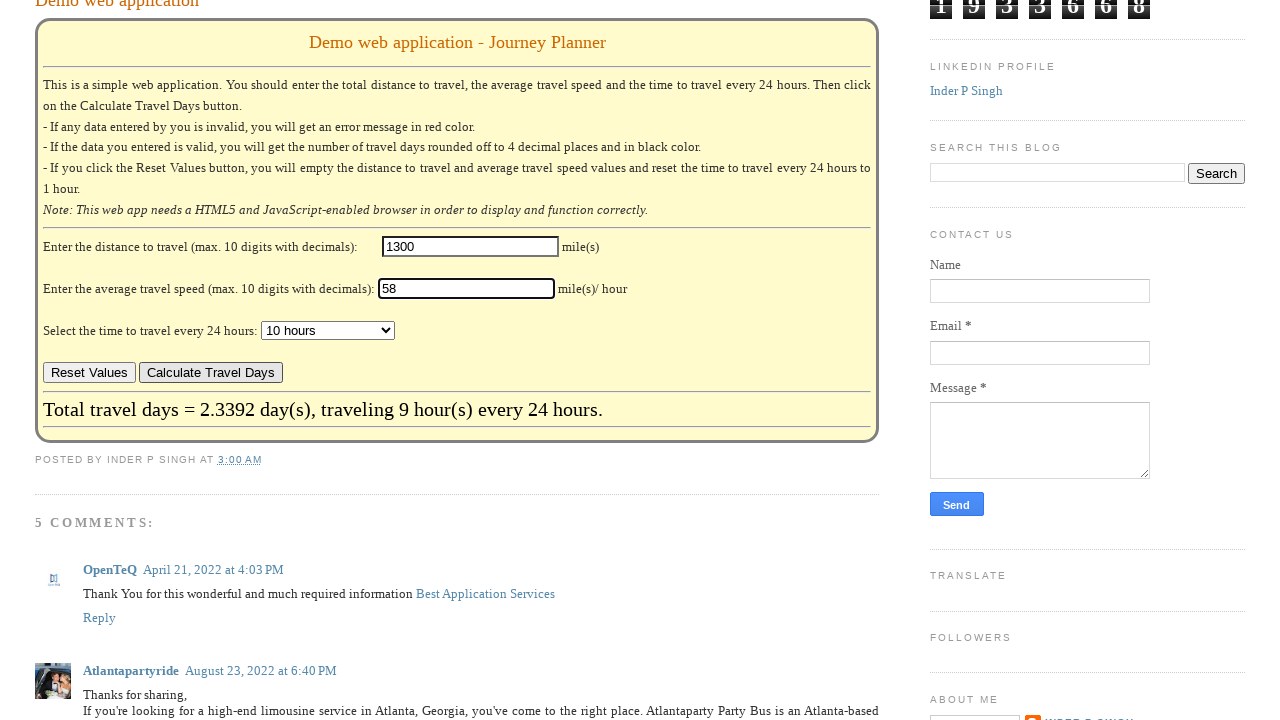

Clicked calculate button (iteration 13) at (211, 373) on #Blog1 > div.blog-posts.hfeed > div > div > div.post-outer > div.post.hentry > d
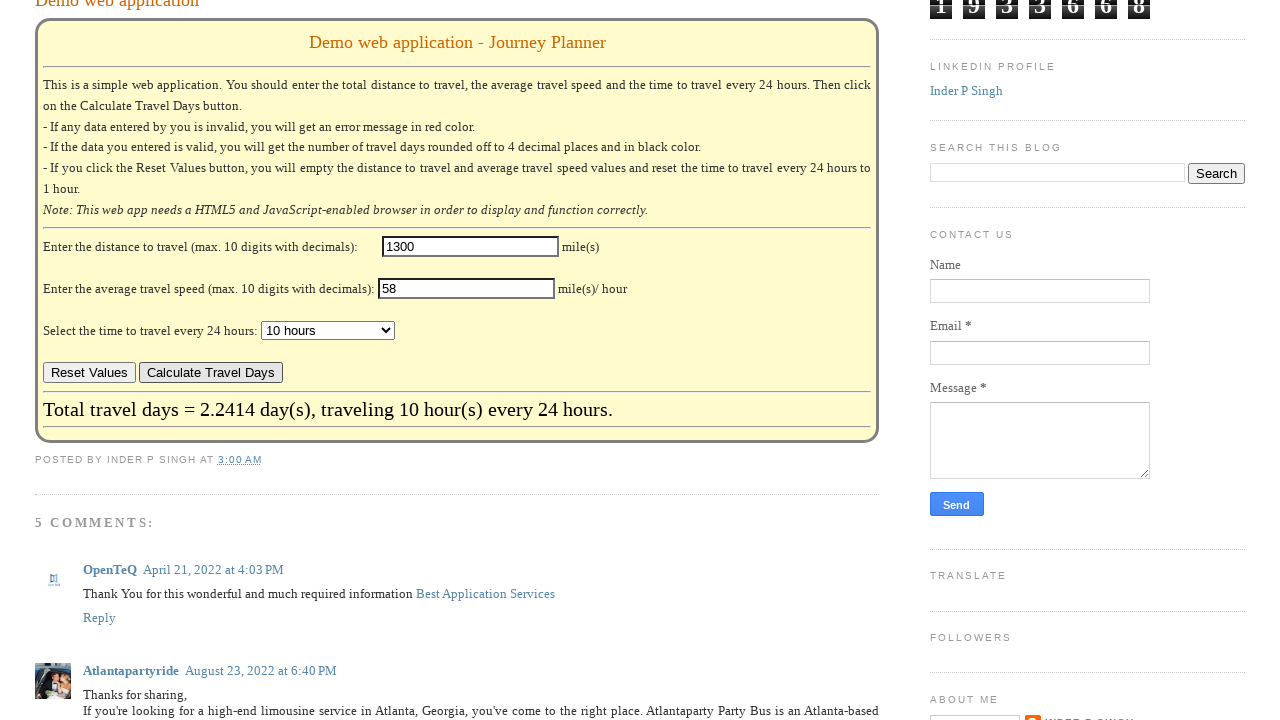

Waited for result to update (iteration 13)
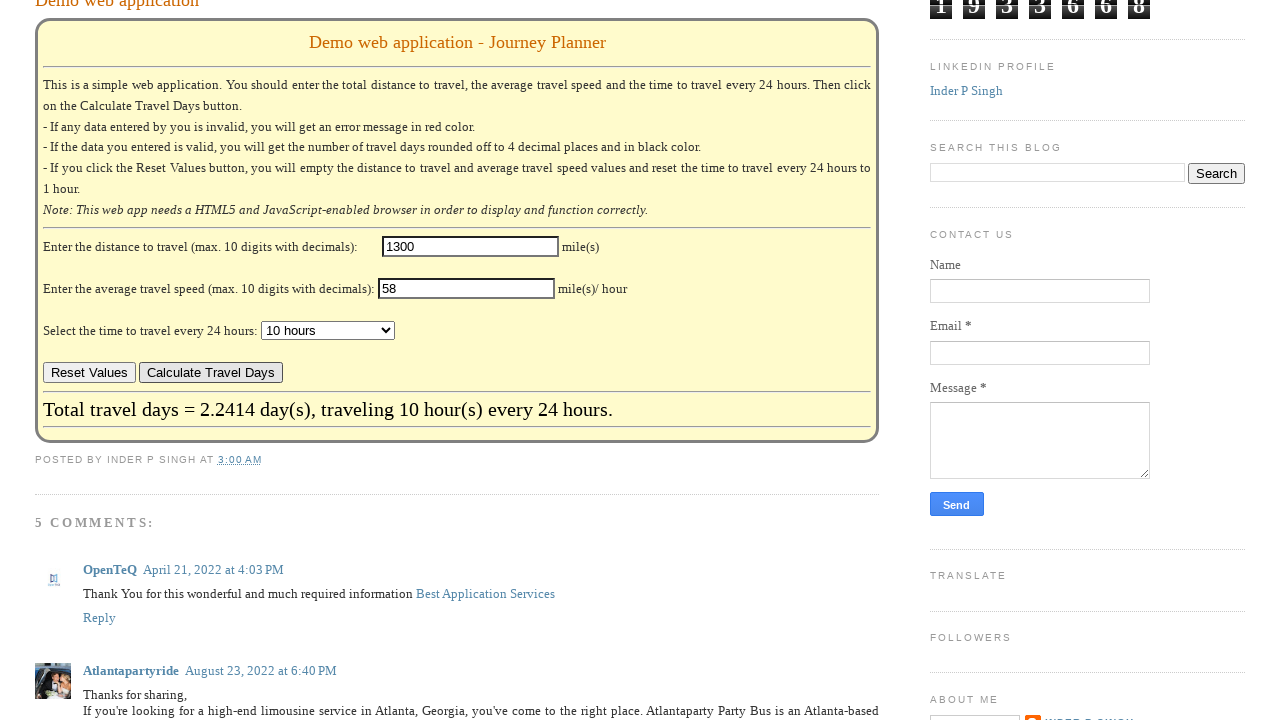

Result element verified (iteration 13)
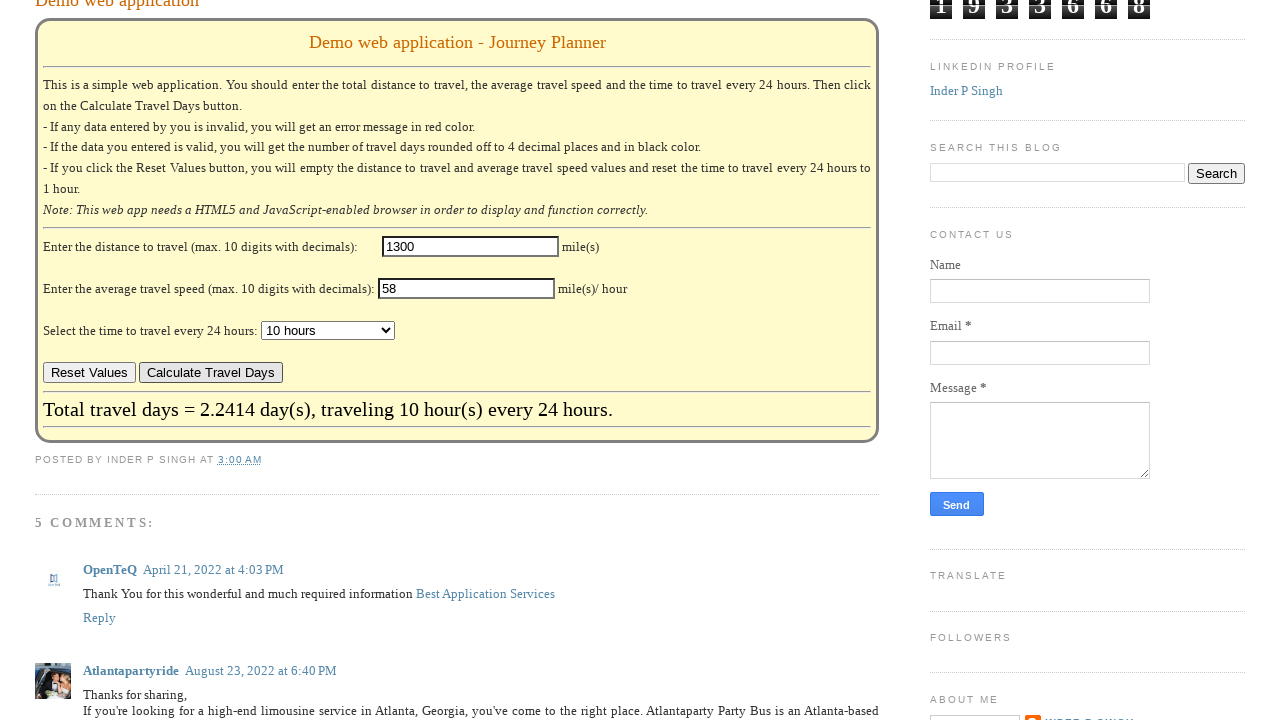

Cleared distance field (iteration 14) on #distance
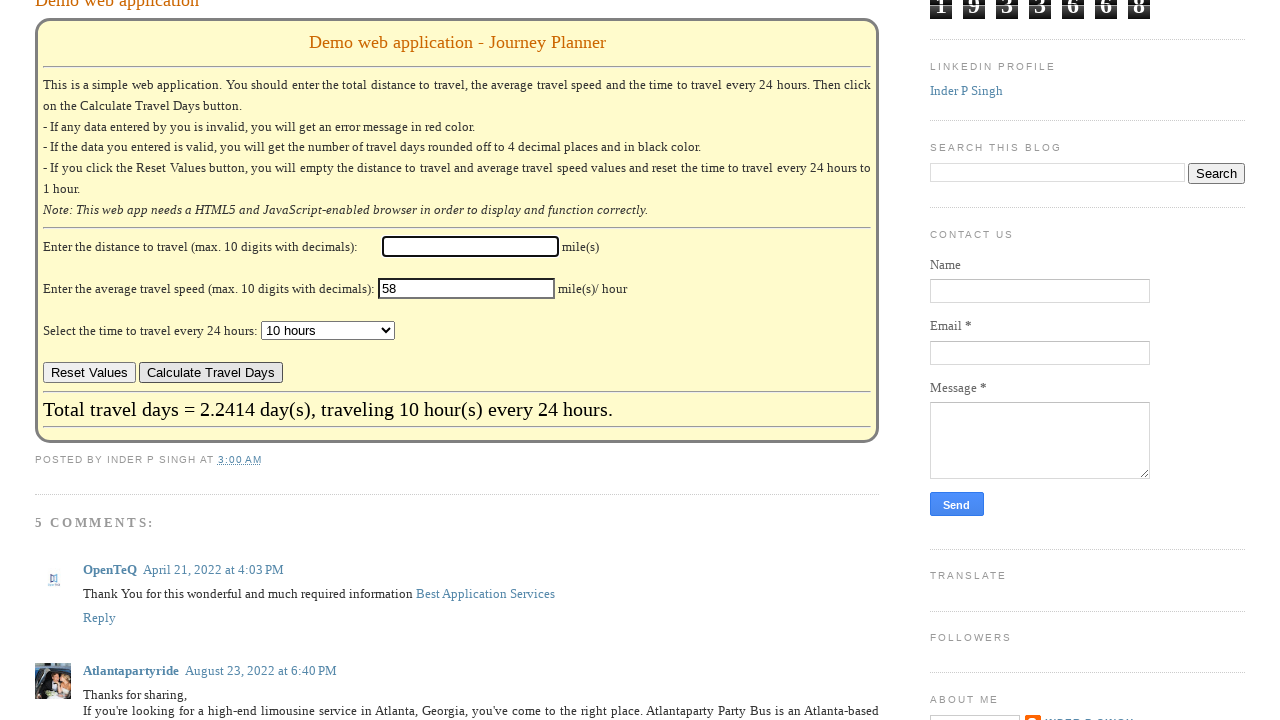

Filled distance field with 1400 (iteration 14) on #distance
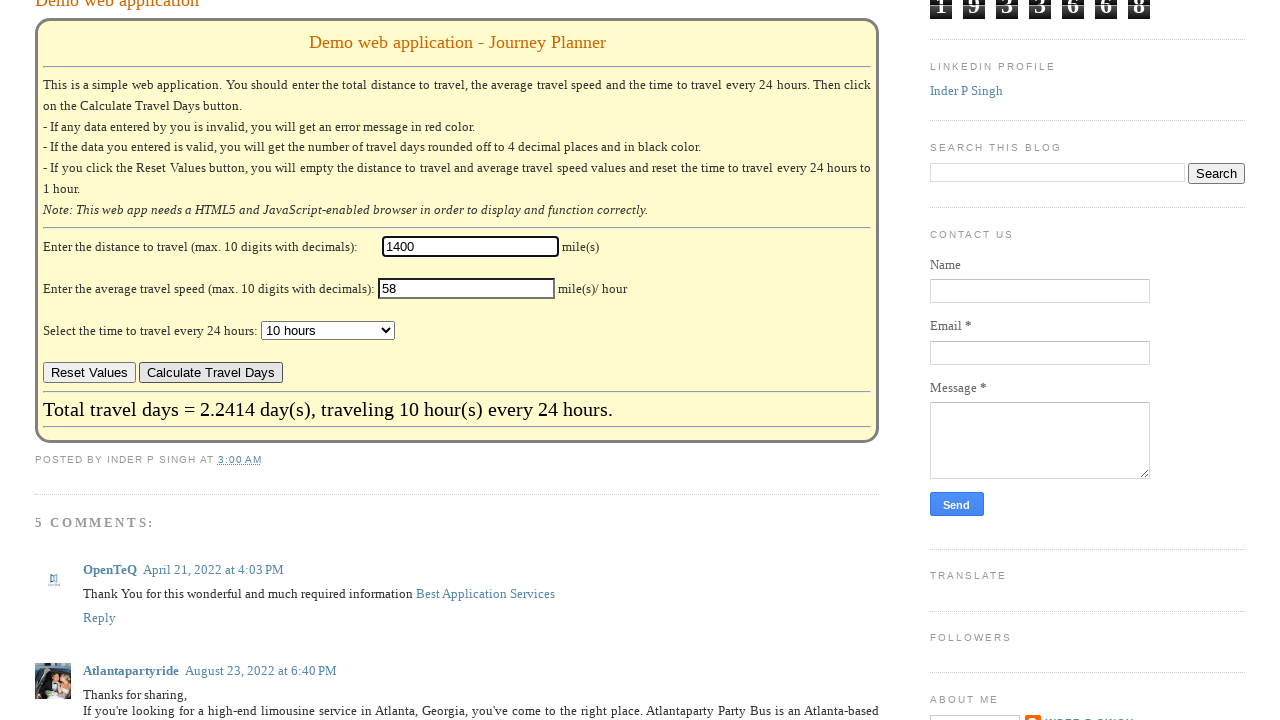

Cleared speed field (iteration 14) on #speed
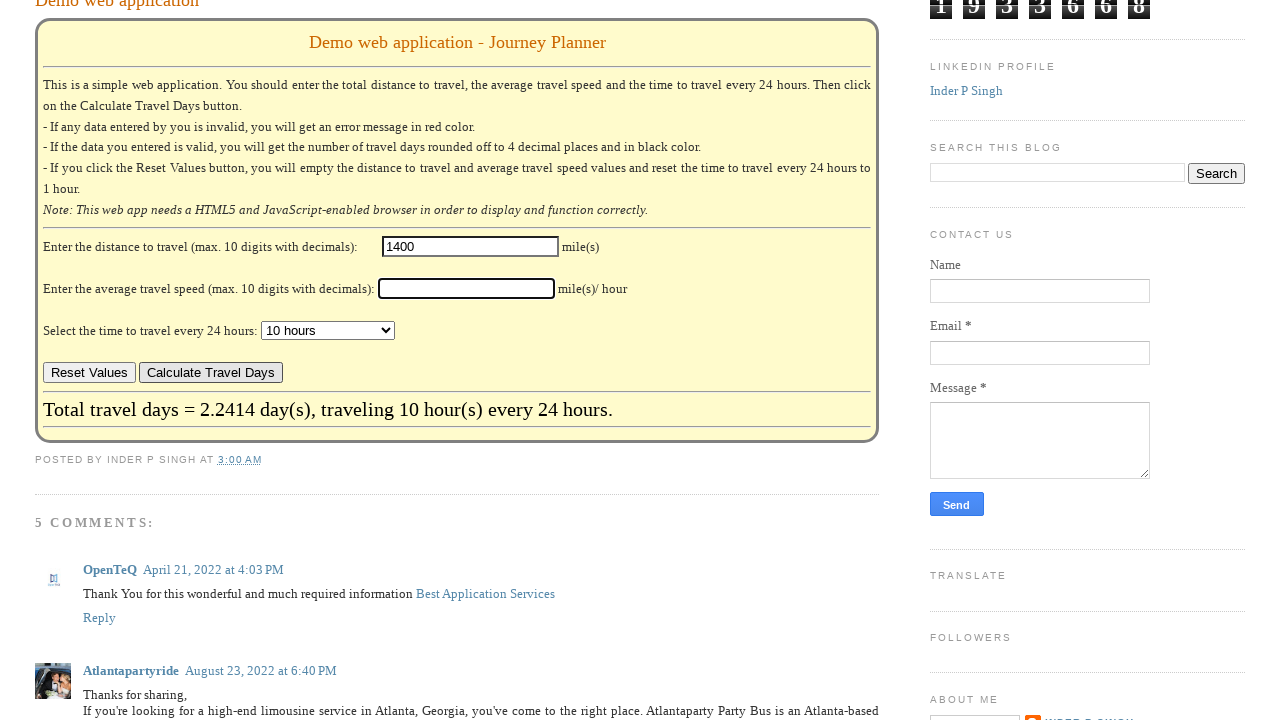

Filled speed field with 59 (iteration 14) on #speed
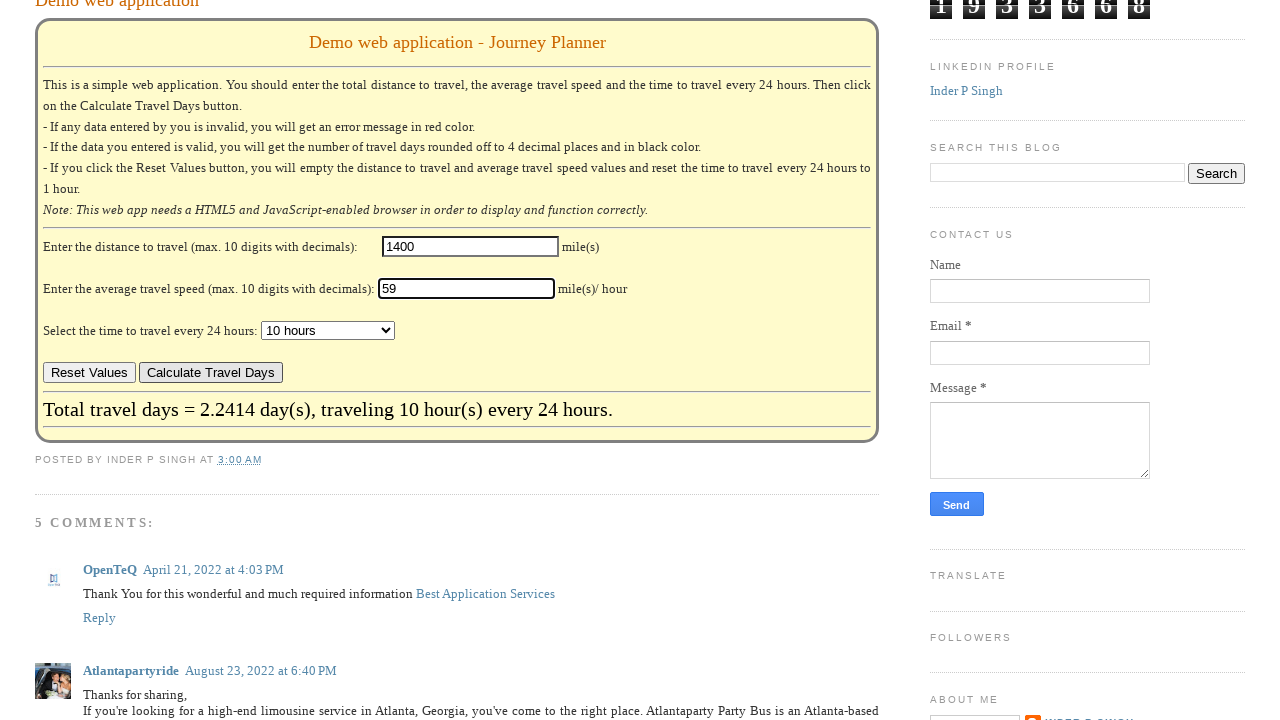

Selected time option '11 hours' from dropdown (iteration 14) on #hours
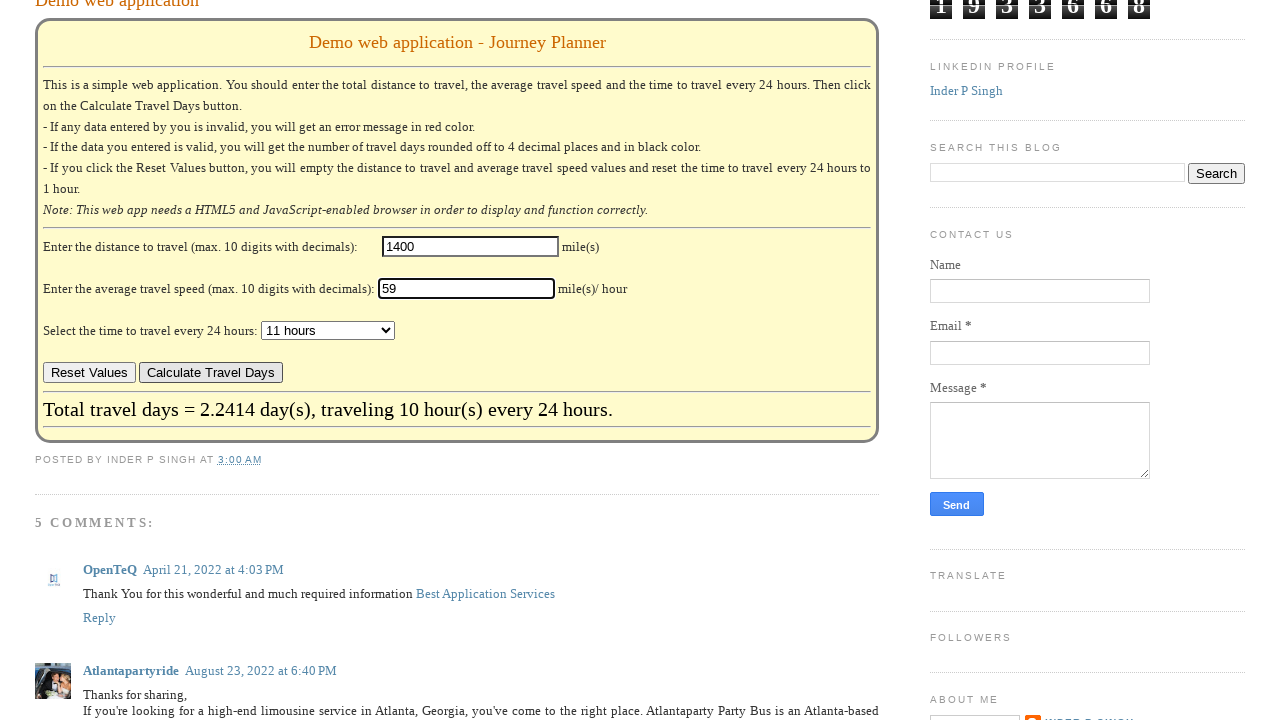

Clicked calculate button (iteration 14) at (211, 373) on #Blog1 > div.blog-posts.hfeed > div > div > div.post-outer > div.post.hentry > d
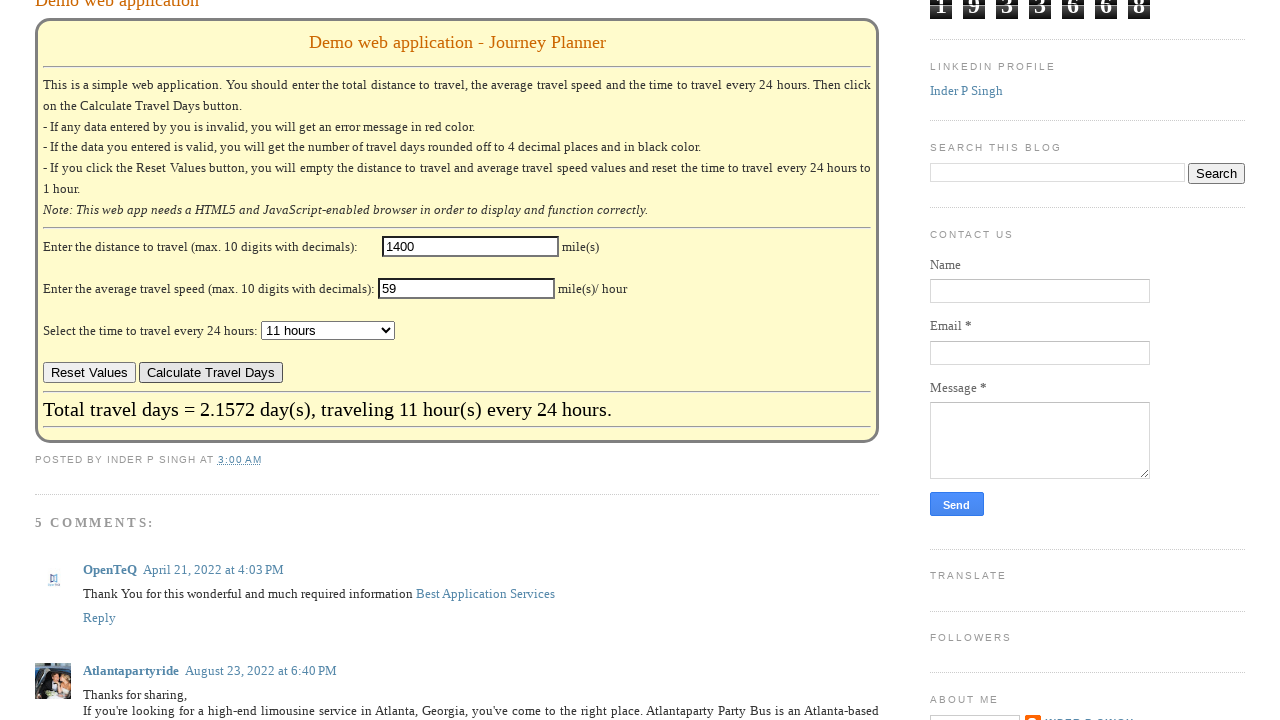

Waited for result to update (iteration 14)
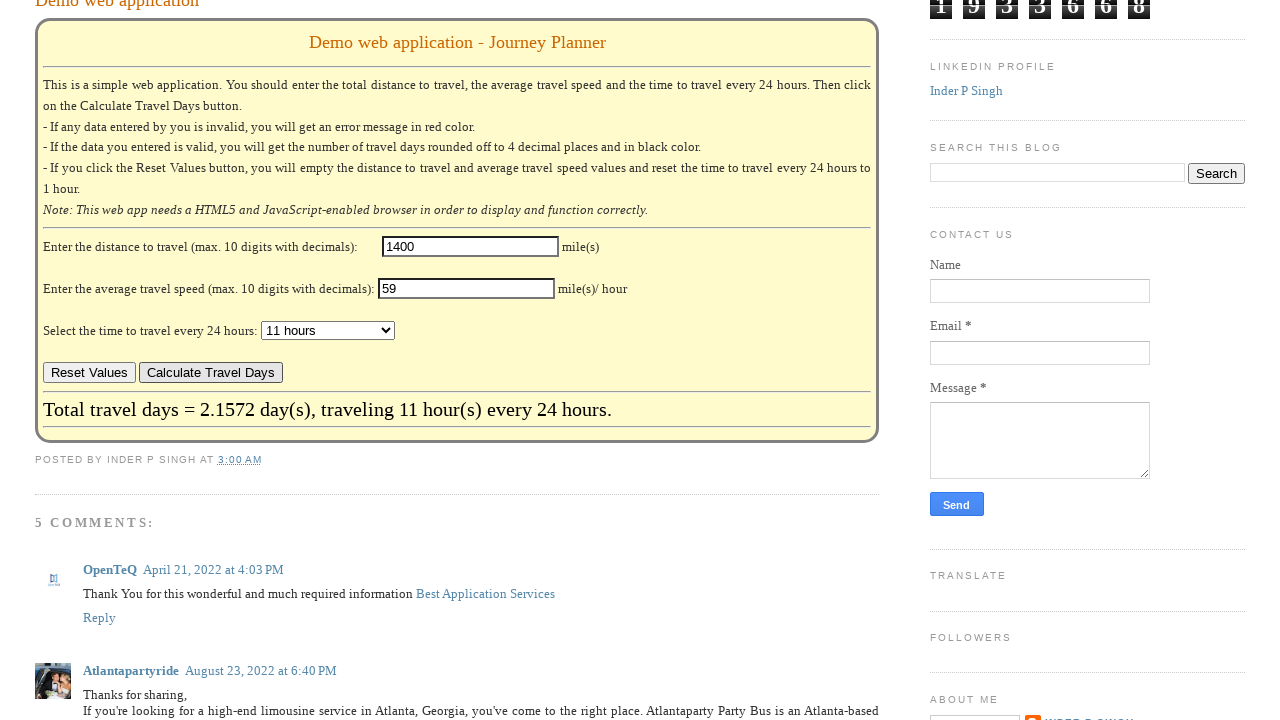

Result element verified (iteration 14)
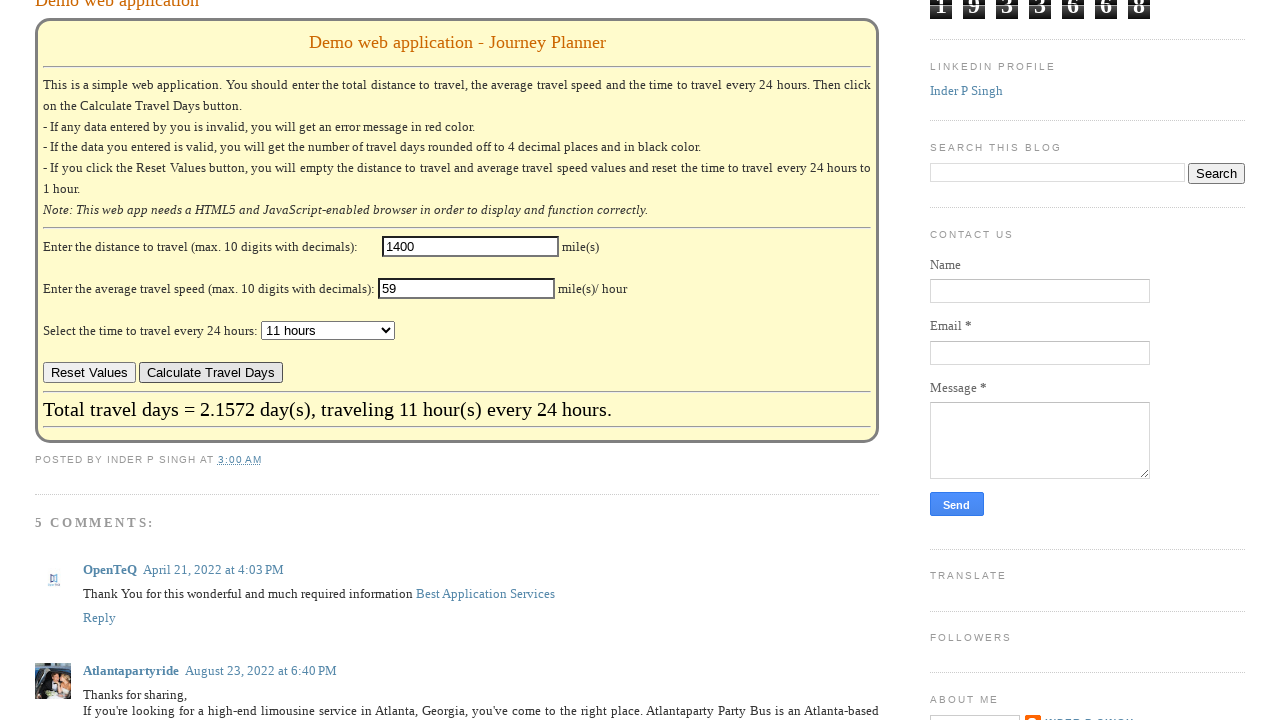

Cleared distance field (iteration 15) on #distance
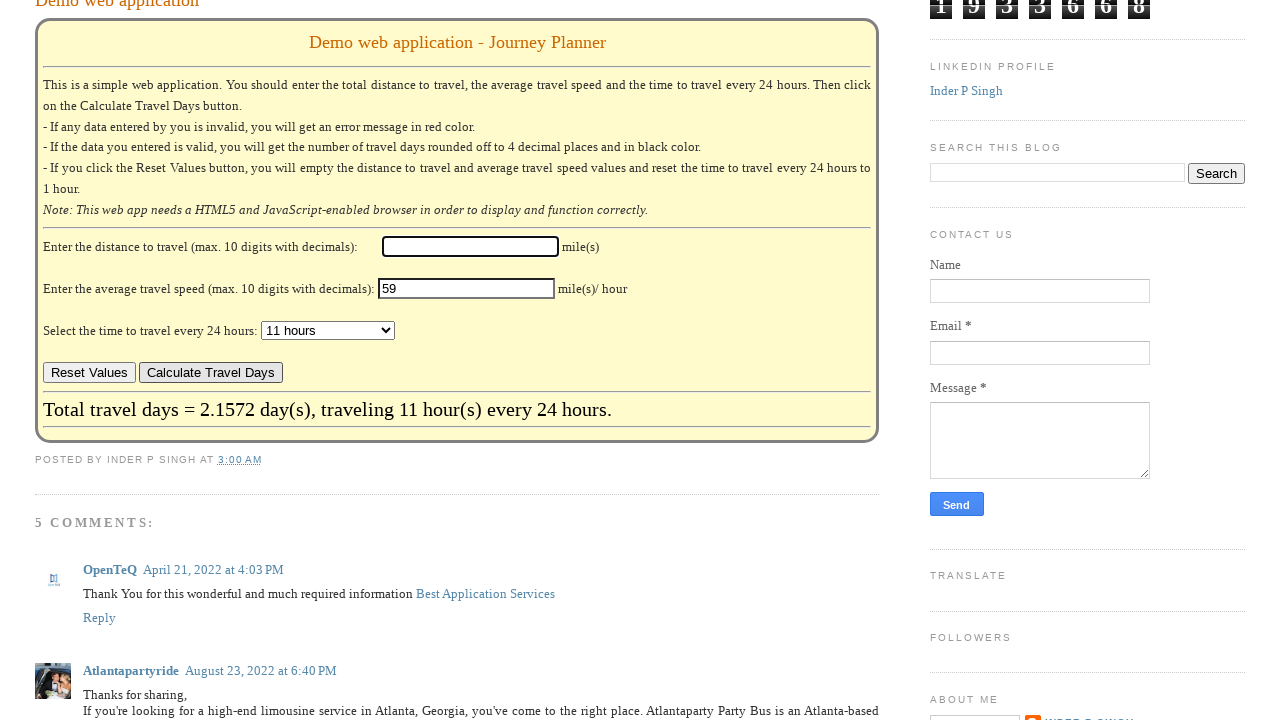

Filled distance field with 1500 (iteration 15) on #distance
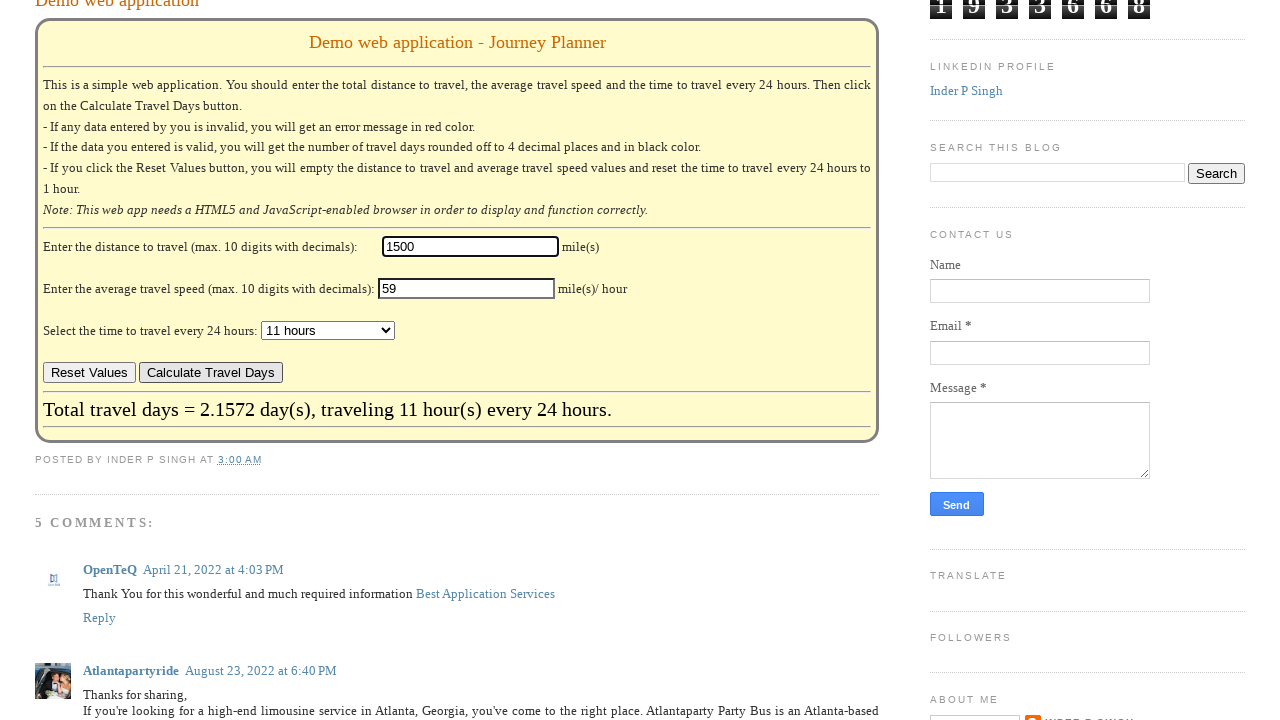

Cleared speed field (iteration 15) on #speed
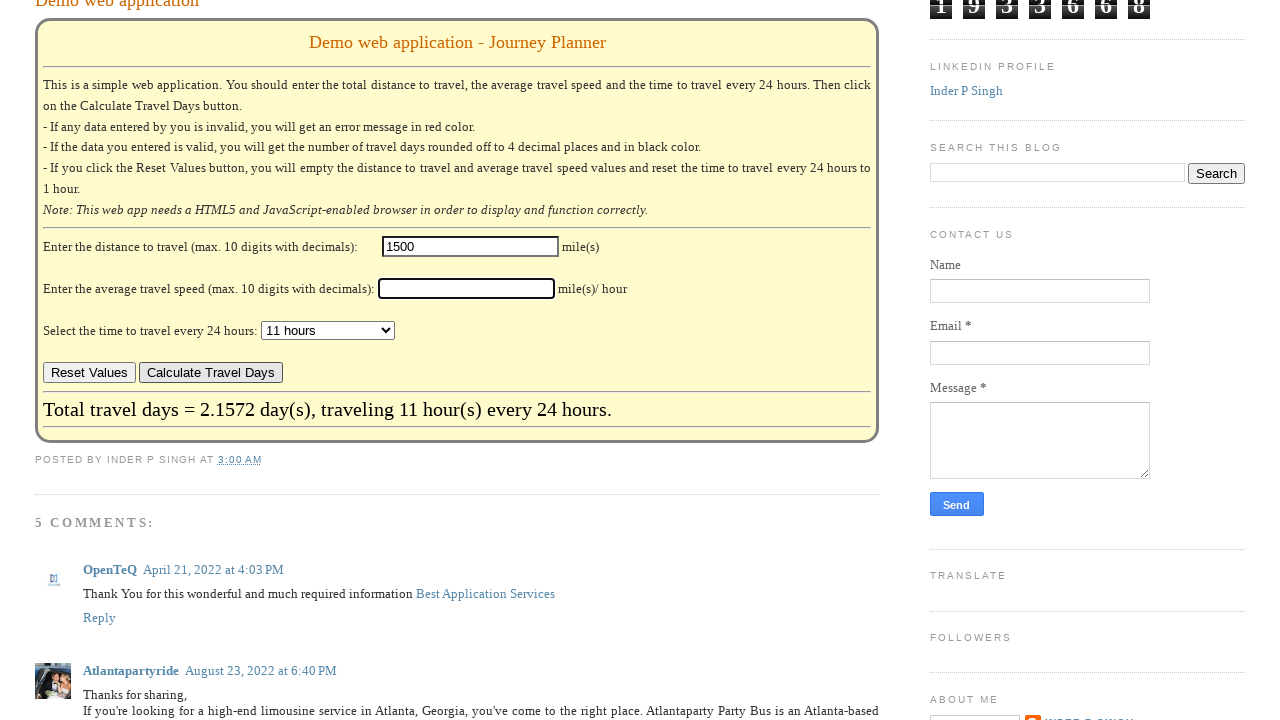

Filled speed field with 60 (iteration 15) on #speed
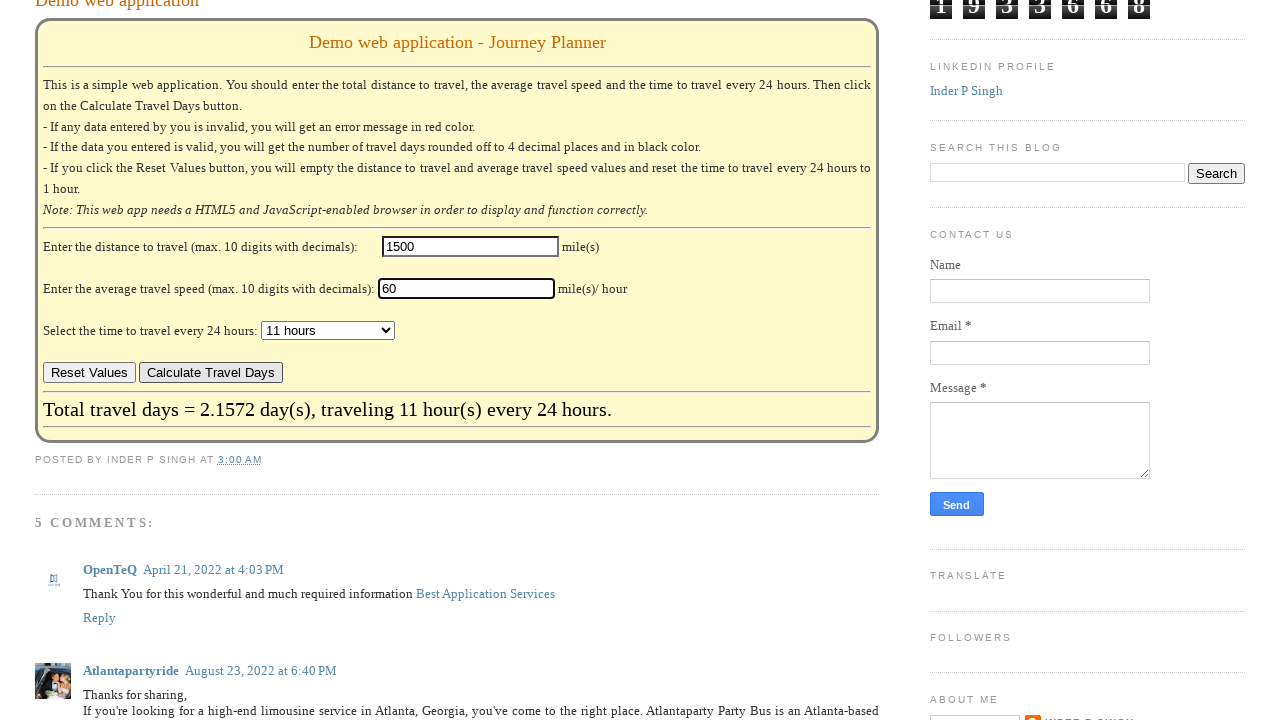

Selected time option '12 hours' from dropdown (iteration 15) on #hours
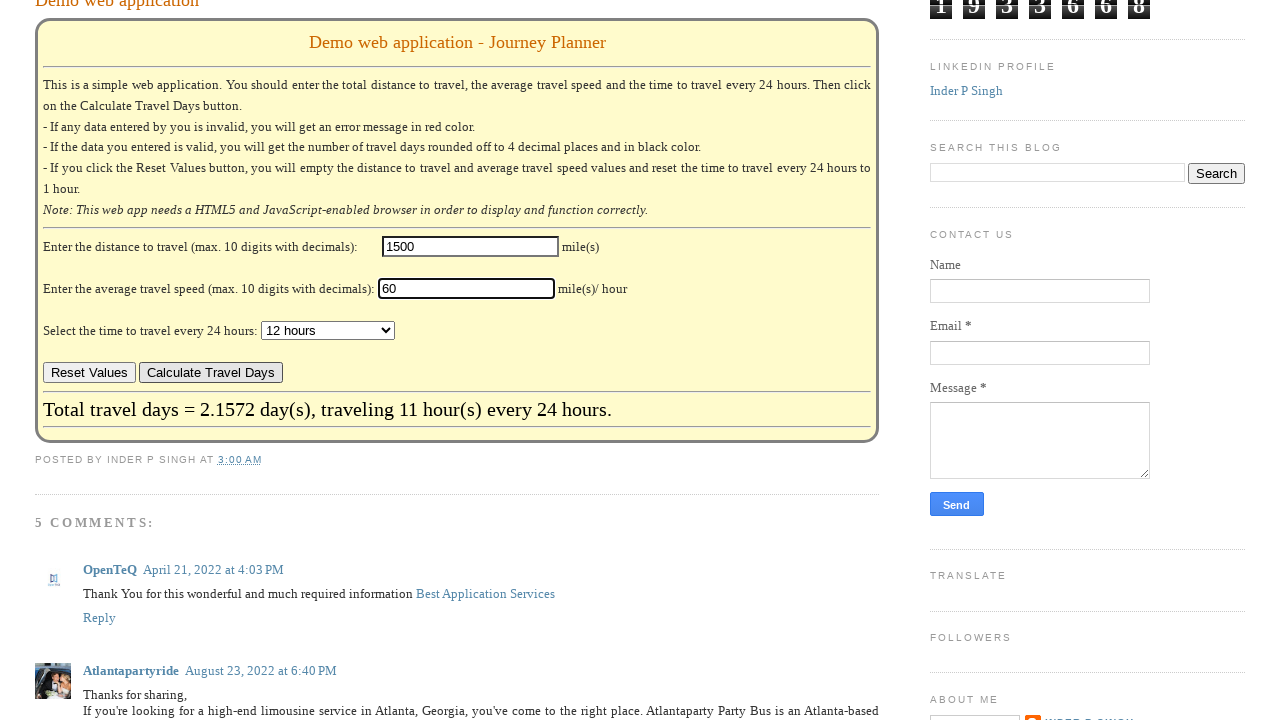

Clicked calculate button (iteration 15) at (211, 373) on #Blog1 > div.blog-posts.hfeed > div > div > div.post-outer > div.post.hentry > d
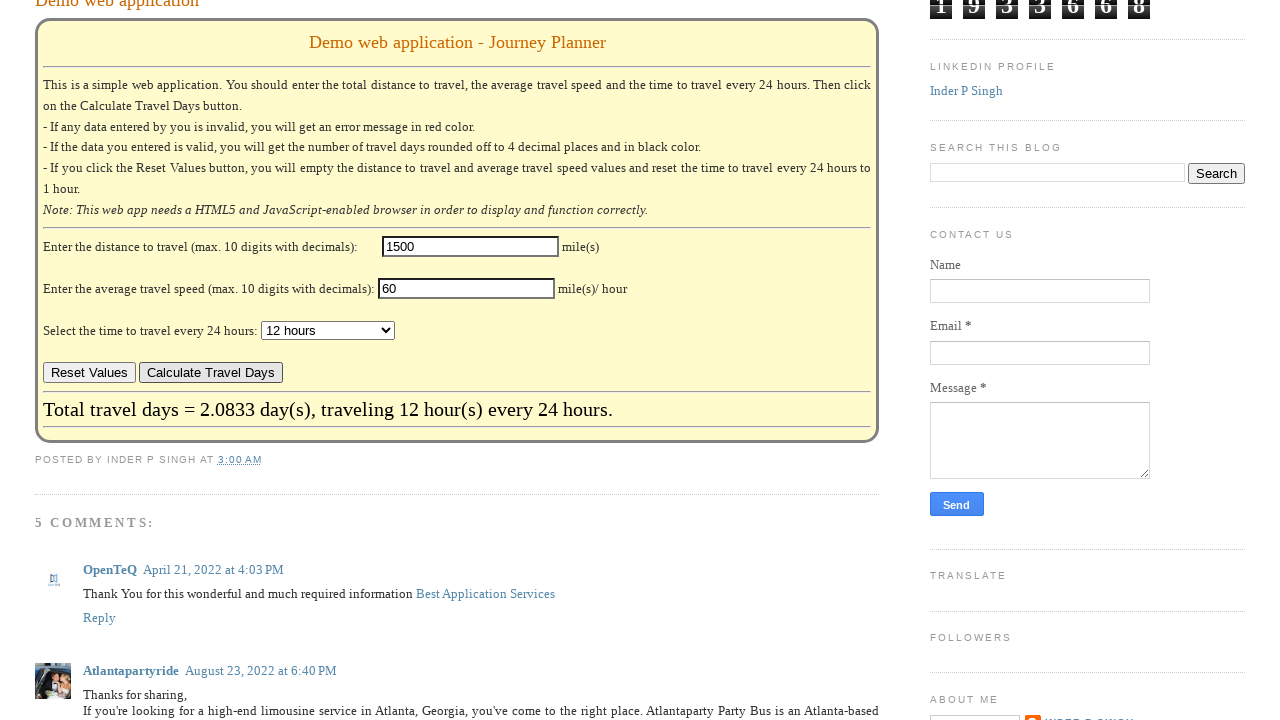

Waited for result to update (iteration 15)
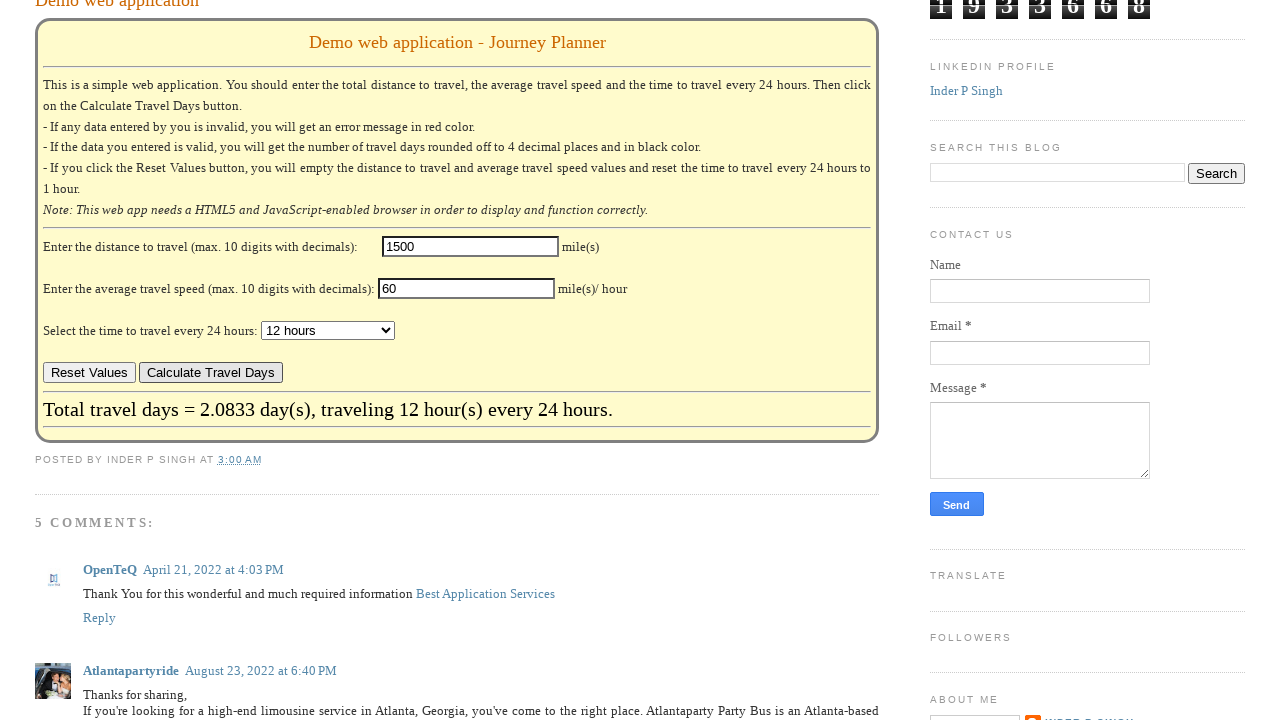

Result element verified (iteration 15)
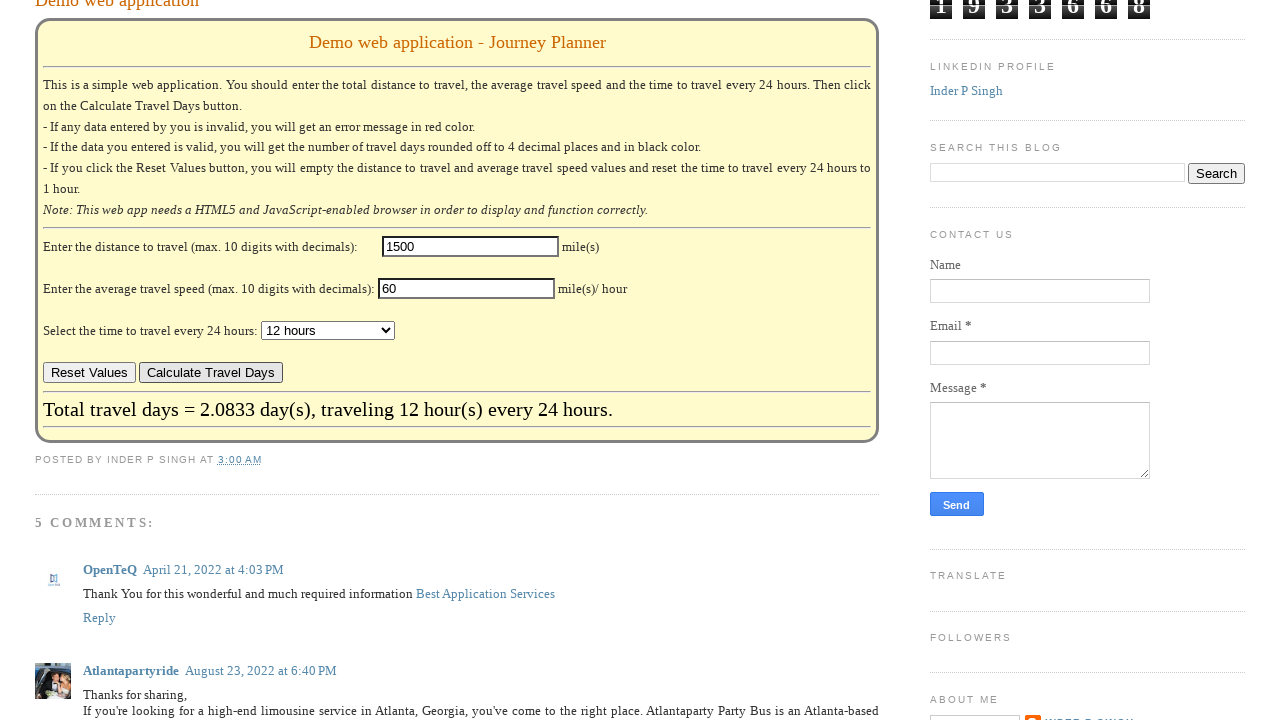

Cleared distance field (iteration 16) on #distance
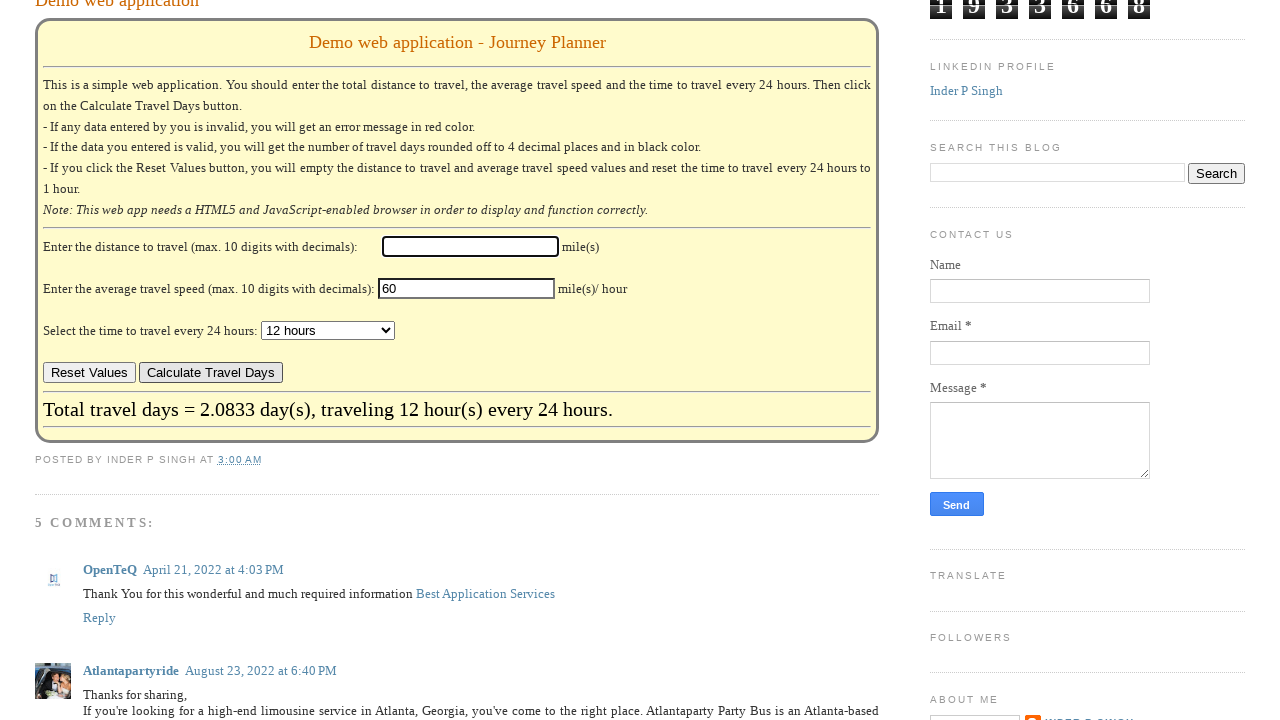

Filled distance field with 1600 (iteration 16) on #distance
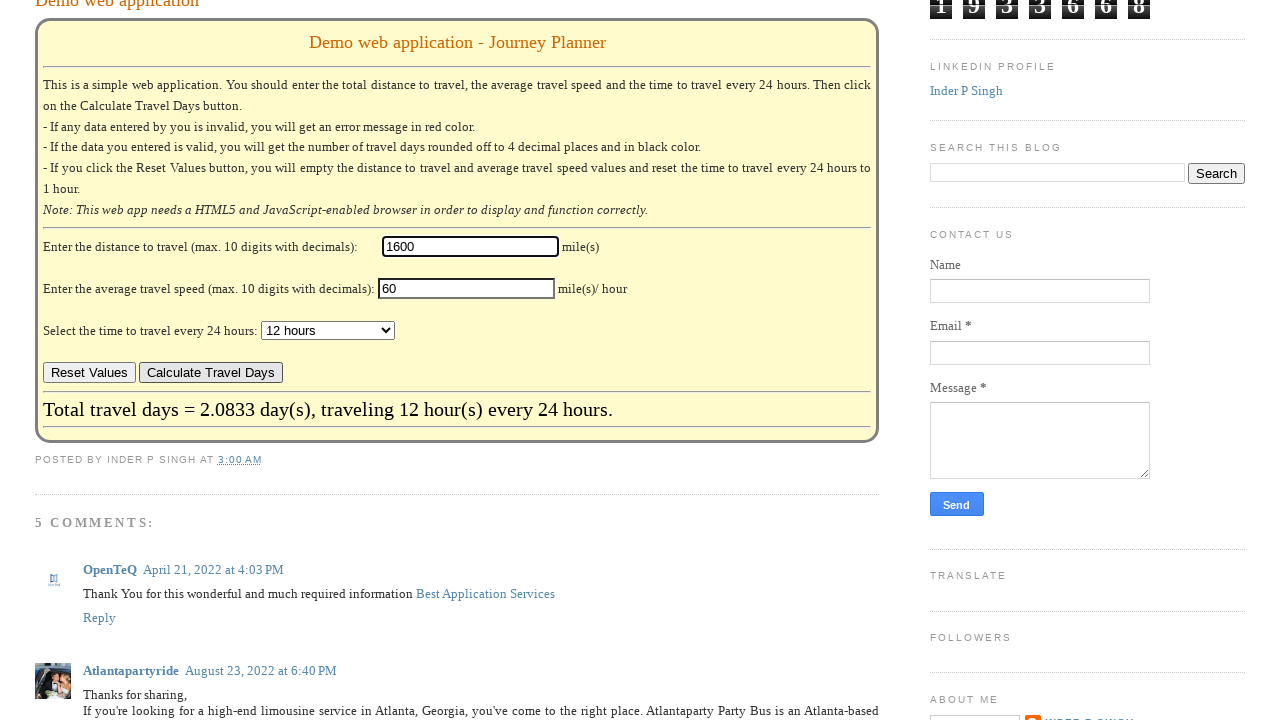

Cleared speed field (iteration 16) on #speed
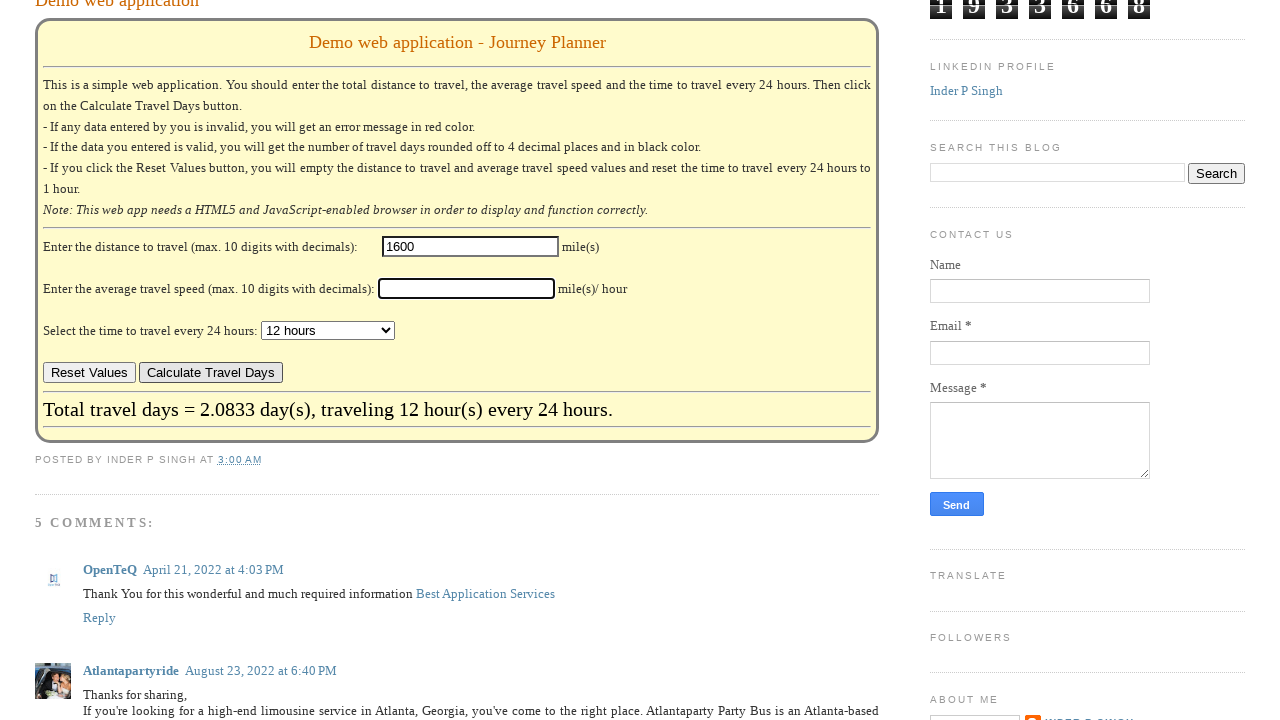

Filled speed field with 61 (iteration 16) on #speed
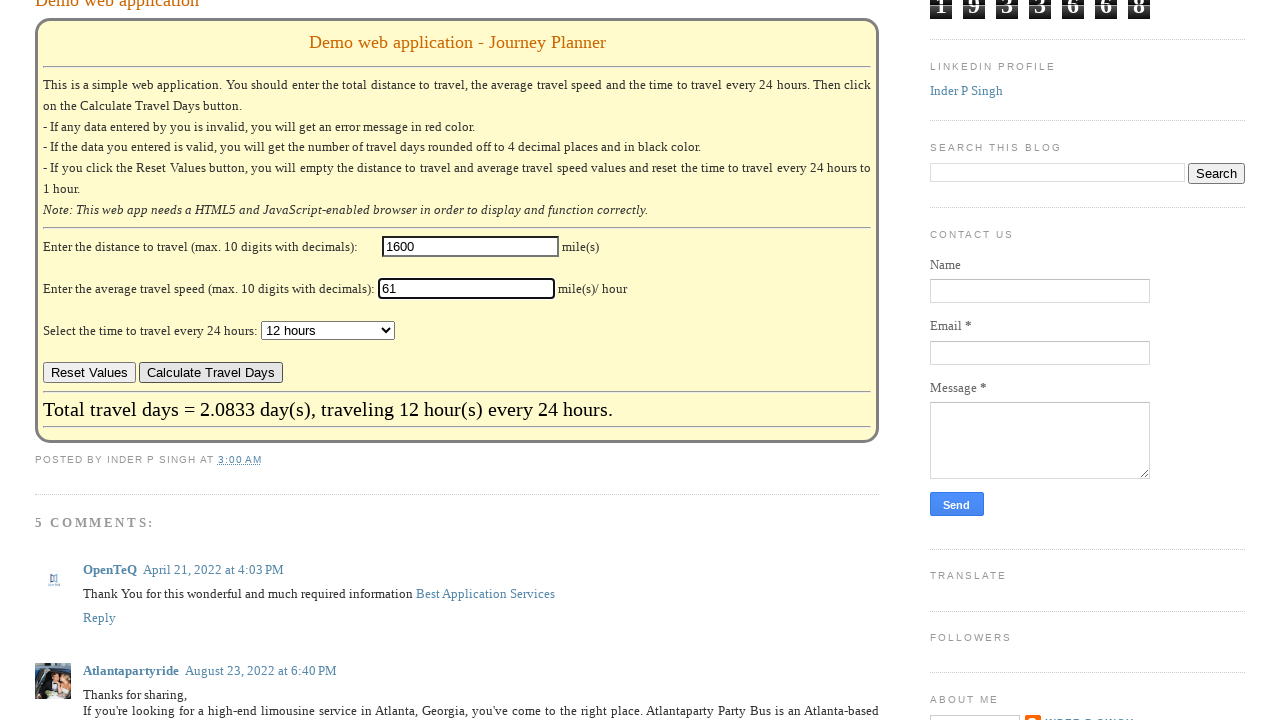

Selected time option '13 hours' from dropdown (iteration 16) on #hours
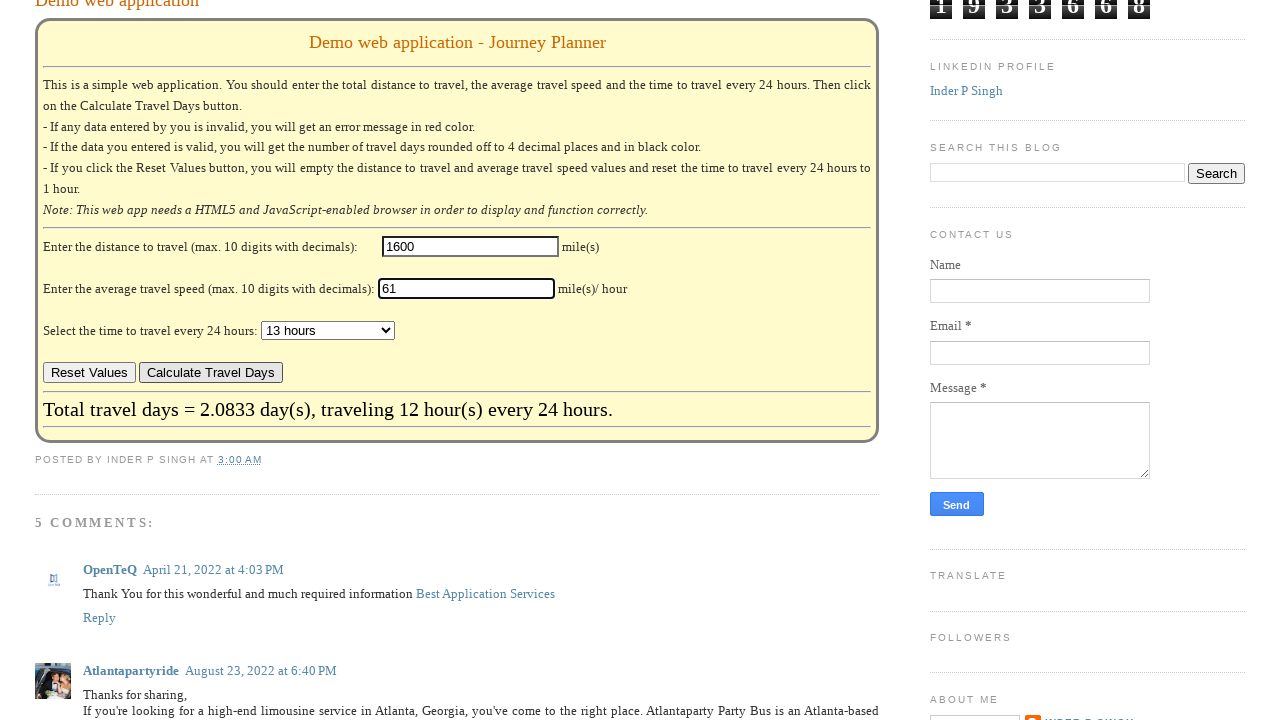

Clicked calculate button (iteration 16) at (211, 373) on #Blog1 > div.blog-posts.hfeed > div > div > div.post-outer > div.post.hentry > d
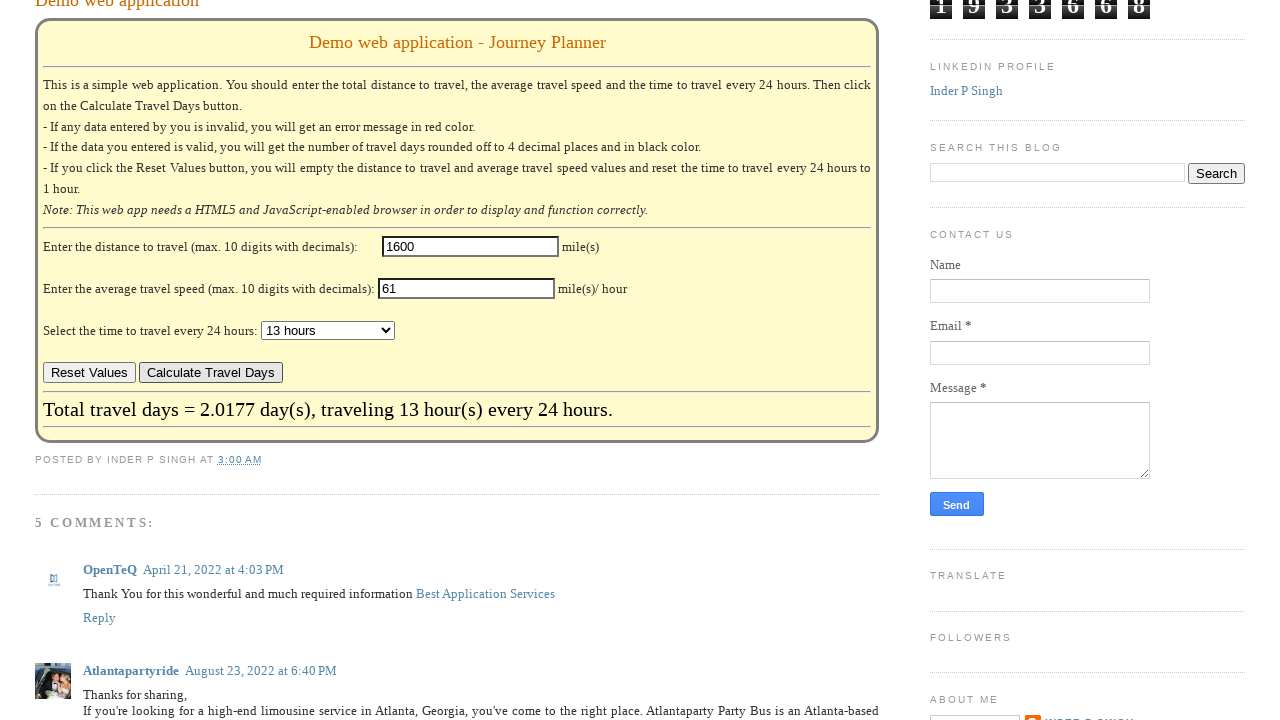

Waited for result to update (iteration 16)
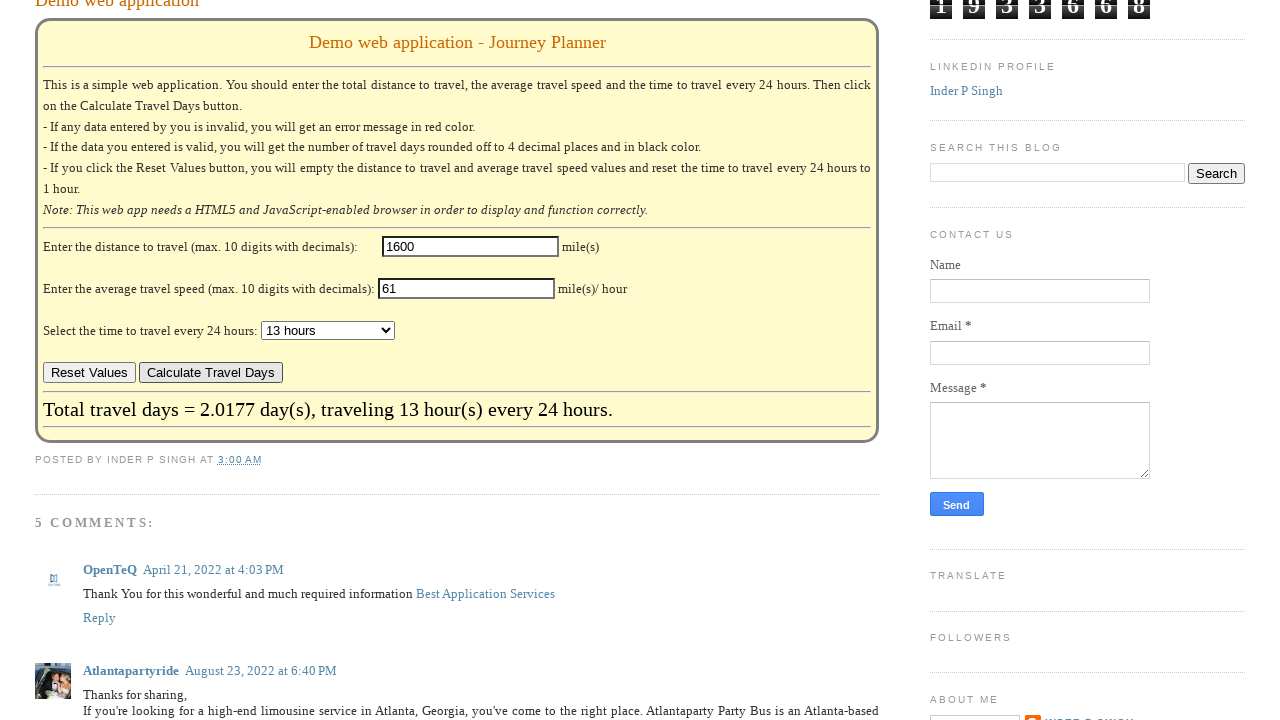

Result element verified (iteration 16)
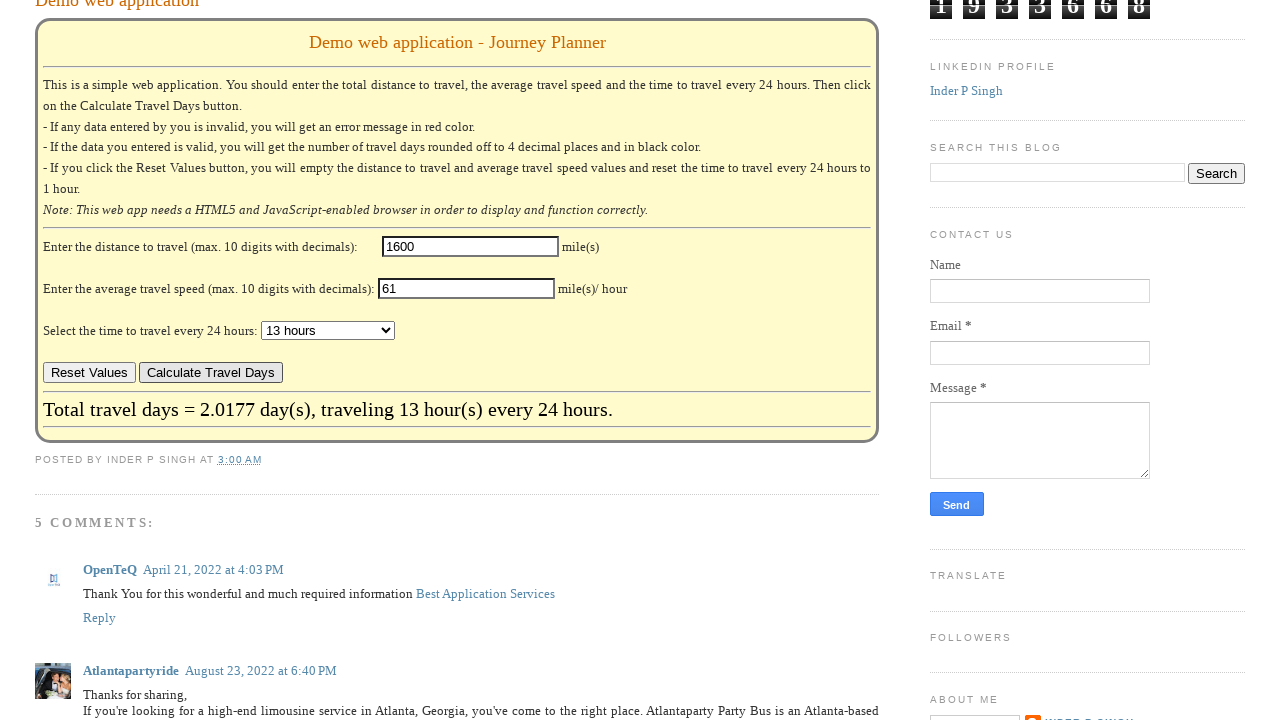

Cleared distance field (iteration 17) on #distance
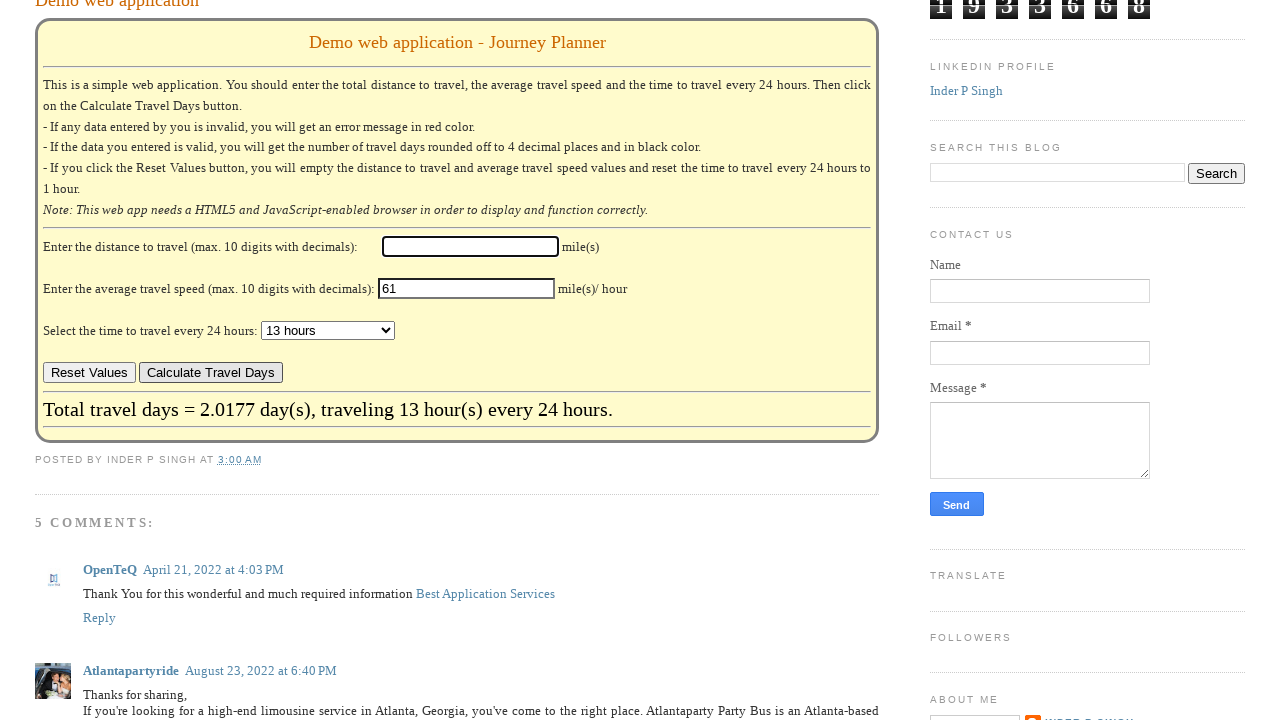

Filled distance field with 1700 (iteration 17) on #distance
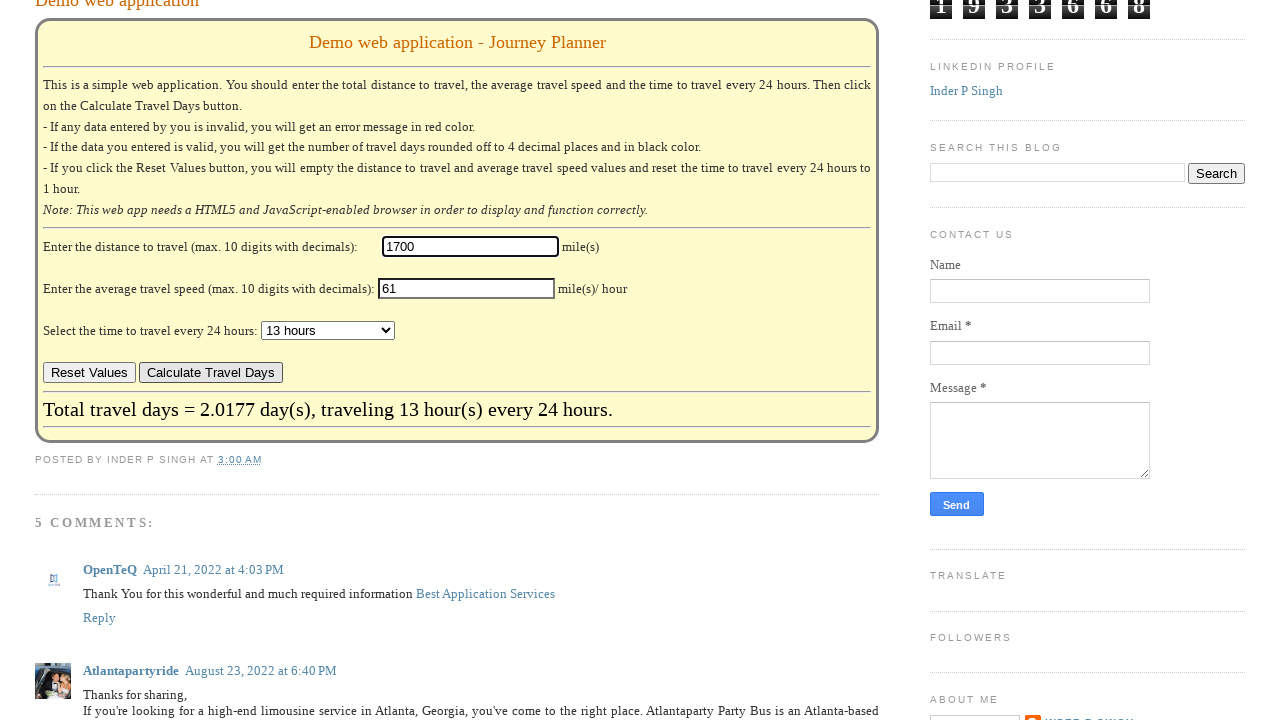

Cleared speed field (iteration 17) on #speed
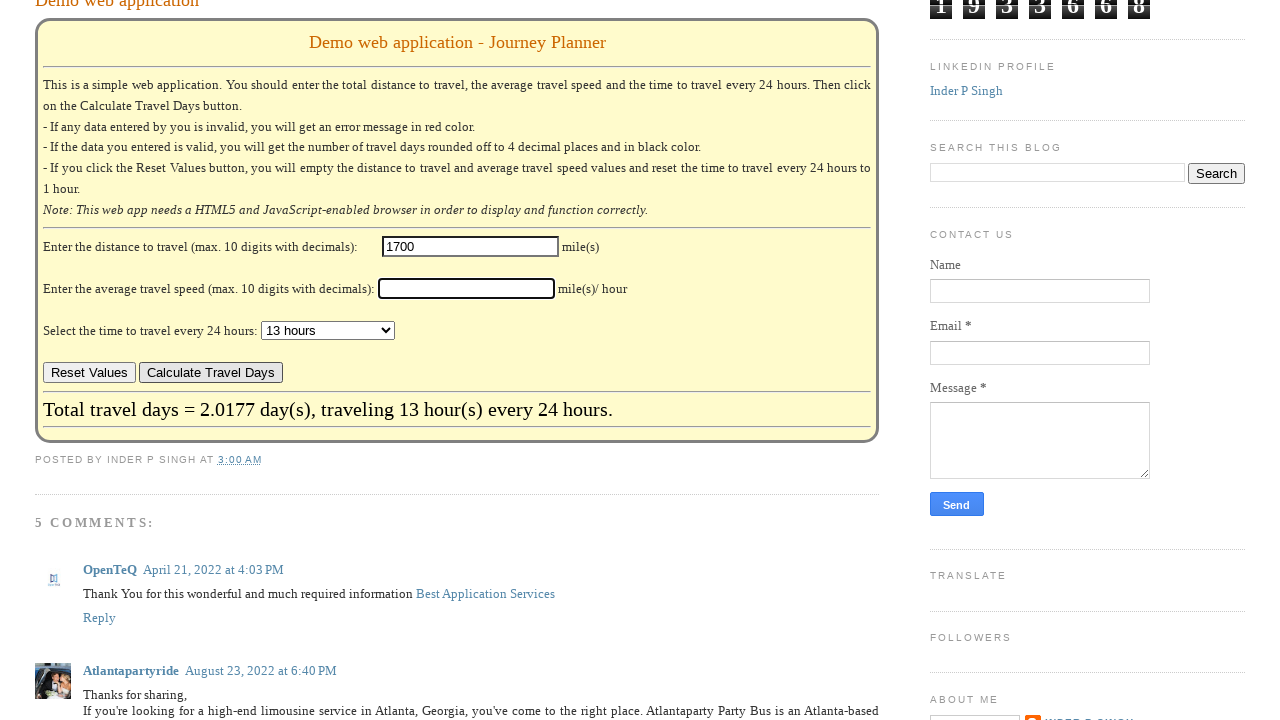

Filled speed field with 62 (iteration 17) on #speed
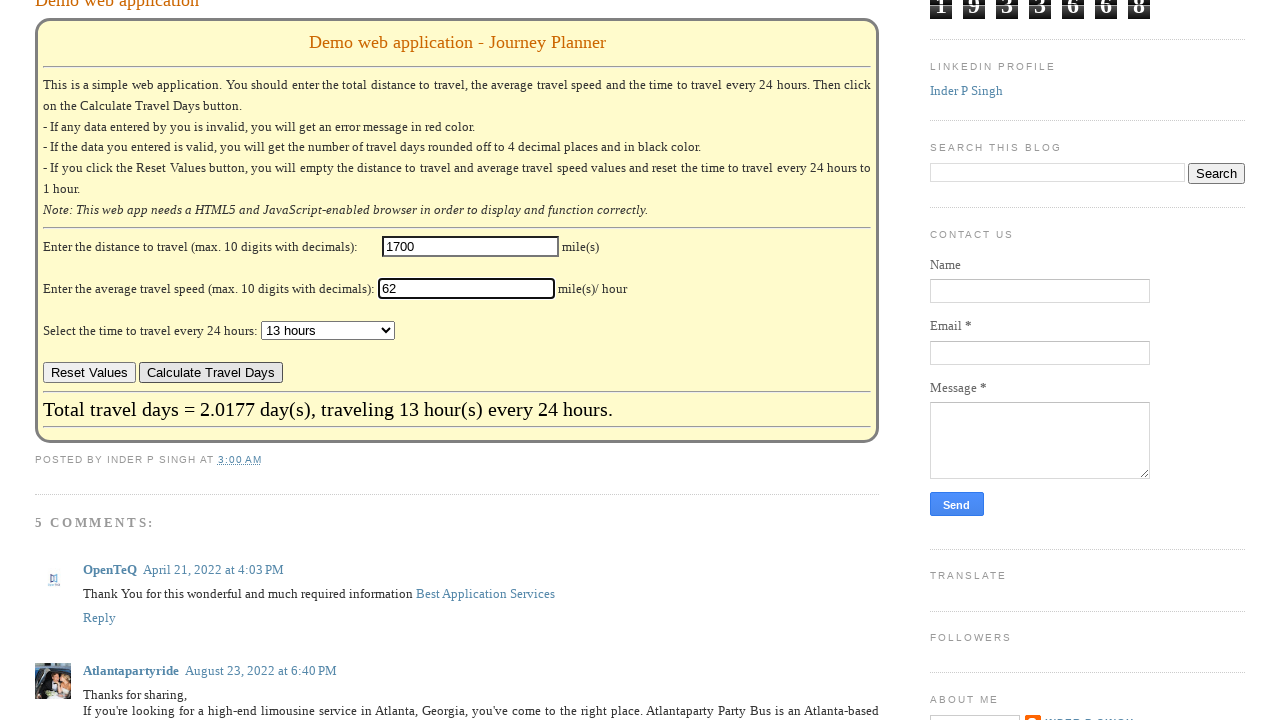

Selected time option '14 hours' from dropdown (iteration 17) on #hours
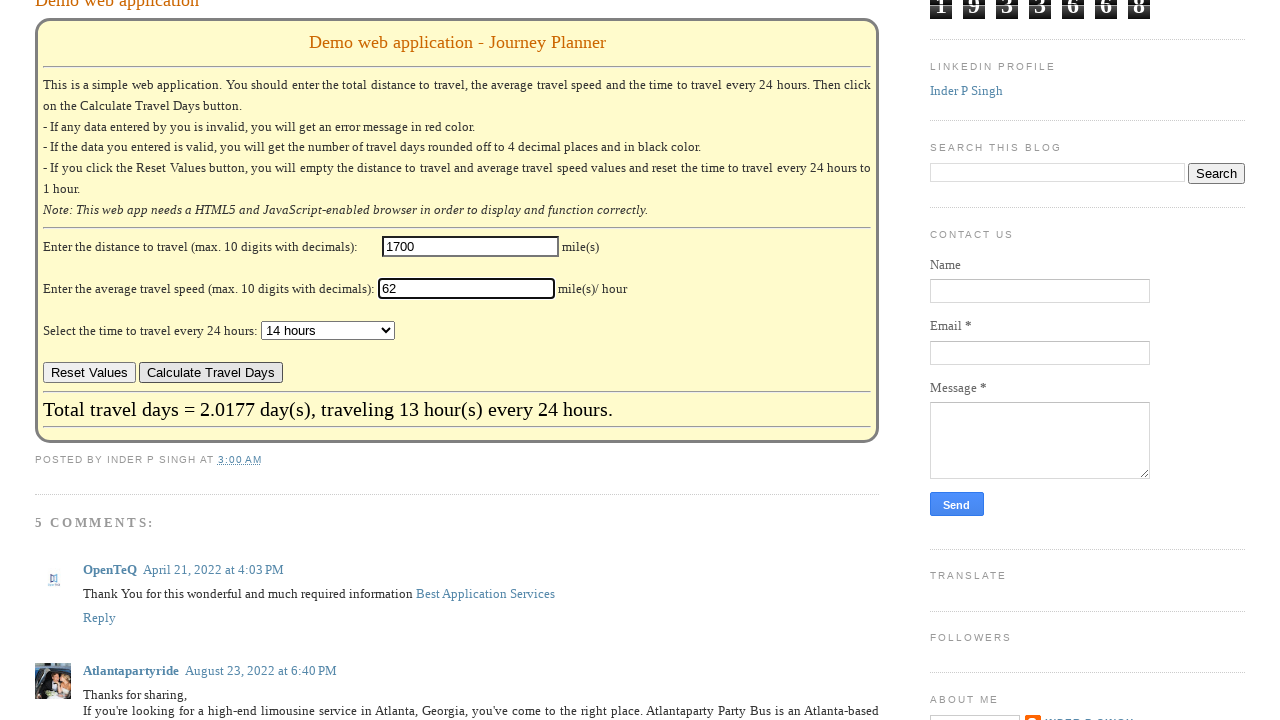

Clicked calculate button (iteration 17) at (211, 373) on #Blog1 > div.blog-posts.hfeed > div > div > div.post-outer > div.post.hentry > d
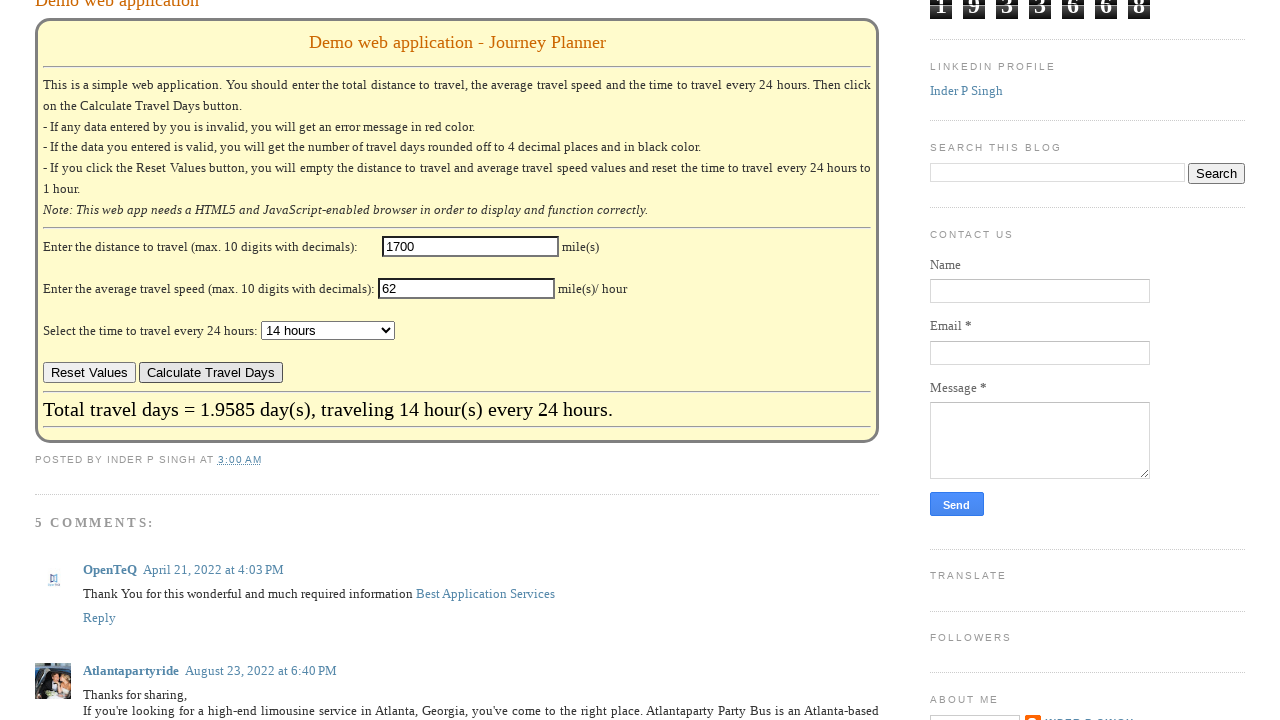

Waited for result to update (iteration 17)
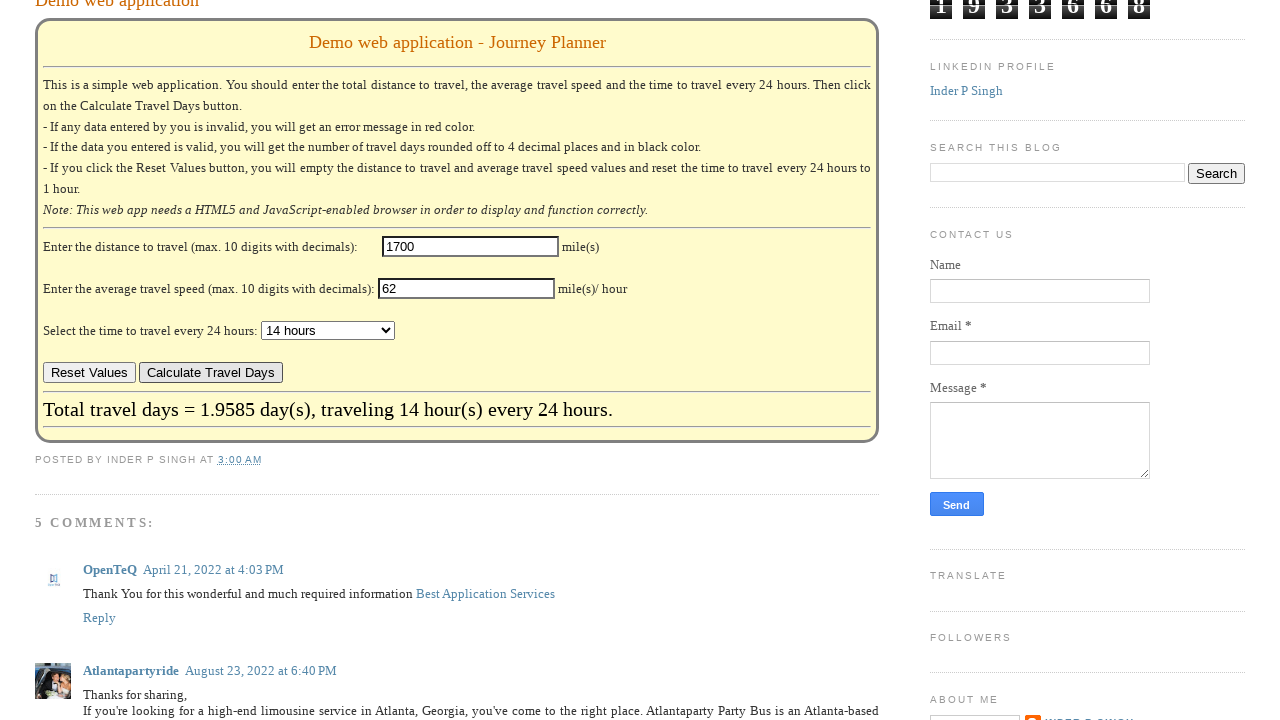

Result element verified (iteration 17)
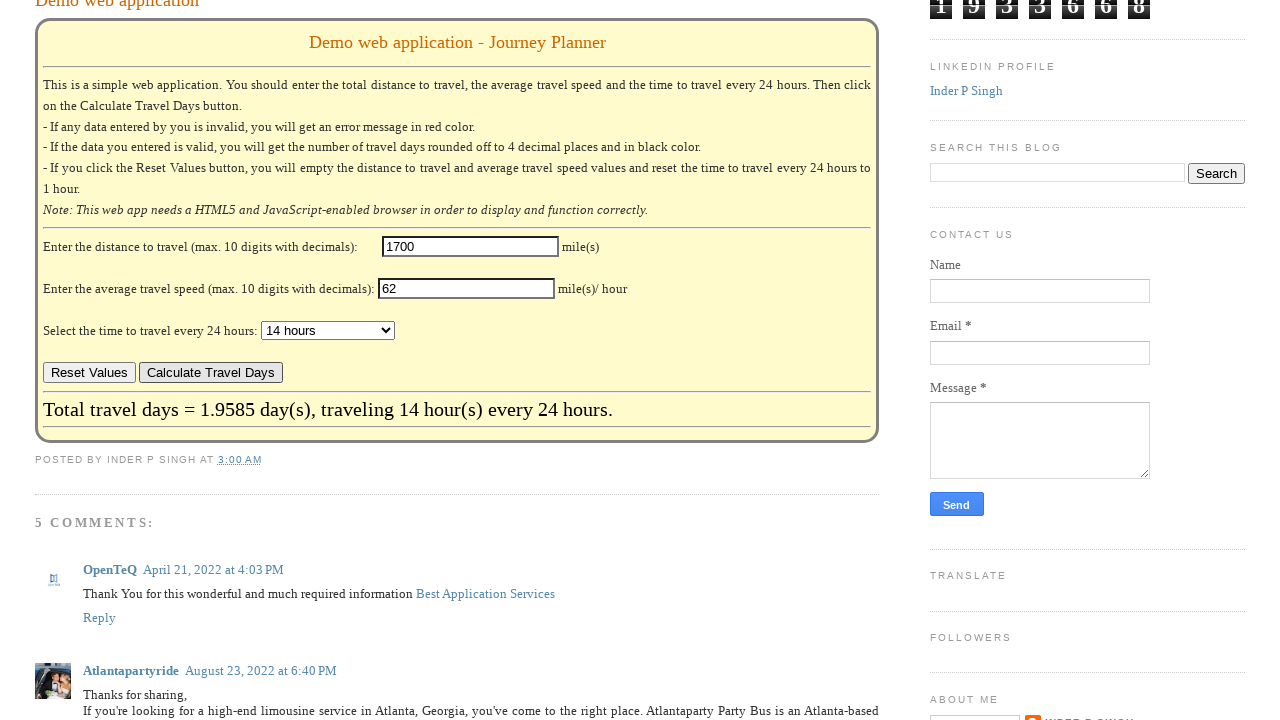

Cleared distance field (iteration 18) on #distance
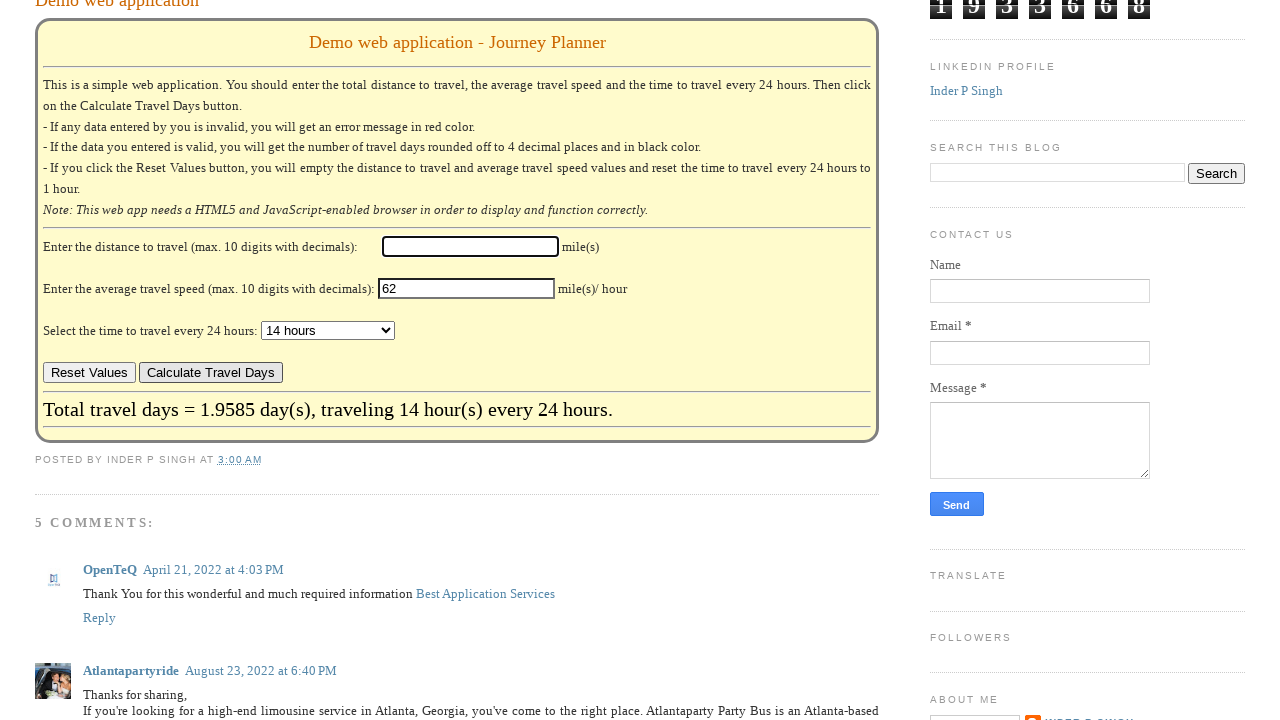

Filled distance field with 1800 (iteration 18) on #distance
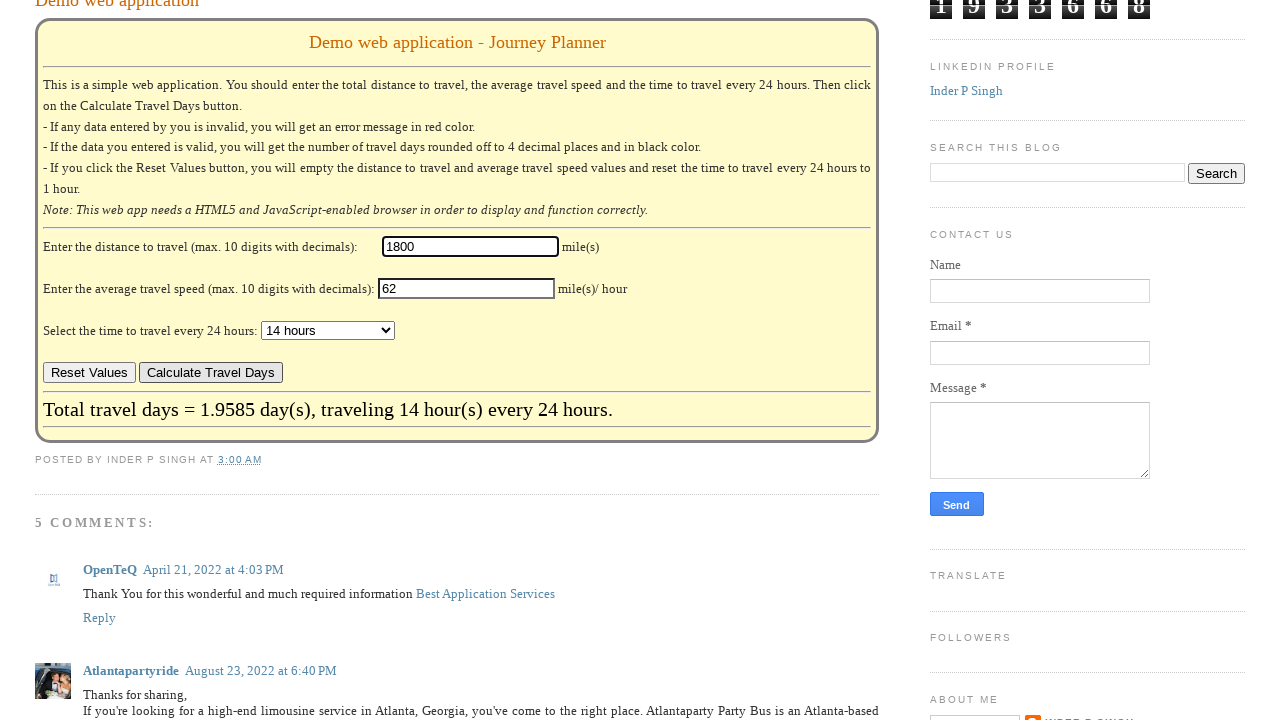

Cleared speed field (iteration 18) on #speed
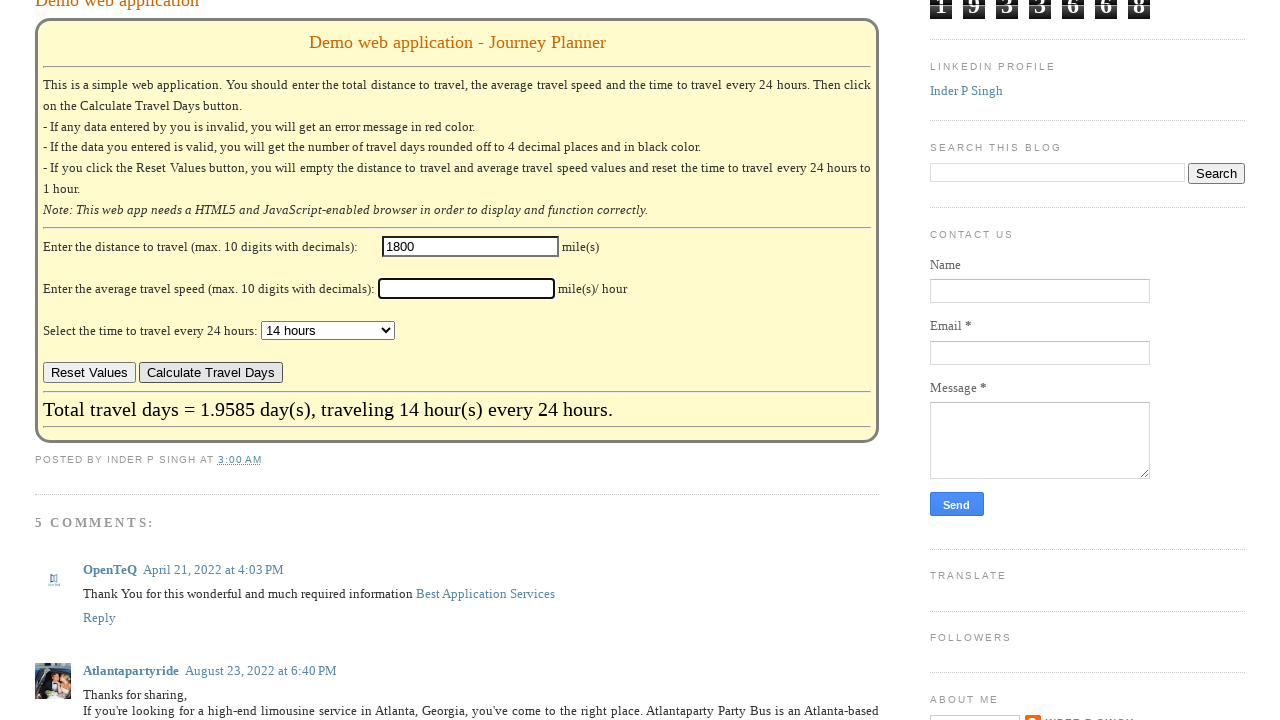

Filled speed field with 63 (iteration 18) on #speed
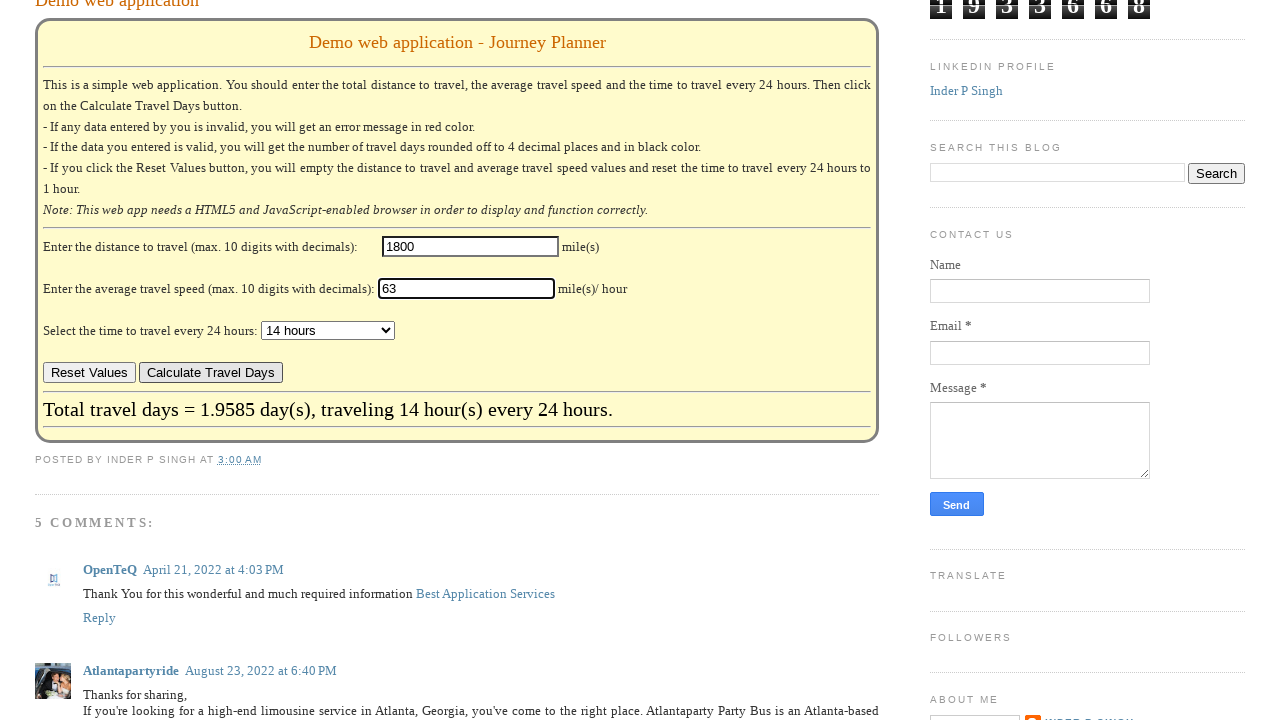

Selected time option '15 hours' from dropdown (iteration 18) on #hours
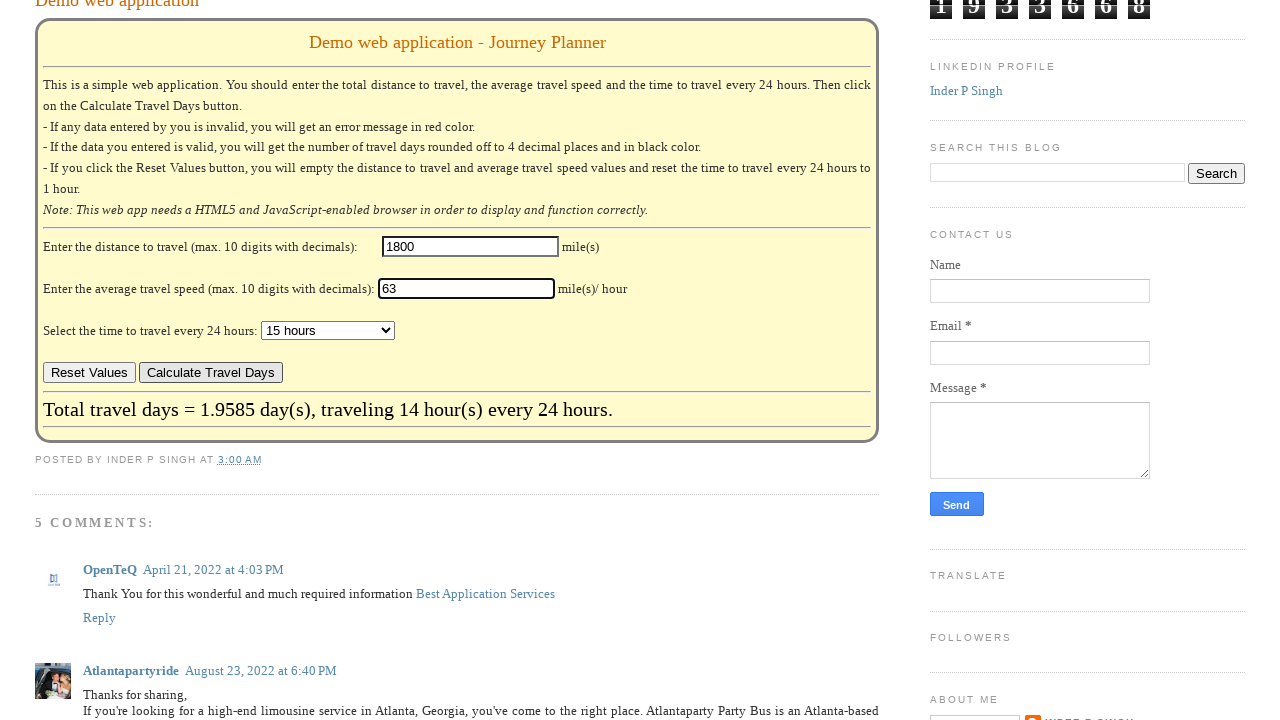

Clicked calculate button (iteration 18) at (211, 373) on #Blog1 > div.blog-posts.hfeed > div > div > div.post-outer > div.post.hentry > d
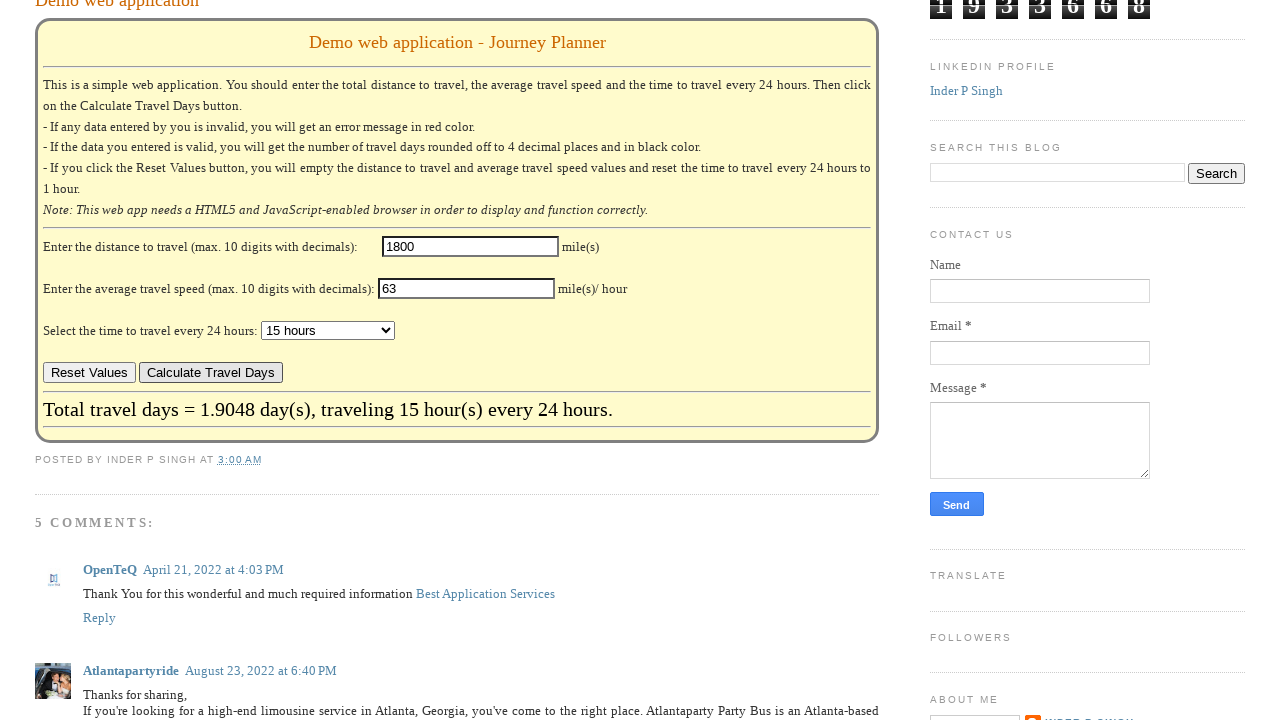

Waited for result to update (iteration 18)
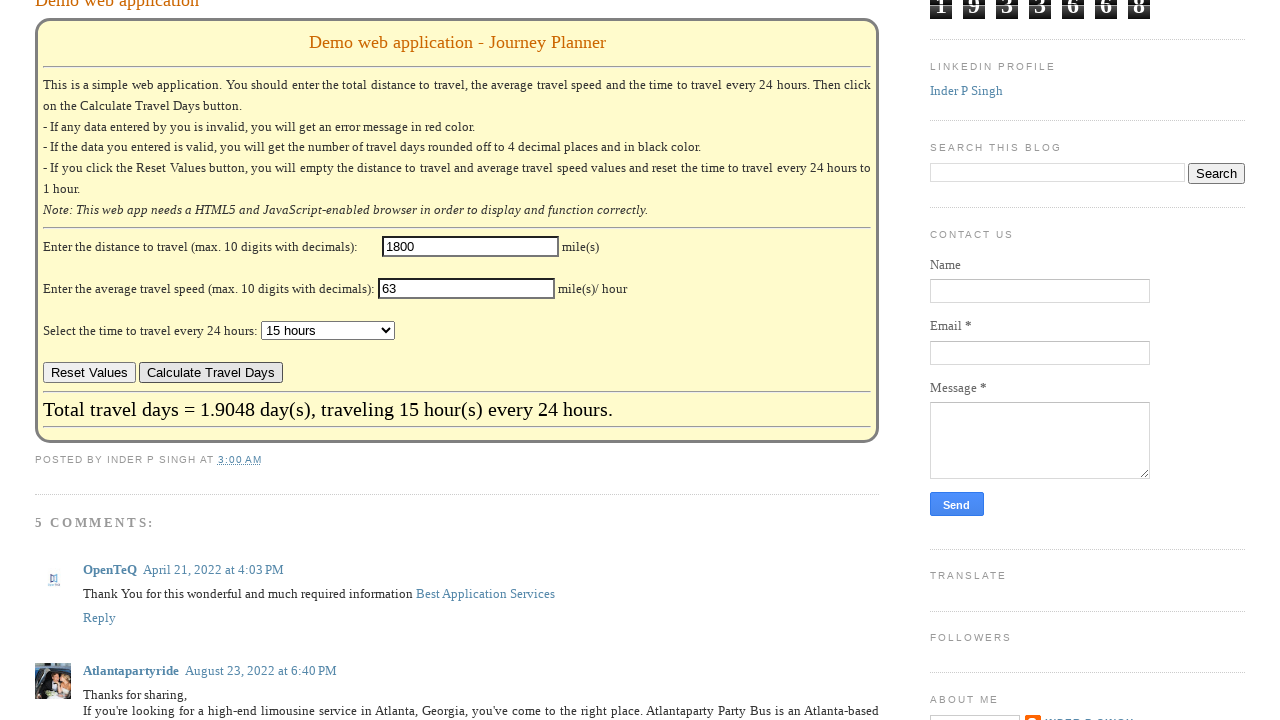

Result element verified (iteration 18)
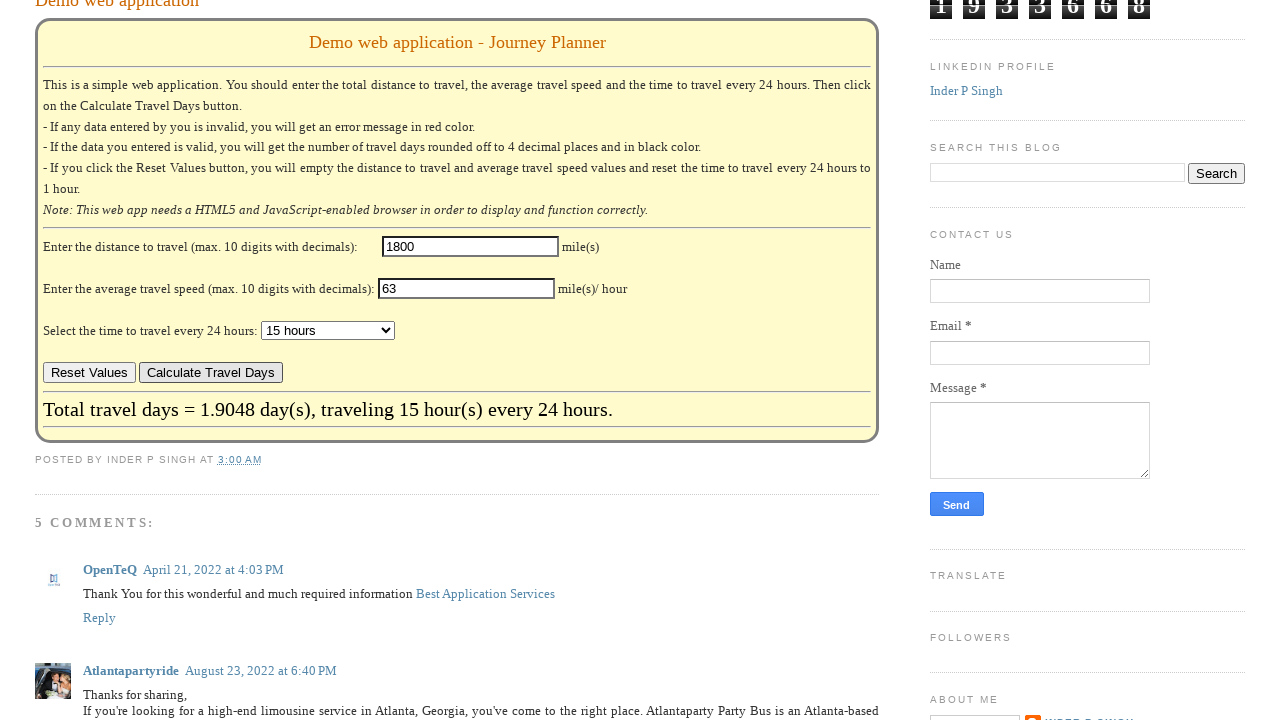

Cleared distance field (iteration 19) on #distance
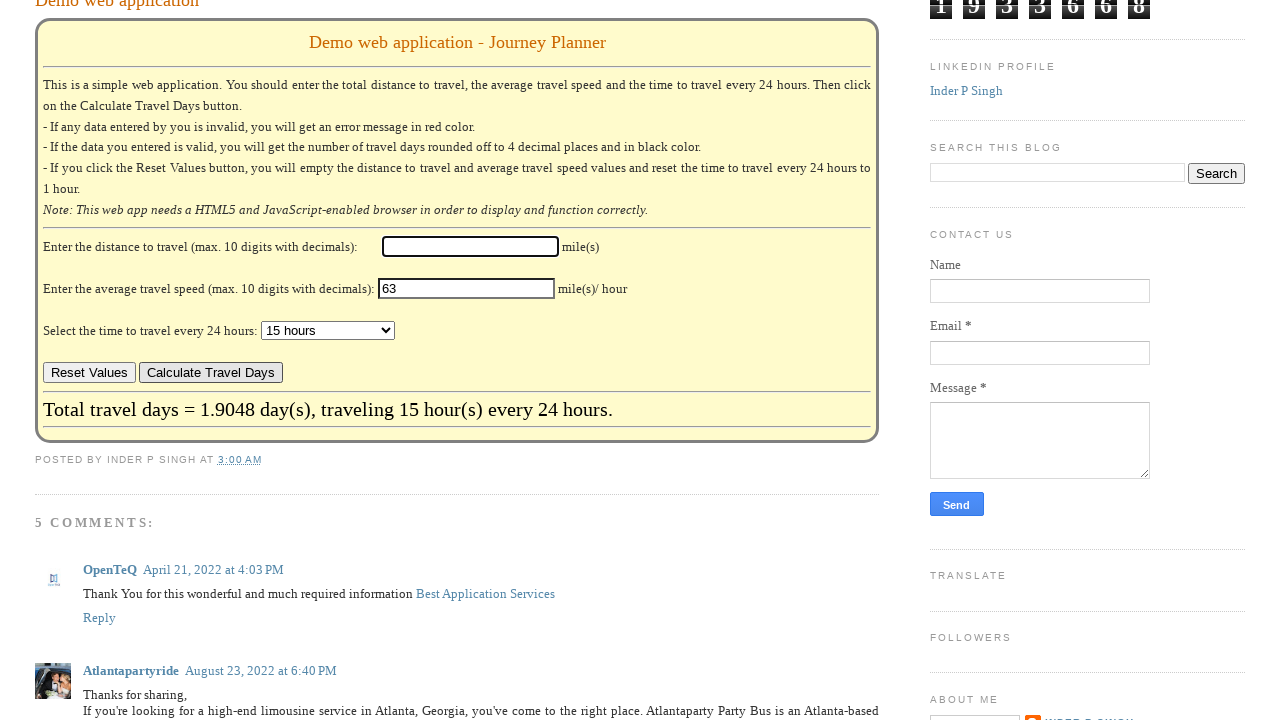

Filled distance field with 1900 (iteration 19) on #distance
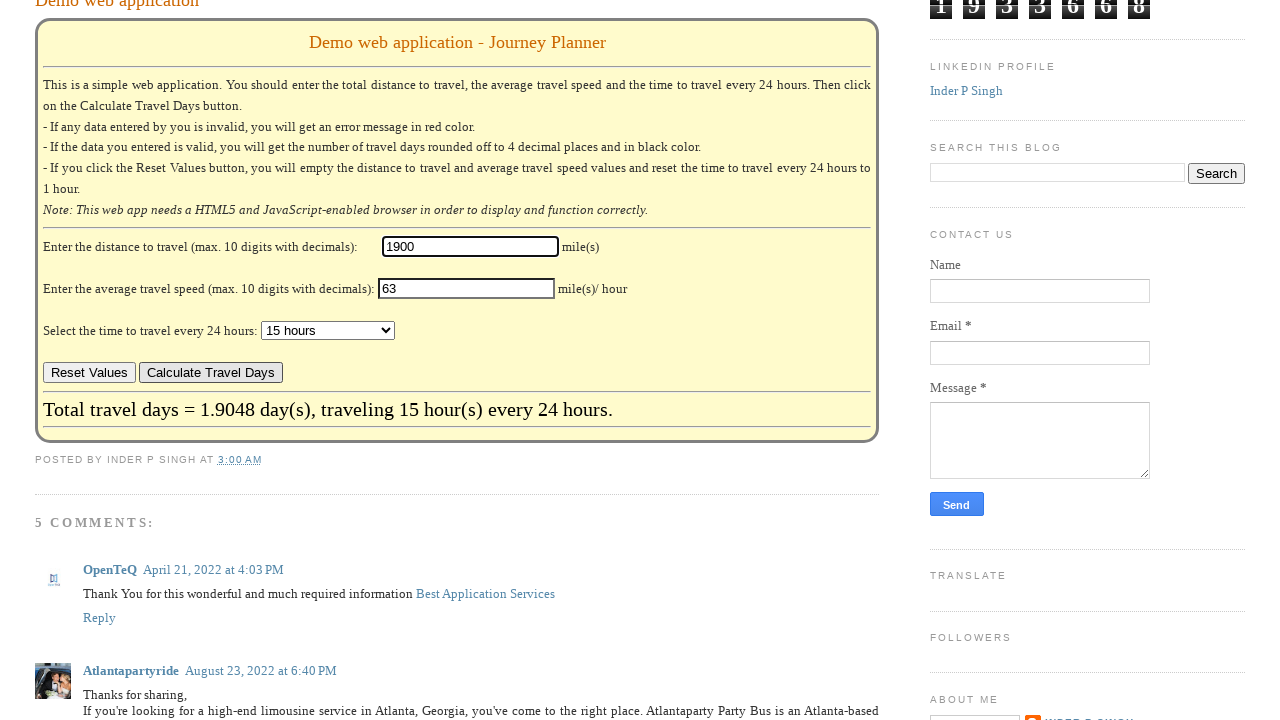

Cleared speed field (iteration 19) on #speed
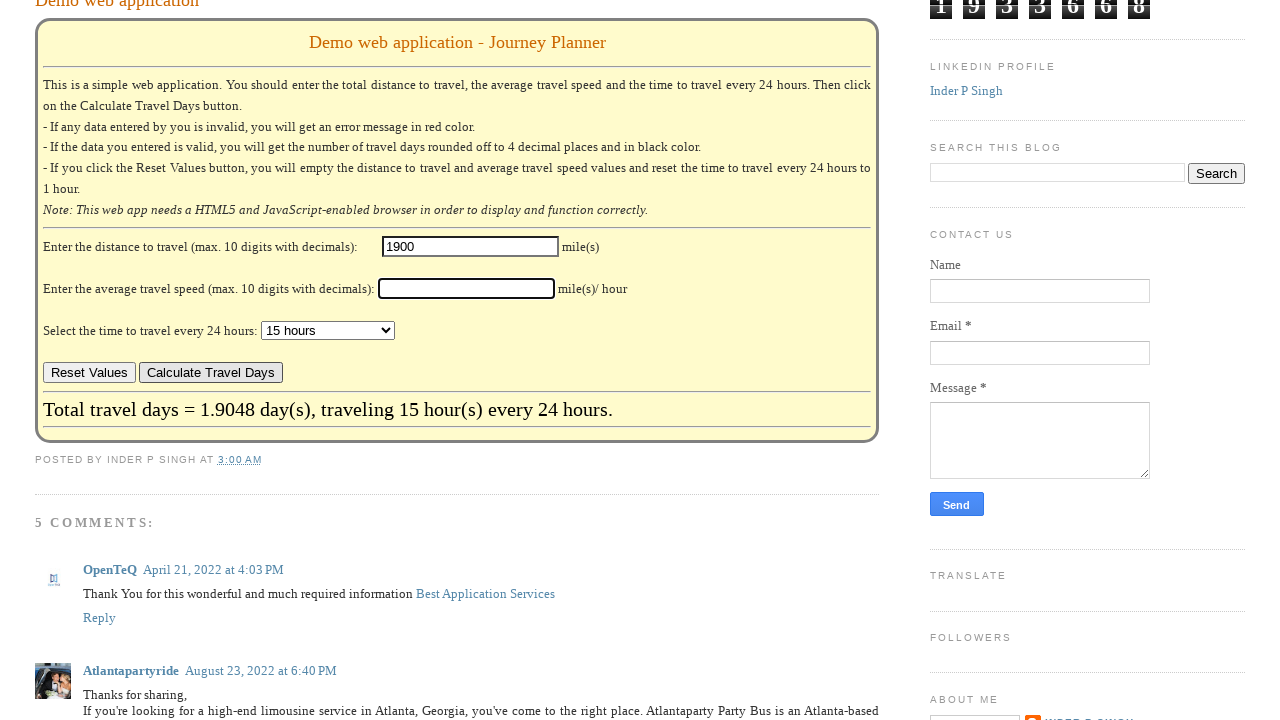

Filled speed field with 64 (iteration 19) on #speed
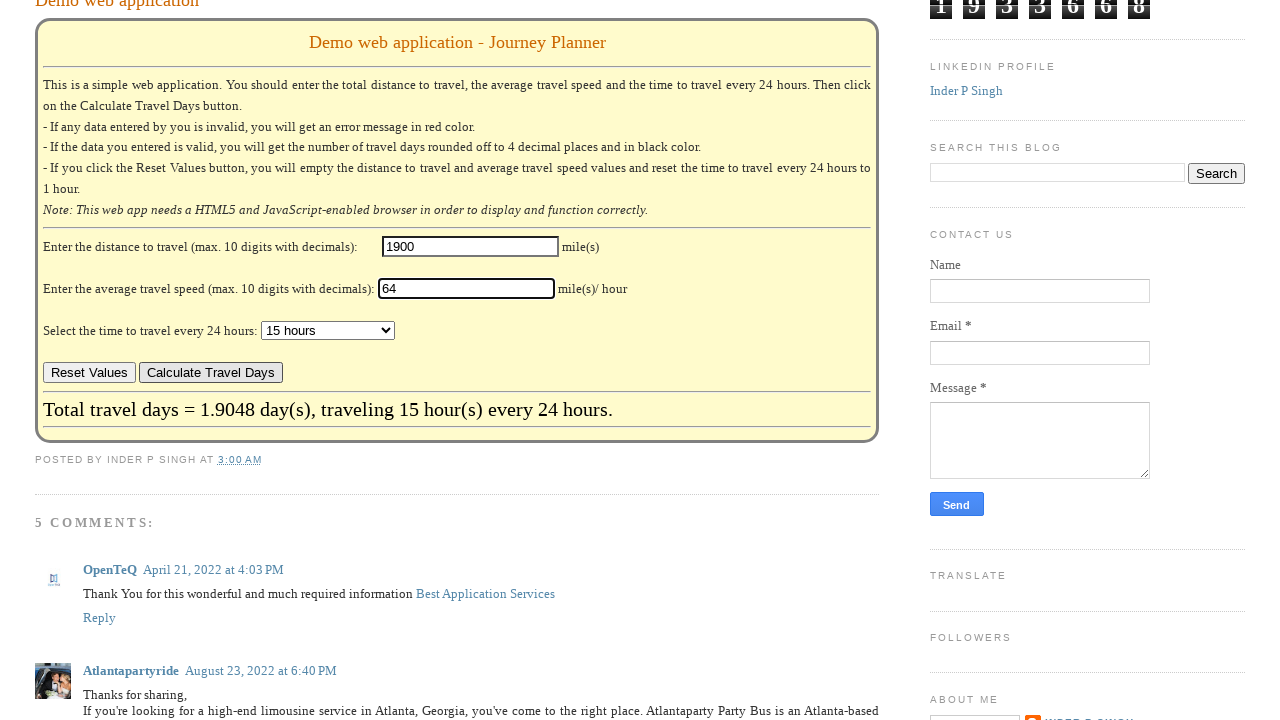

Selected time option '16 hours' from dropdown (iteration 19) on #hours
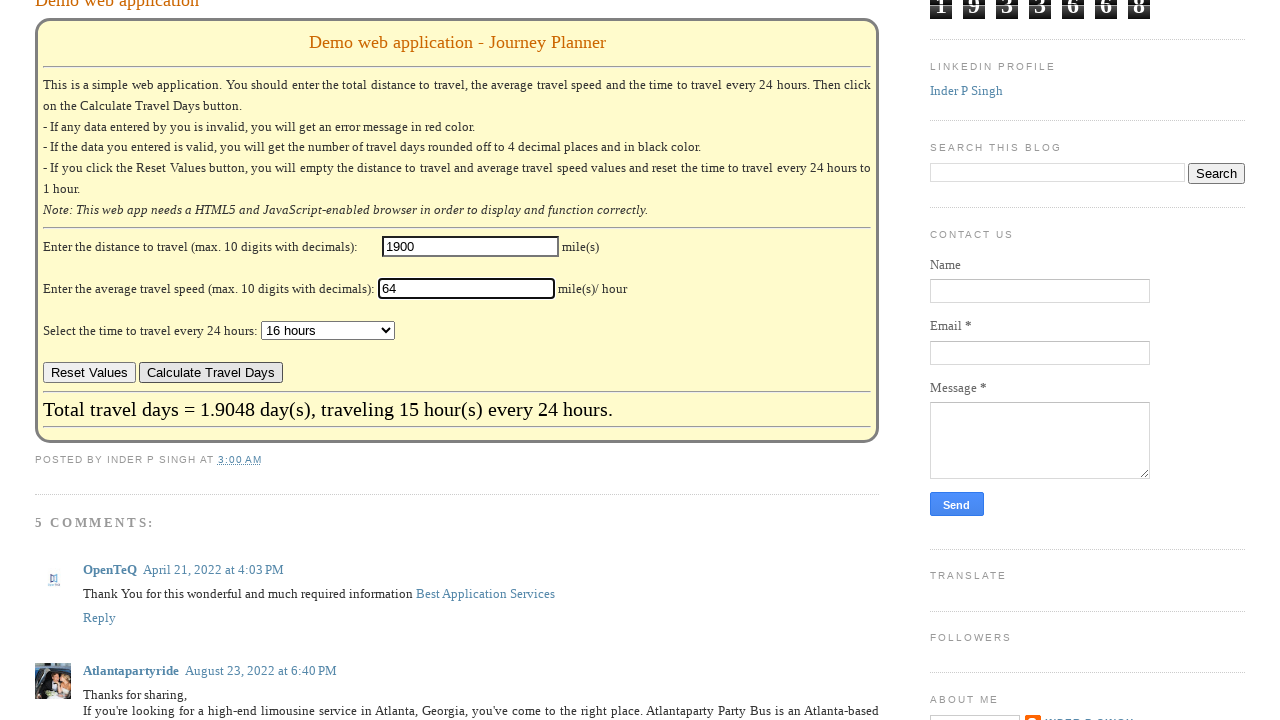

Clicked calculate button (iteration 19) at (211, 373) on #Blog1 > div.blog-posts.hfeed > div > div > div.post-outer > div.post.hentry > d
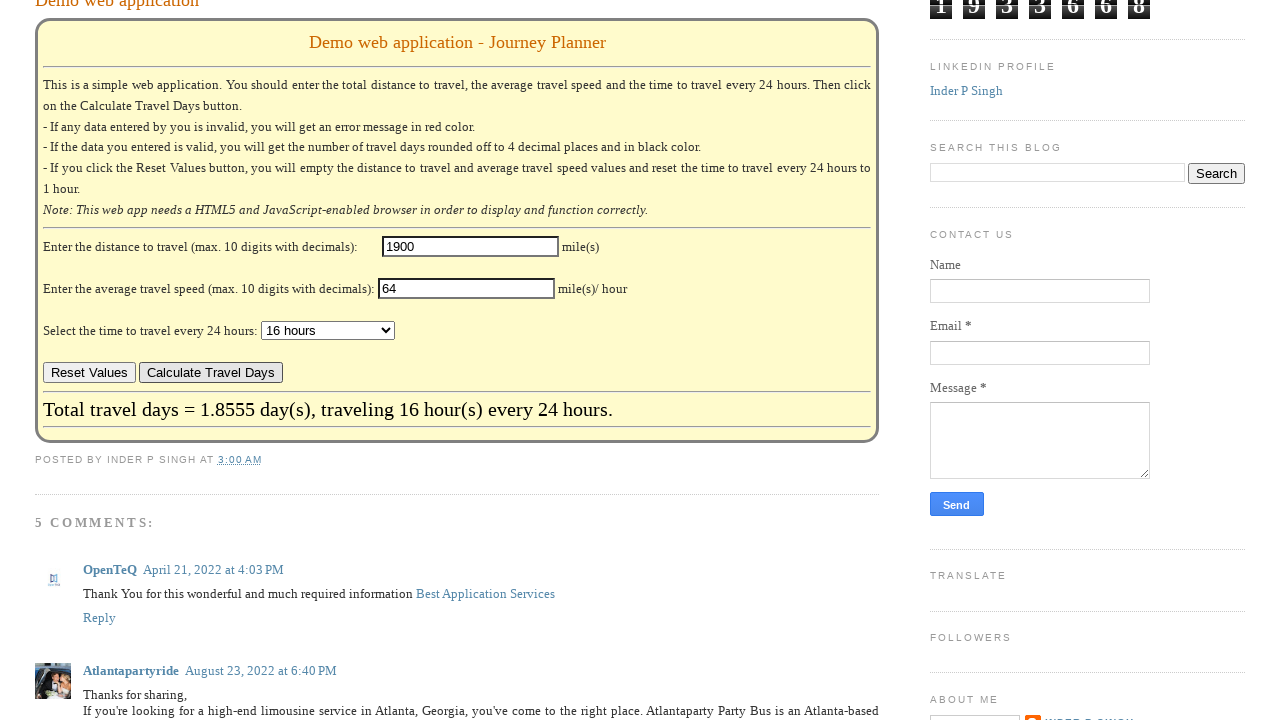

Waited for result to update (iteration 19)
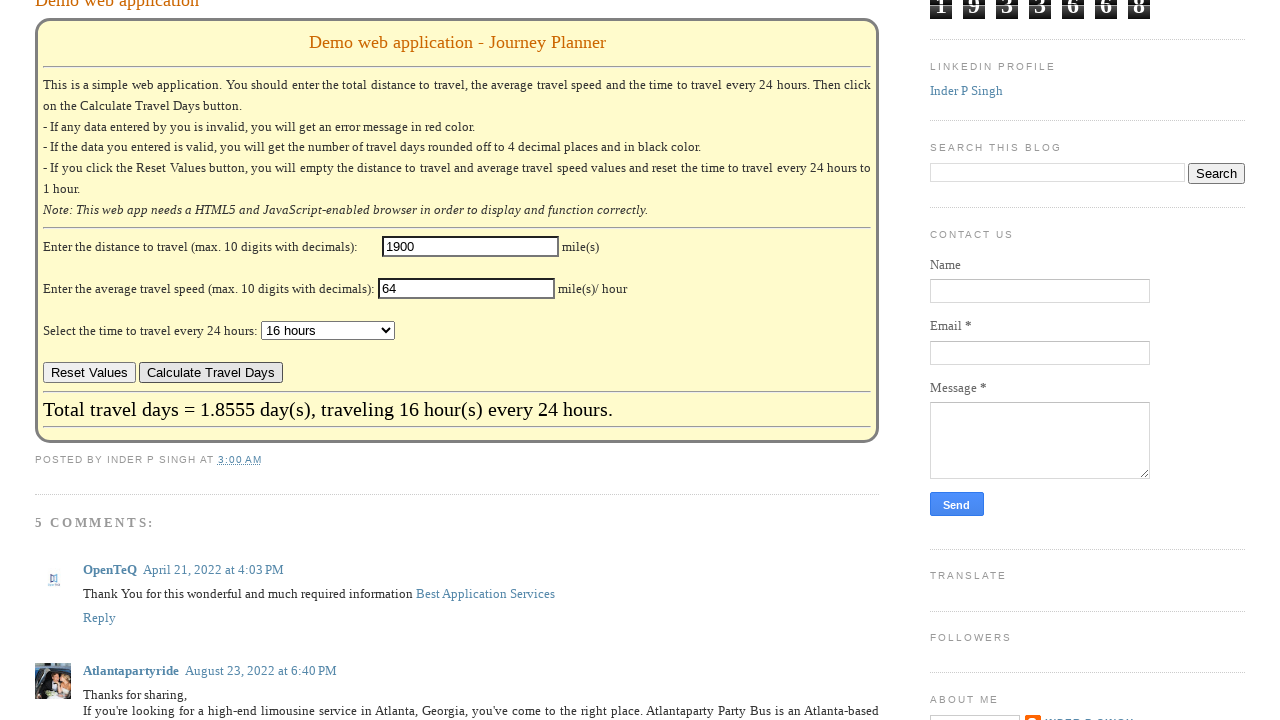

Result element verified (iteration 19)
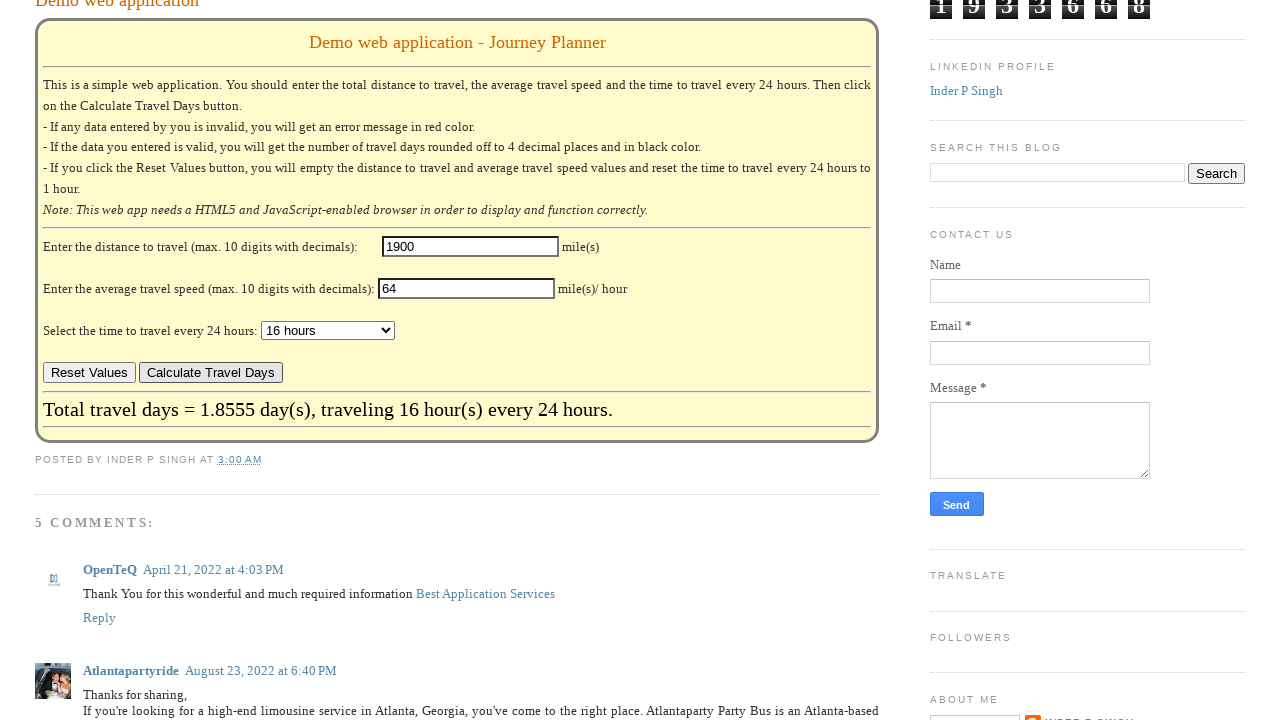

Cleared distance field (iteration 20) on #distance
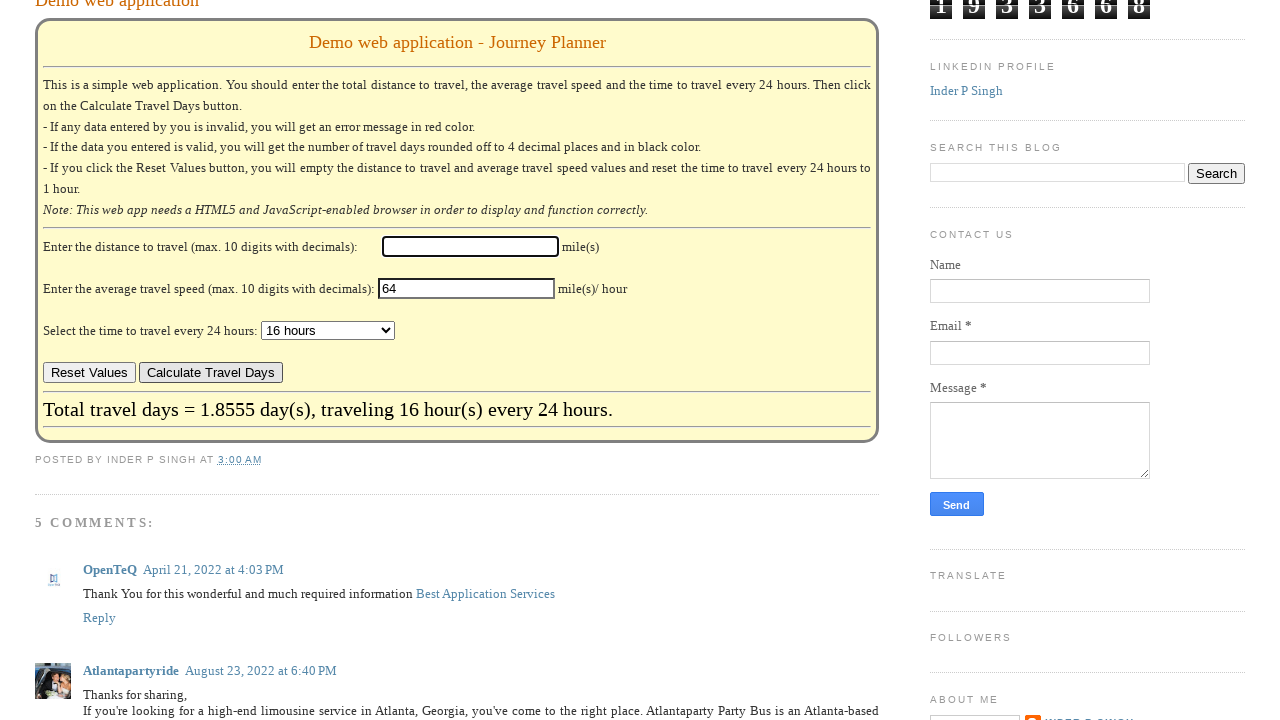

Filled distance field with 2000 (iteration 20) on #distance
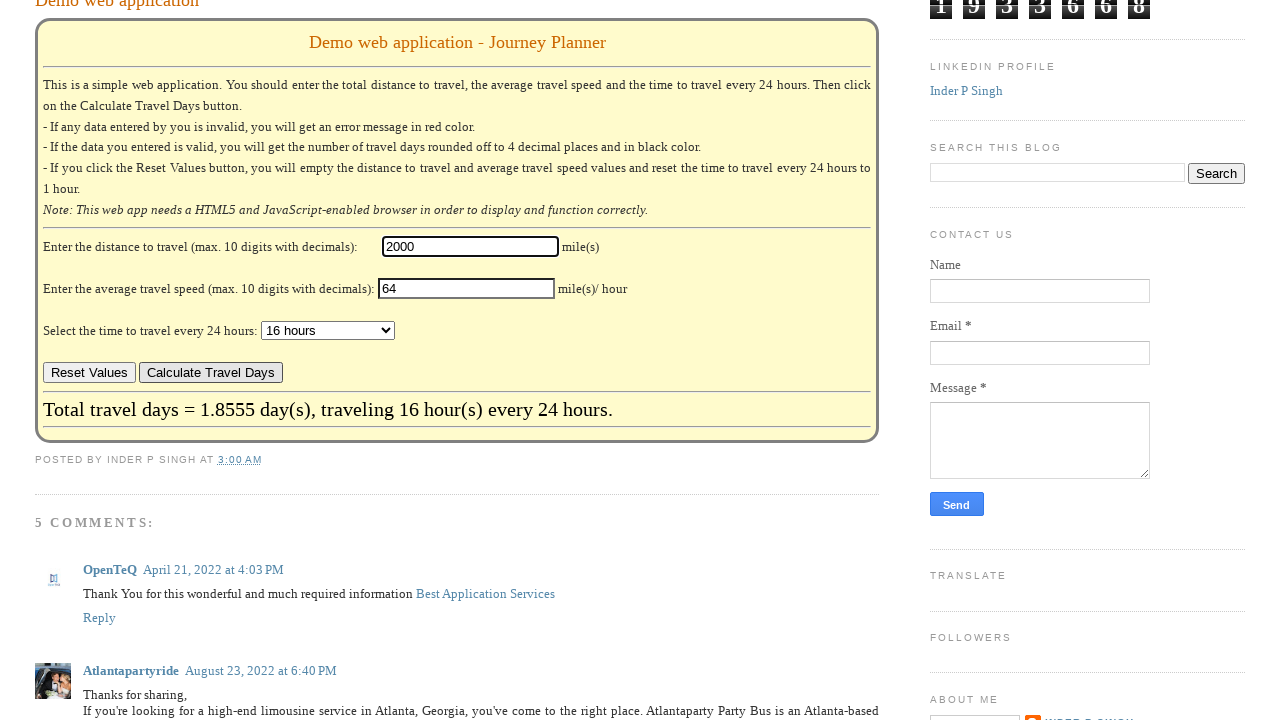

Cleared speed field (iteration 20) on #speed
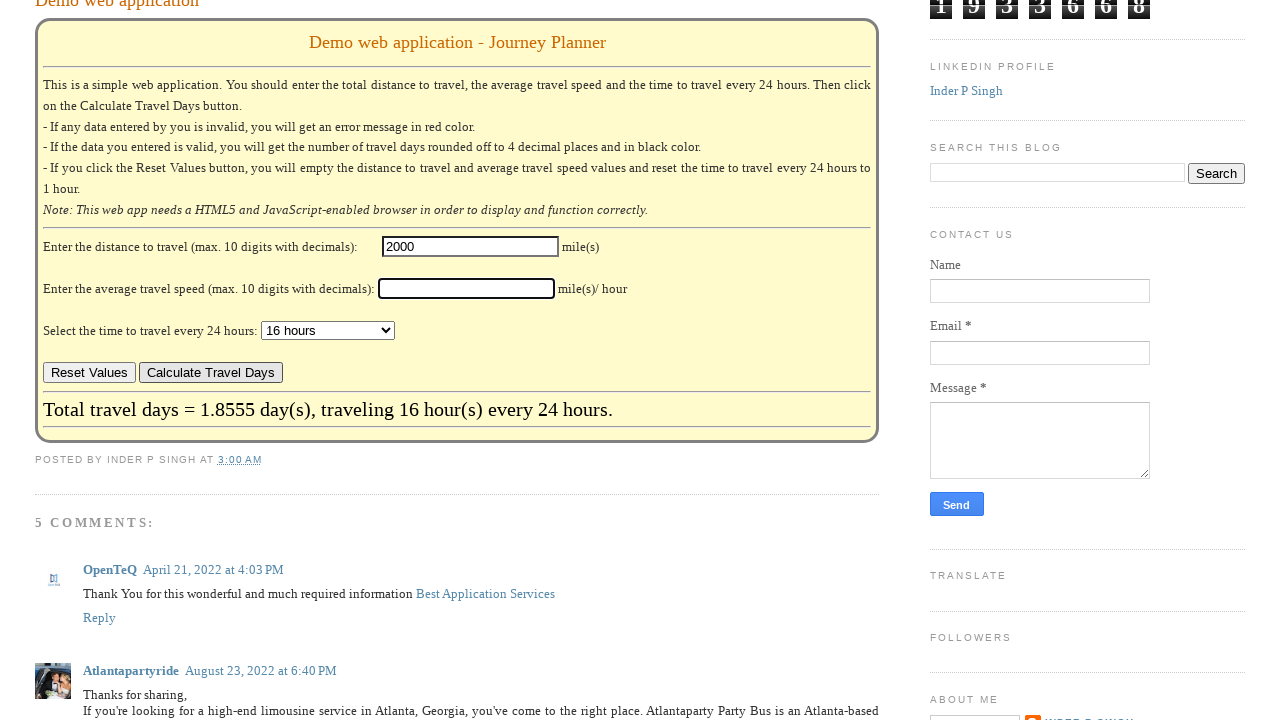

Filled speed field with 65 (iteration 20) on #speed
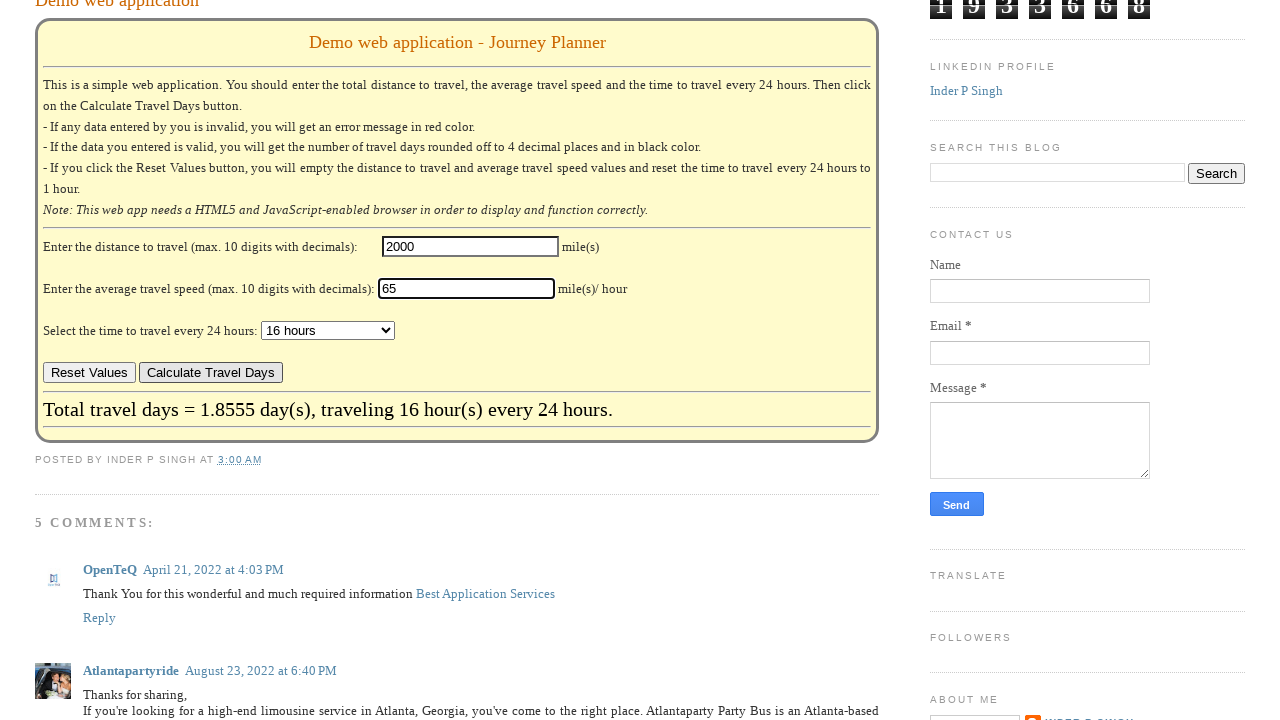

Selected time option '17 hours' from dropdown (iteration 20) on #hours
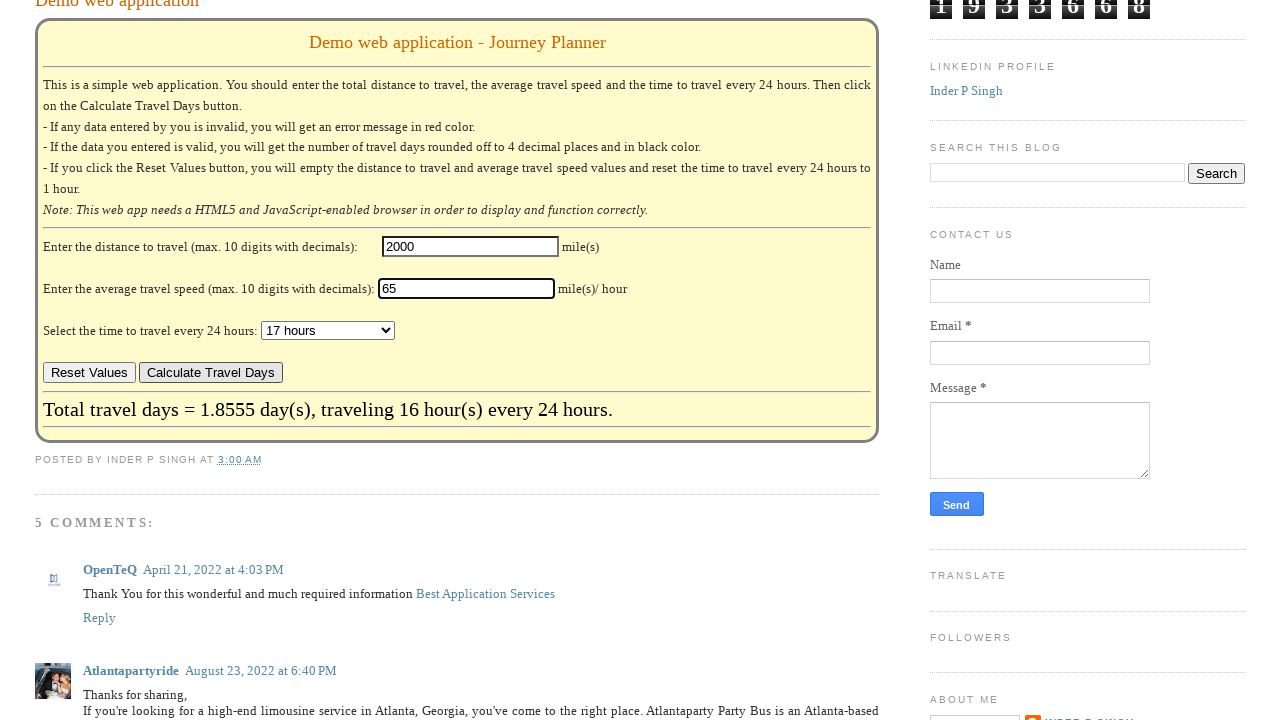

Clicked calculate button (iteration 20) at (211, 373) on #Blog1 > div.blog-posts.hfeed > div > div > div.post-outer > div.post.hentry > d
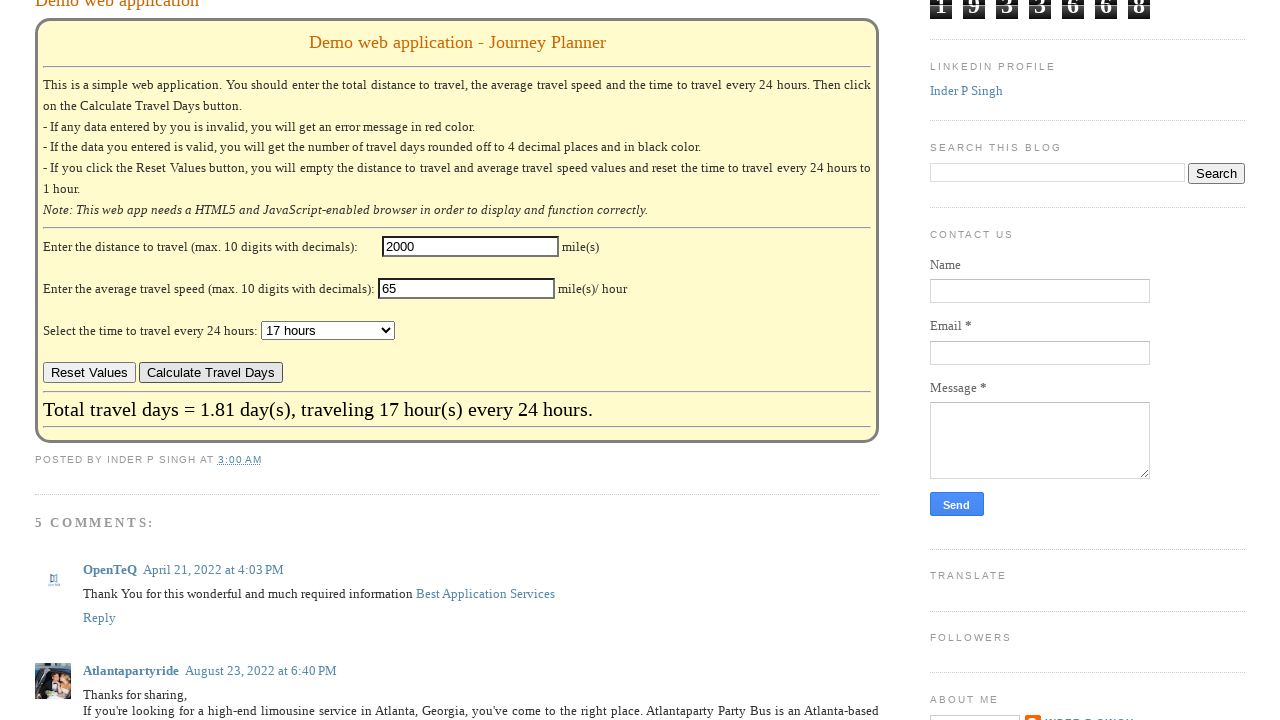

Waited for result to update (iteration 20)
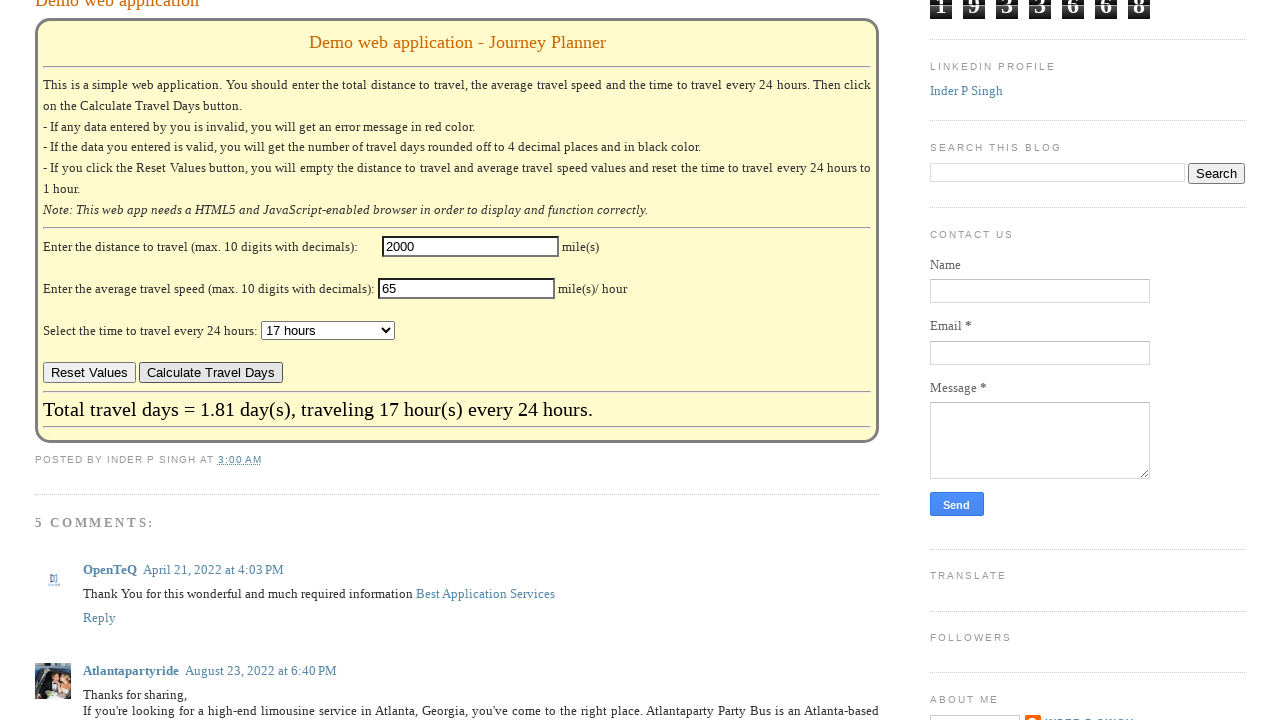

Result element verified (iteration 20)
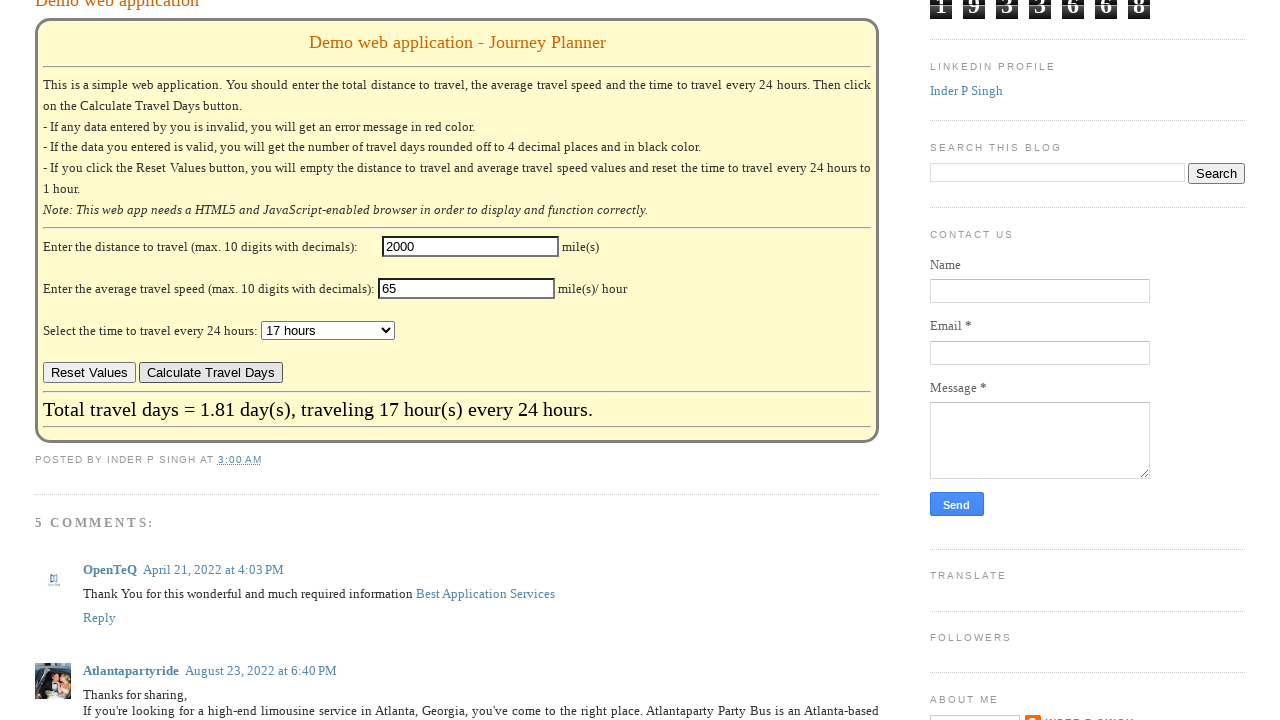

Cleared distance field (iteration 21) on #distance
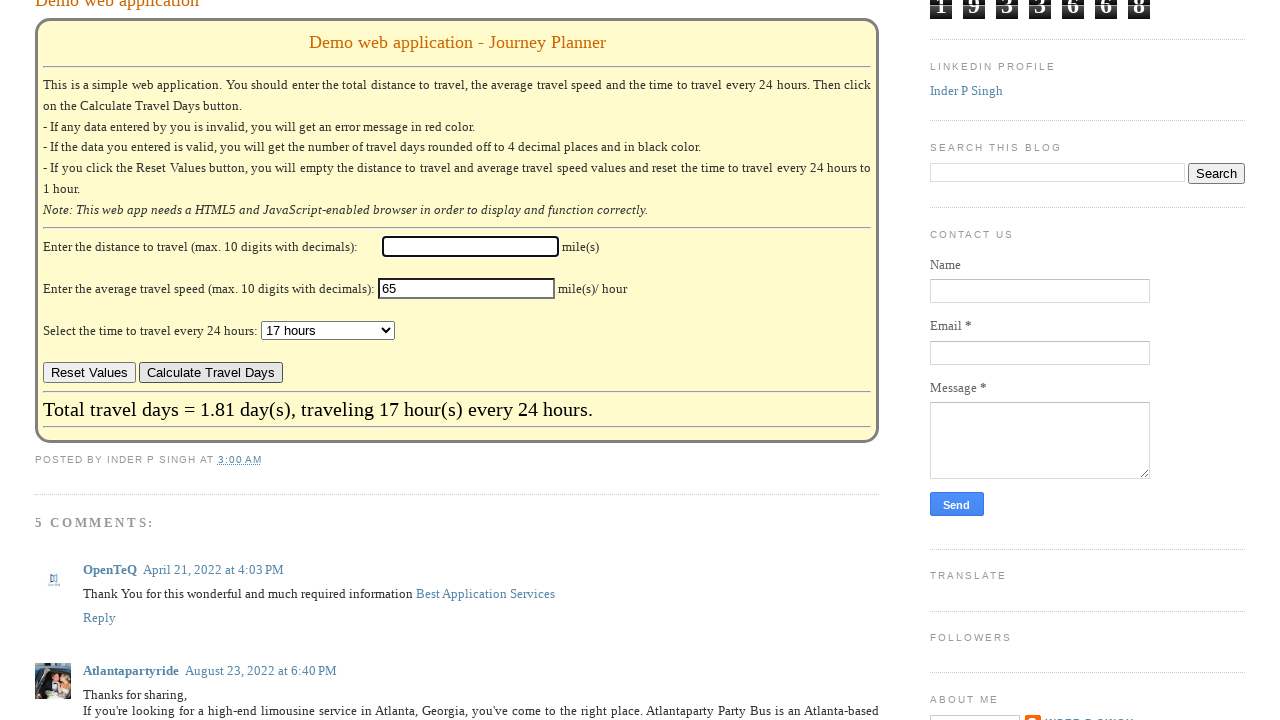

Filled distance field with 2100 (iteration 21) on #distance
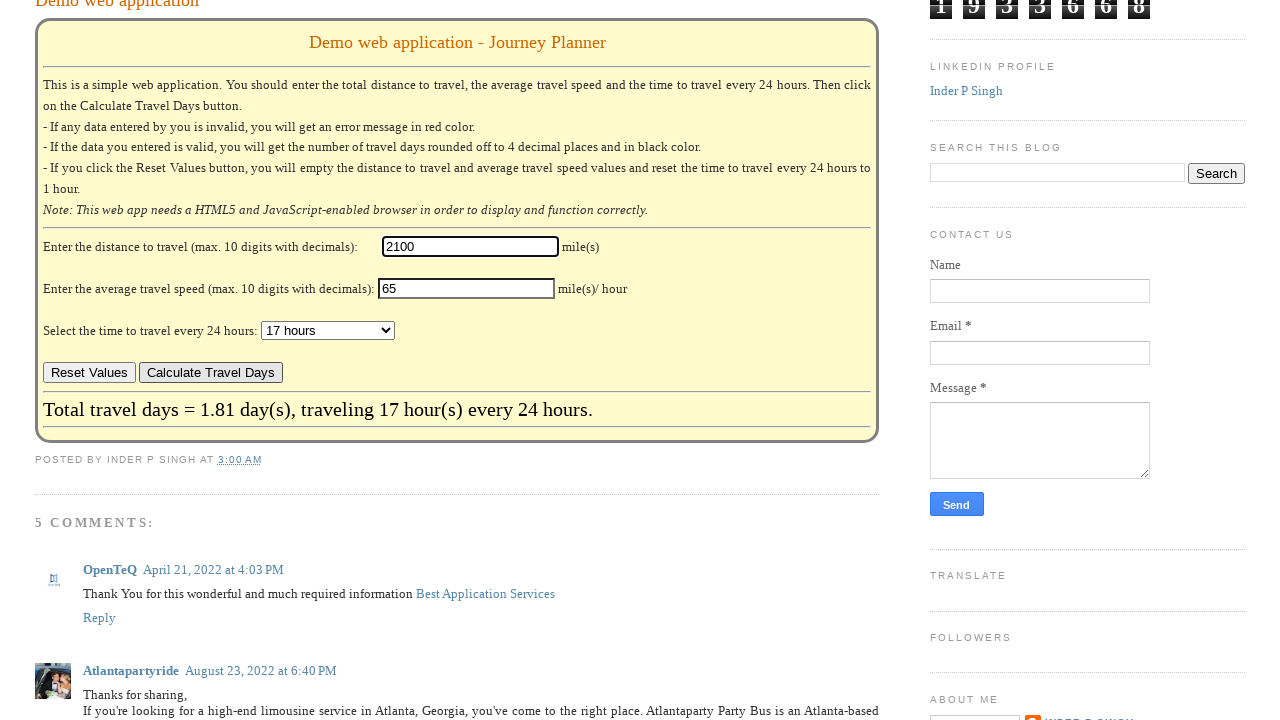

Cleared speed field (iteration 21) on #speed
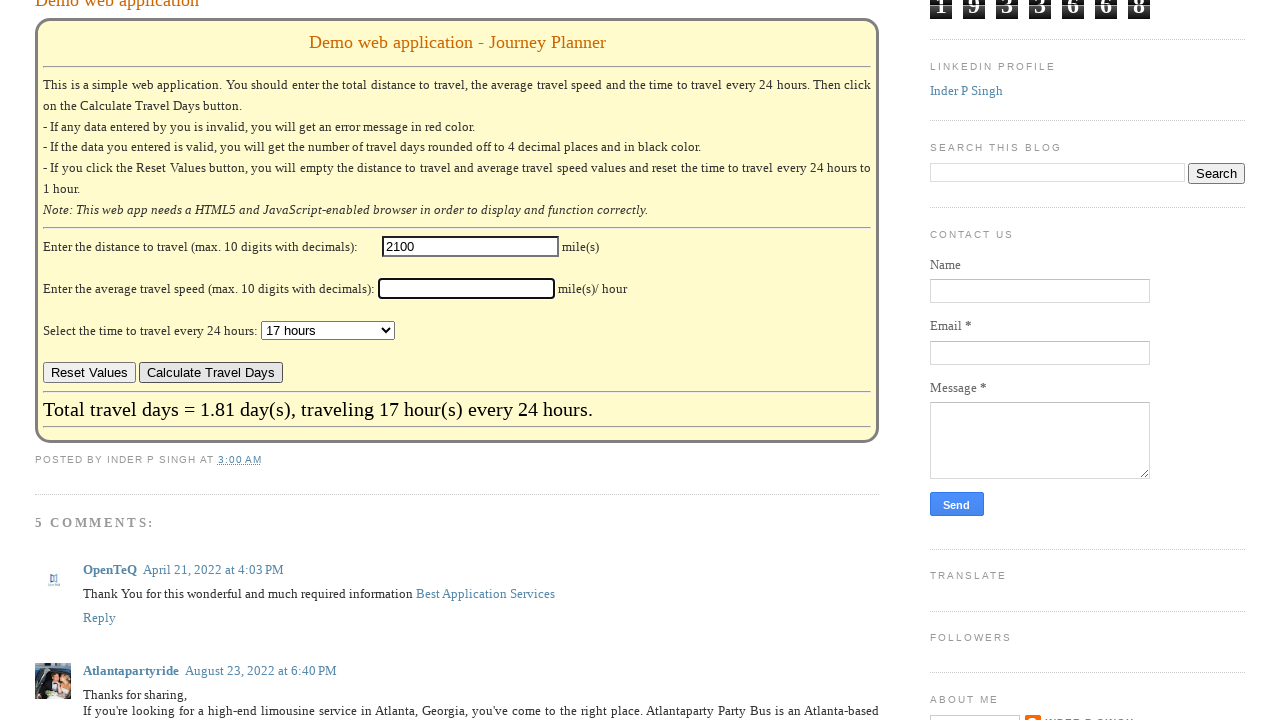

Filled speed field with 66 (iteration 21) on #speed
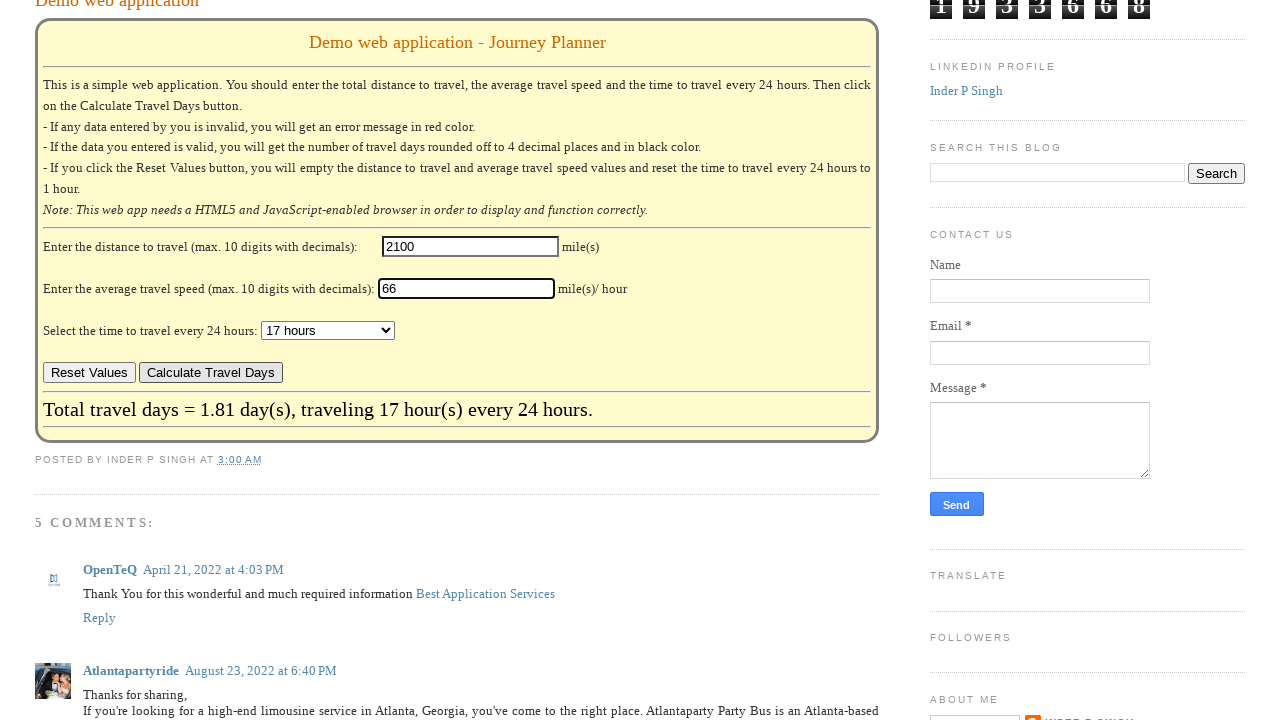

Selected time option '18 hours' from dropdown (iteration 21) on #hours
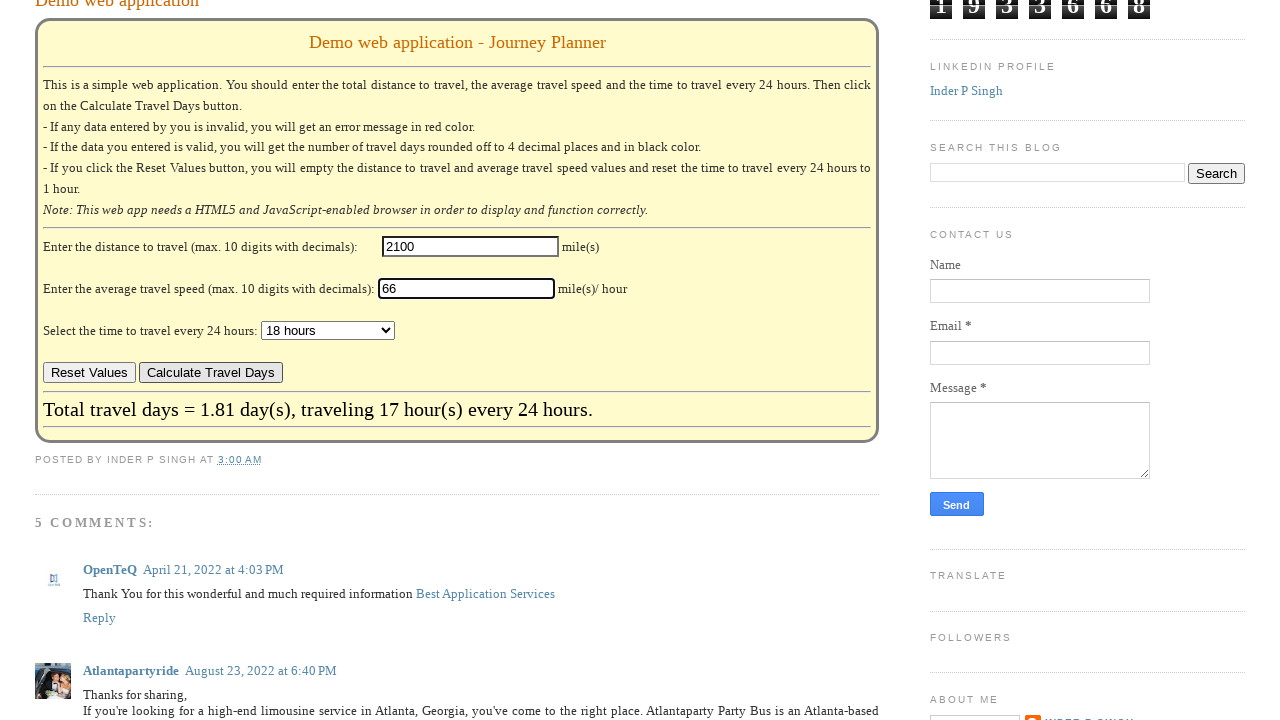

Clicked calculate button (iteration 21) at (211, 373) on #Blog1 > div.blog-posts.hfeed > div > div > div.post-outer > div.post.hentry > d
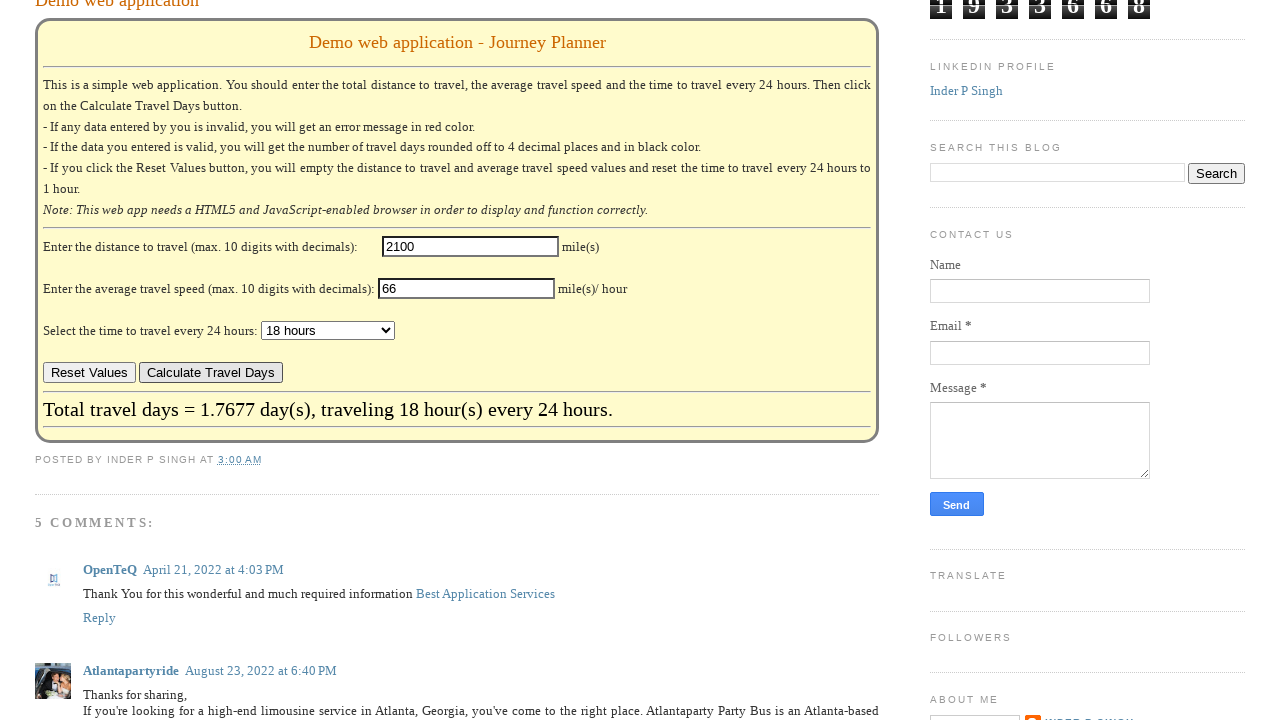

Waited for result to update (iteration 21)
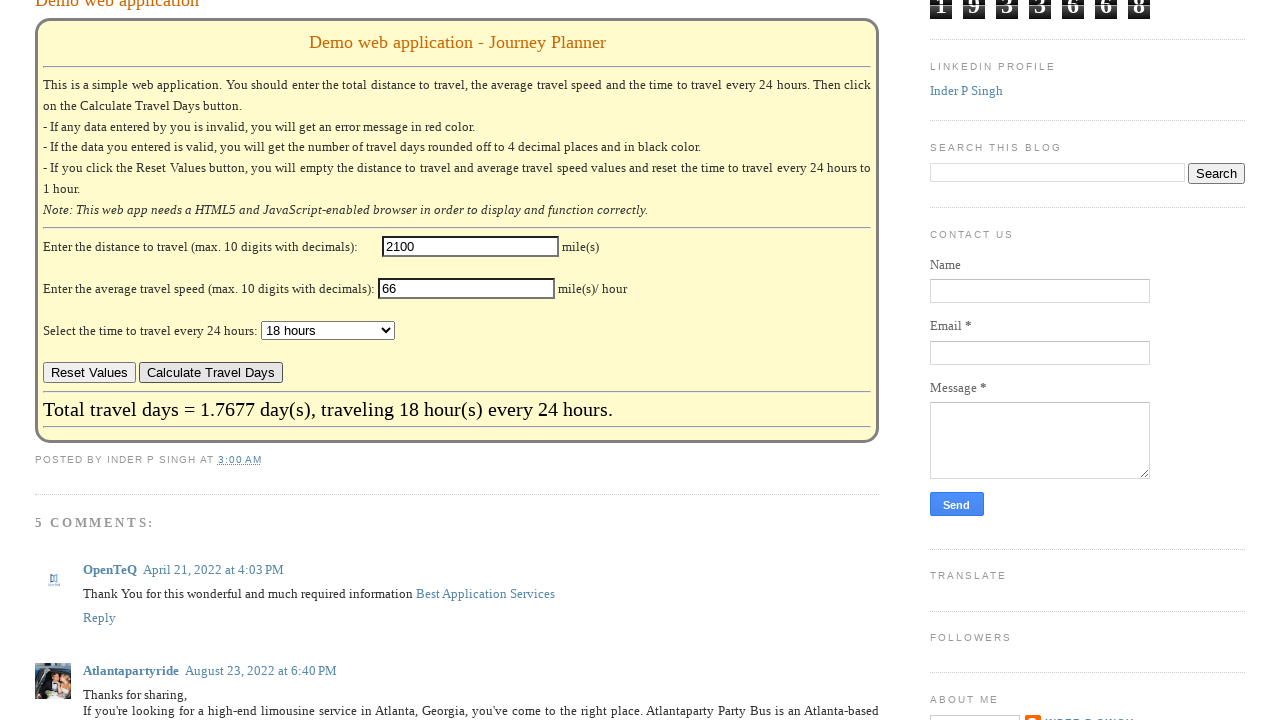

Result element verified (iteration 21)
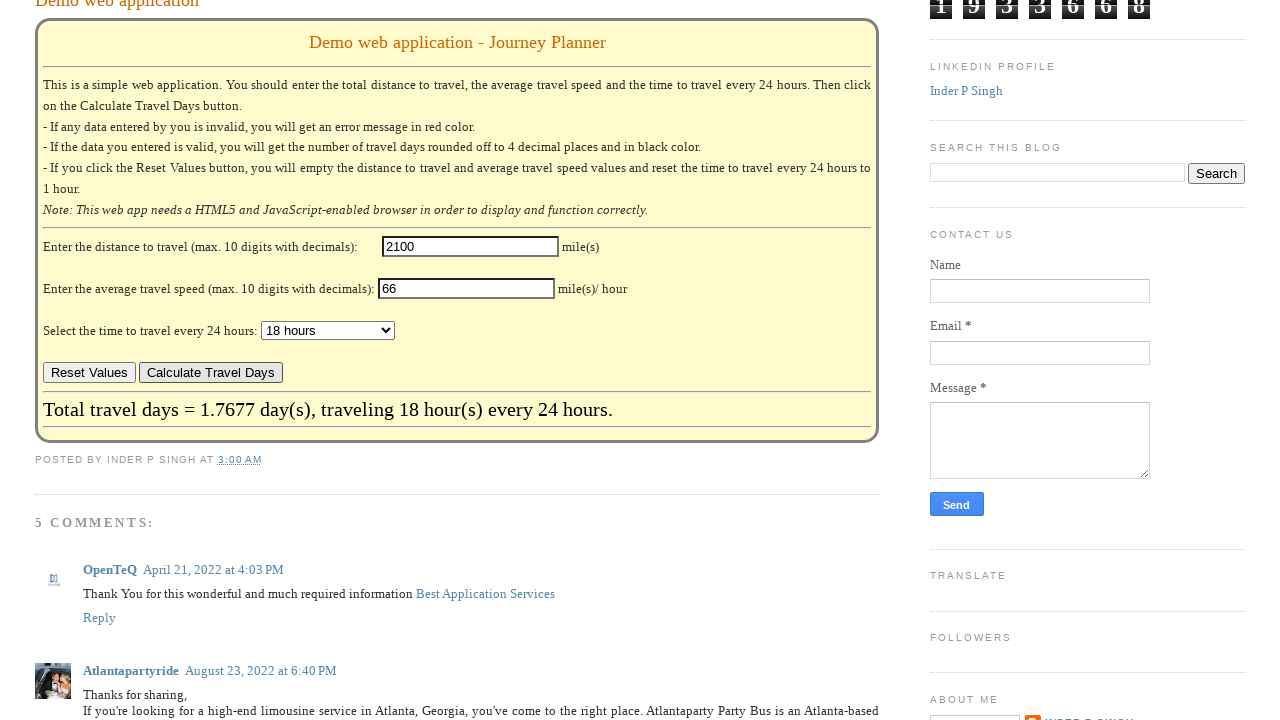

Cleared distance field (iteration 22) on #distance
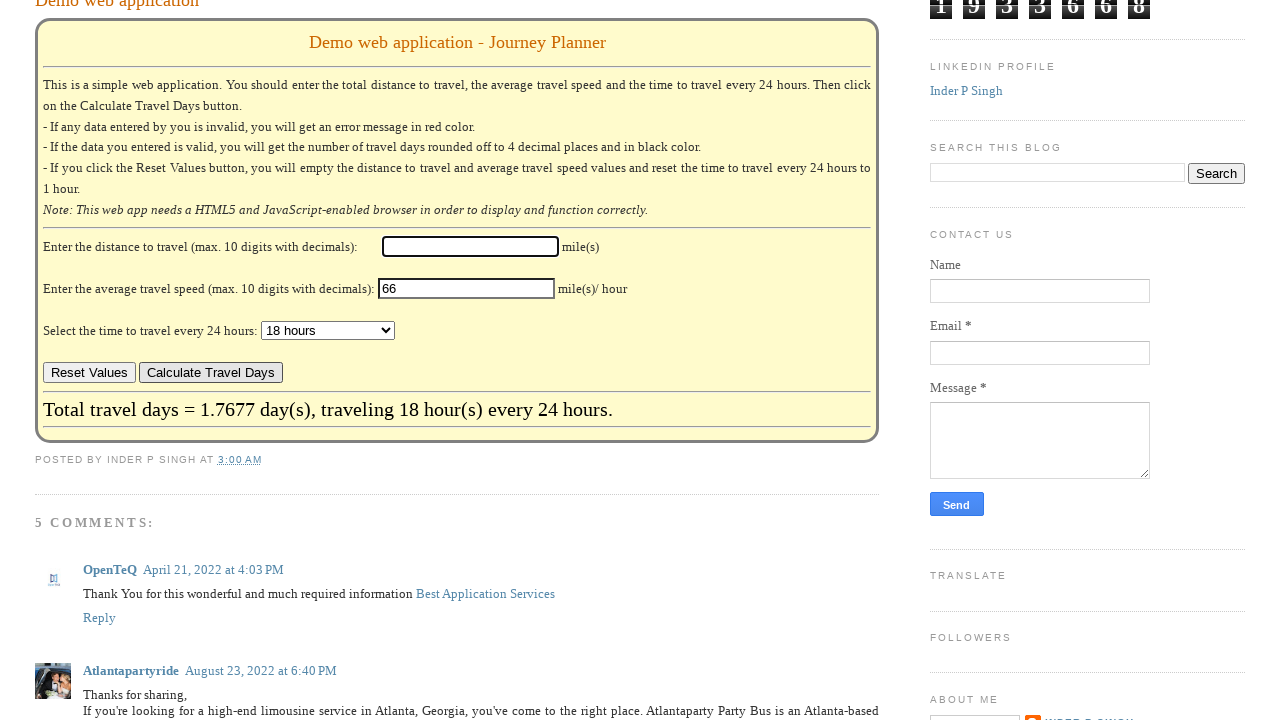

Filled distance field with 2200 (iteration 22) on #distance
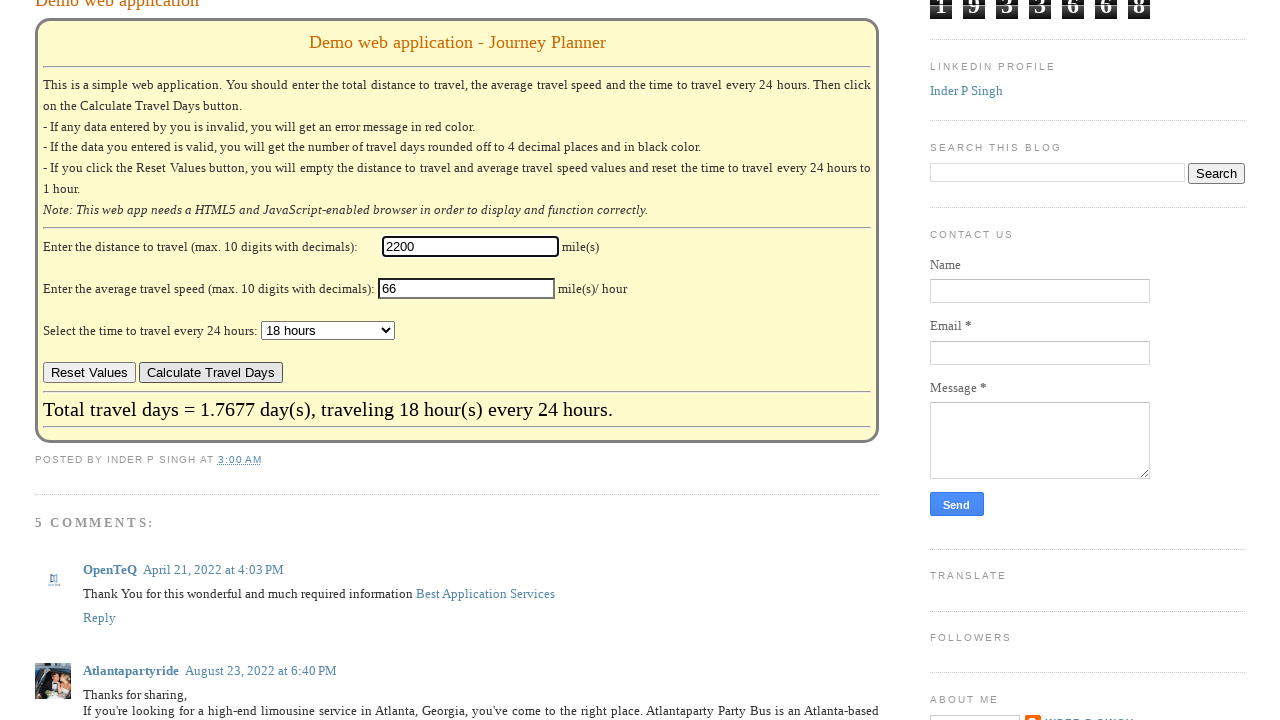

Cleared speed field (iteration 22) on #speed
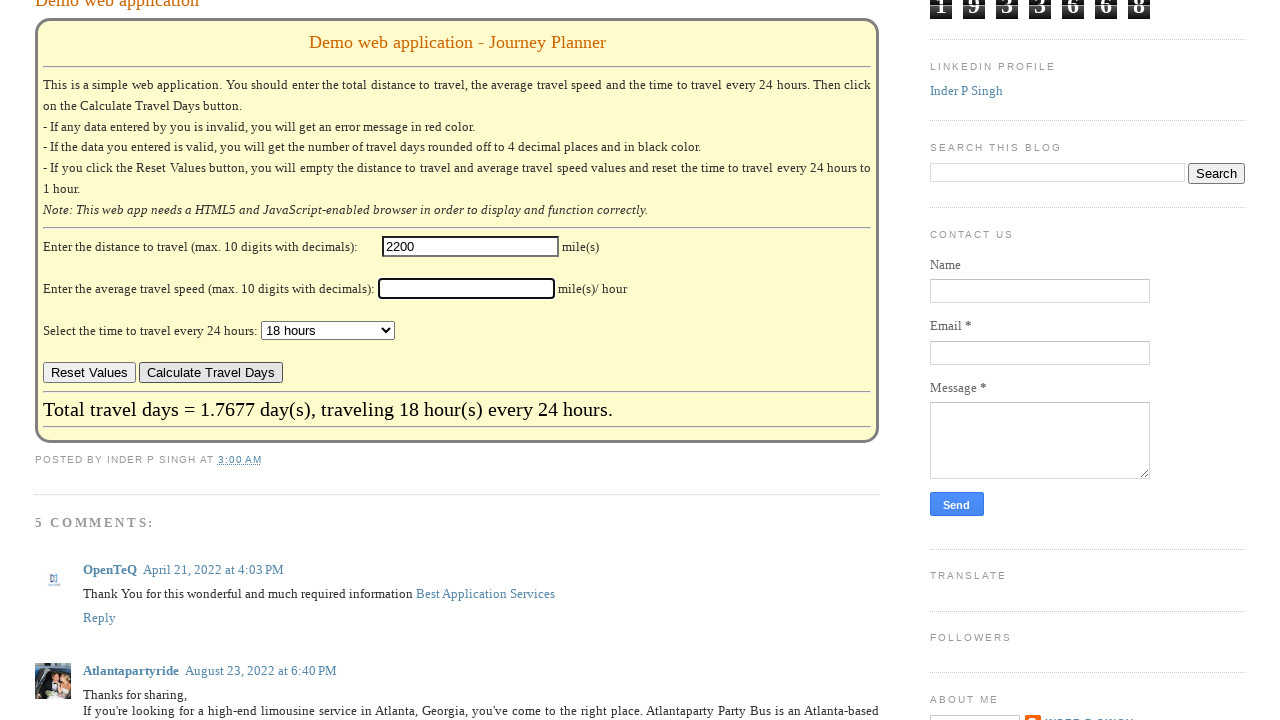

Filled speed field with 67 (iteration 22) on #speed
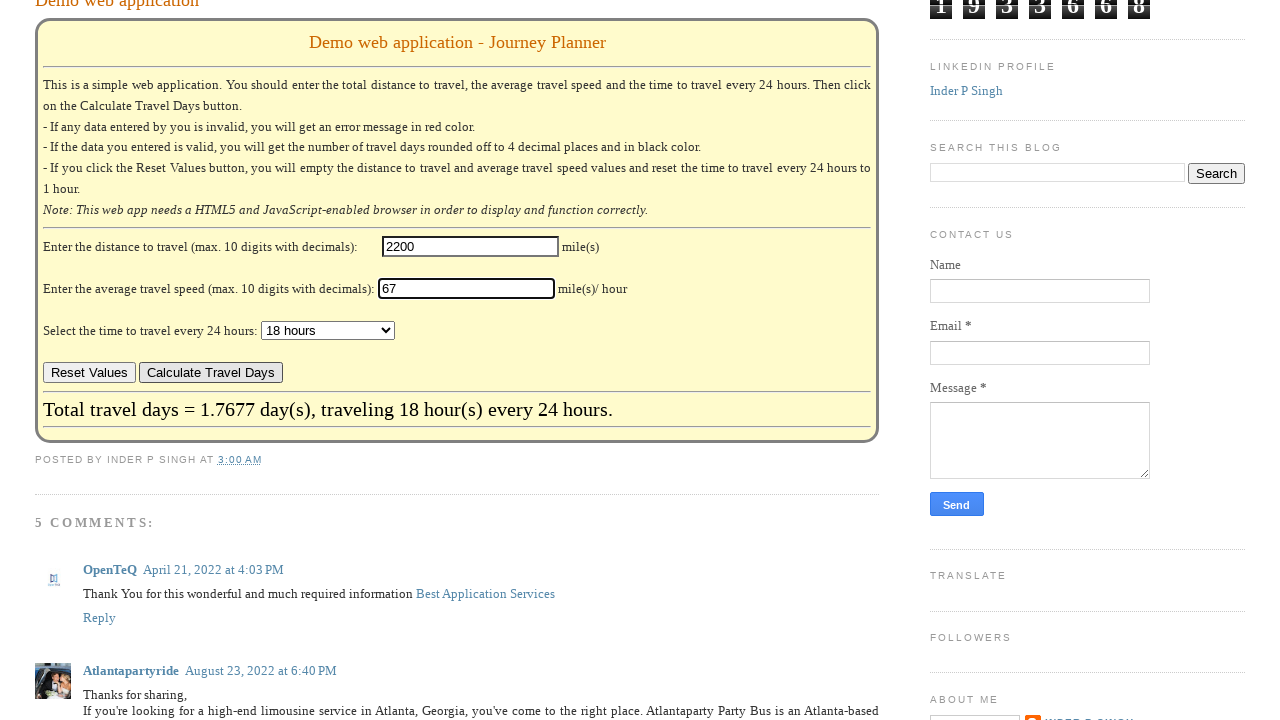

Selected time option '19 hours' from dropdown (iteration 22) on #hours
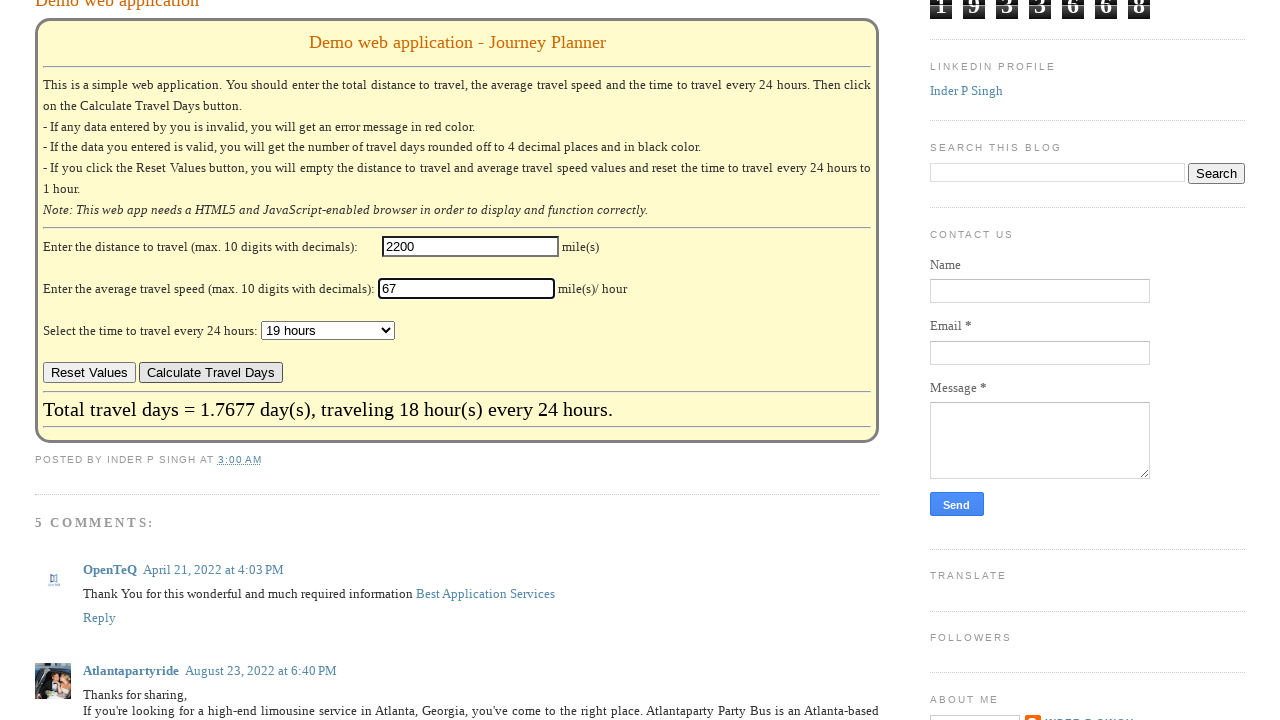

Clicked calculate button (iteration 22) at (211, 373) on #Blog1 > div.blog-posts.hfeed > div > div > div.post-outer > div.post.hentry > d
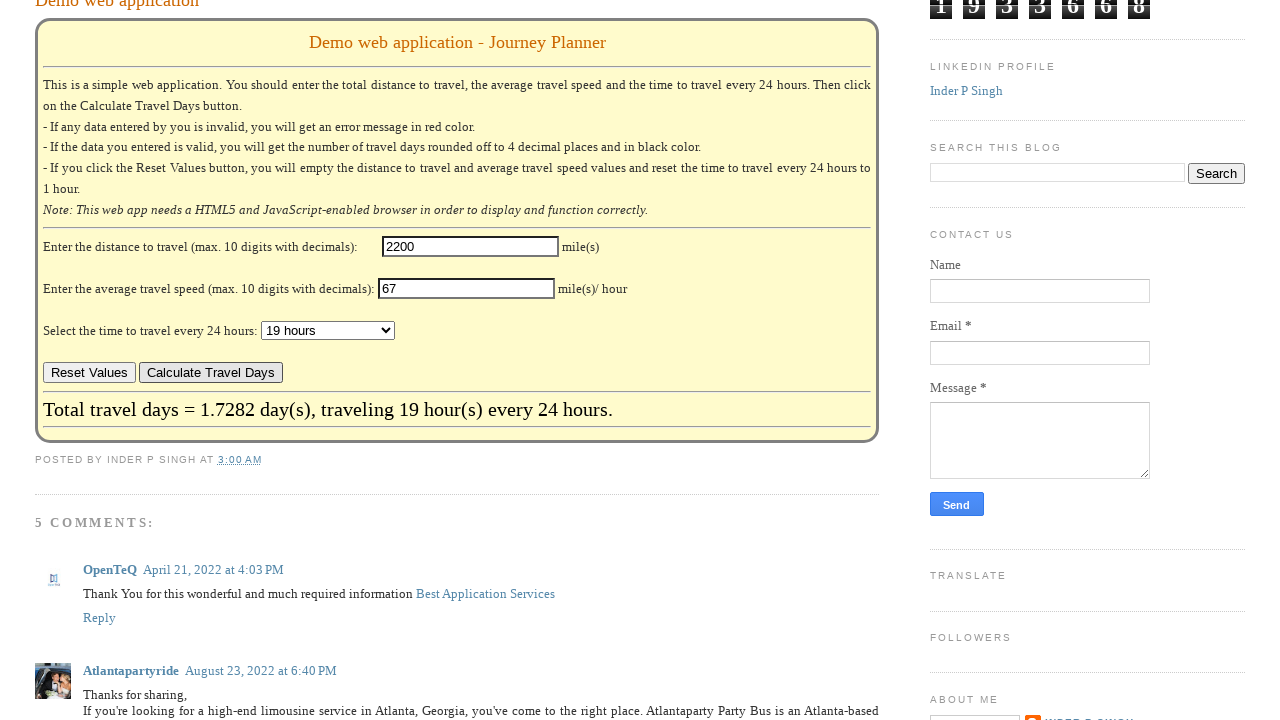

Waited for result to update (iteration 22)
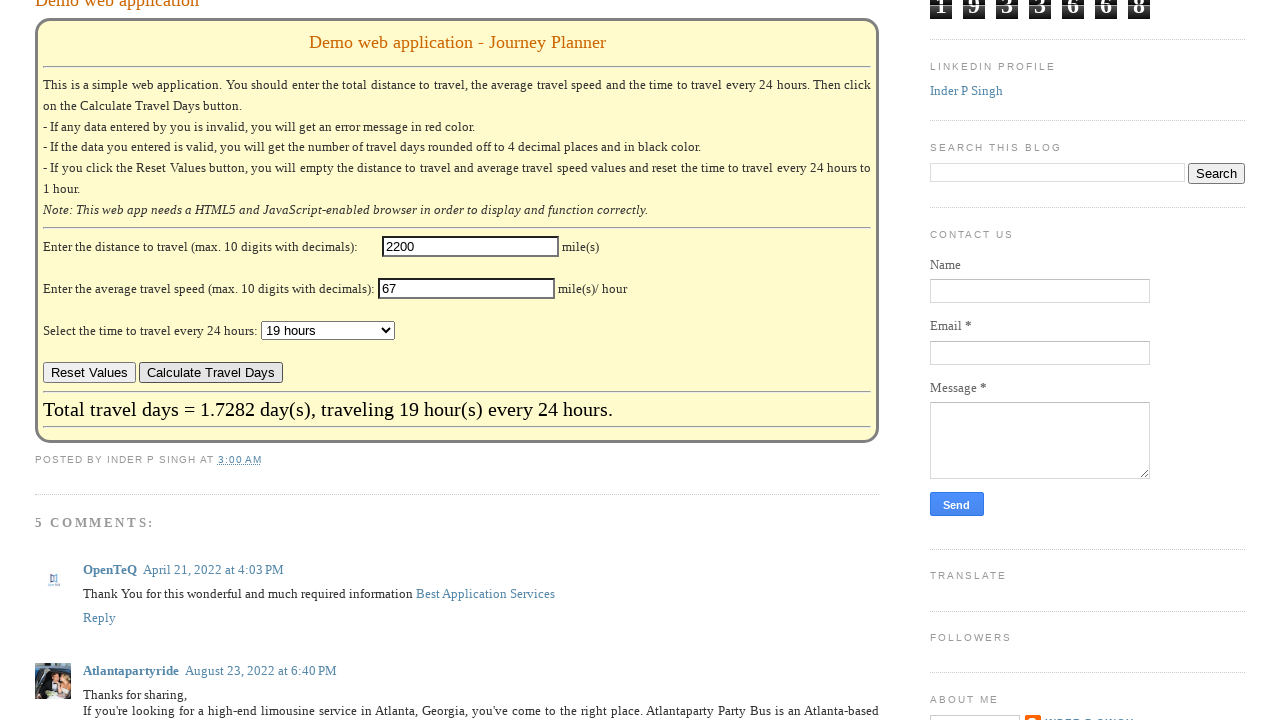

Result element verified (iteration 22)
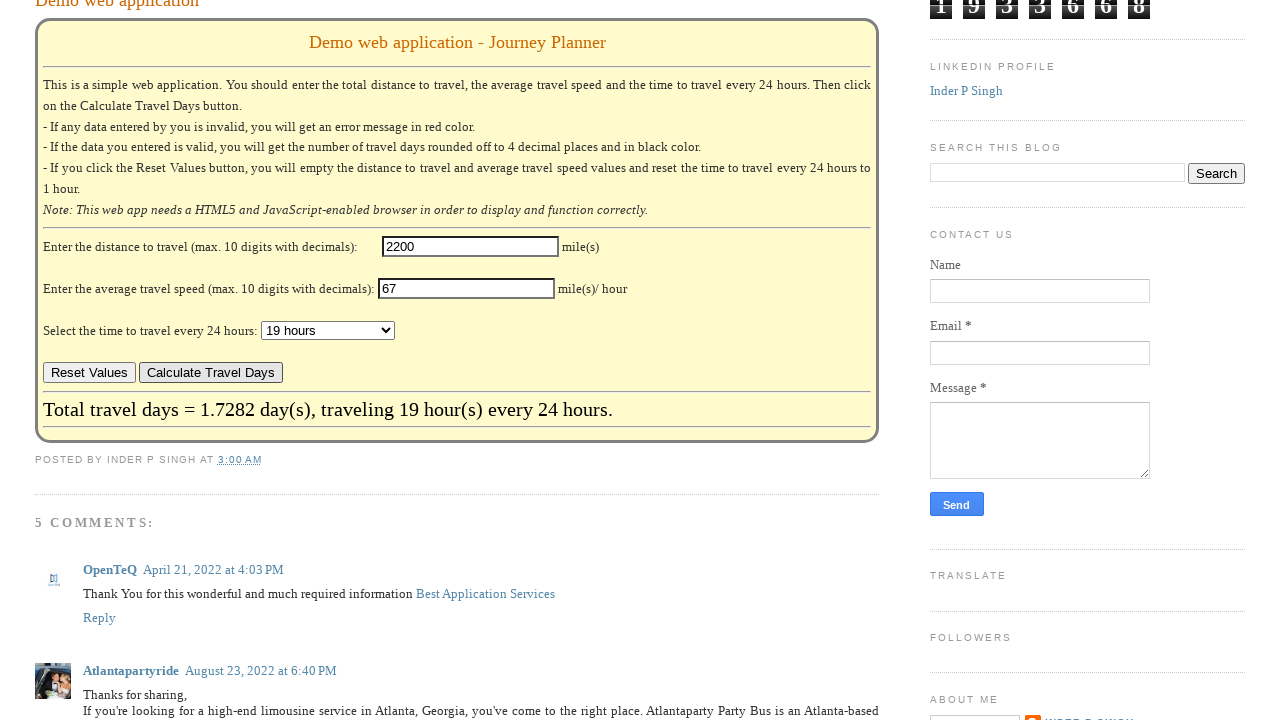

Cleared distance field (iteration 23) on #distance
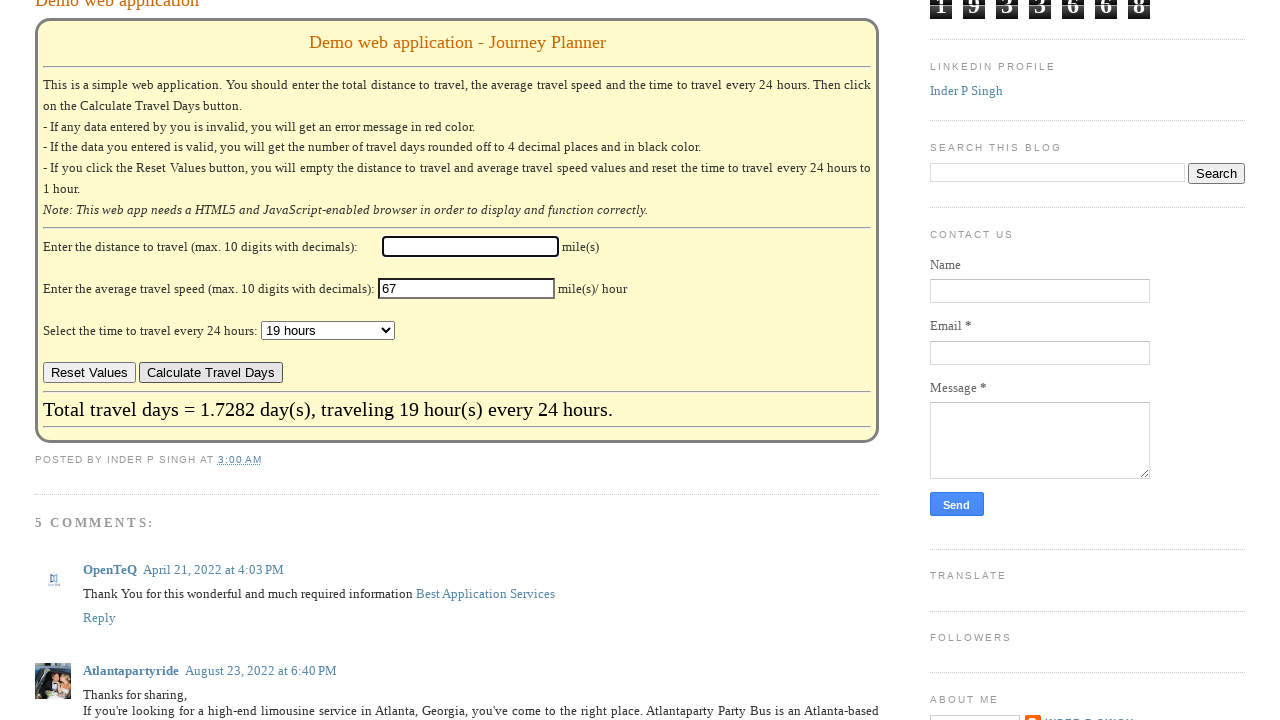

Filled distance field with 2300 (iteration 23) on #distance
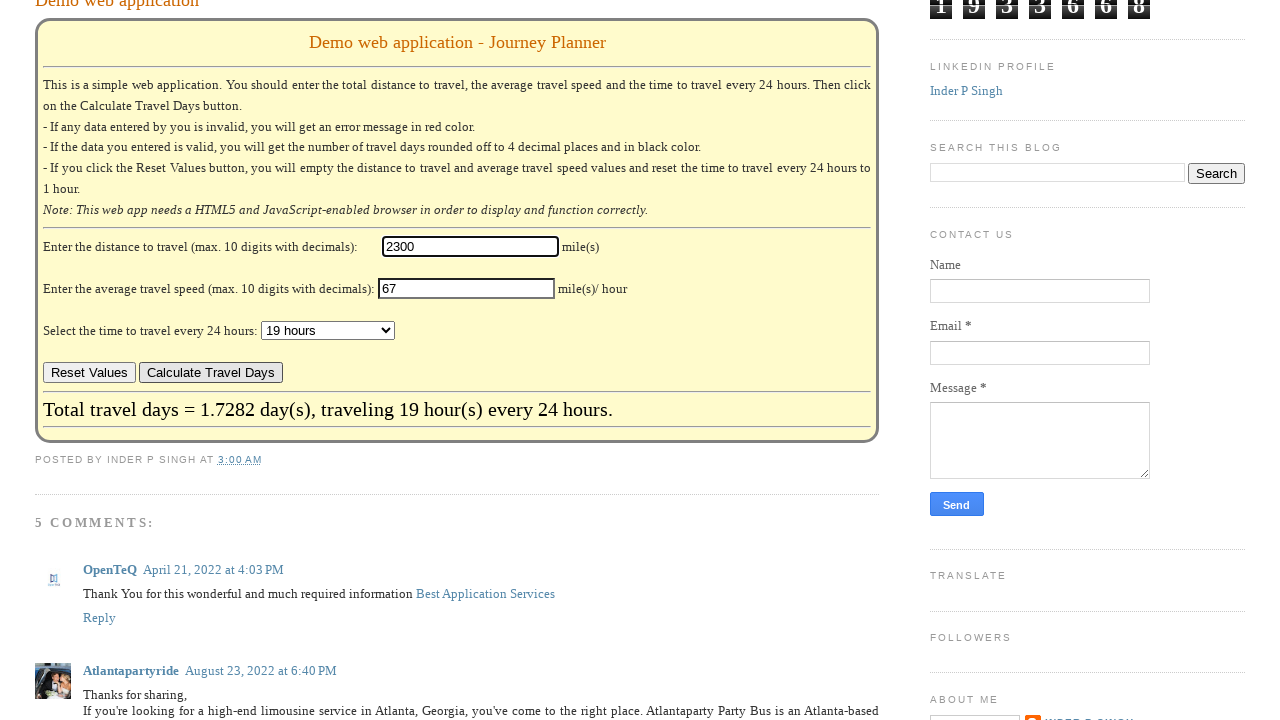

Cleared speed field (iteration 23) on #speed
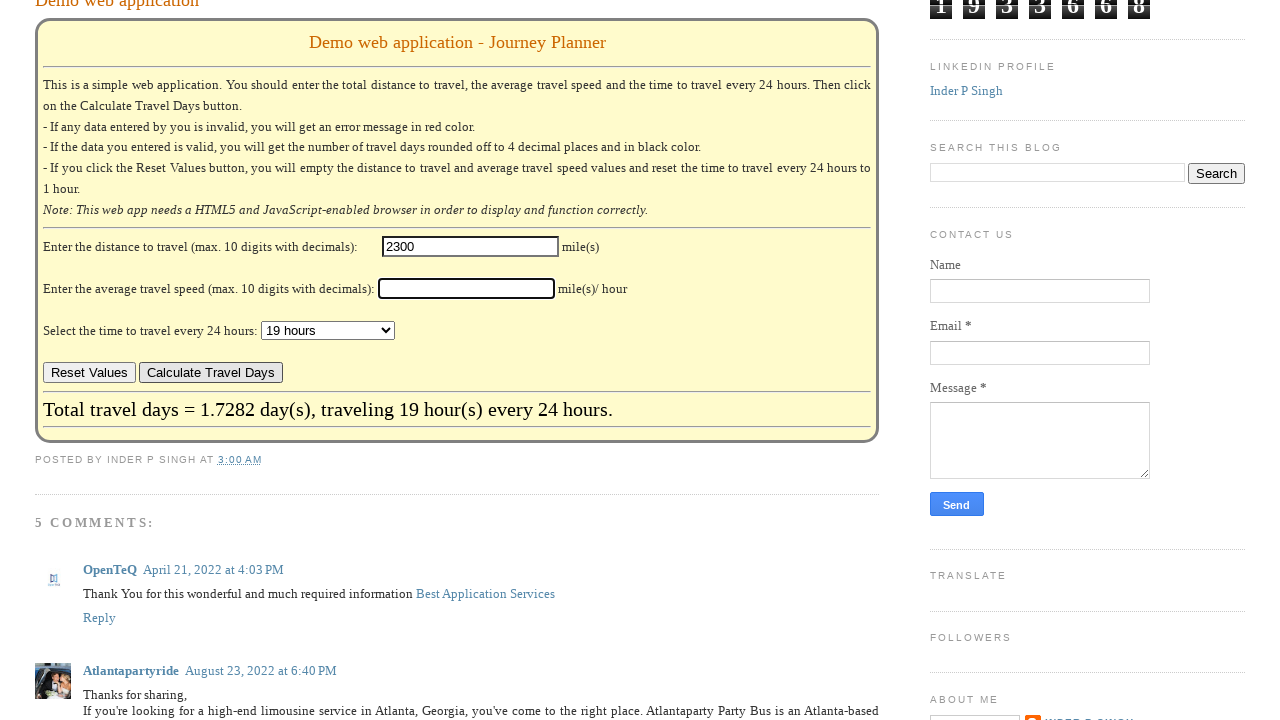

Filled speed field with 68 (iteration 23) on #speed
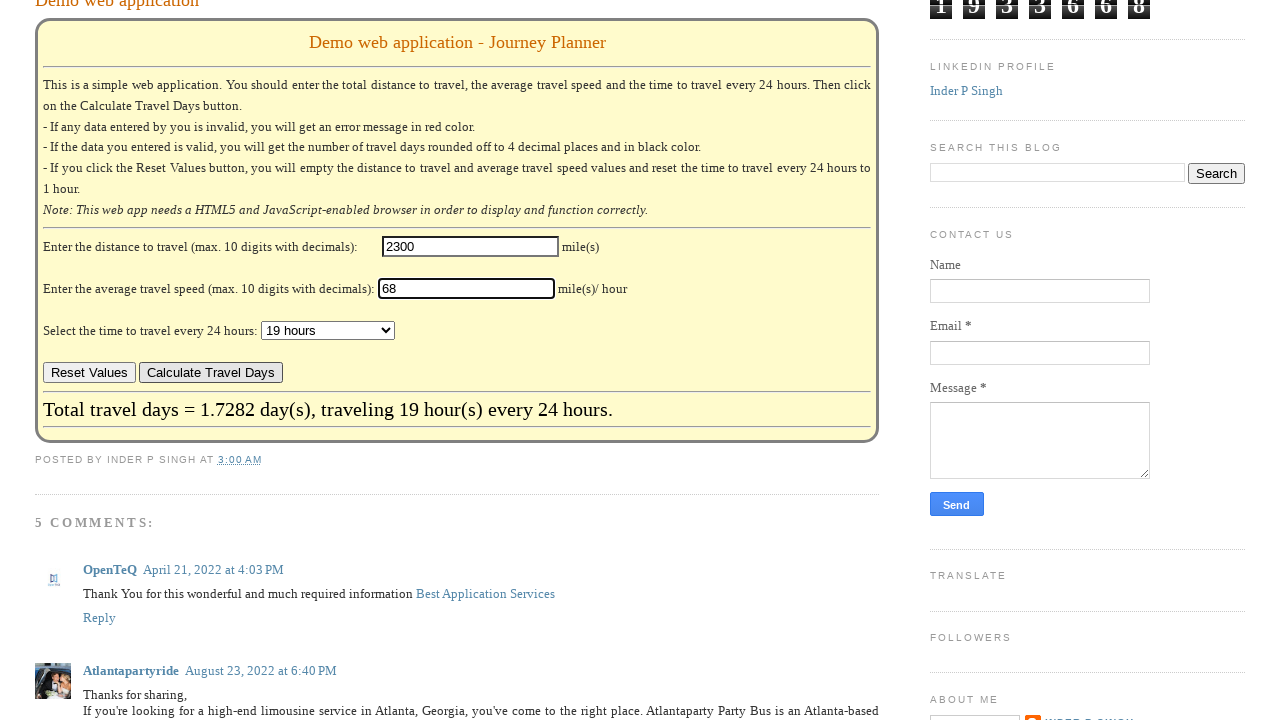

Selected time option '20 hours' from dropdown (iteration 23) on #hours
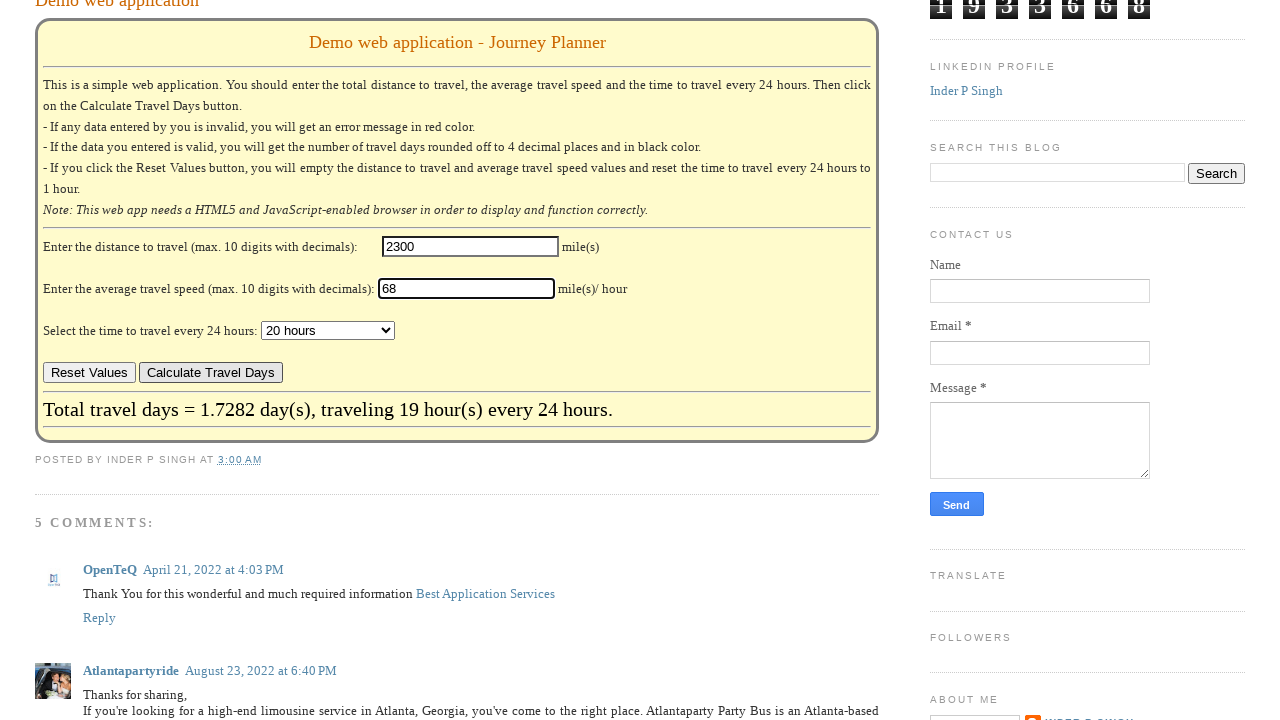

Clicked calculate button (iteration 23) at (211, 373) on #Blog1 > div.blog-posts.hfeed > div > div > div.post-outer > div.post.hentry > d
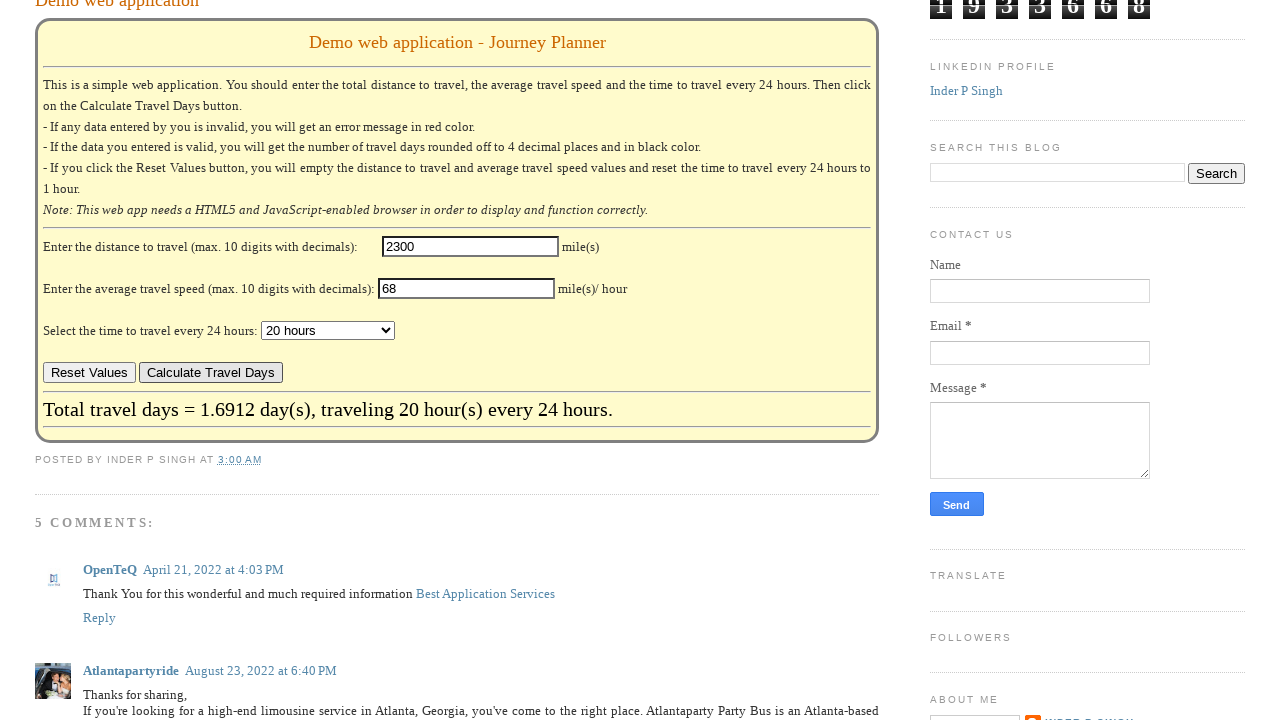

Waited for result to update (iteration 23)
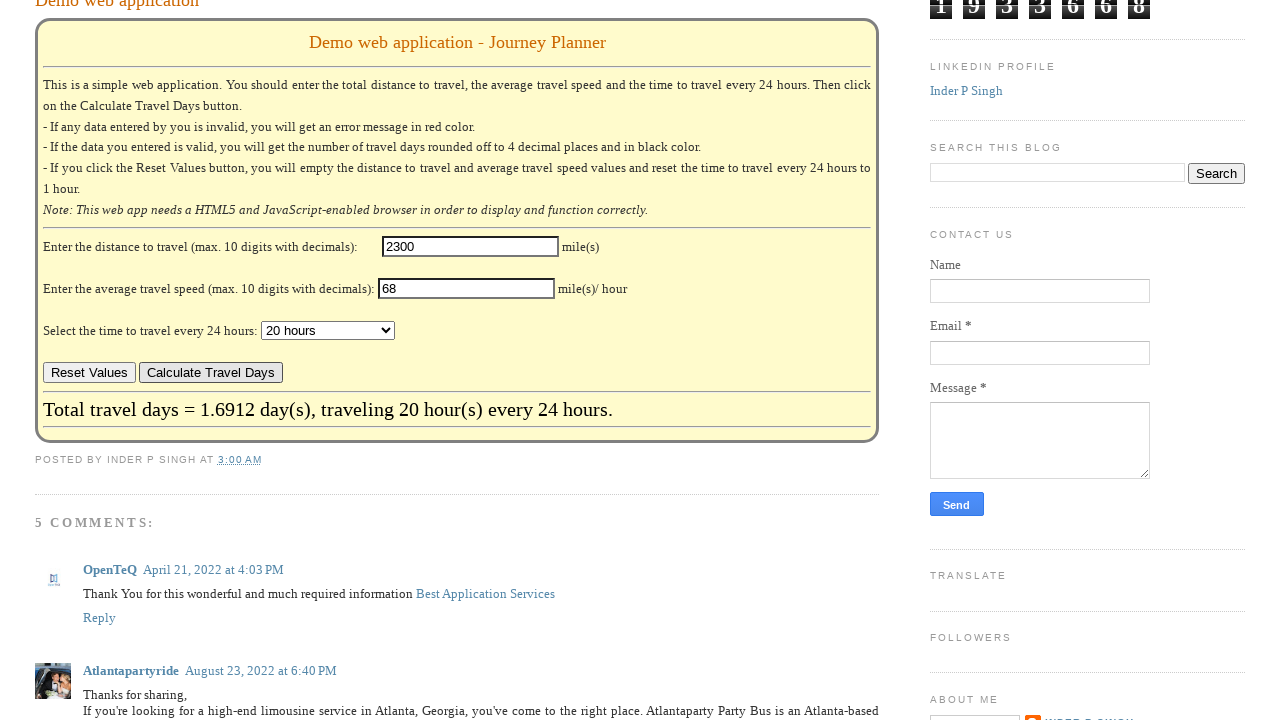

Result element verified (iteration 23)
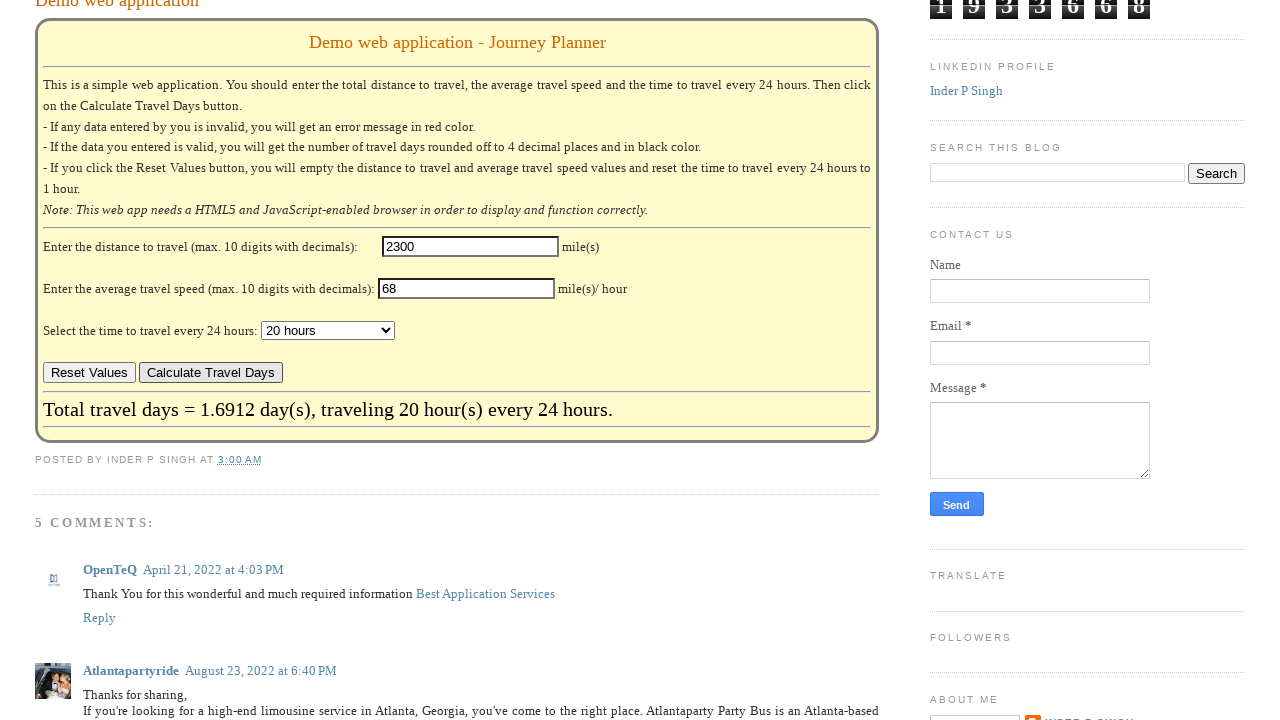

Cleared distance field (iteration 24) on #distance
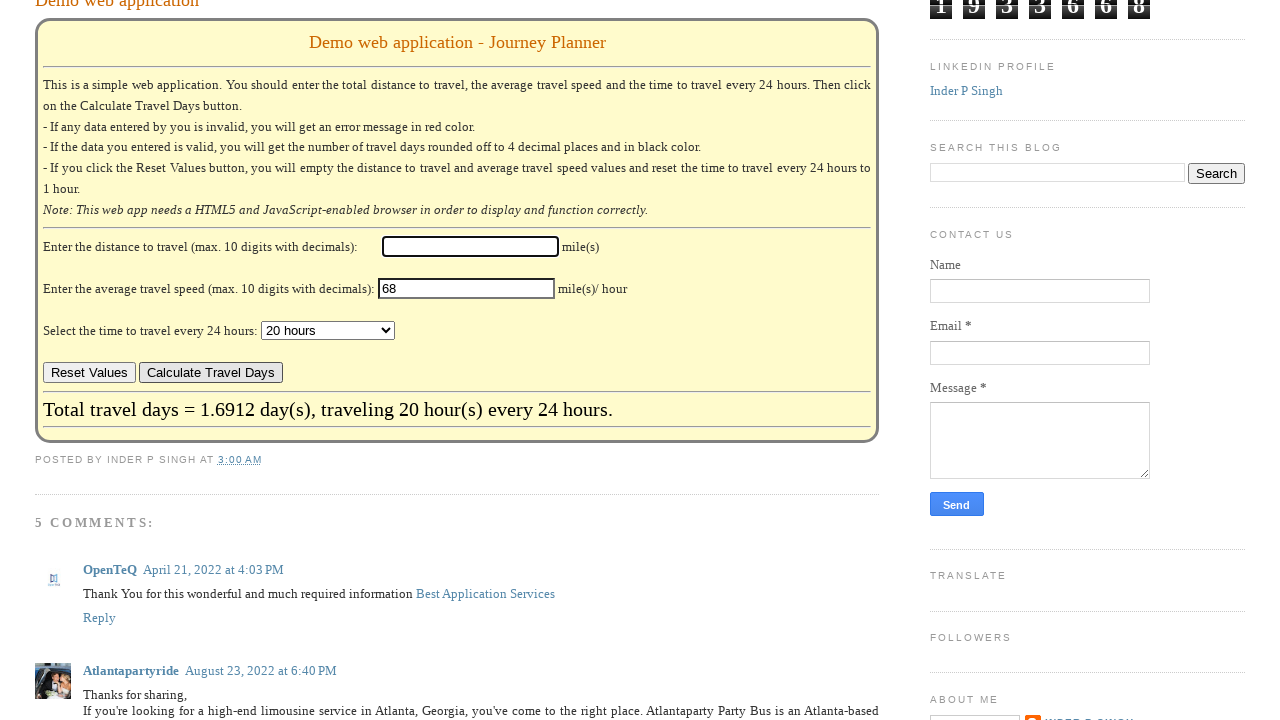

Filled distance field with 2400 (iteration 24) on #distance
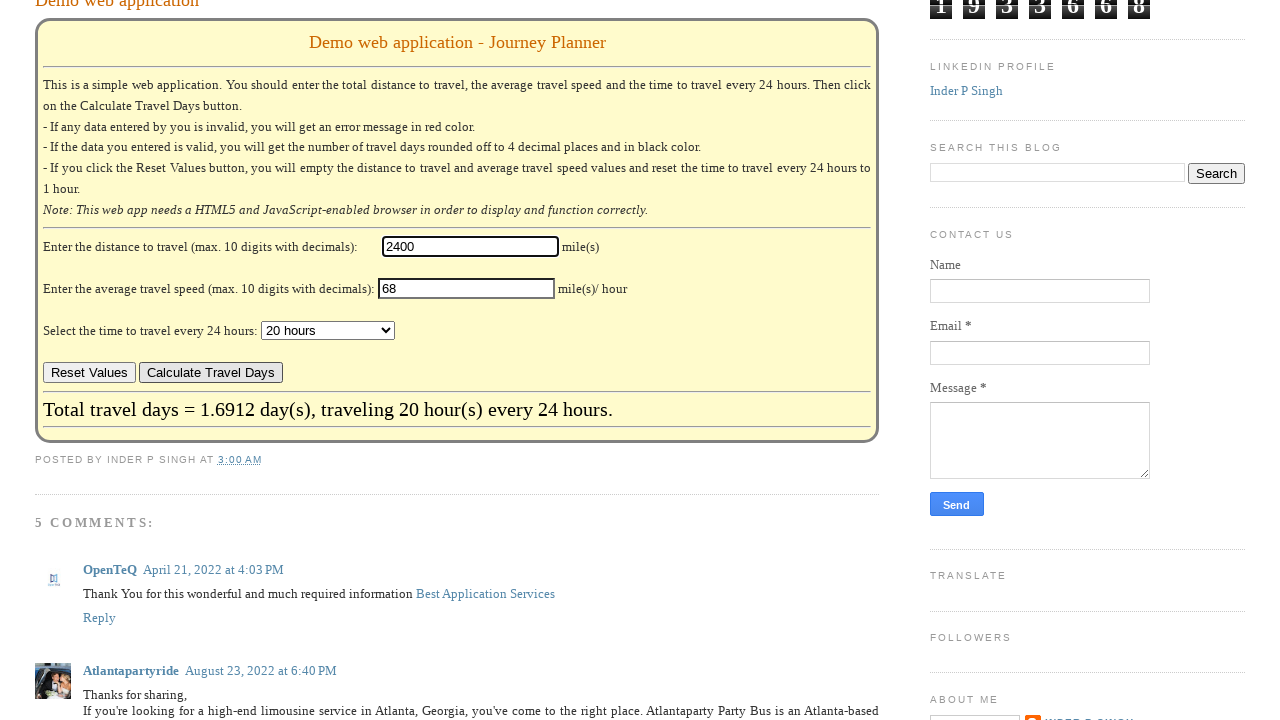

Cleared speed field (iteration 24) on #speed
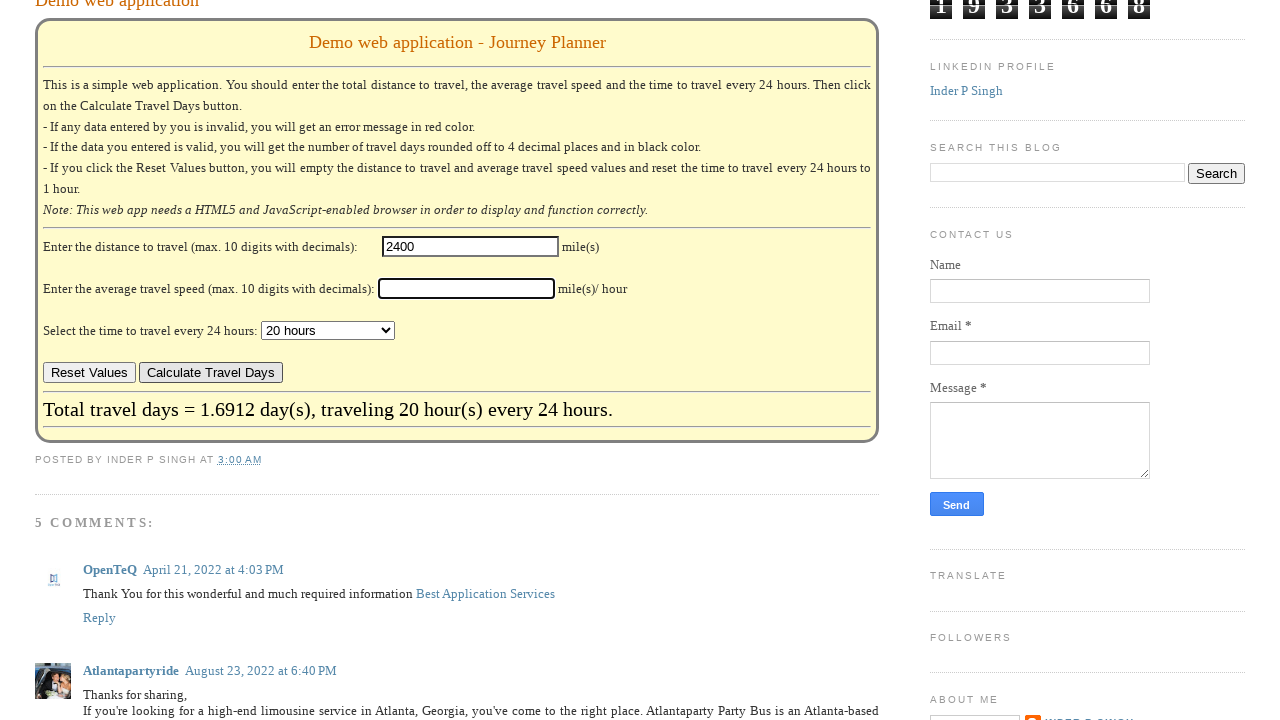

Filled speed field with 69 (iteration 24) on #speed
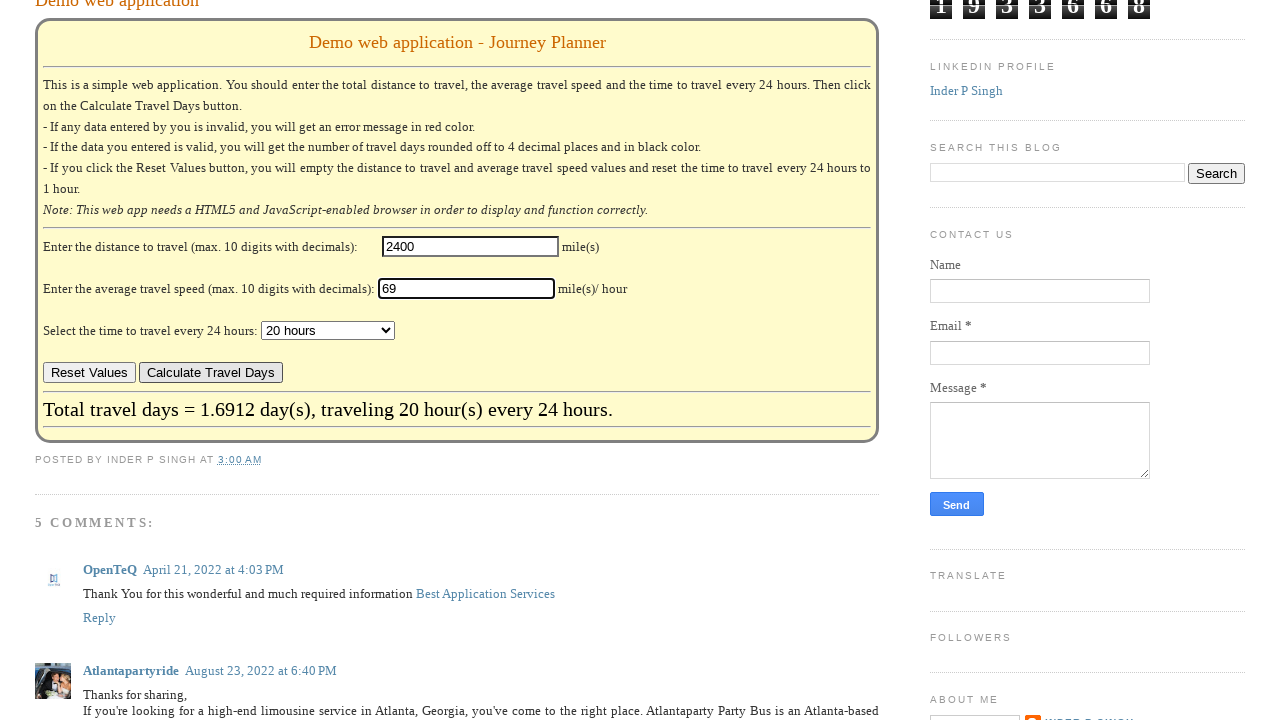

Selected time option '21 hours' from dropdown (iteration 24) on #hours
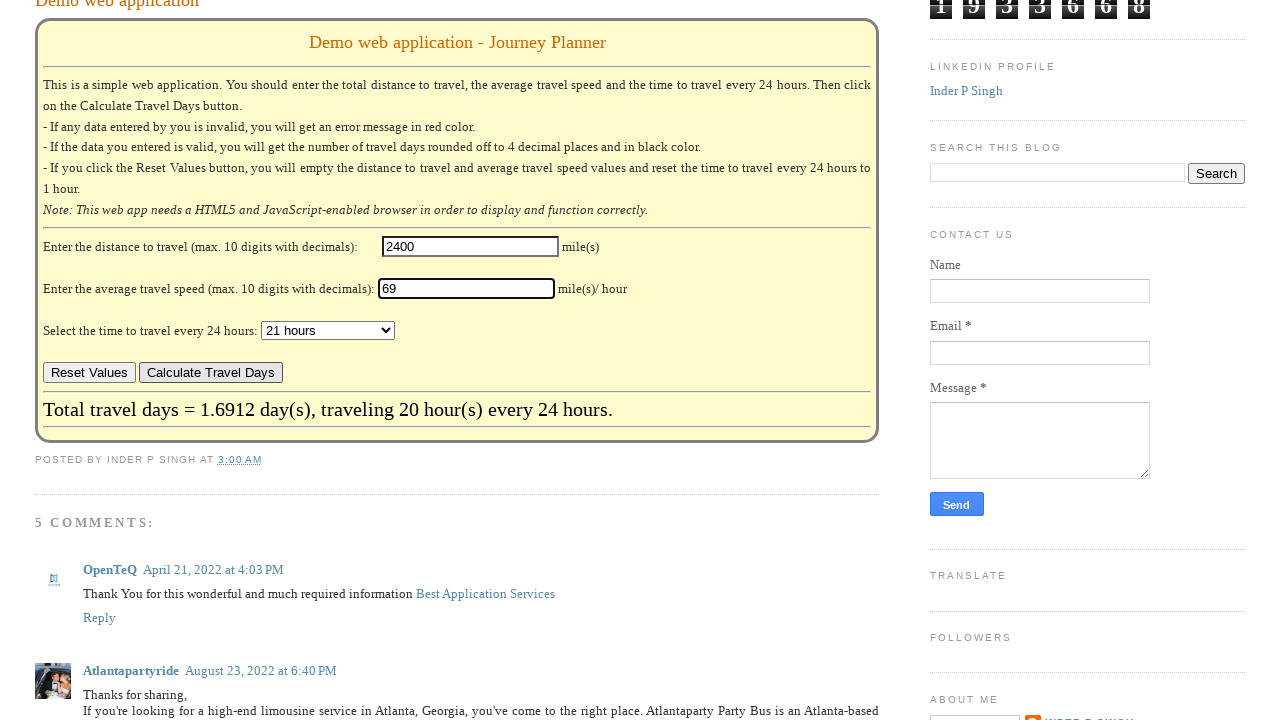

Clicked calculate button (iteration 24) at (211, 373) on #Blog1 > div.blog-posts.hfeed > div > div > div.post-outer > div.post.hentry > d
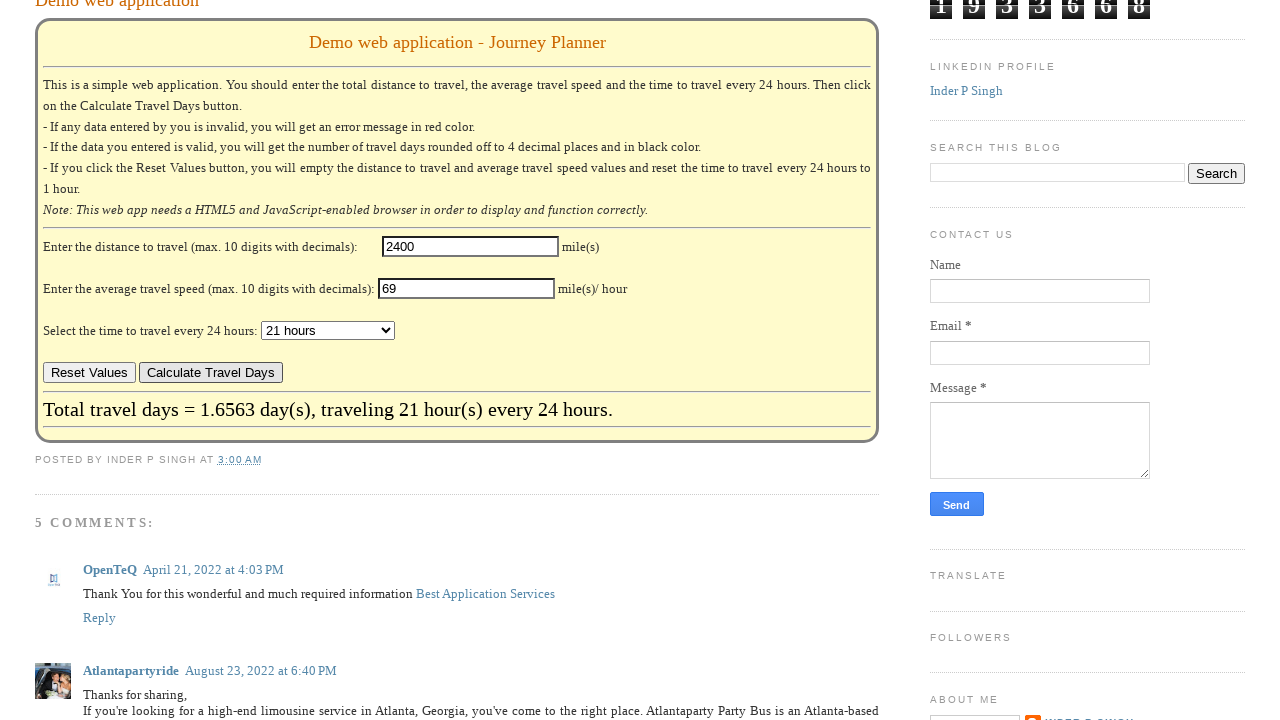

Waited for result to update (iteration 24)
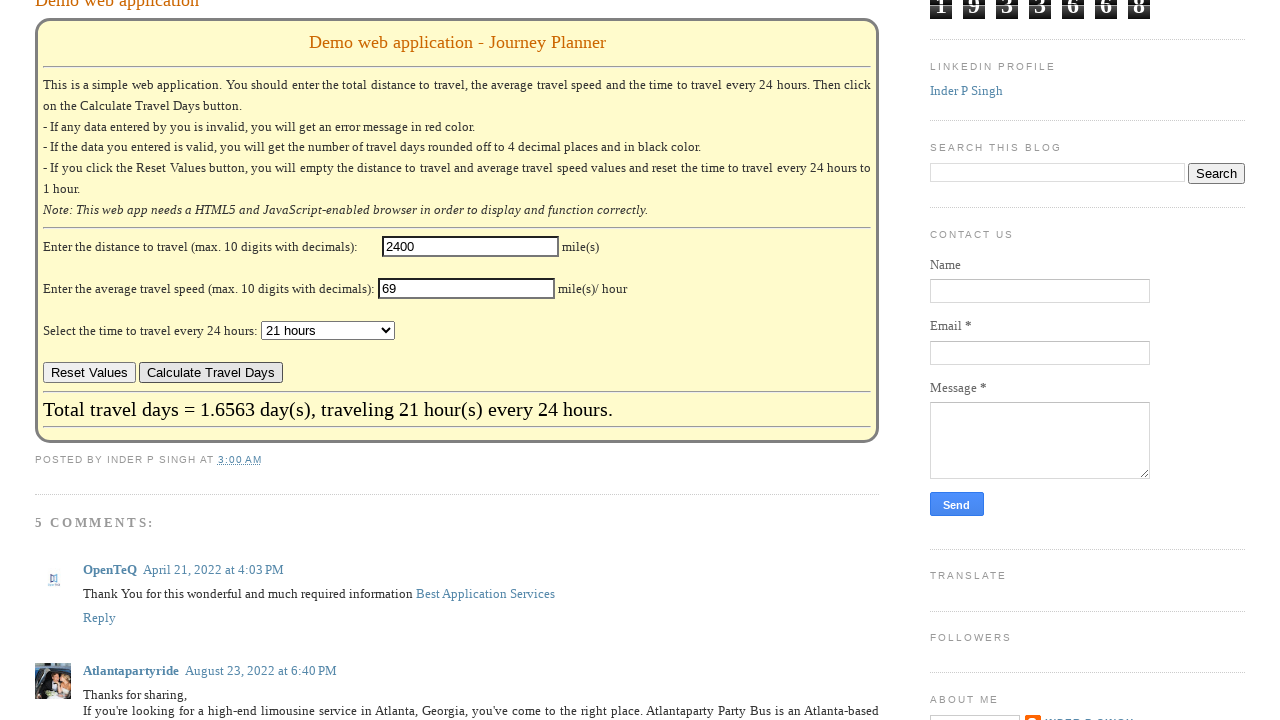

Result element verified (iteration 24)
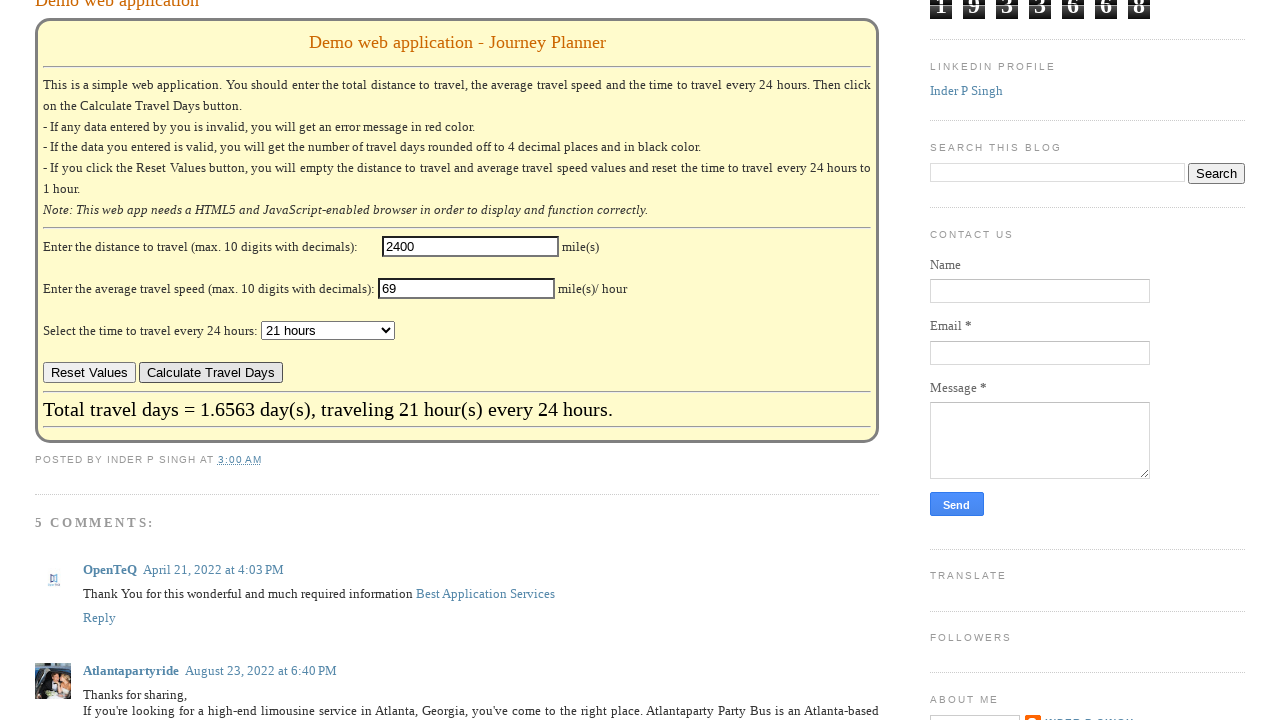

Cleared distance field (iteration 25) on #distance
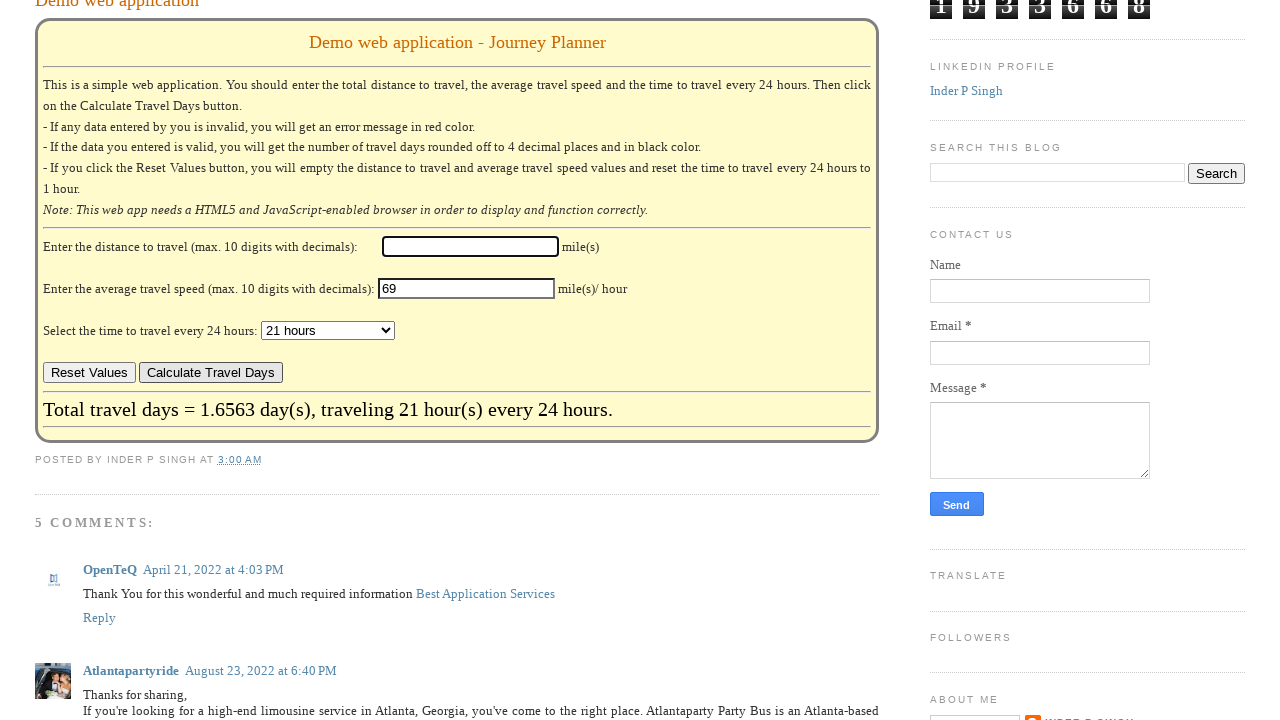

Filled distance field with 2500 (iteration 25) on #distance
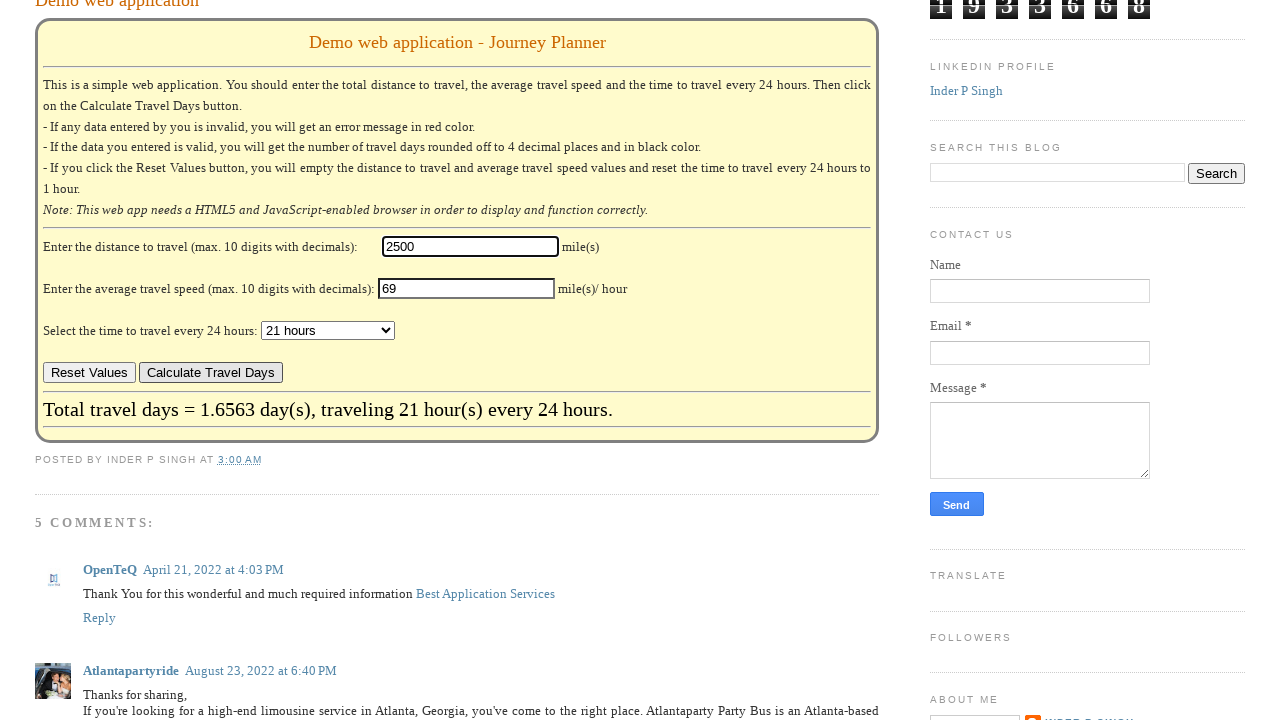

Cleared speed field (iteration 25) on #speed
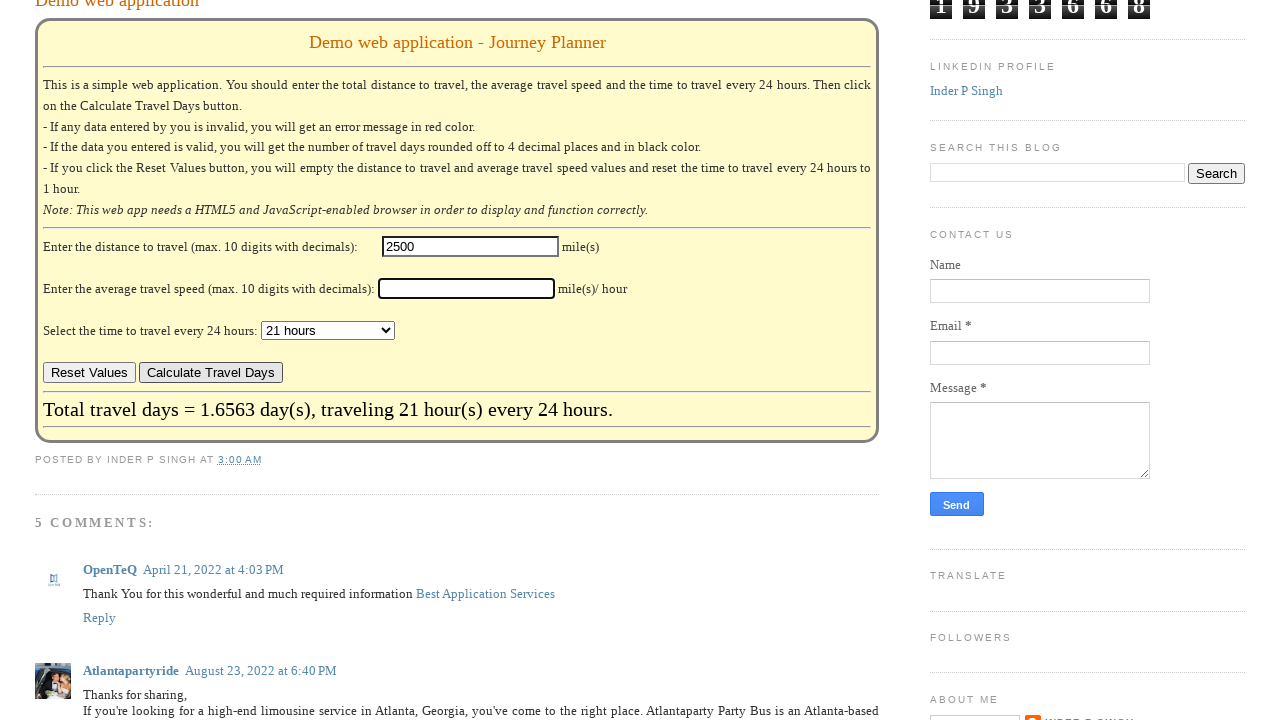

Filled speed field with 70 (iteration 25) on #speed
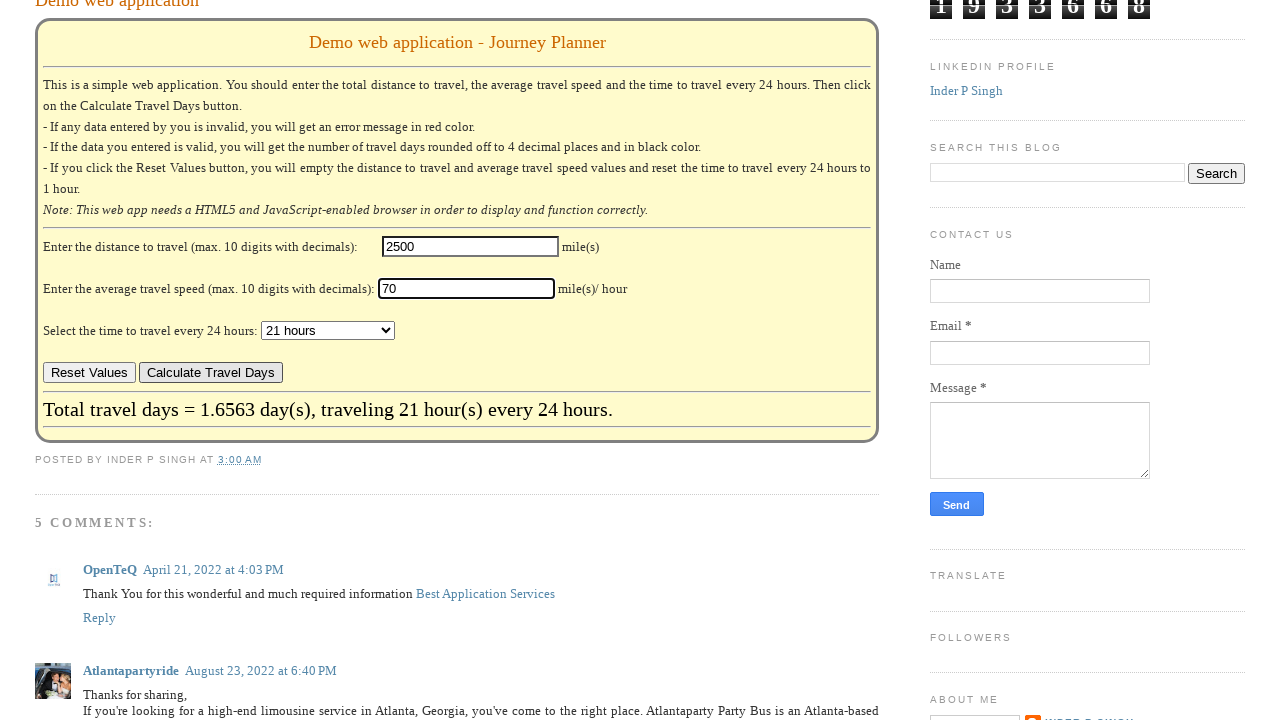

Selected time option '22 hours' from dropdown (iteration 25) on #hours
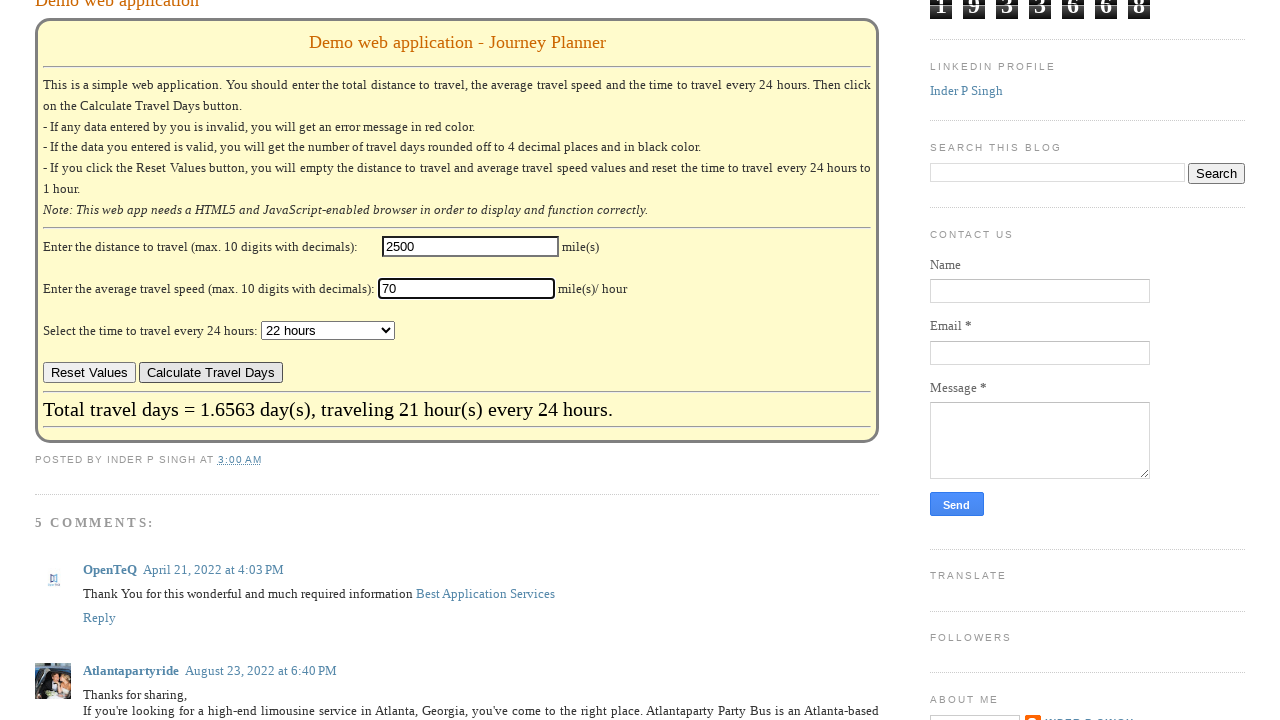

Clicked calculate button (iteration 25) at (211, 373) on #Blog1 > div.blog-posts.hfeed > div > div > div.post-outer > div.post.hentry > d
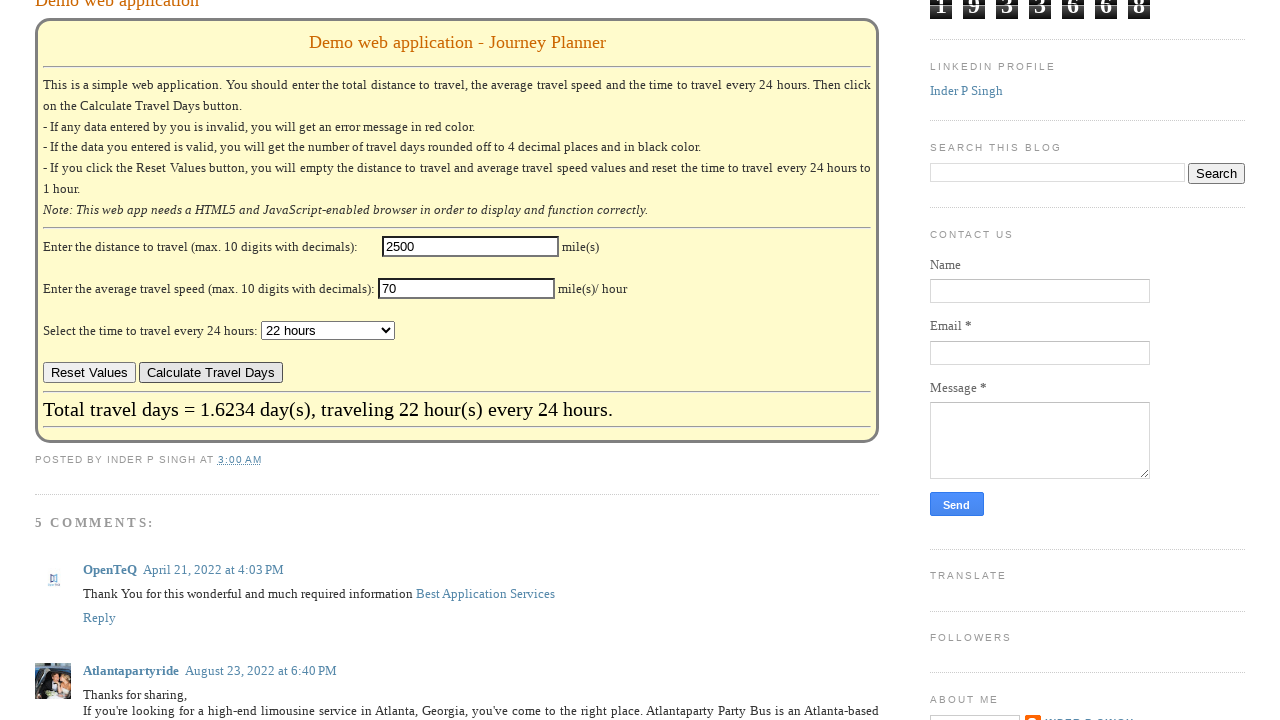

Waited for result to update (iteration 25)
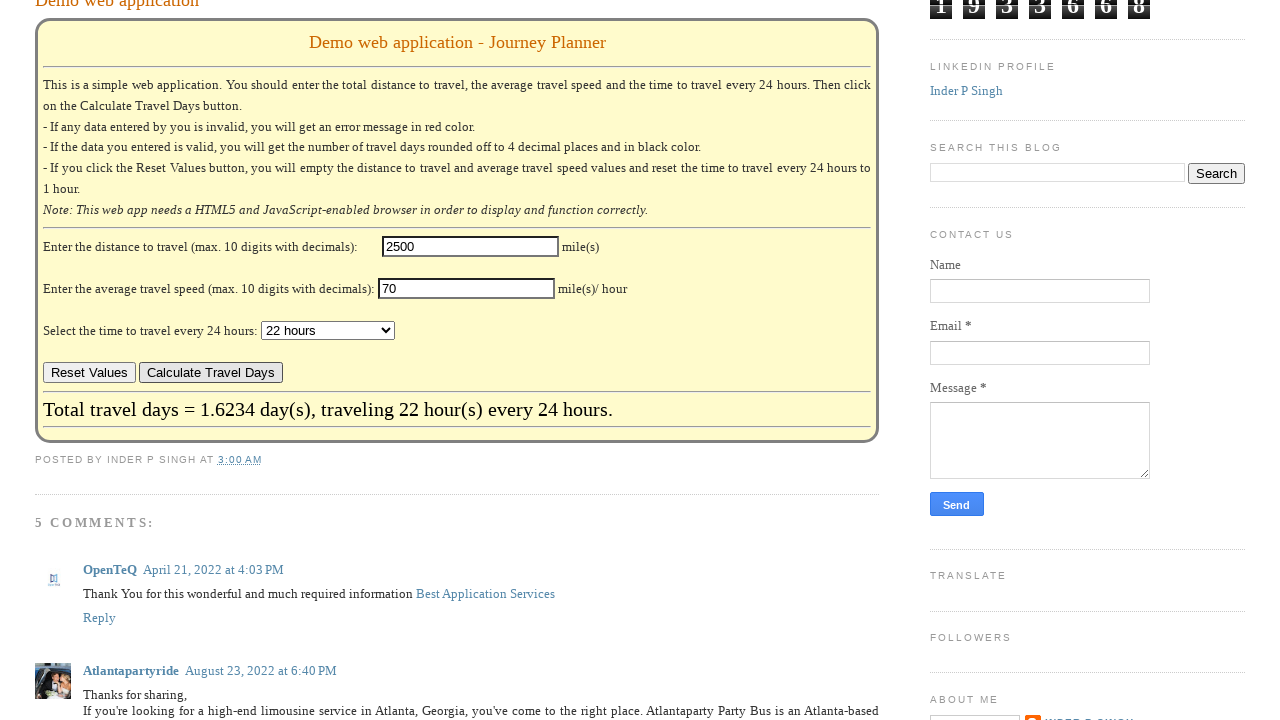

Result element verified (iteration 25)
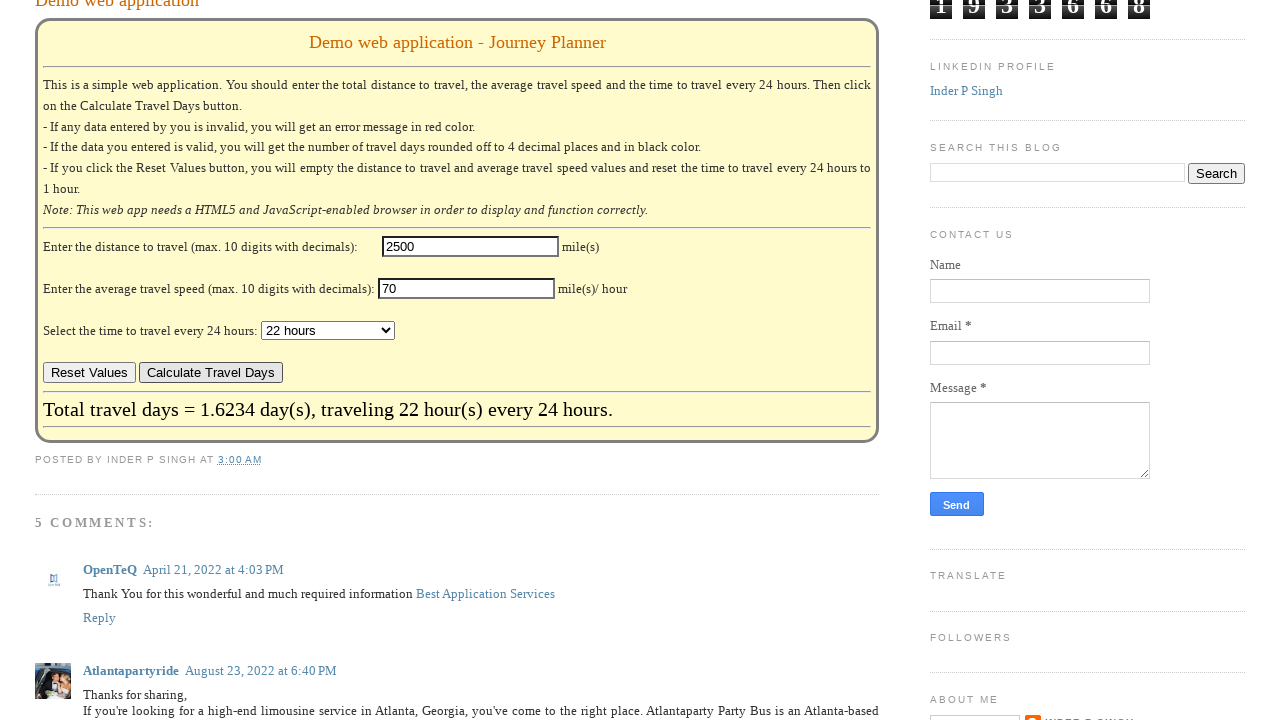

Cleared distance field (iteration 26) on #distance
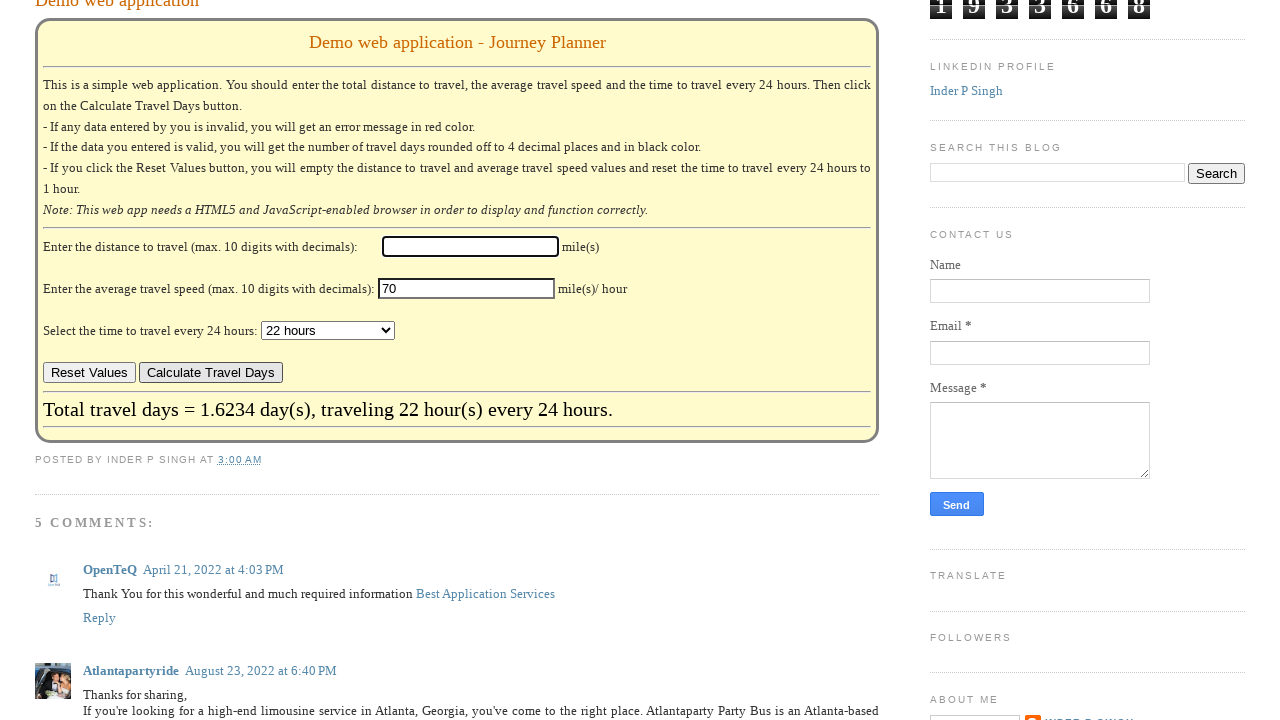

Filled distance field with 2600 (iteration 26) on #distance
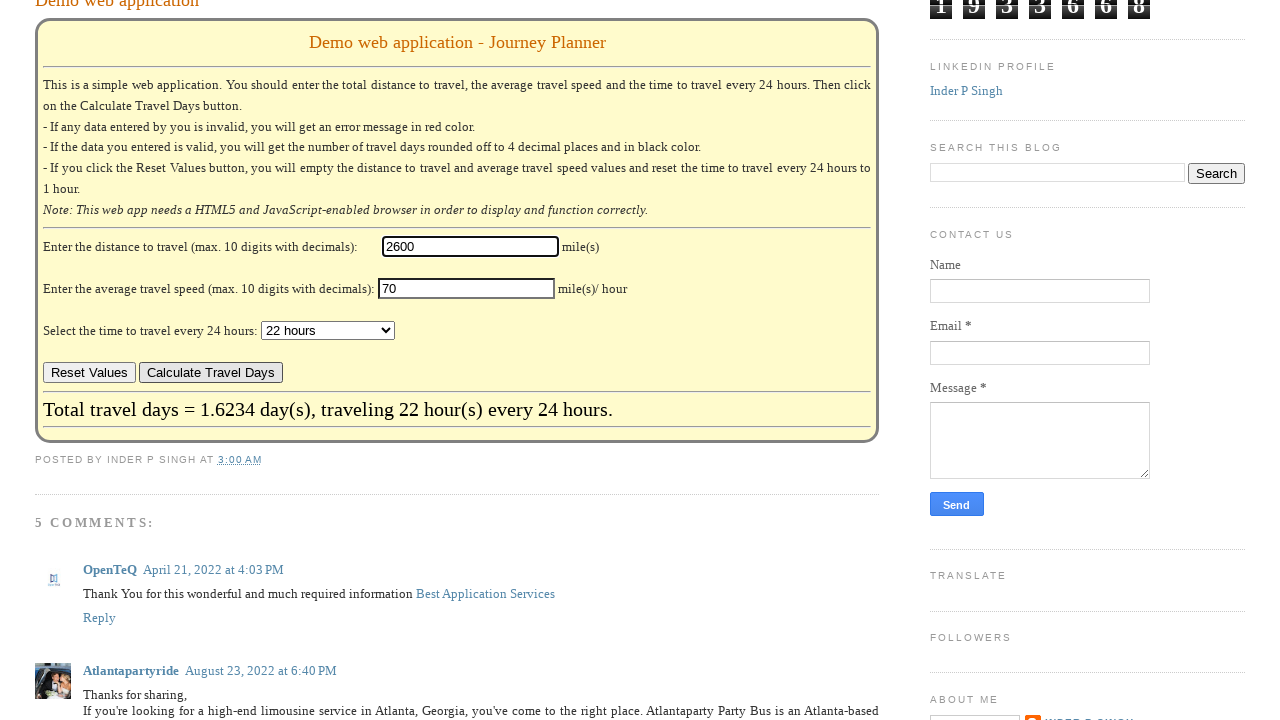

Cleared speed field (iteration 26) on #speed
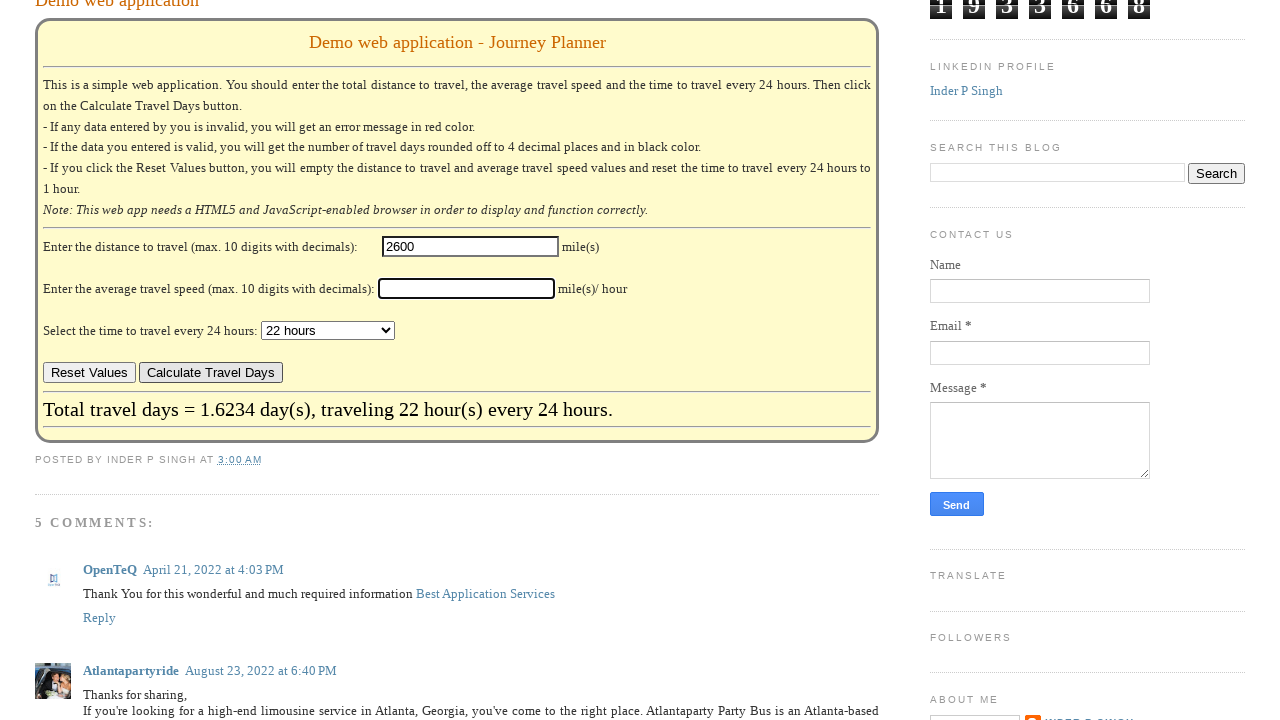

Filled speed field with 71 (iteration 26) on #speed
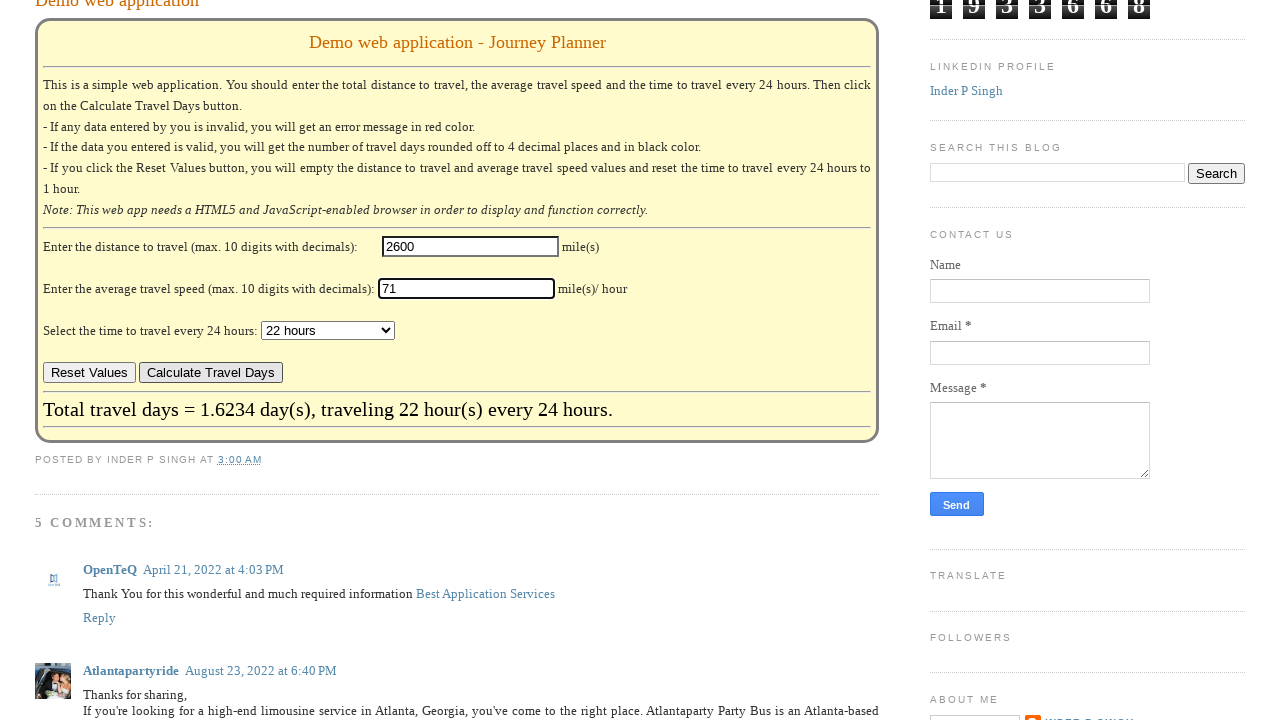

Selected time option '23 hours' from dropdown (iteration 26) on #hours
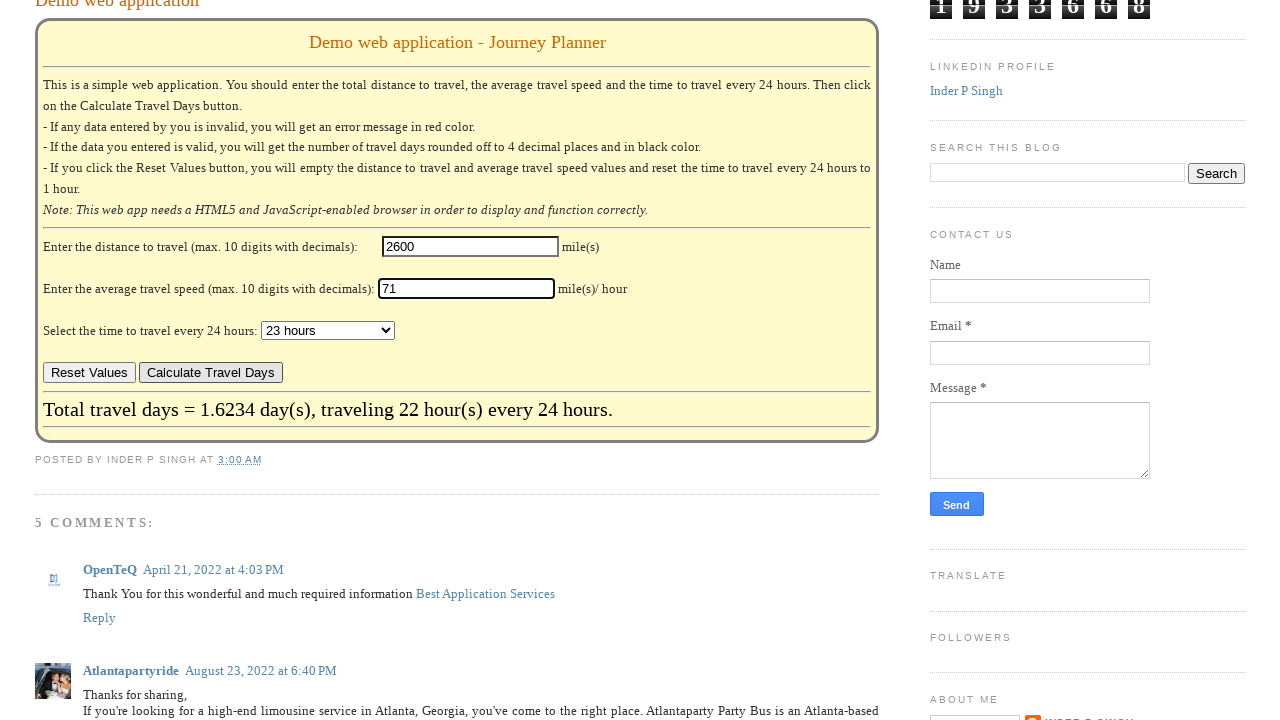

Clicked calculate button (iteration 26) at (211, 373) on #Blog1 > div.blog-posts.hfeed > div > div > div.post-outer > div.post.hentry > d
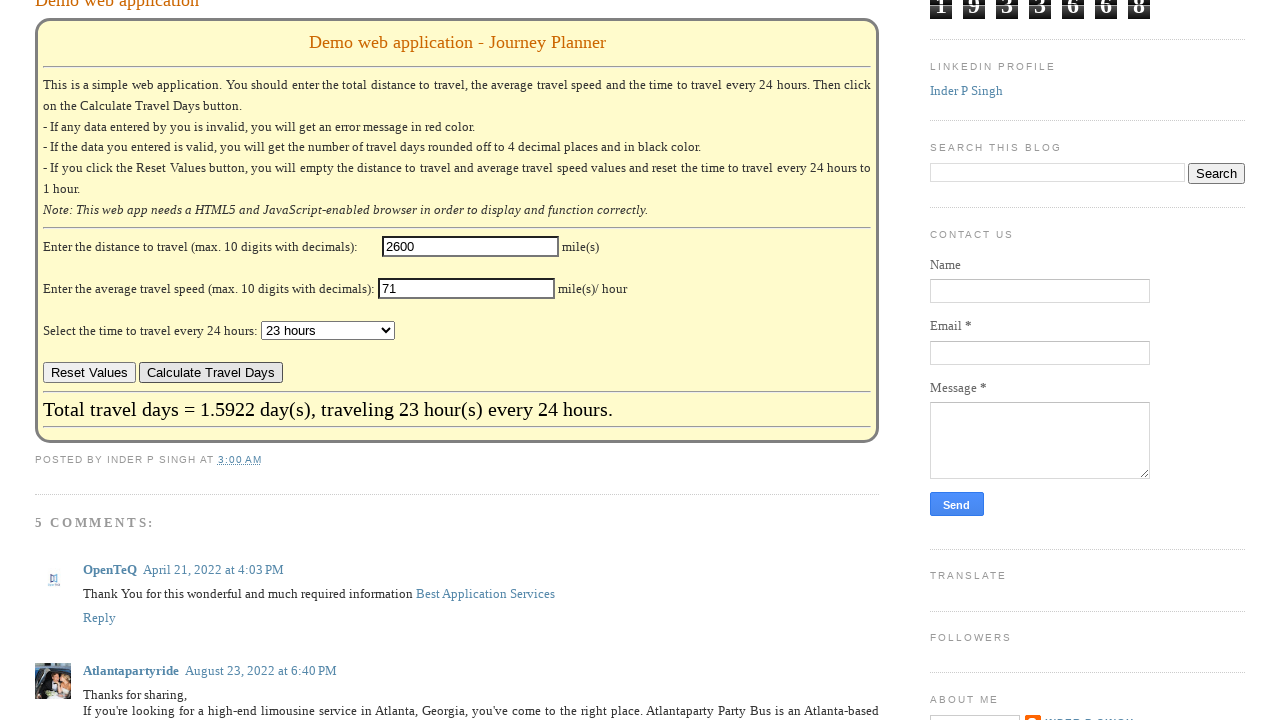

Waited for result to update (iteration 26)
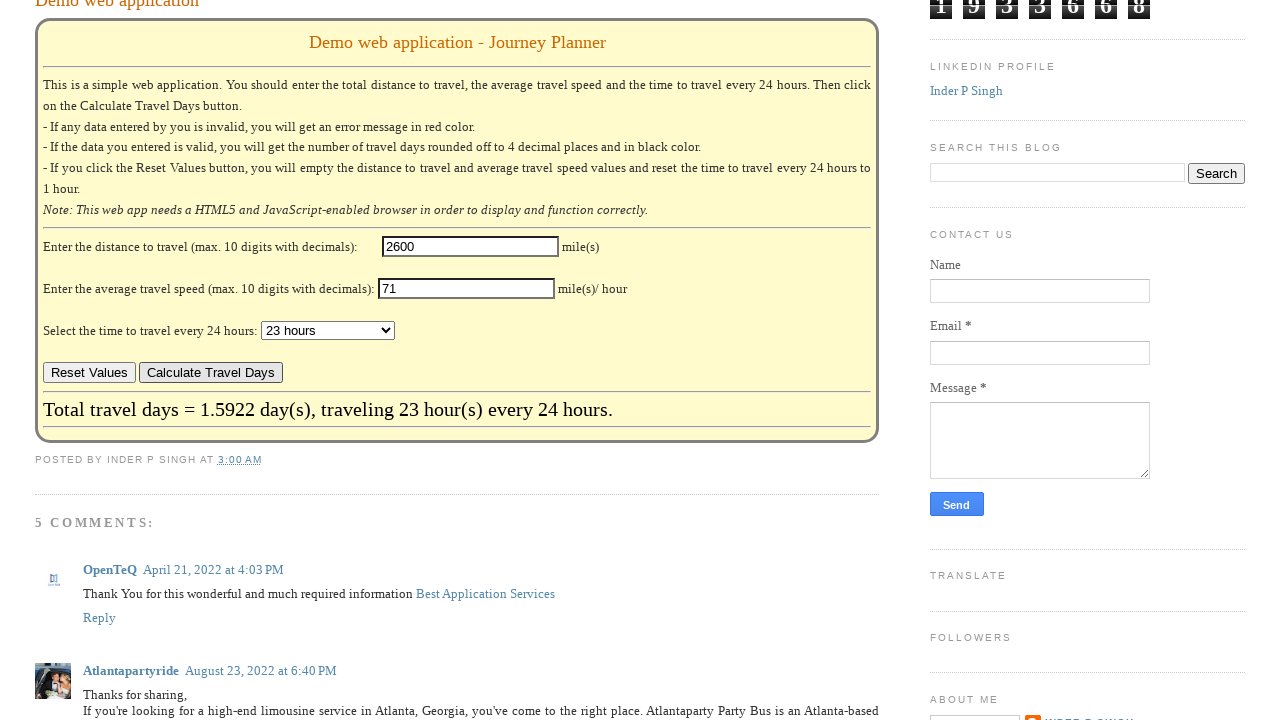

Result element verified (iteration 26)
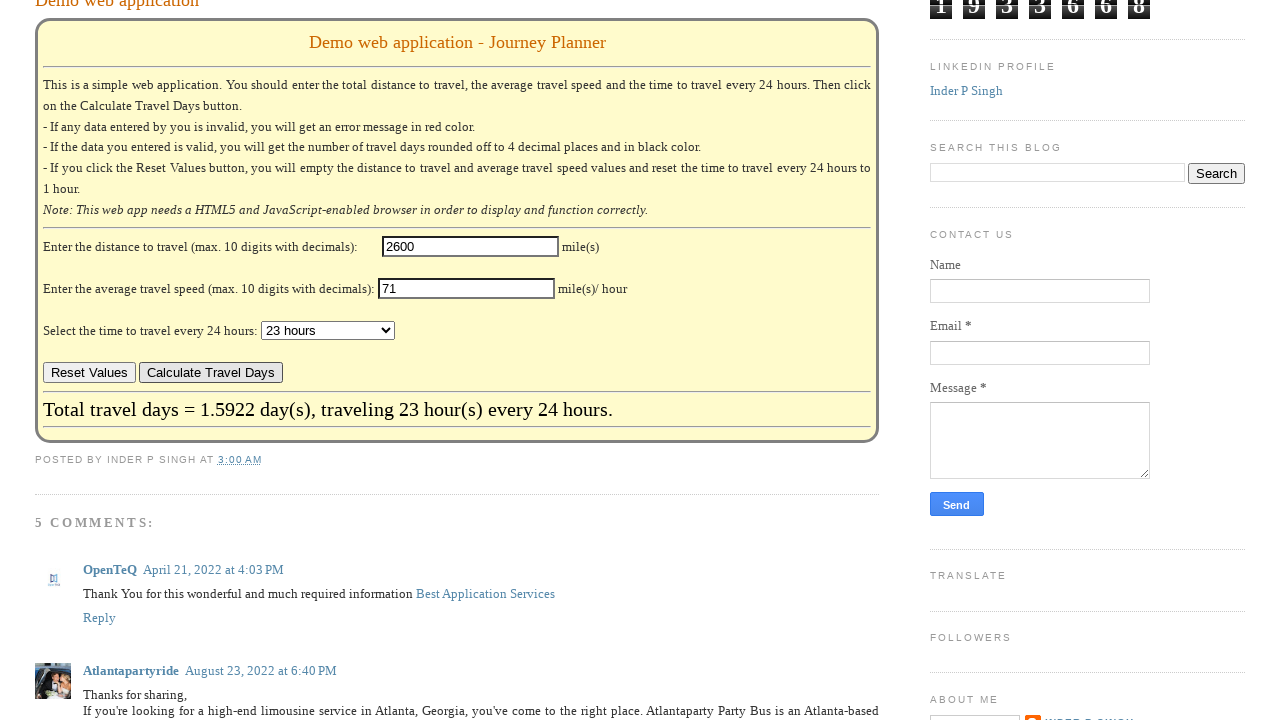

Cleared distance field (iteration 27) on #distance
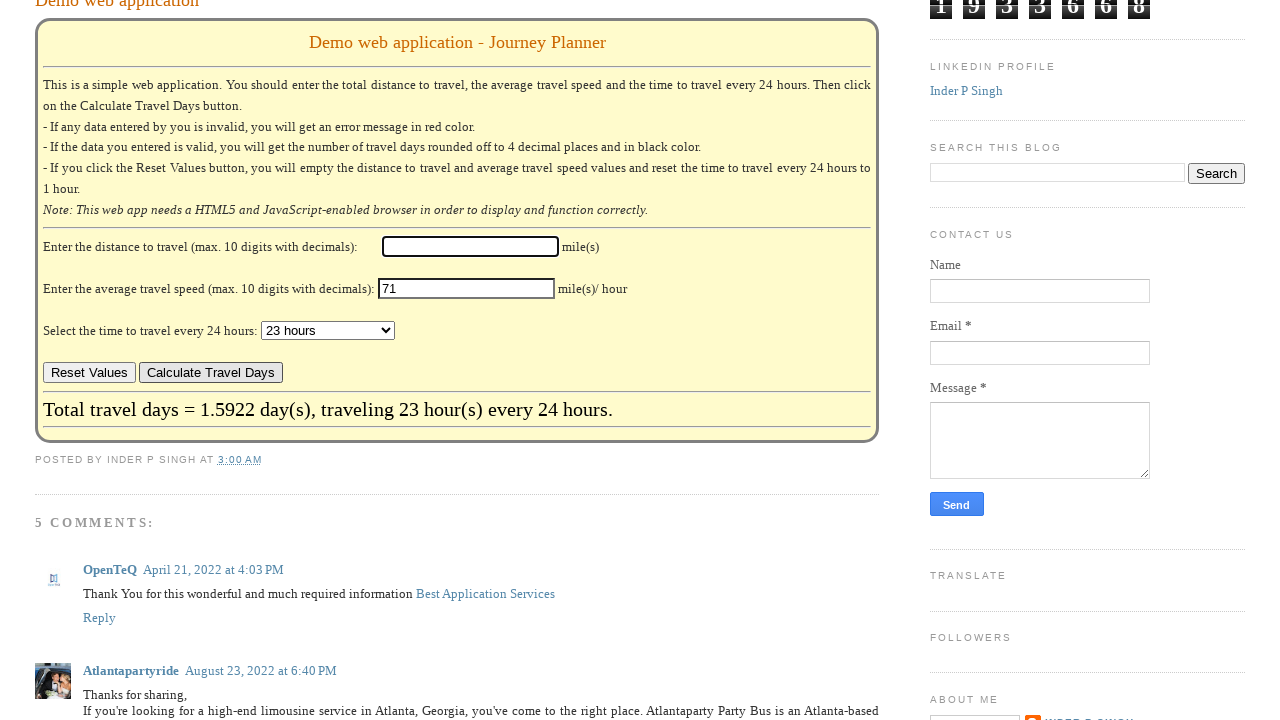

Filled distance field with 2700 (iteration 27) on #distance
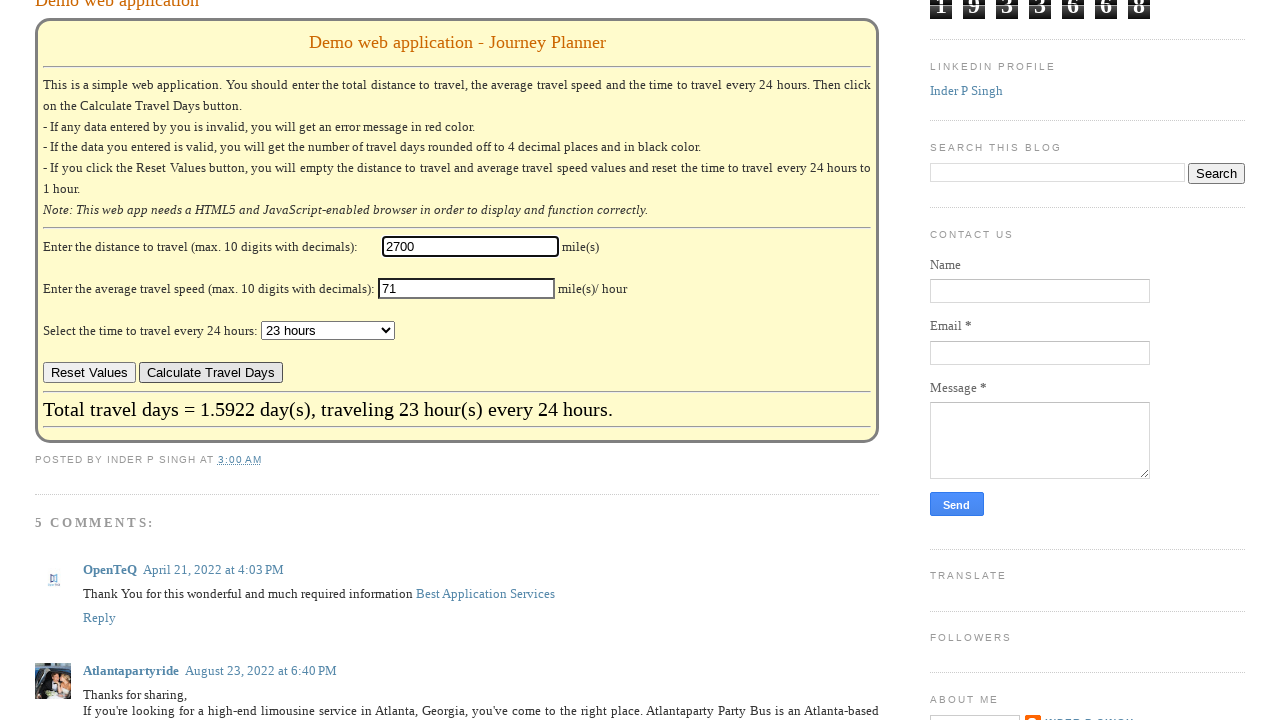

Cleared speed field (iteration 27) on #speed
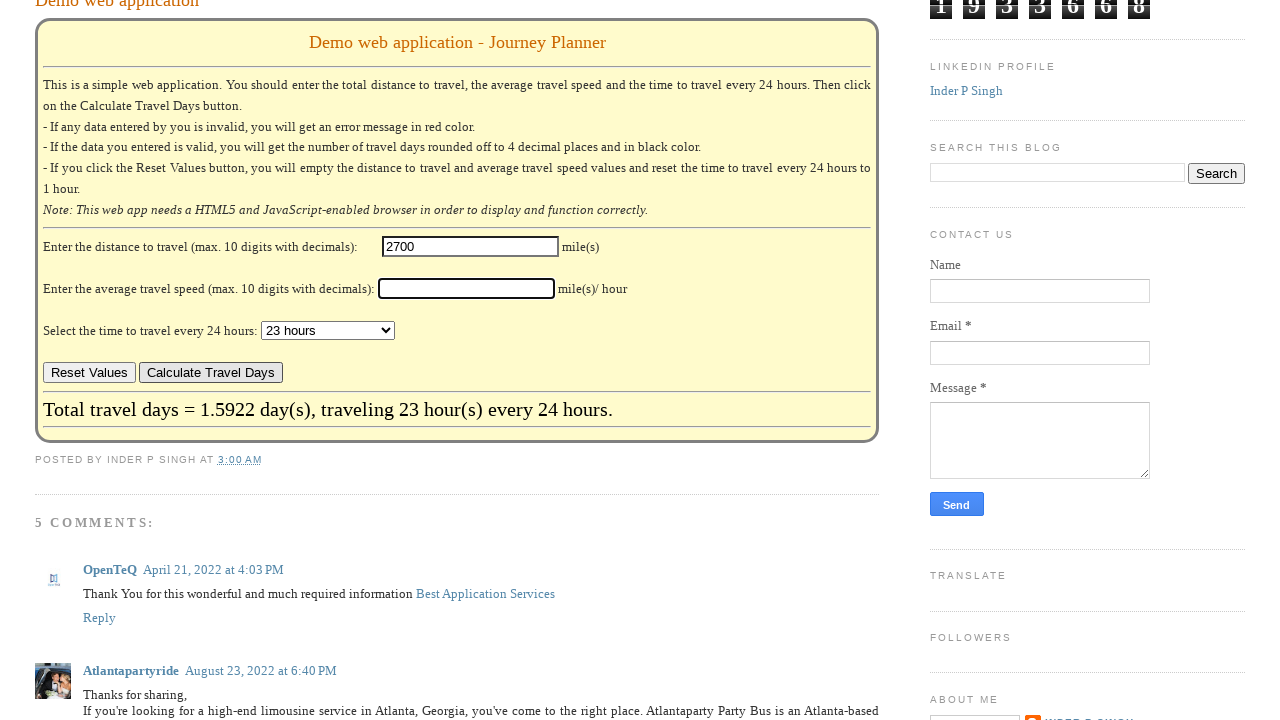

Filled speed field with 72 (iteration 27) on #speed
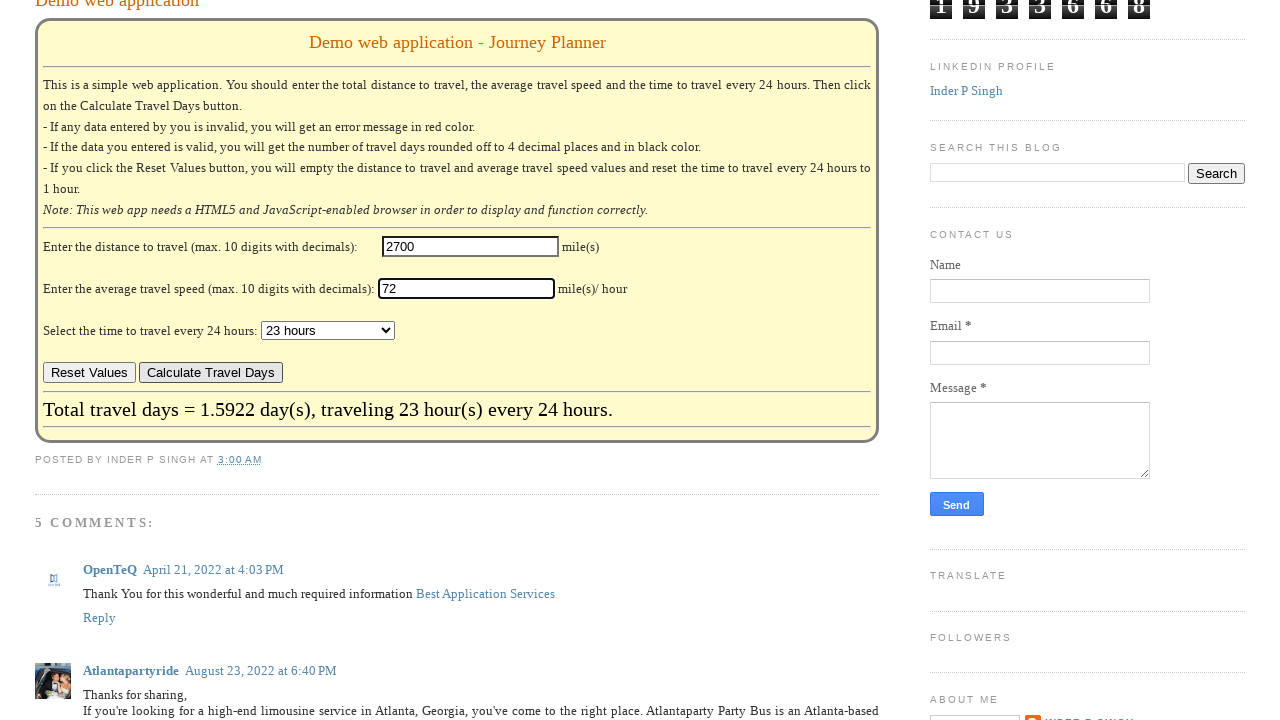

Selected time option '24 hours (non-stop)' from dropdown (iteration 27) on #hours
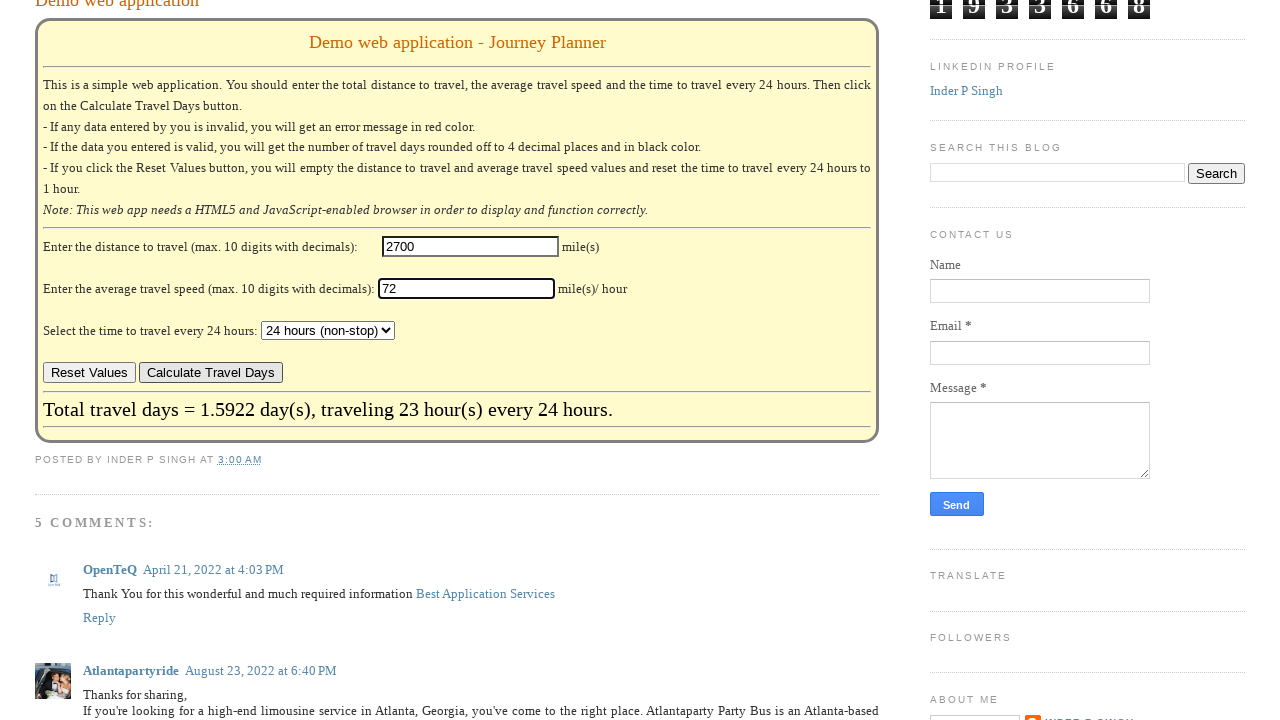

Clicked calculate button (iteration 27) at (211, 373) on #Blog1 > div.blog-posts.hfeed > div > div > div.post-outer > div.post.hentry > d
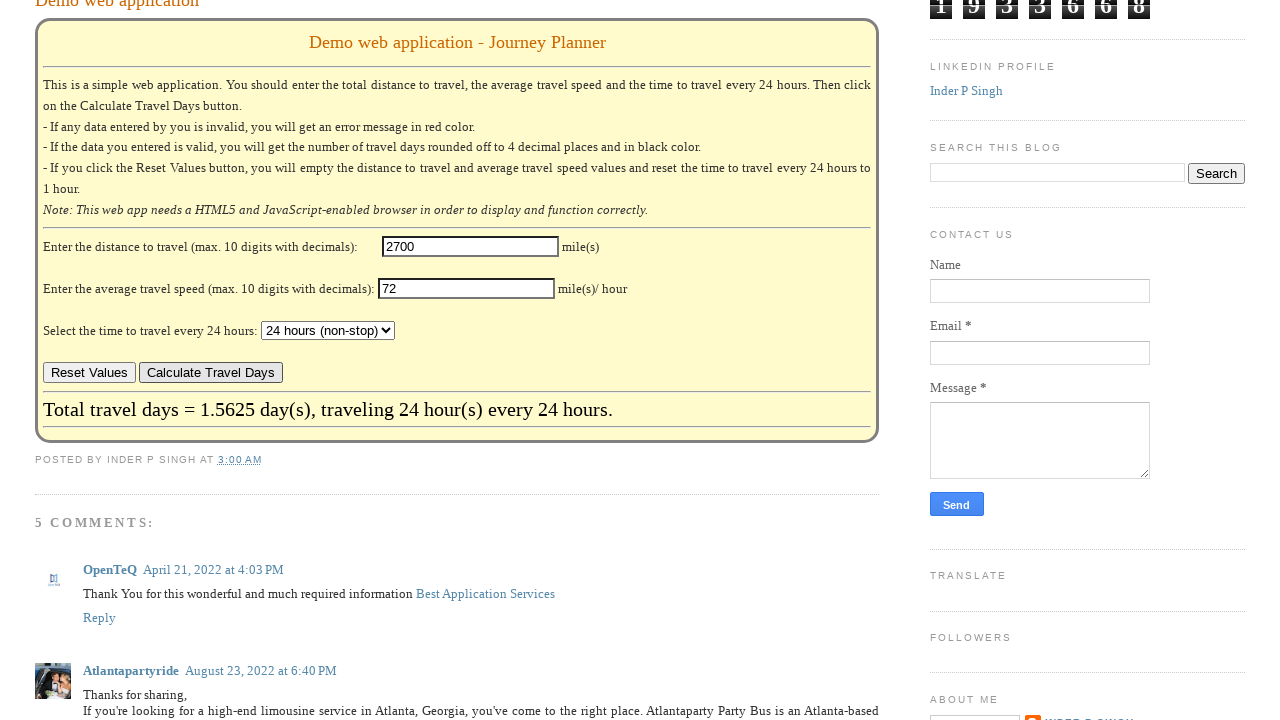

Waited for result to update (iteration 27)
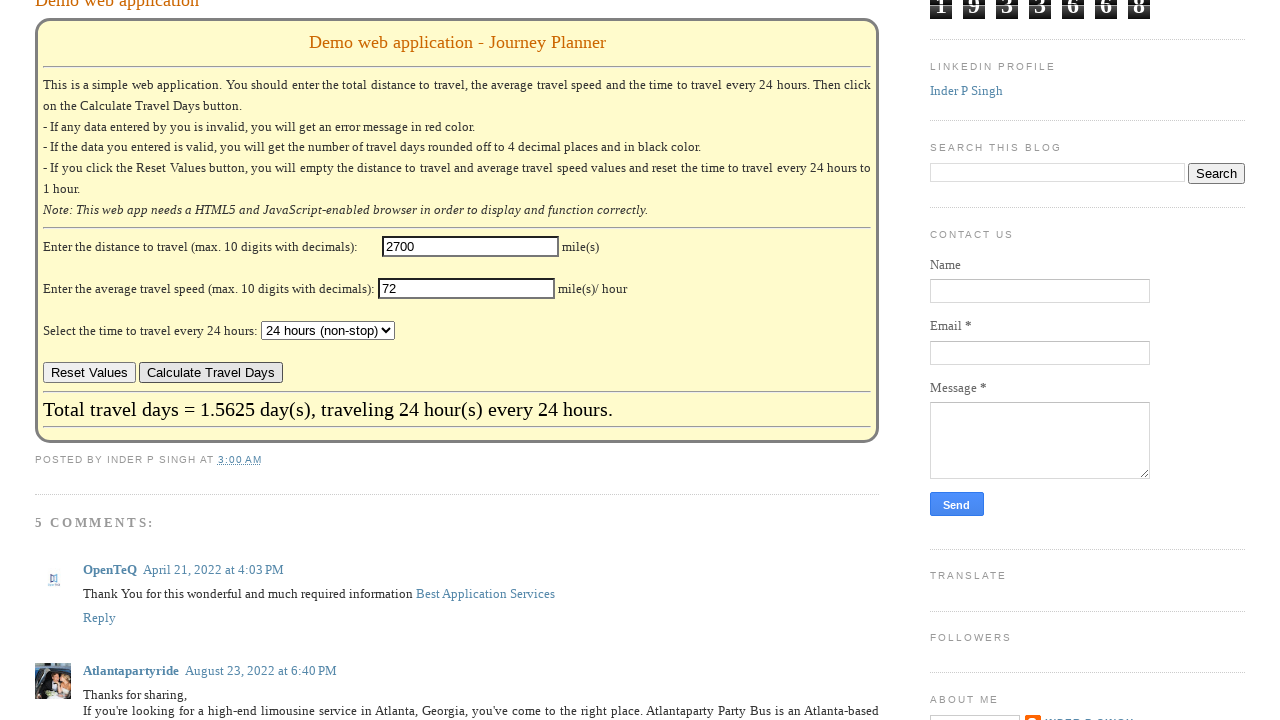

Result element verified (iteration 27)
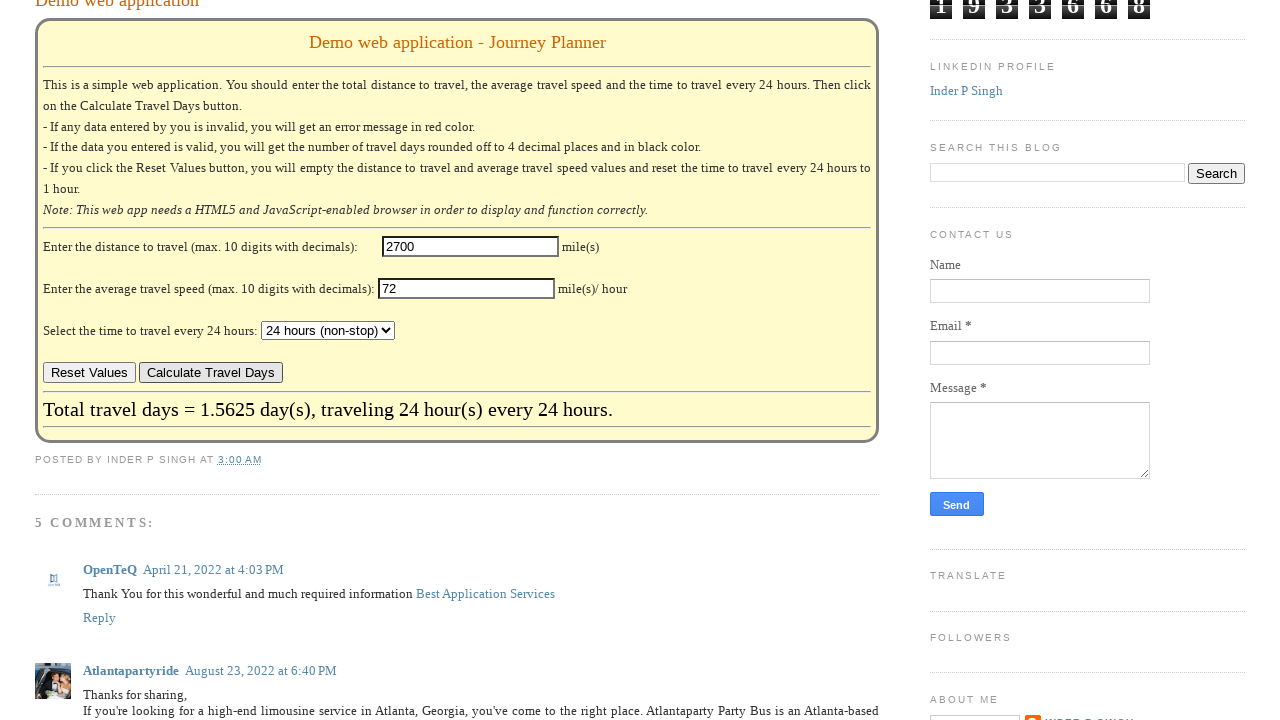

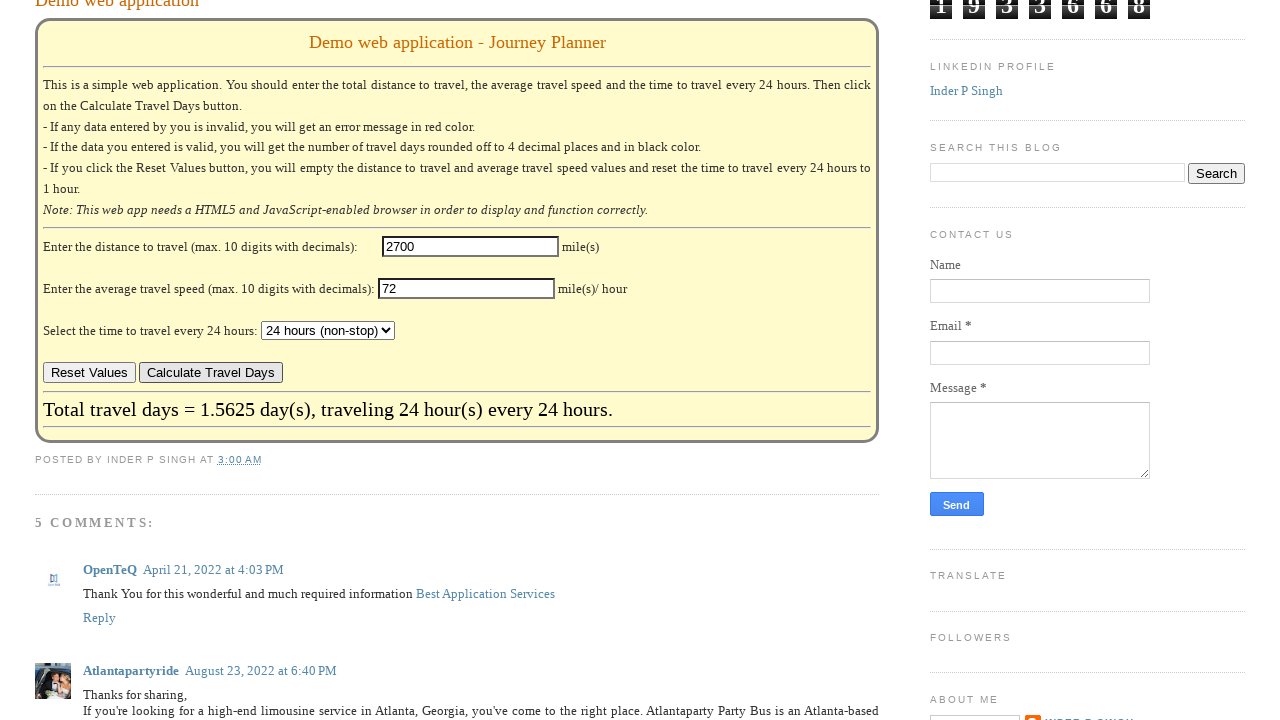